Tests dropdown selection functionality by iterating through all options and selecting "Germany" from a country dropdown without using Select class

Starting URL: https://www.orangehrm.com/orangehrm-30-day-trial/

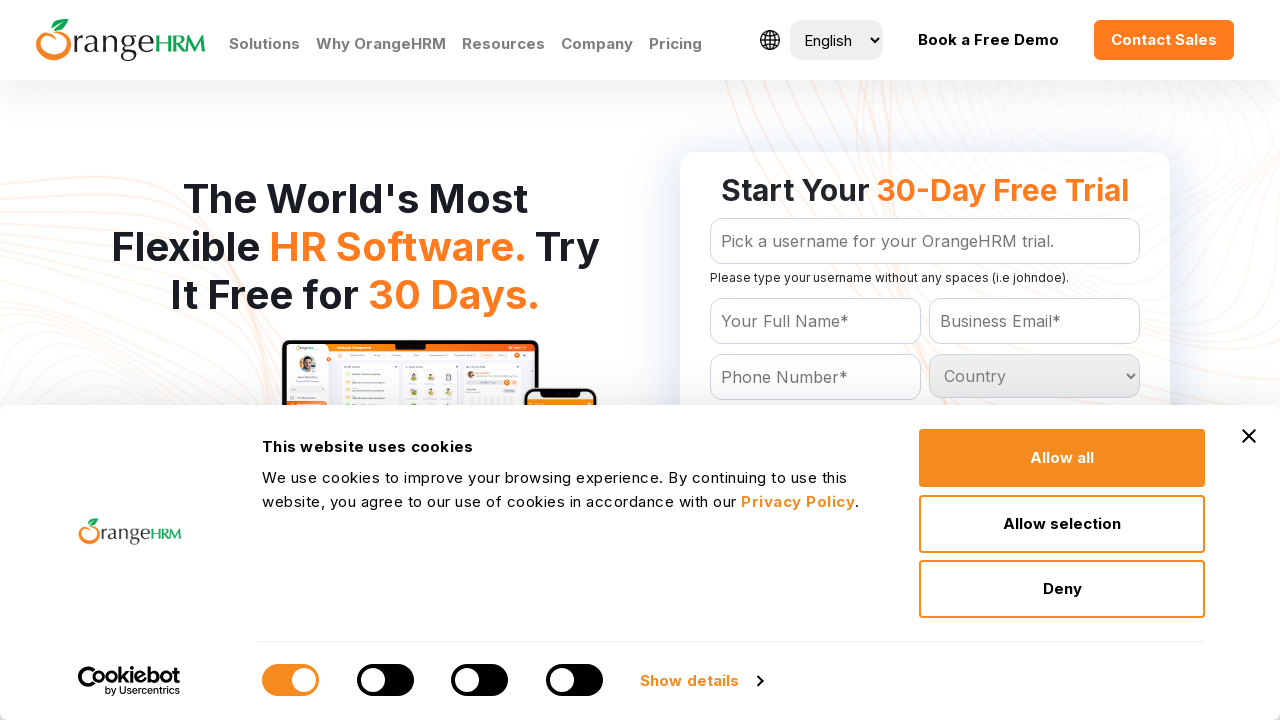

Retrieved all dropdown options from the country selector
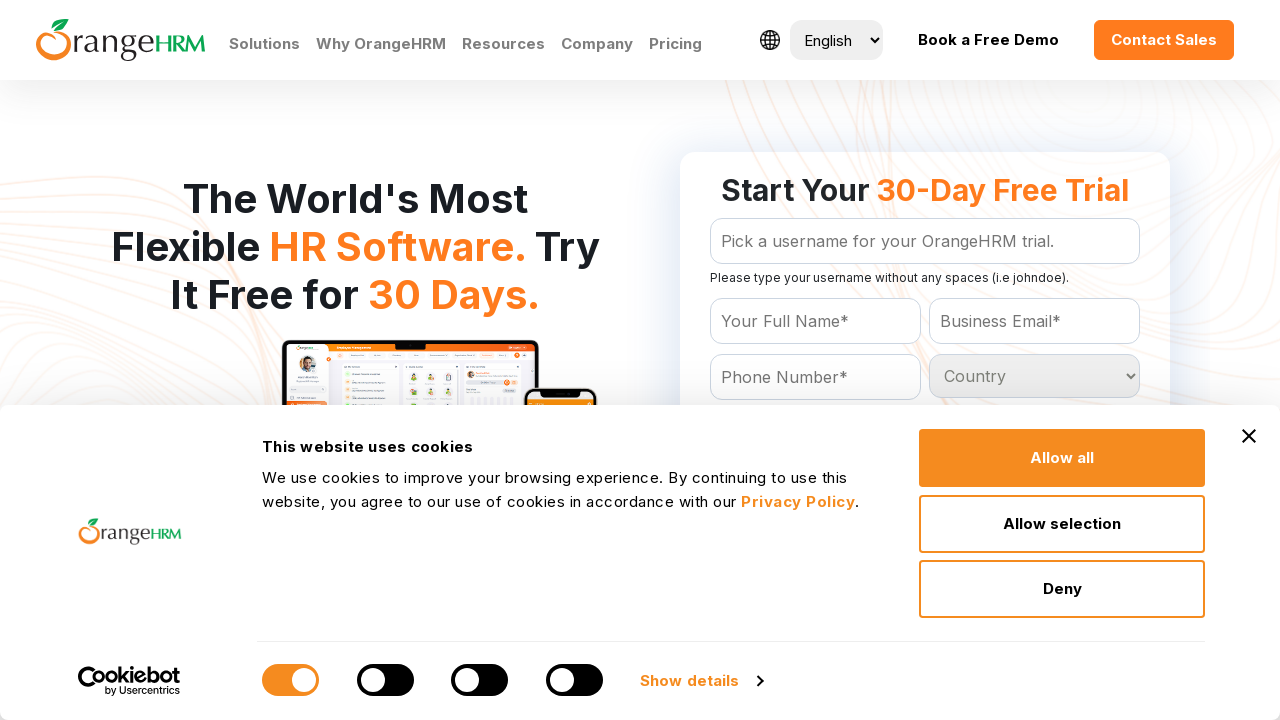

Verified total dropdown options count: 235
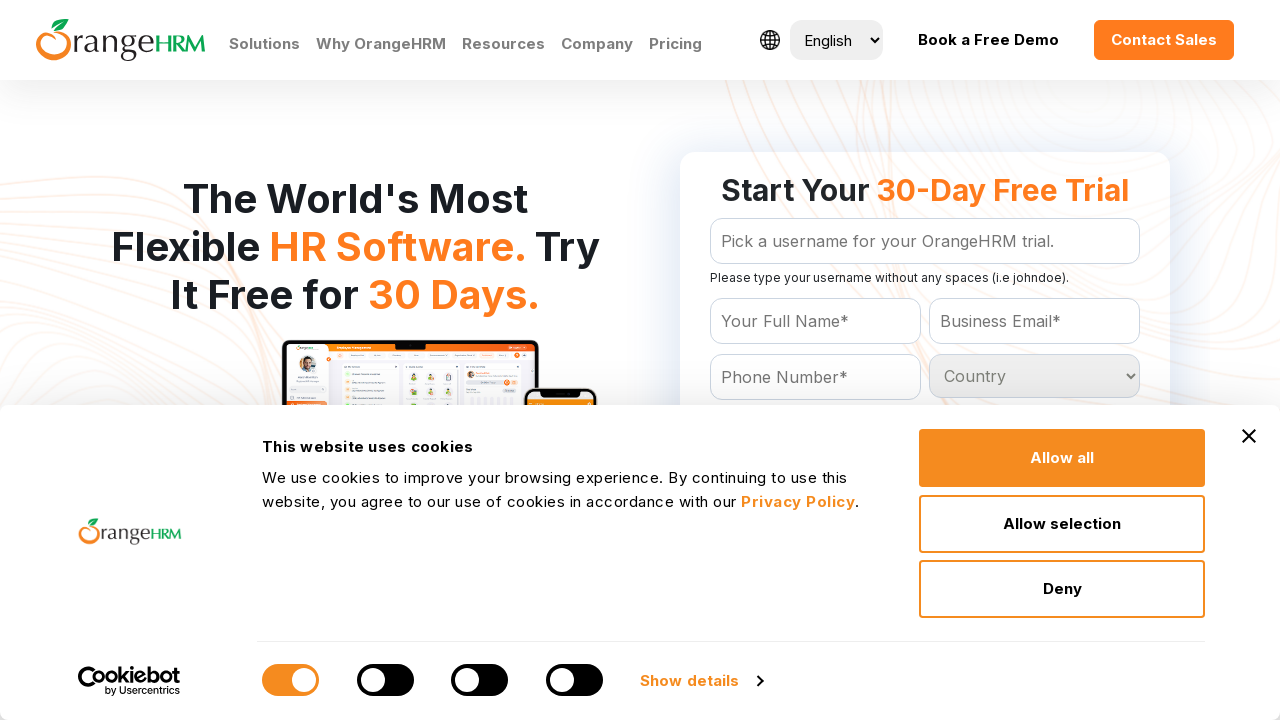

Checked dropdown option: 
                                        English
                                
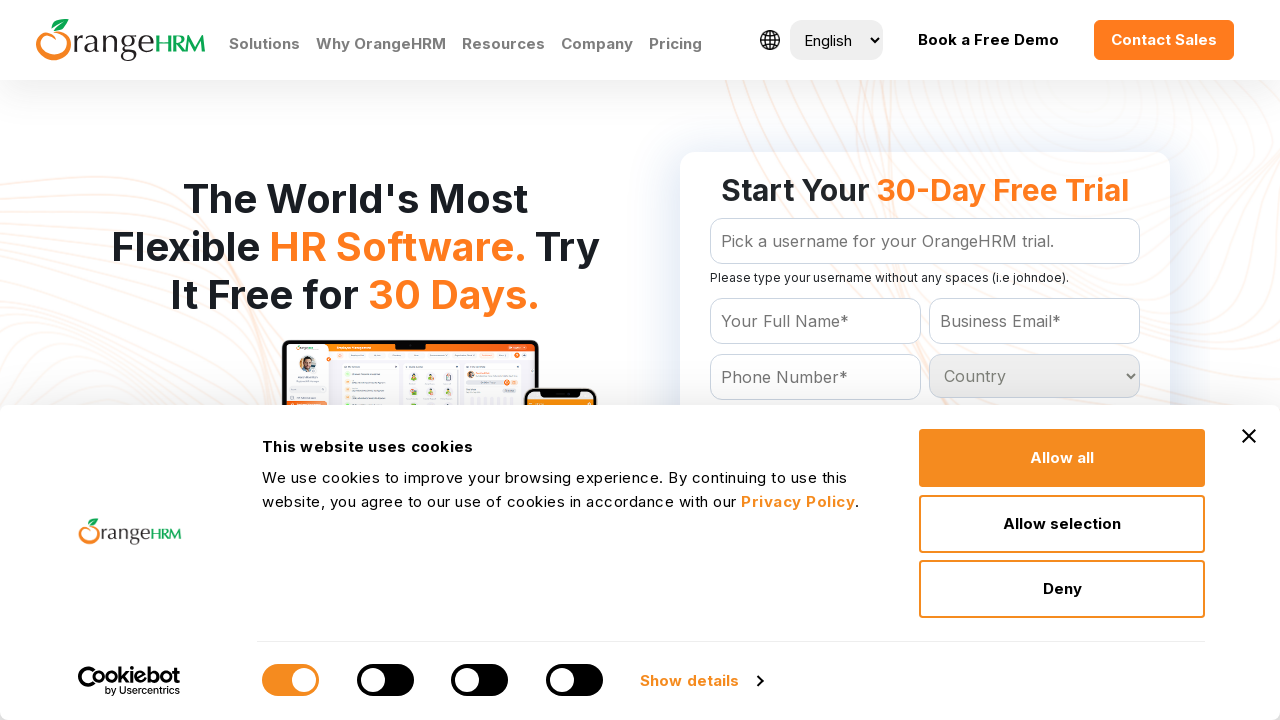

Checked dropdown option: 
                                        Spanish
                                
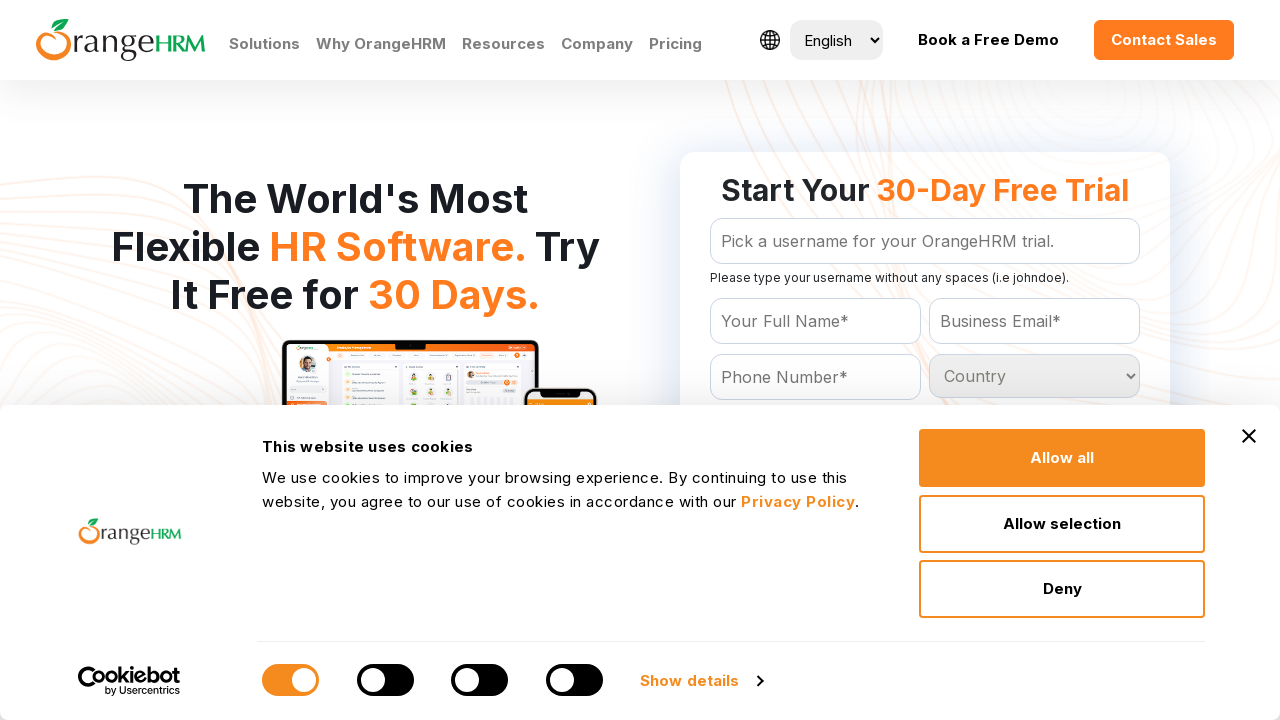

Checked dropdown option: Country
	
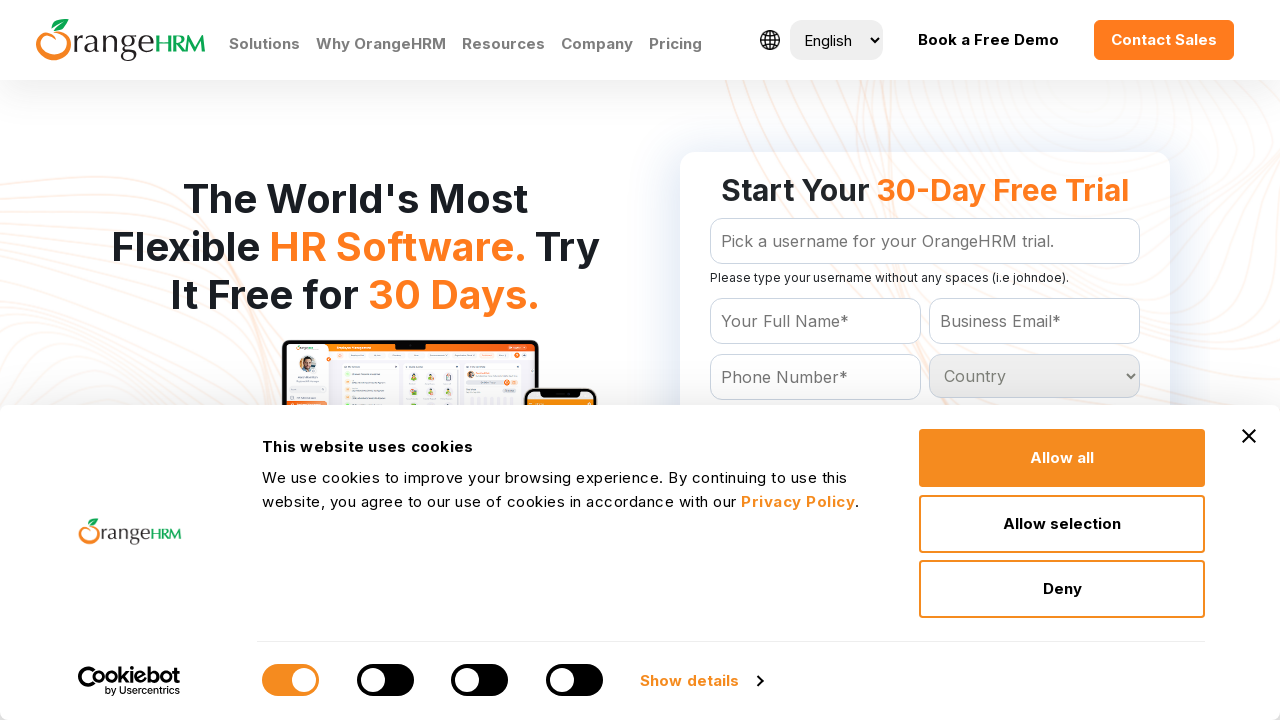

Checked dropdown option: Afghanistan
	
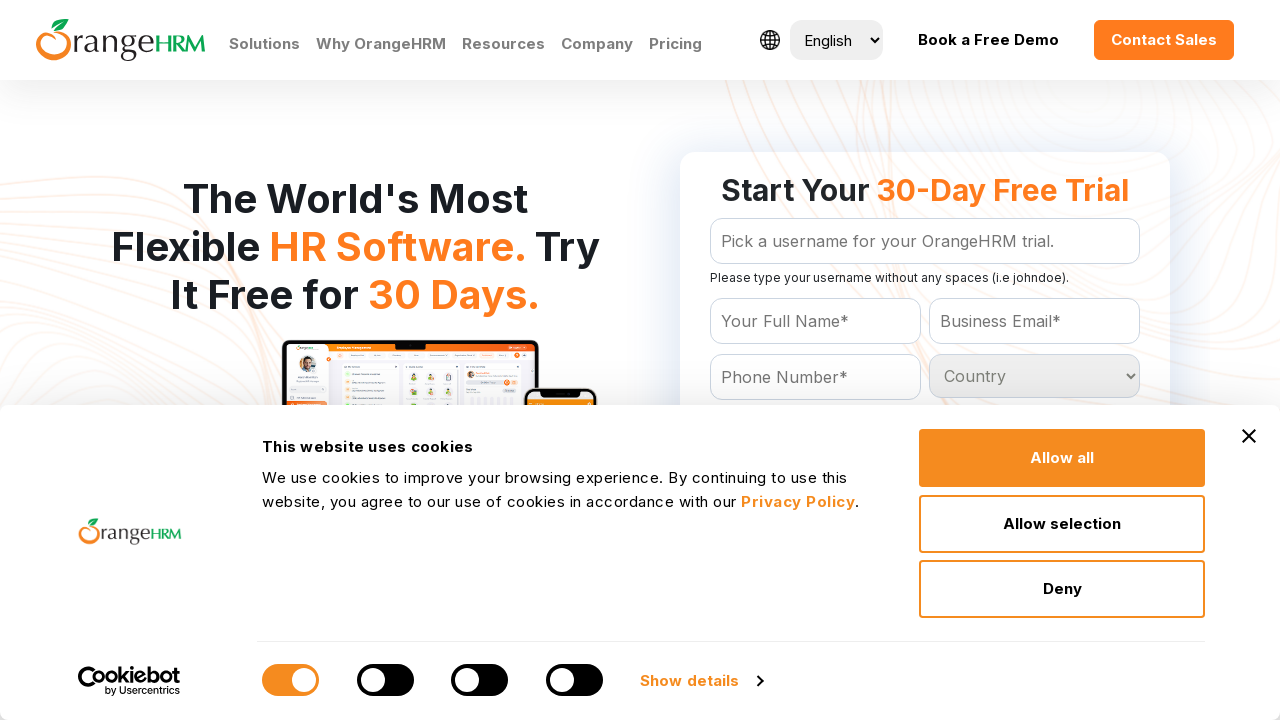

Checked dropdown option: Albania
	
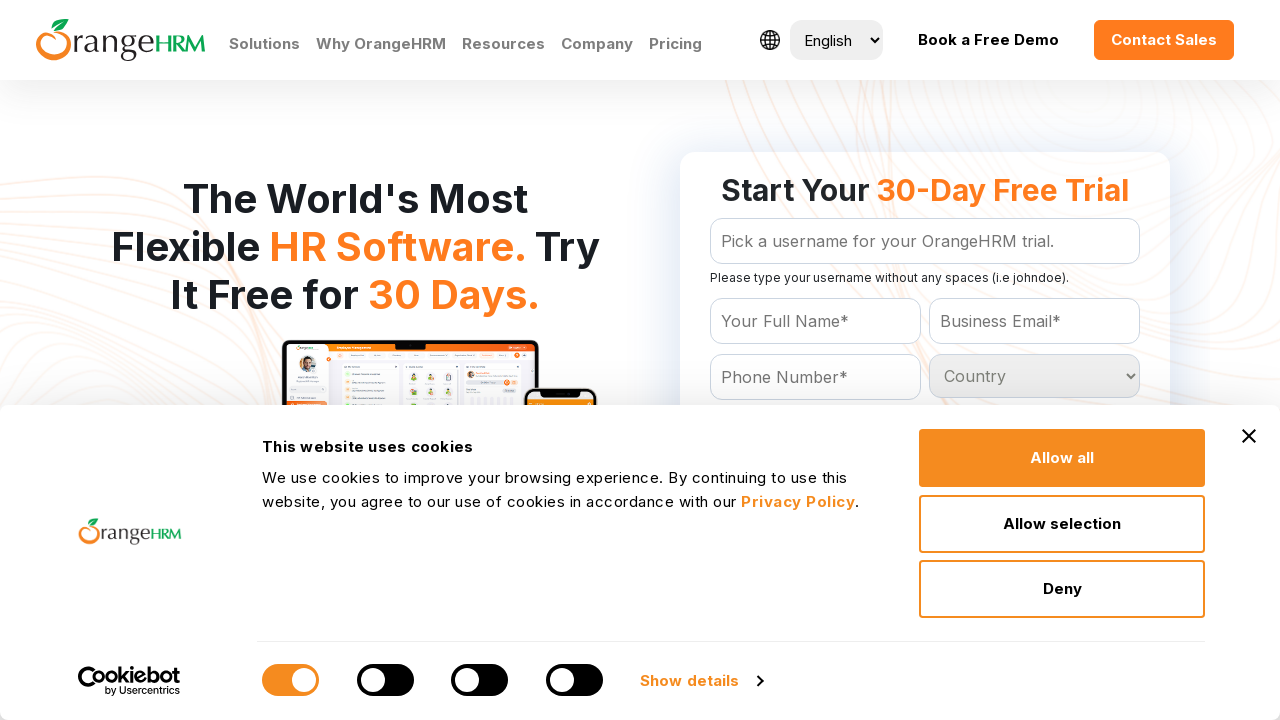

Checked dropdown option: Algeria
	
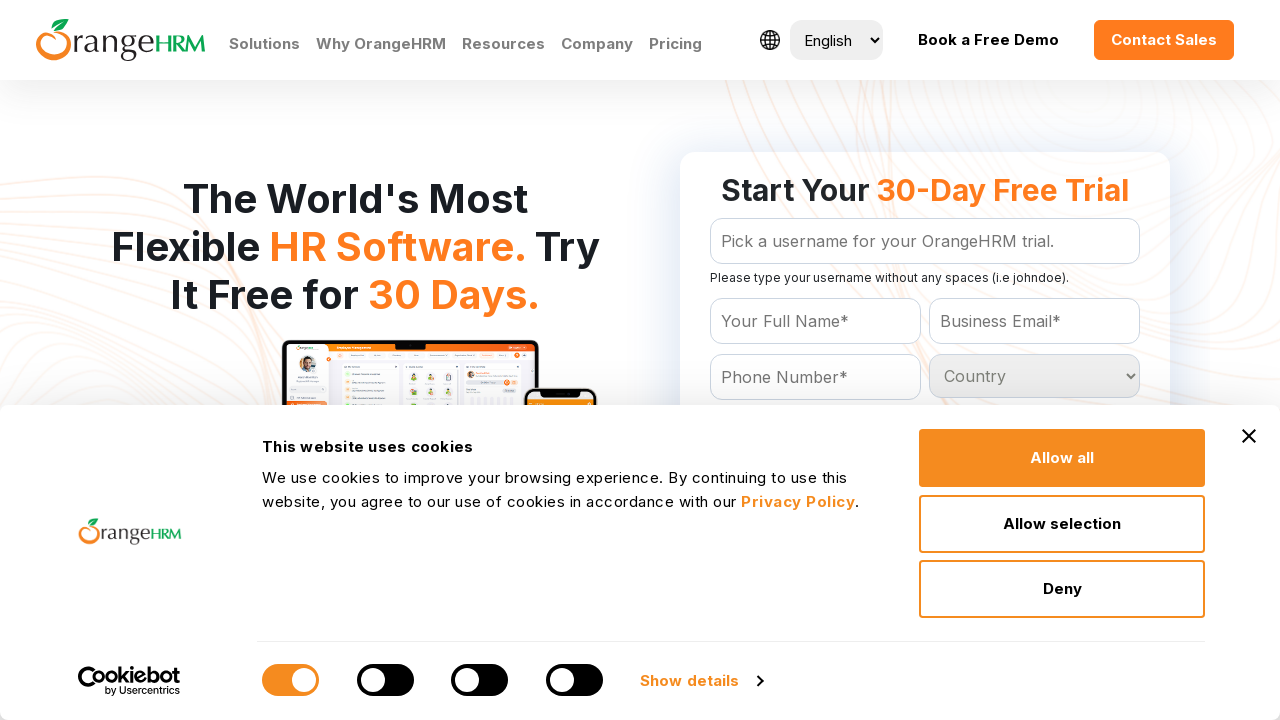

Checked dropdown option: American Samoa
	
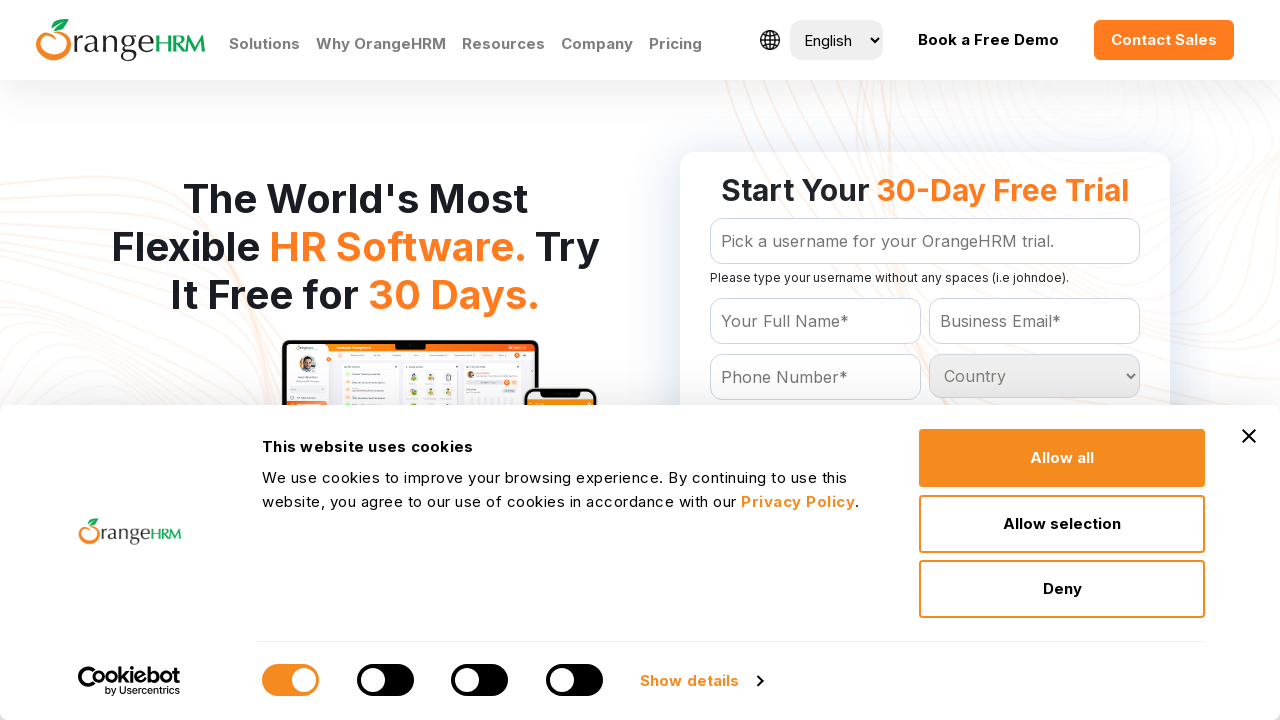

Checked dropdown option: Andorra
	
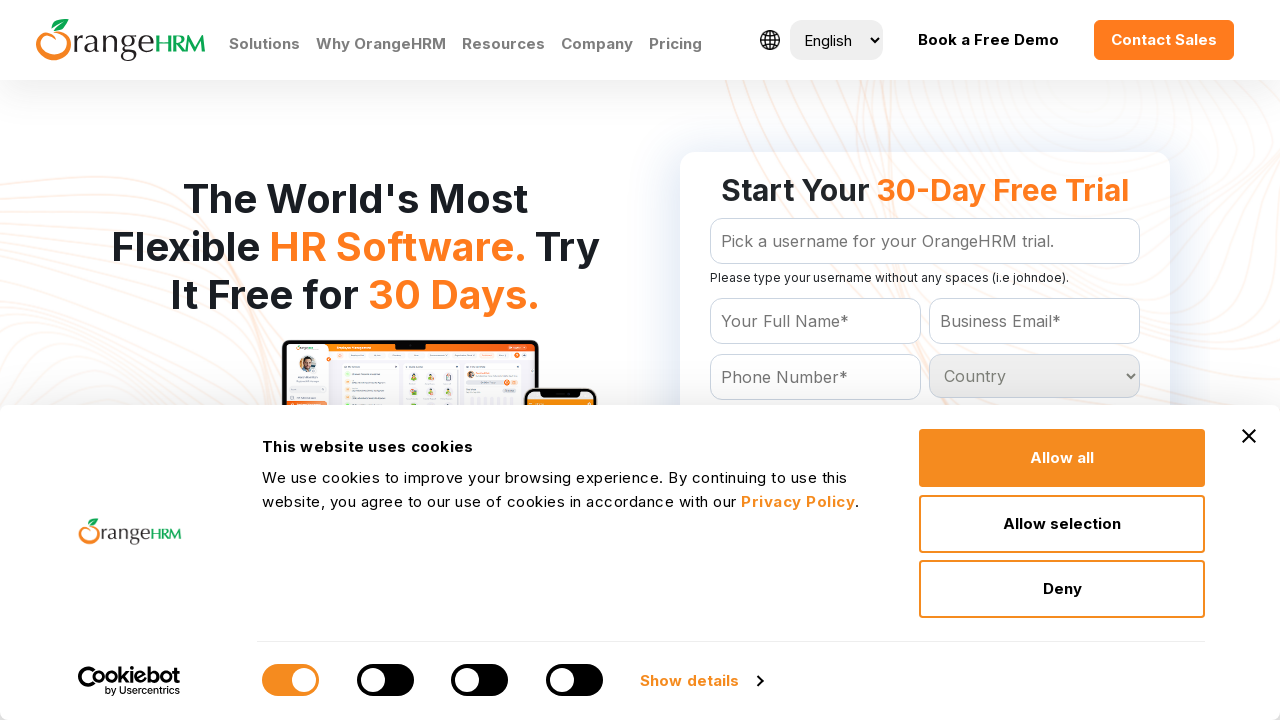

Checked dropdown option: Angola
	
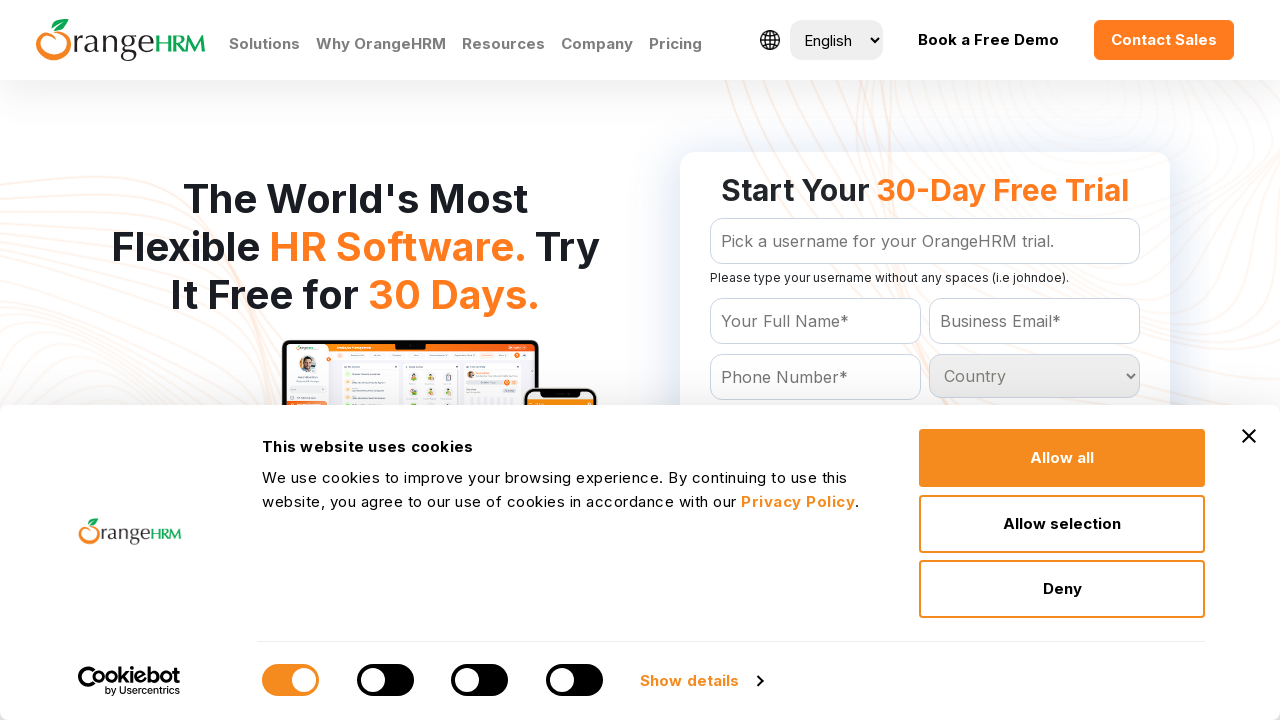

Checked dropdown option: Anguilla
	
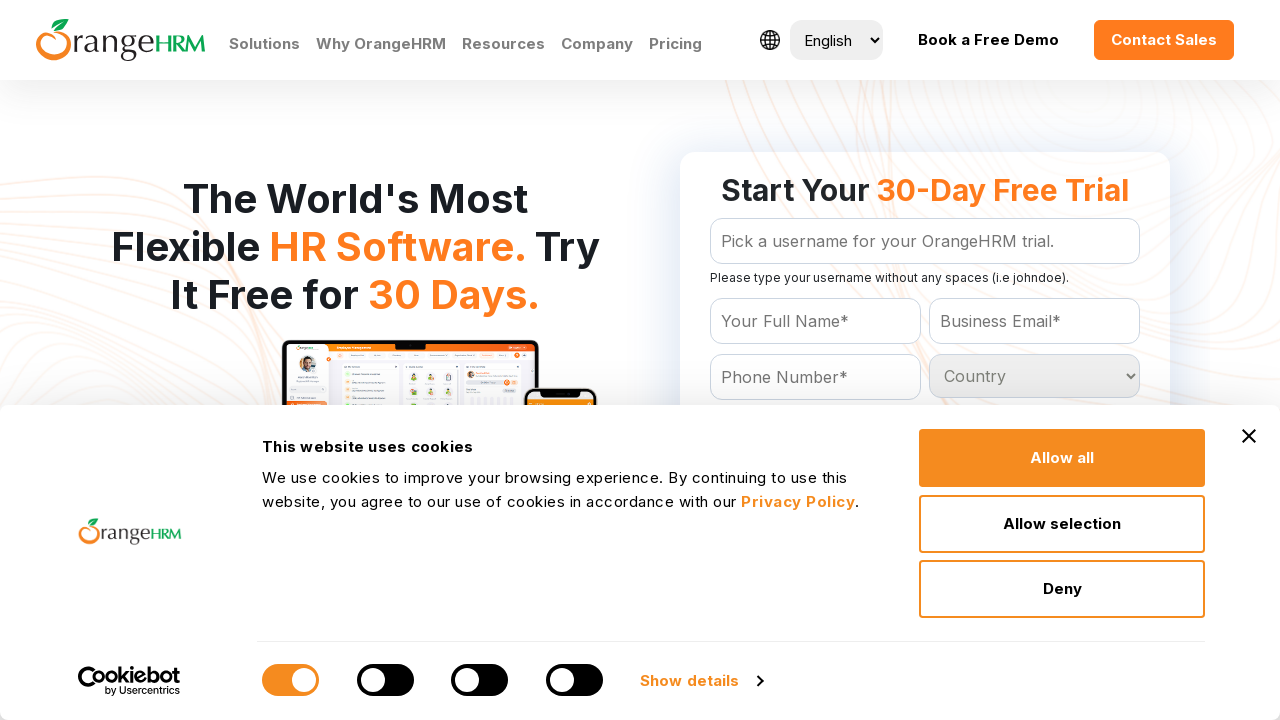

Checked dropdown option: Antigua and Barbuda
	
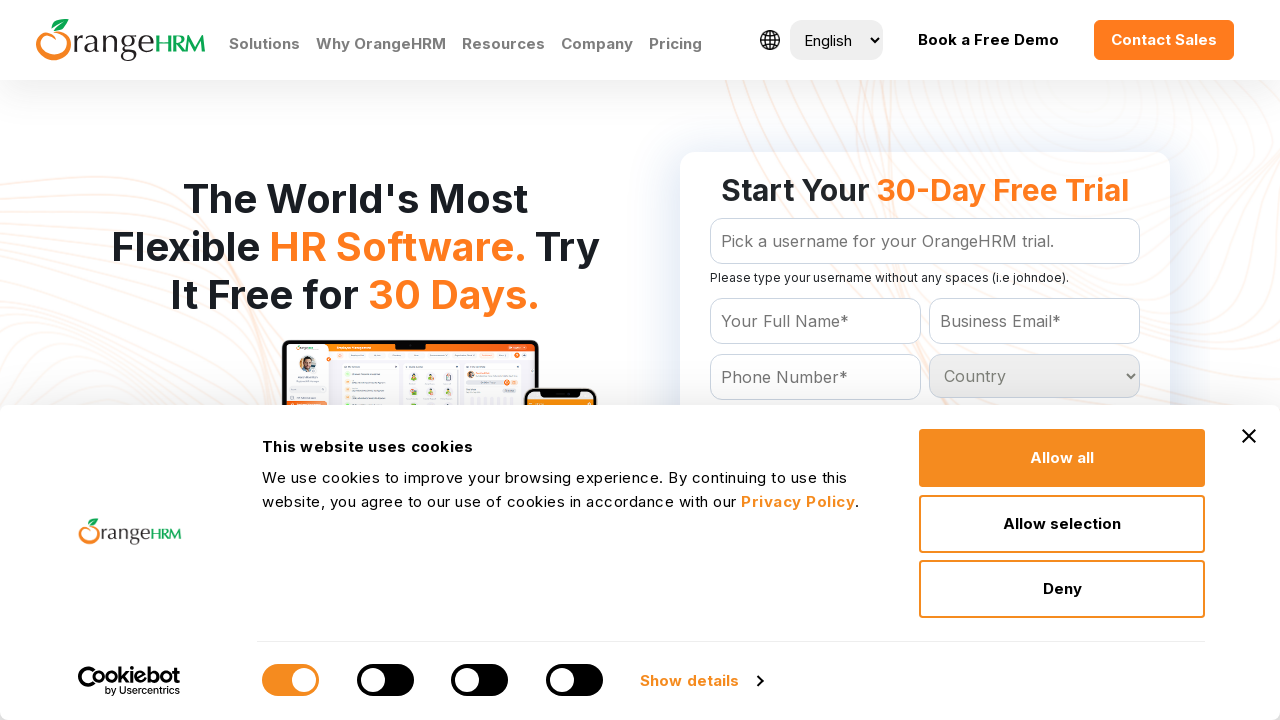

Checked dropdown option: Argentina
	
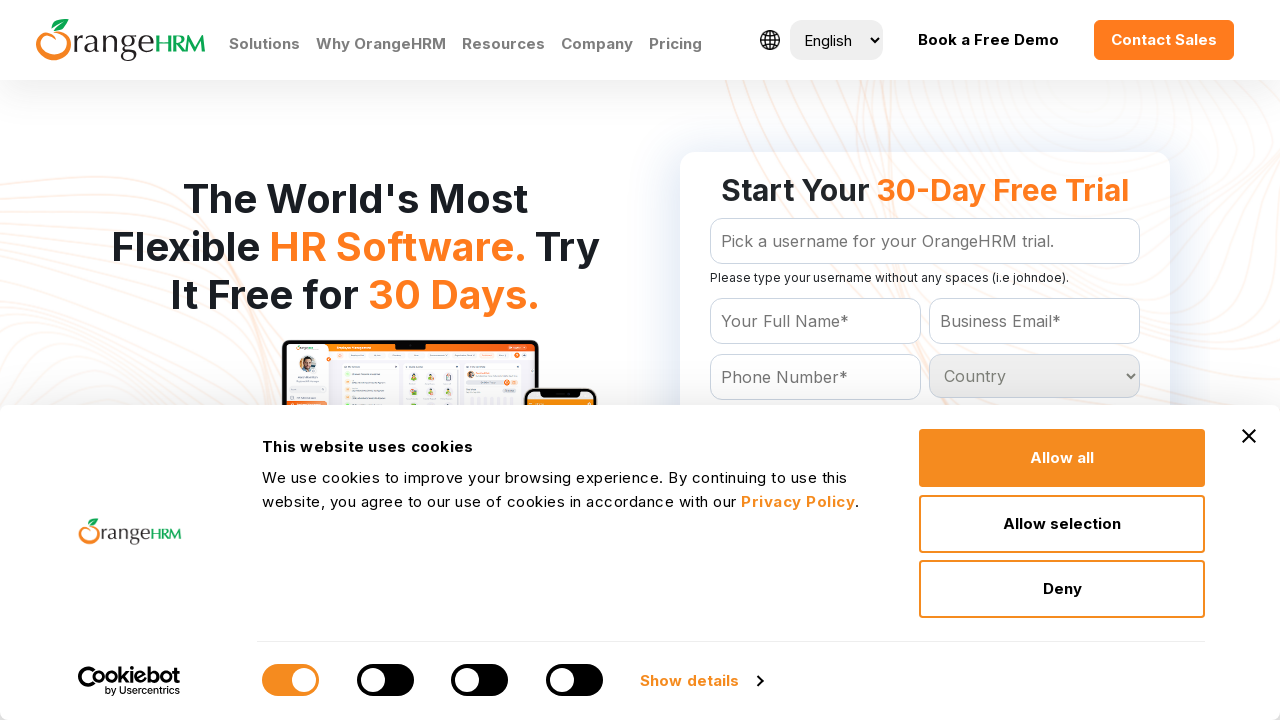

Checked dropdown option: Armenia
	
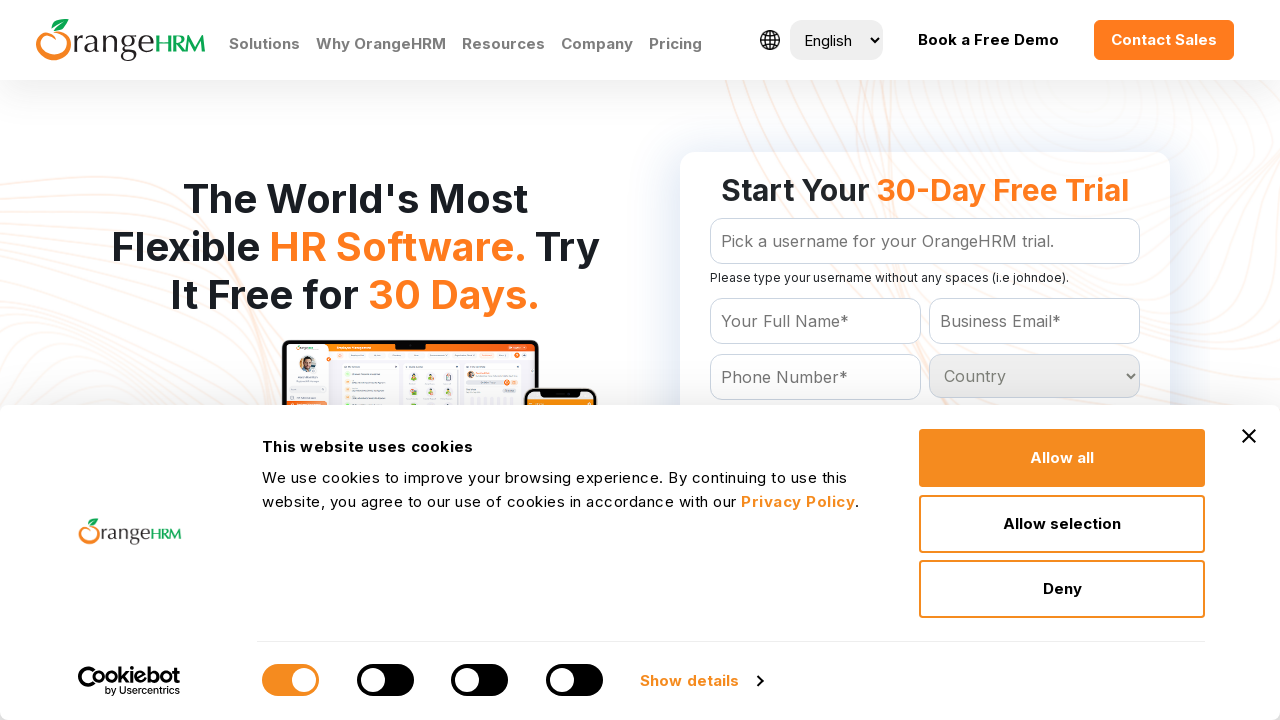

Checked dropdown option: Aruba
	
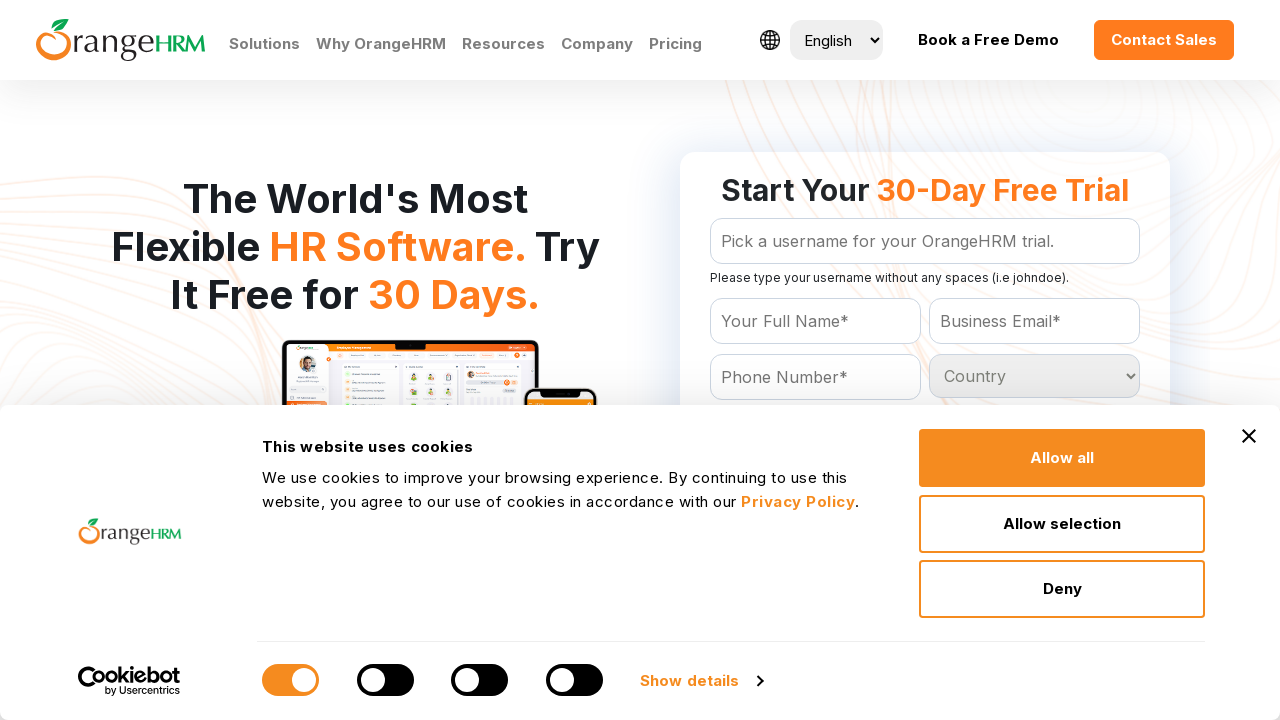

Checked dropdown option: Australia
	
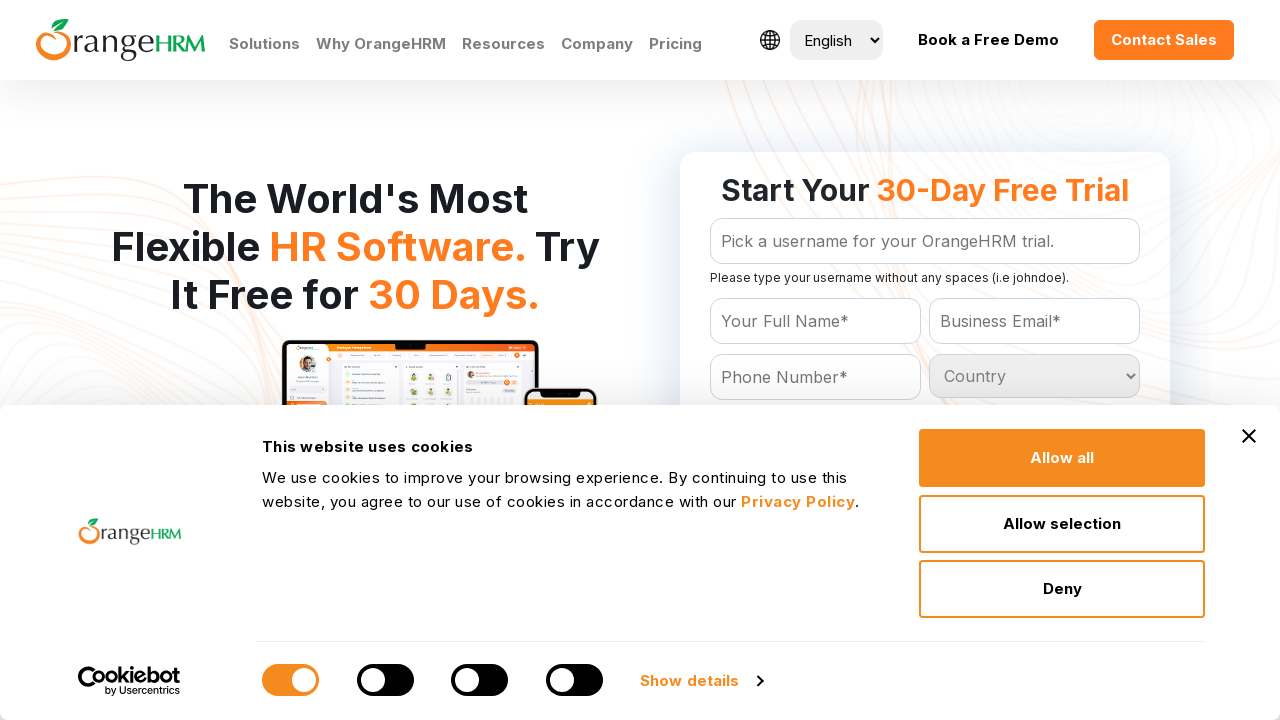

Checked dropdown option: Austria
	
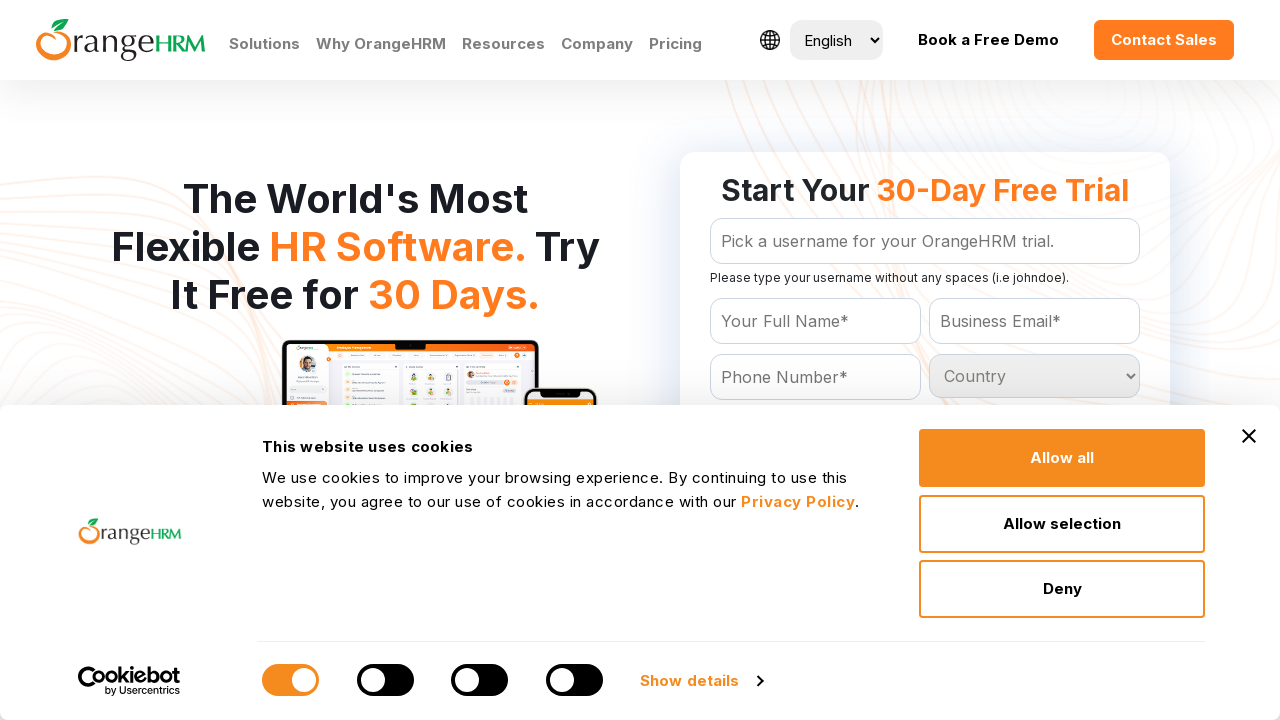

Checked dropdown option: Azerbaijan
	
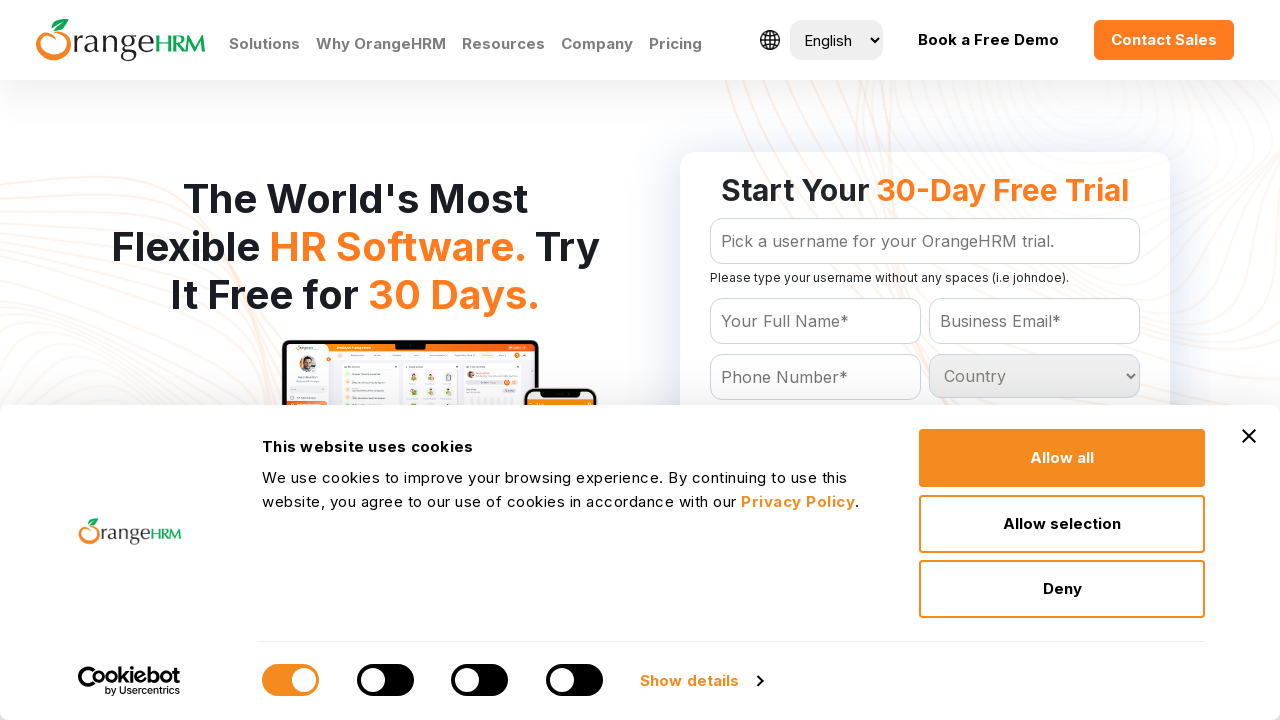

Checked dropdown option: Bahamas
	
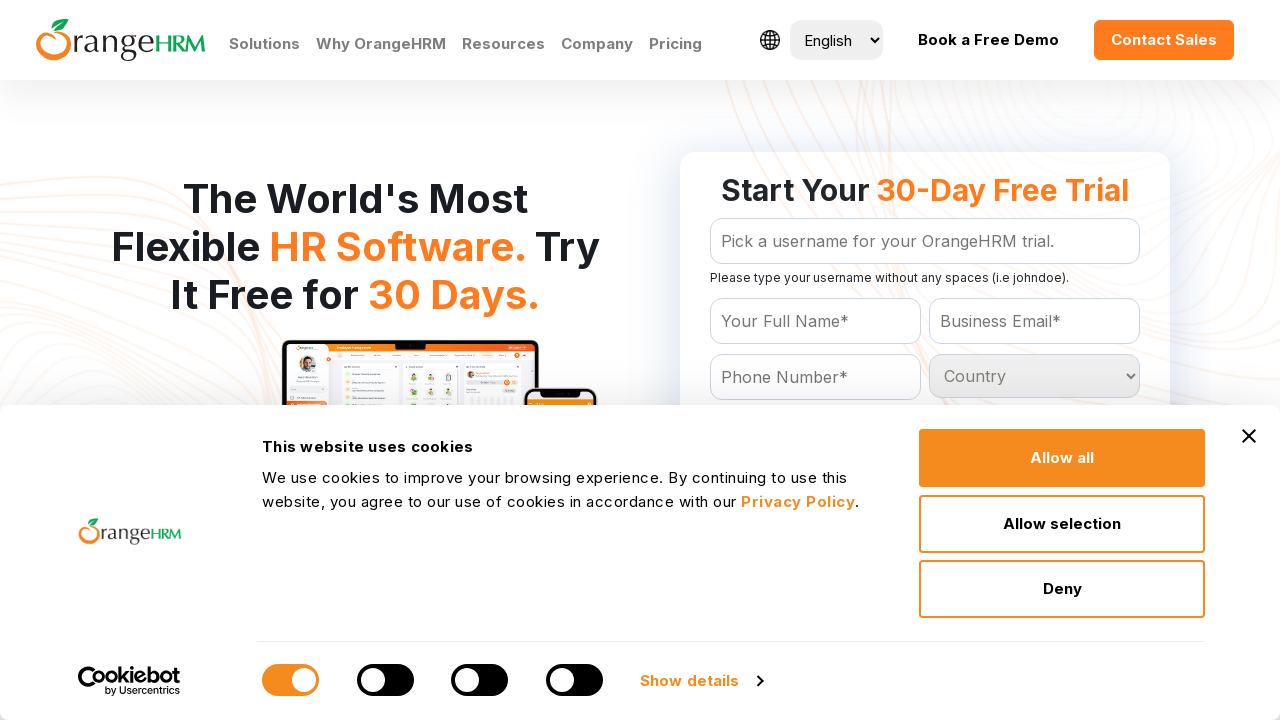

Checked dropdown option: Bahrain
	
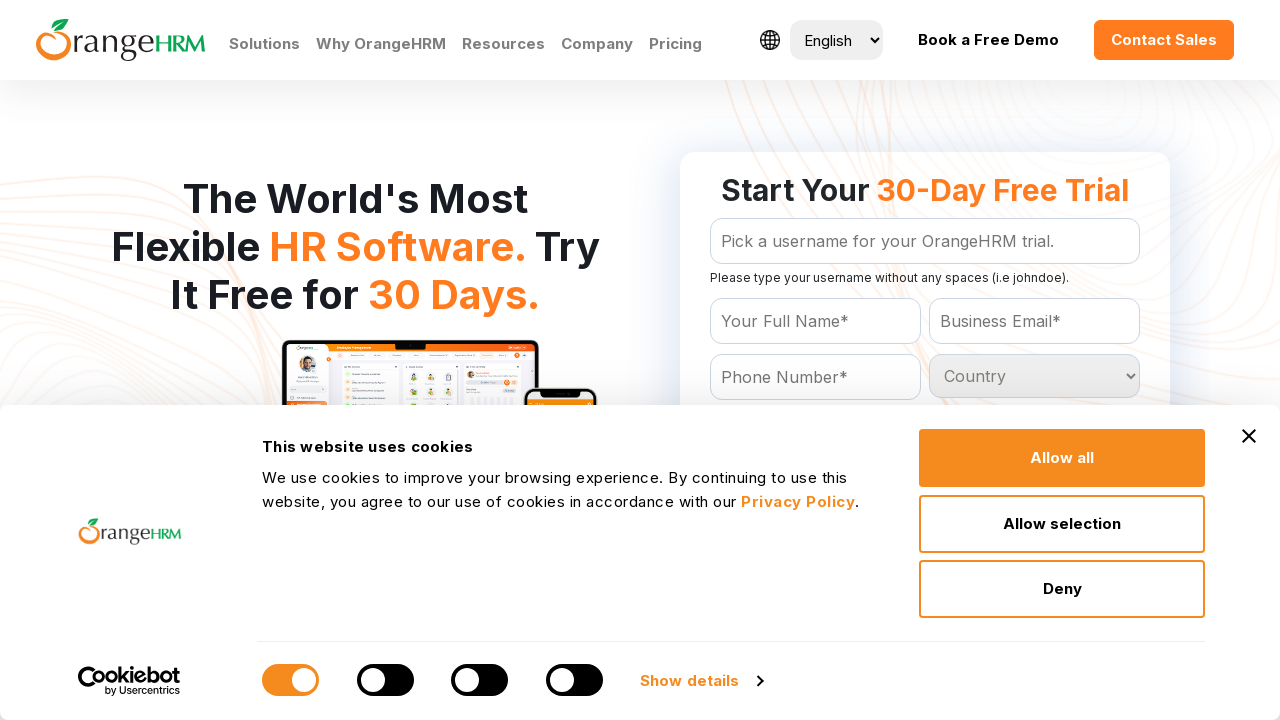

Checked dropdown option: Bangladesh
	
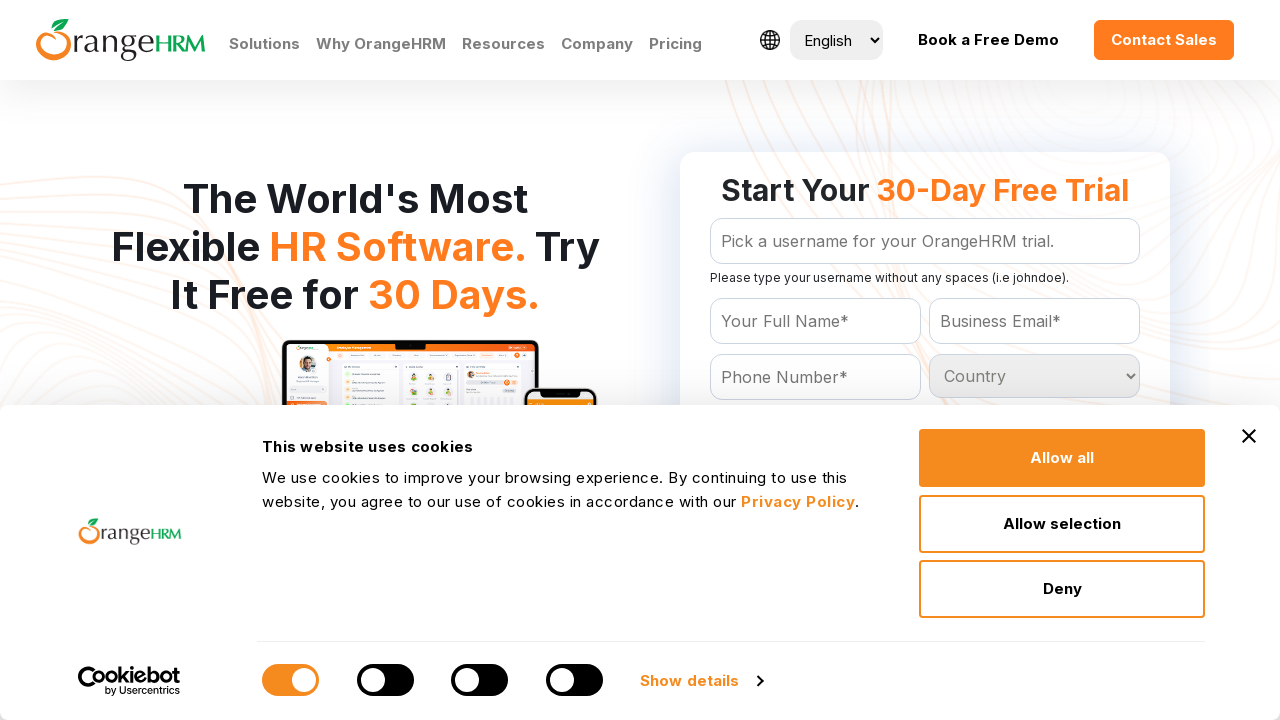

Checked dropdown option: Barbados
	
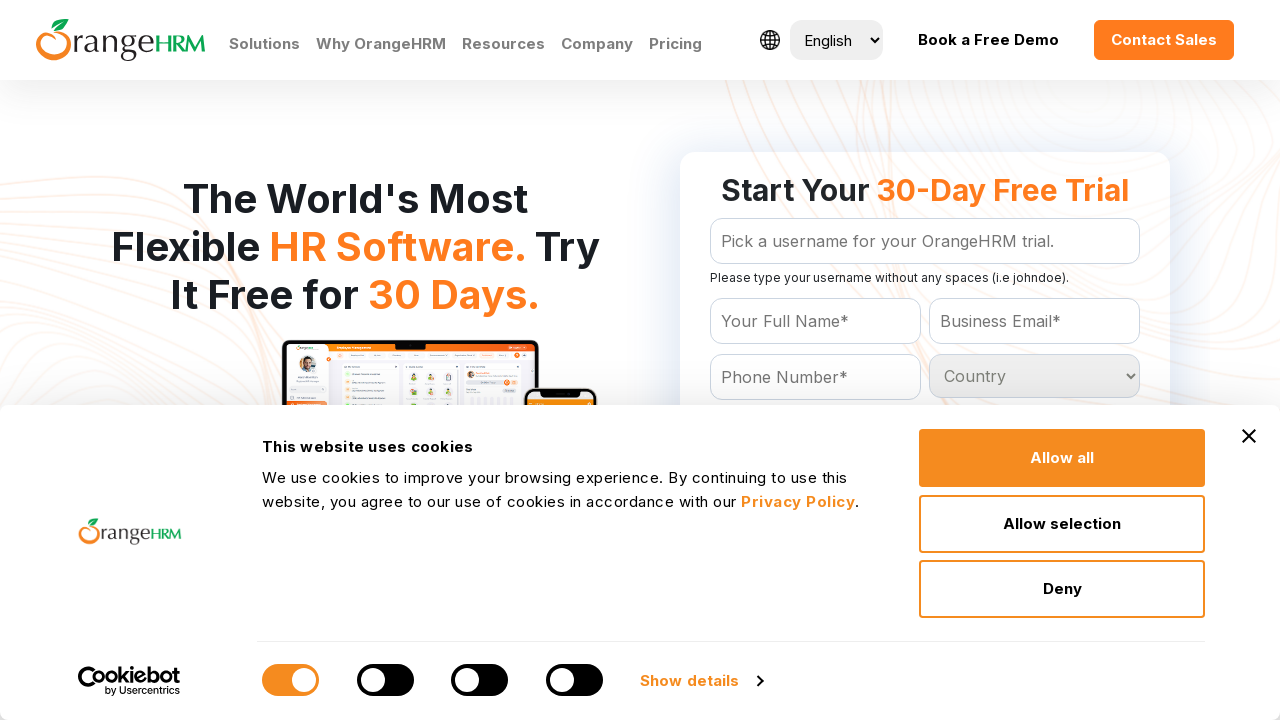

Checked dropdown option: Belarus
	
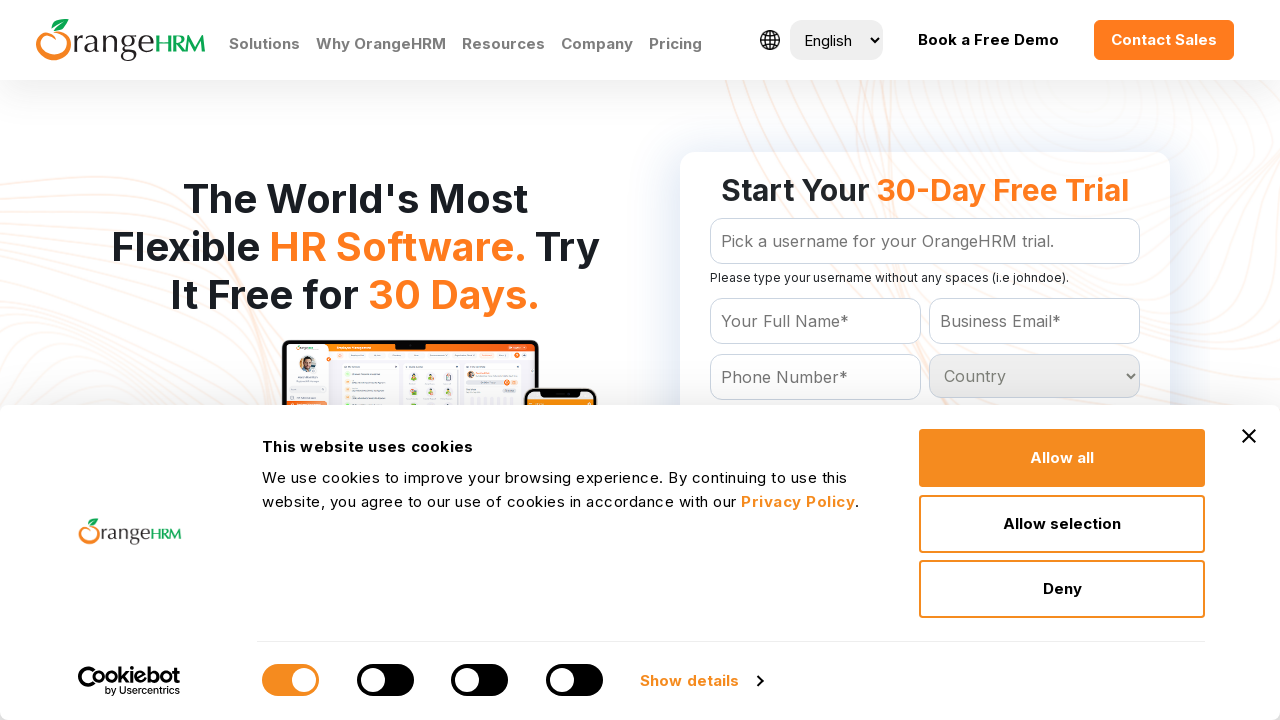

Checked dropdown option: Belgium
	
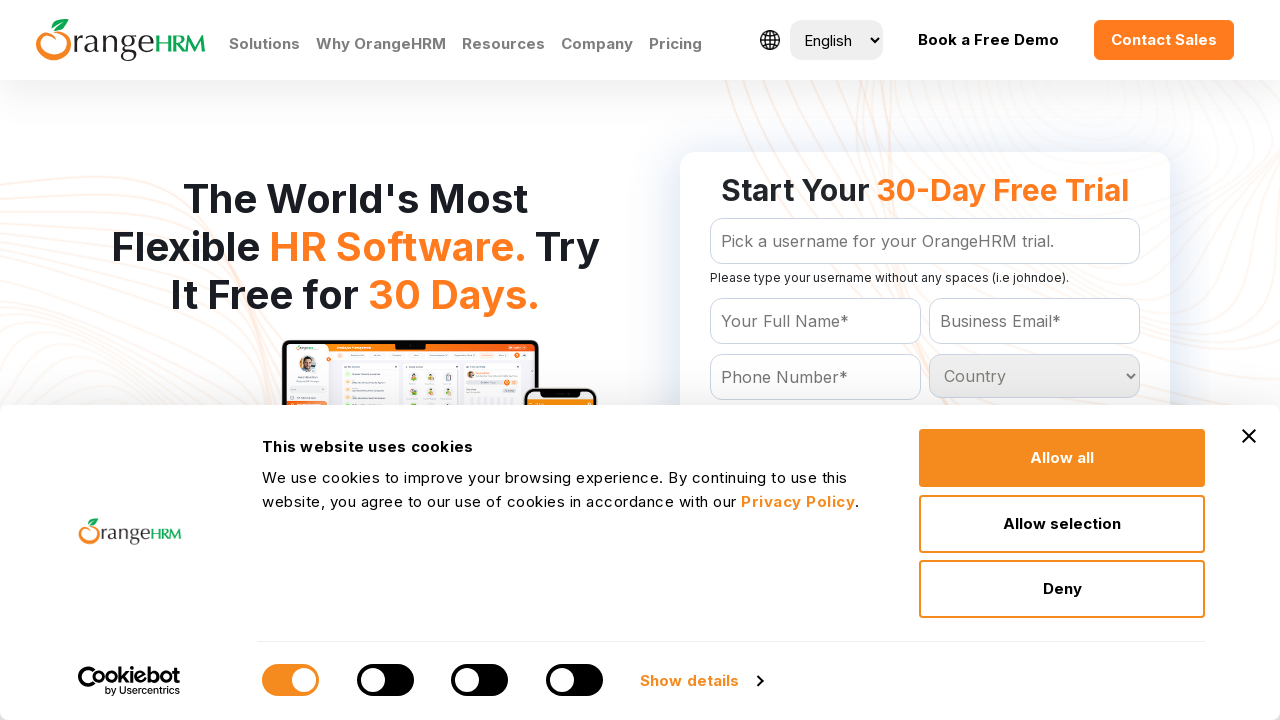

Checked dropdown option: Belize
	
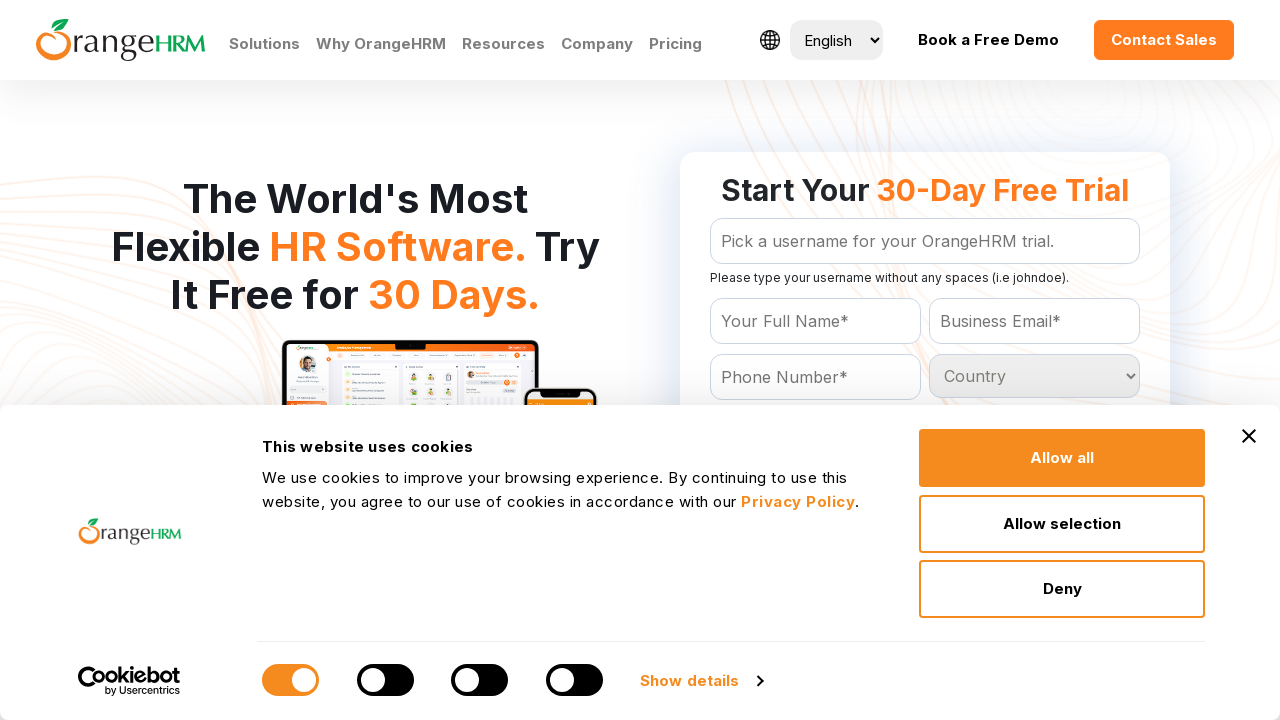

Checked dropdown option: Benin
	
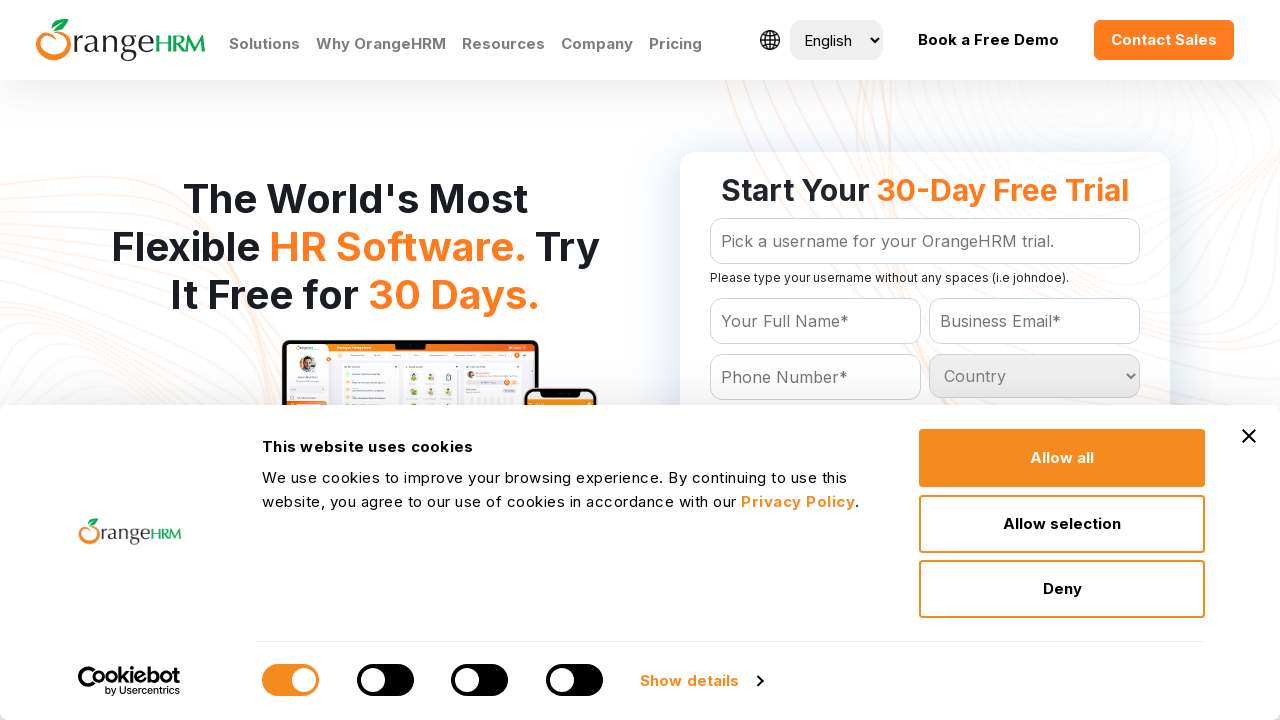

Checked dropdown option: Bermuda
	
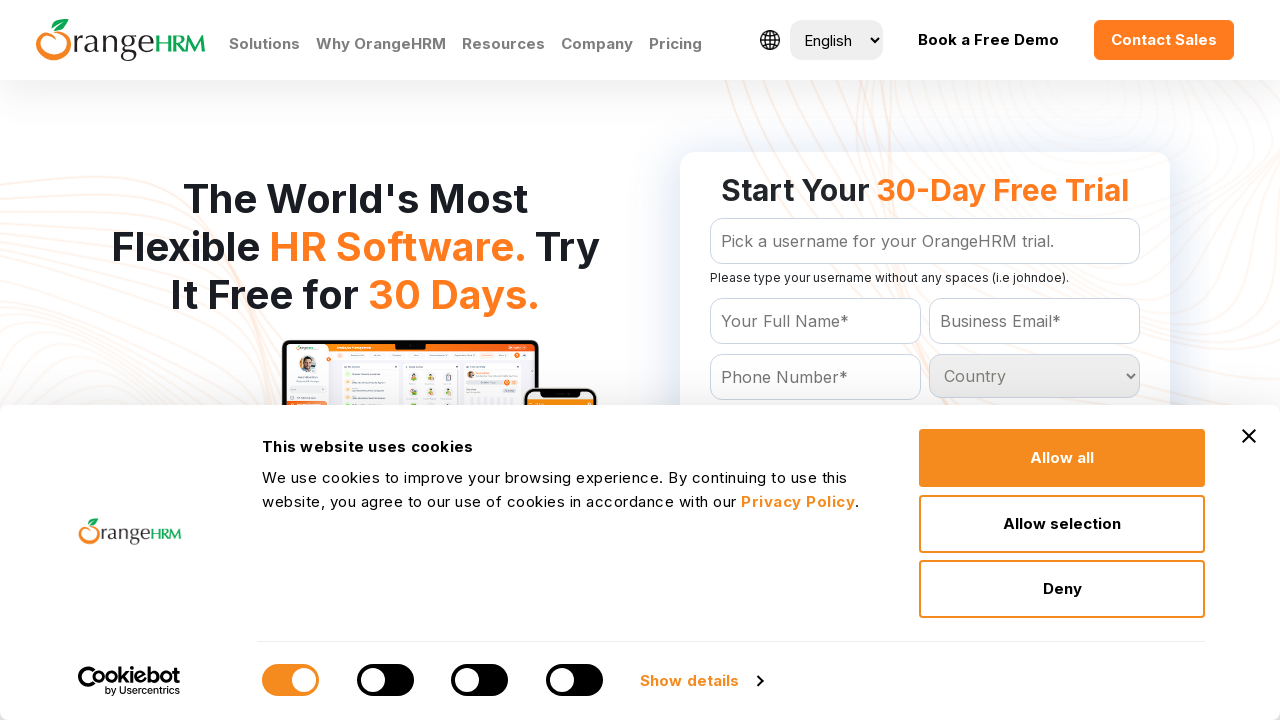

Checked dropdown option: Bhutan
	
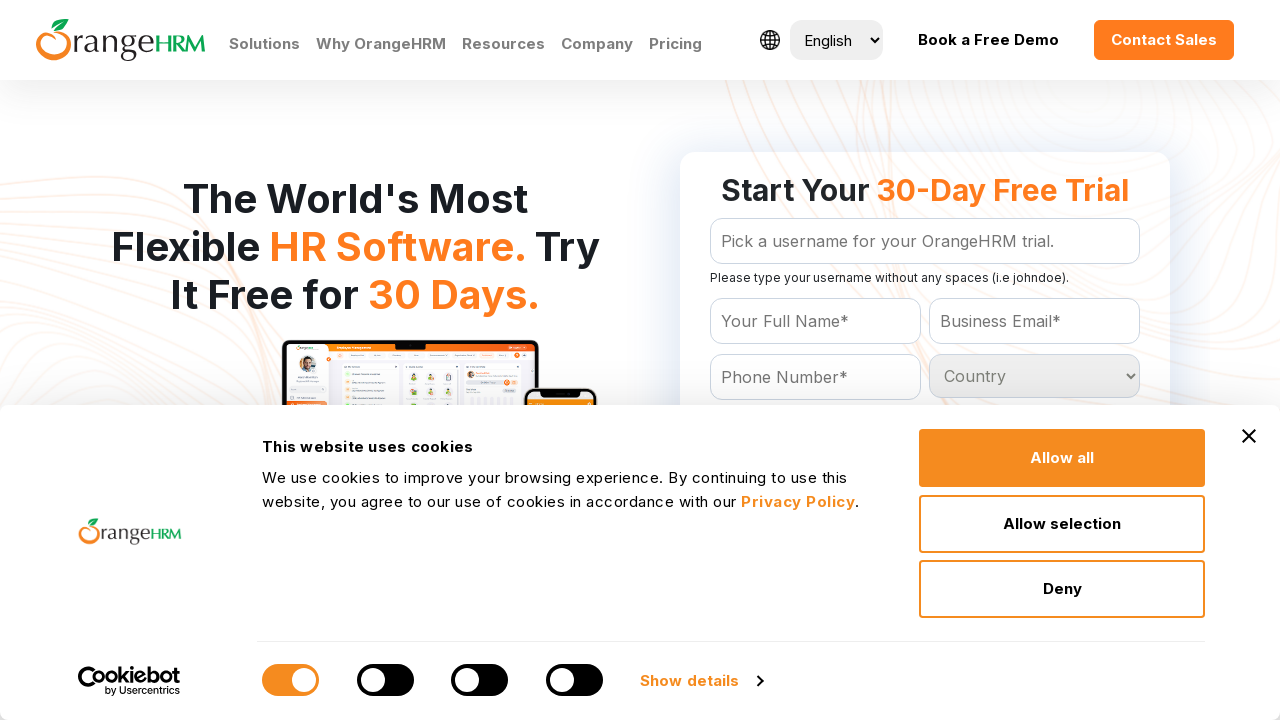

Checked dropdown option: Bolivia
	
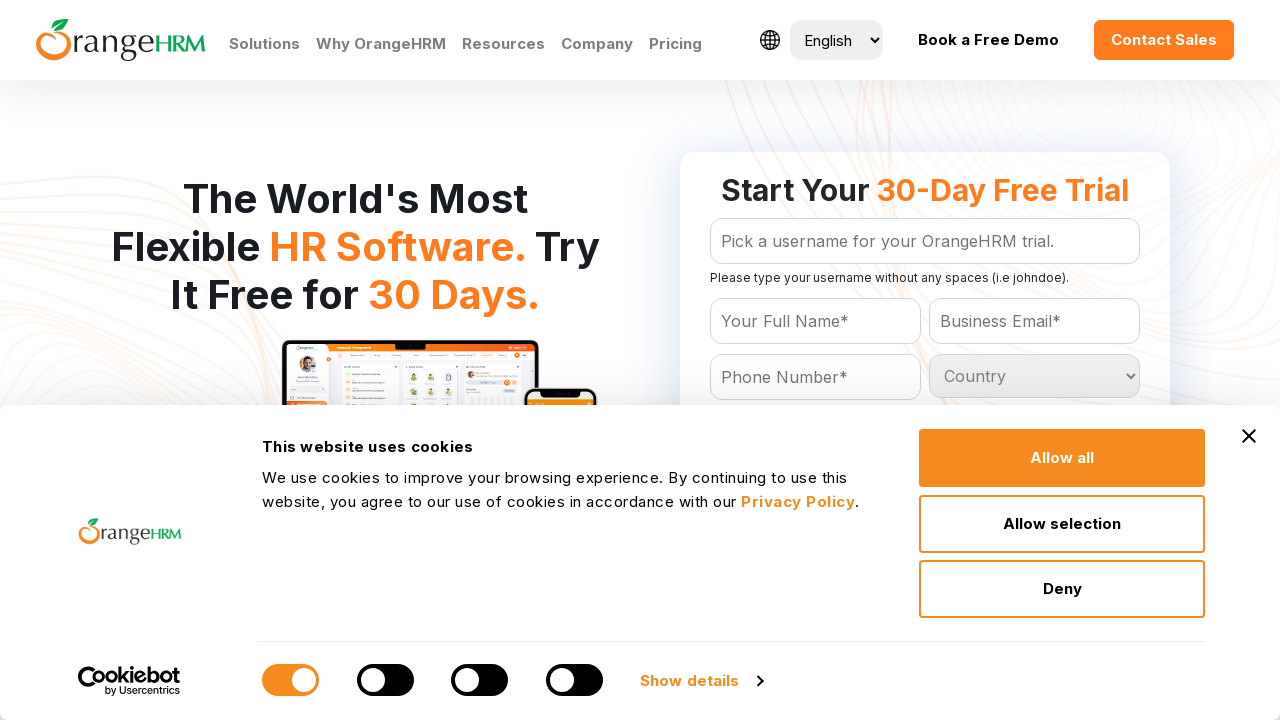

Checked dropdown option: Bosnia and Herzegowina
	
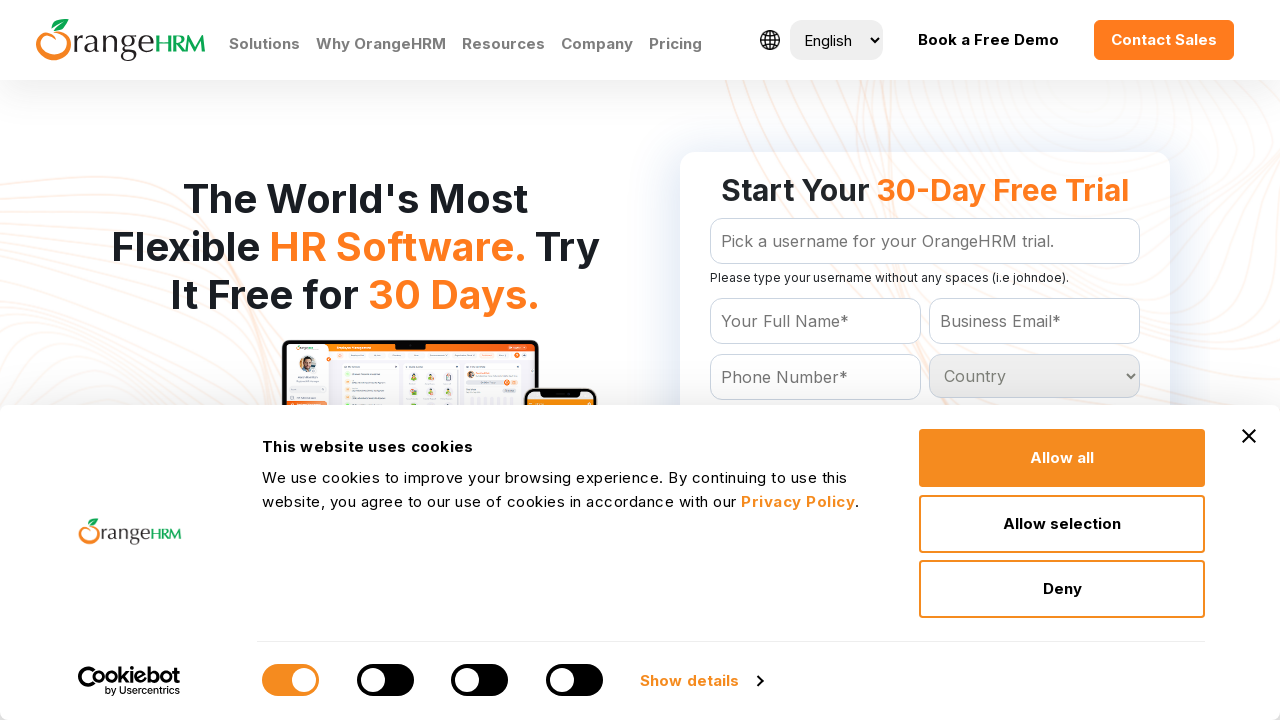

Checked dropdown option: Botswana
	
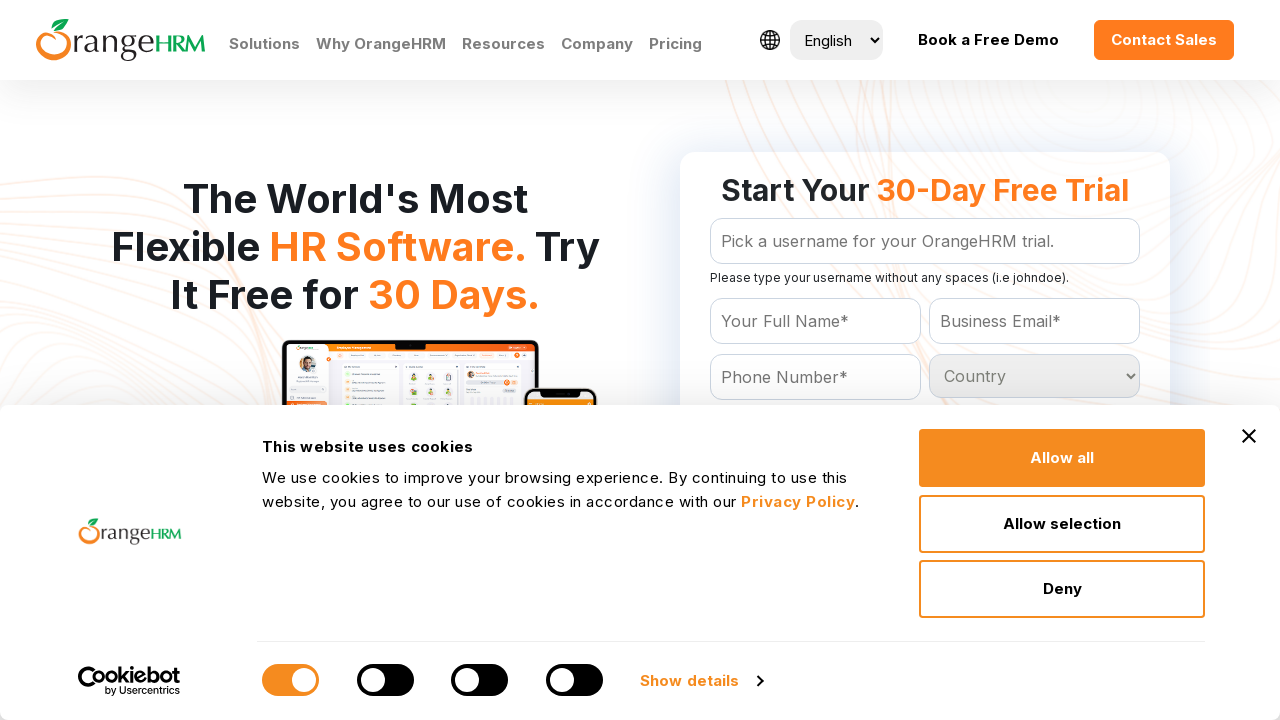

Checked dropdown option: Bouvet Island
	
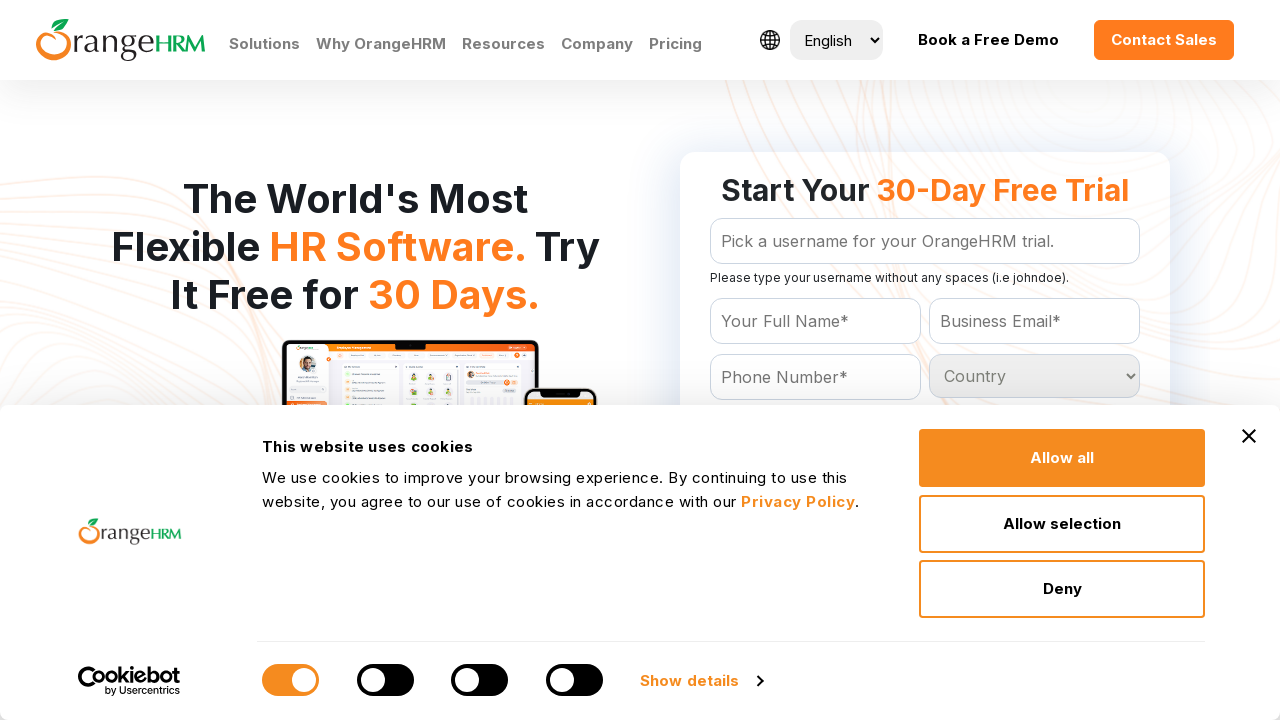

Checked dropdown option: Brazil
	
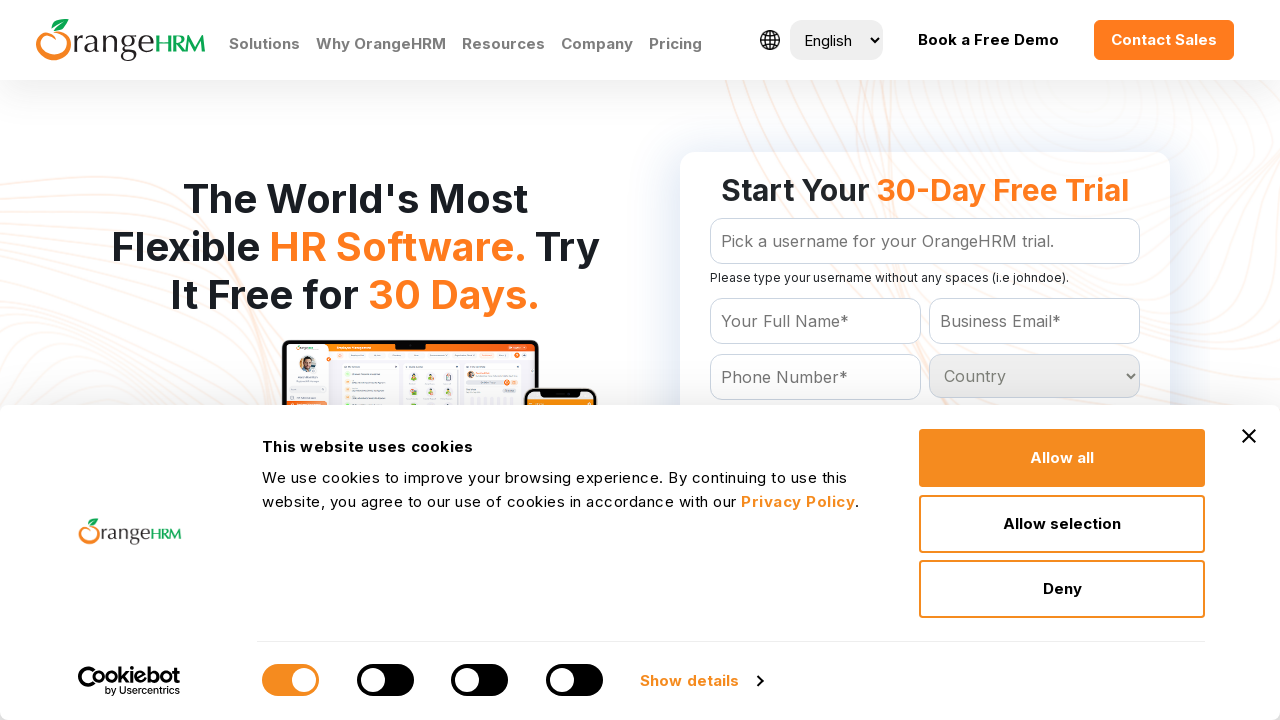

Checked dropdown option: Brunei Darussalam
	
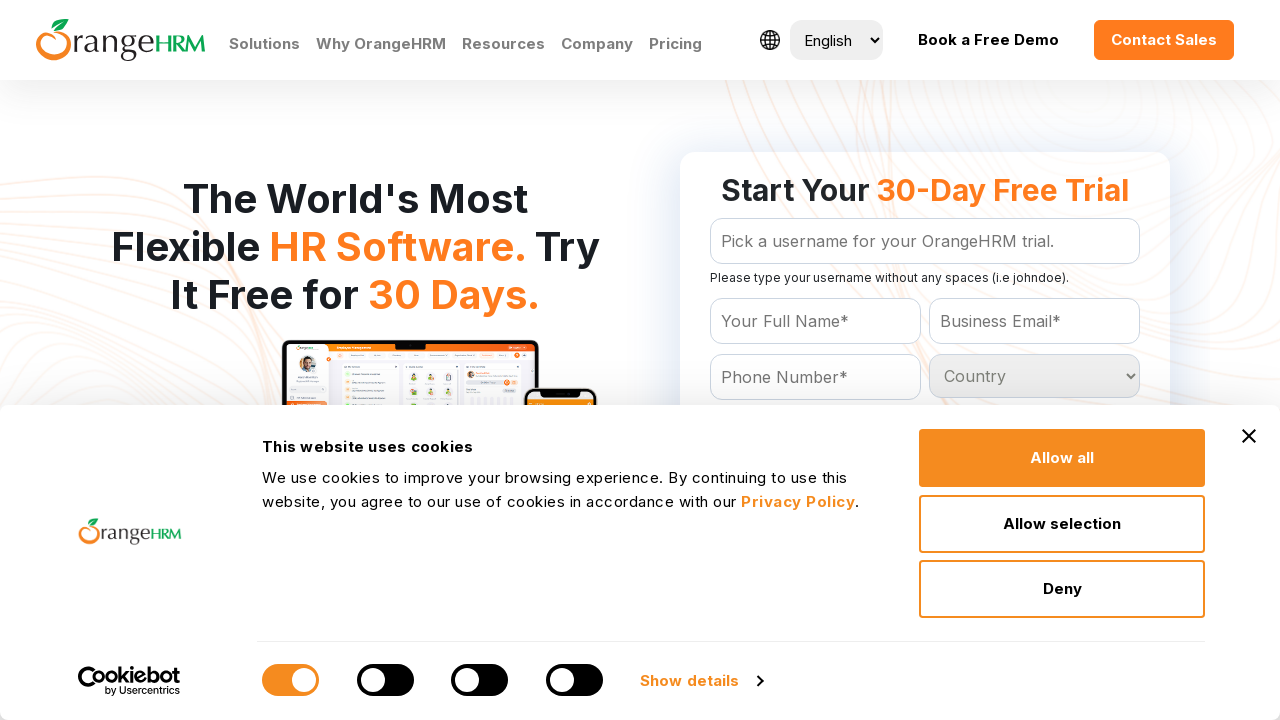

Checked dropdown option: Bulgaria
	
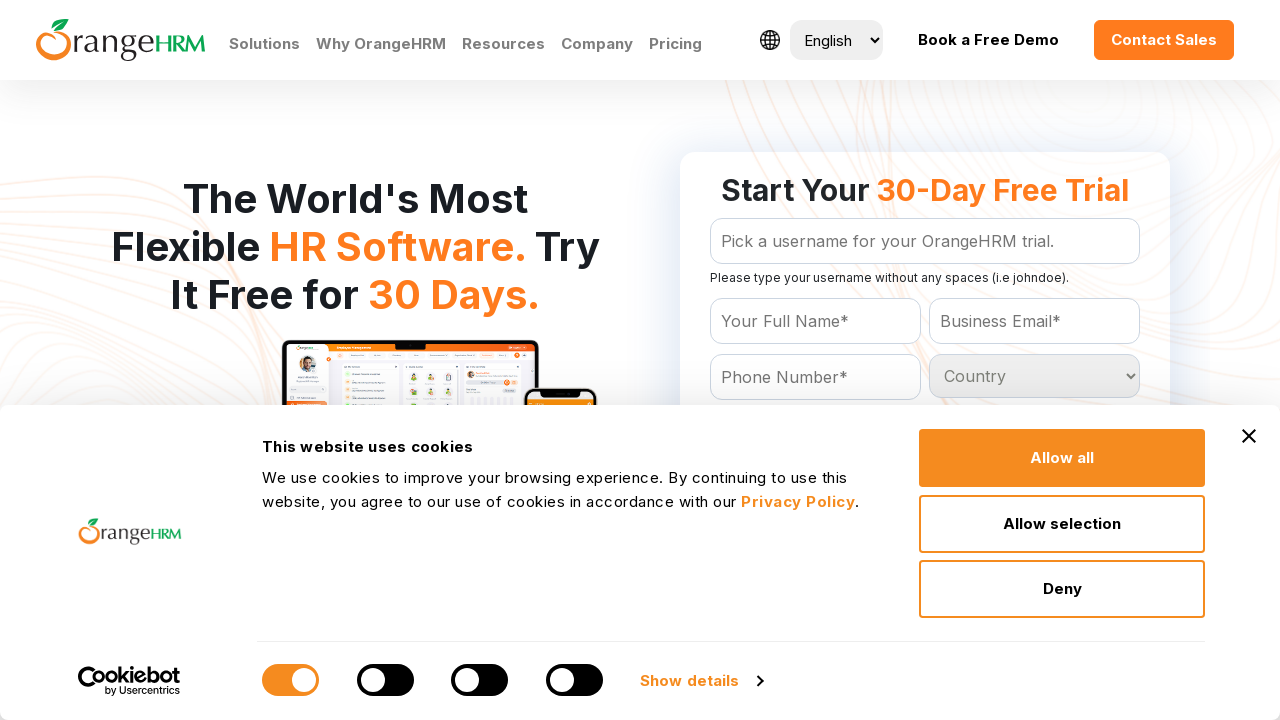

Checked dropdown option: Burkina Faso
	
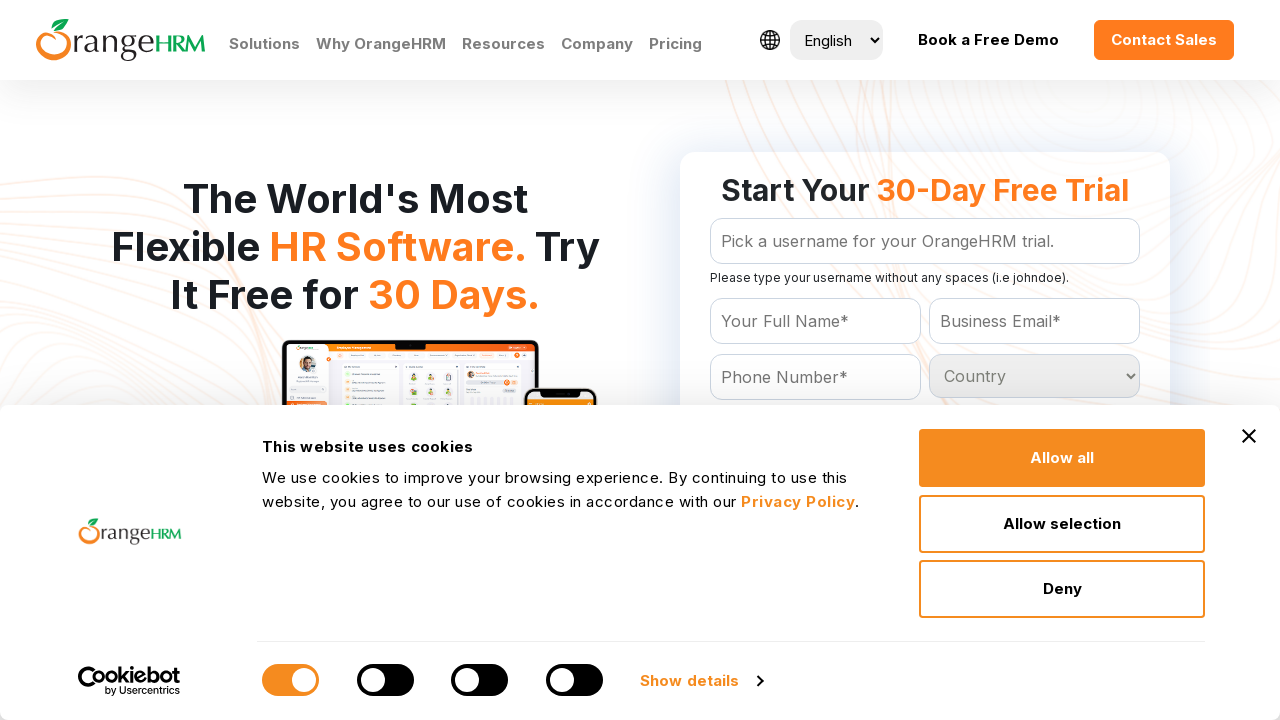

Checked dropdown option: Burundi
	
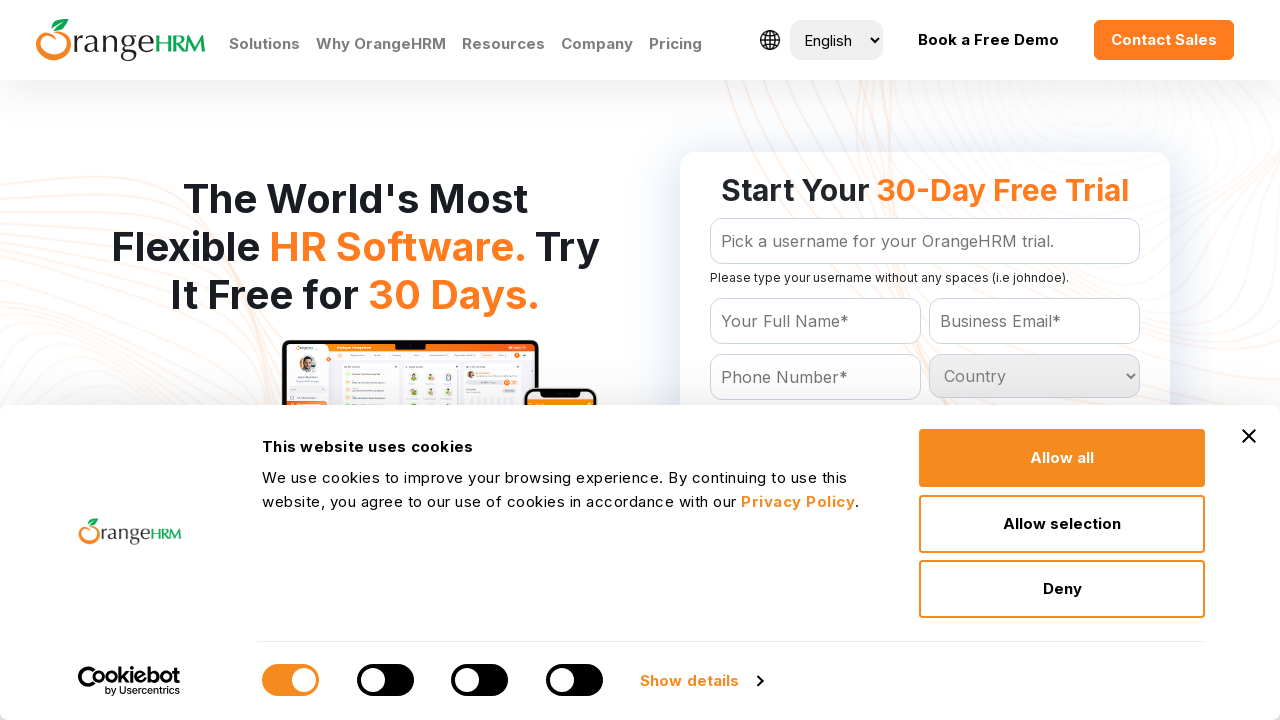

Checked dropdown option: Cambodia
	
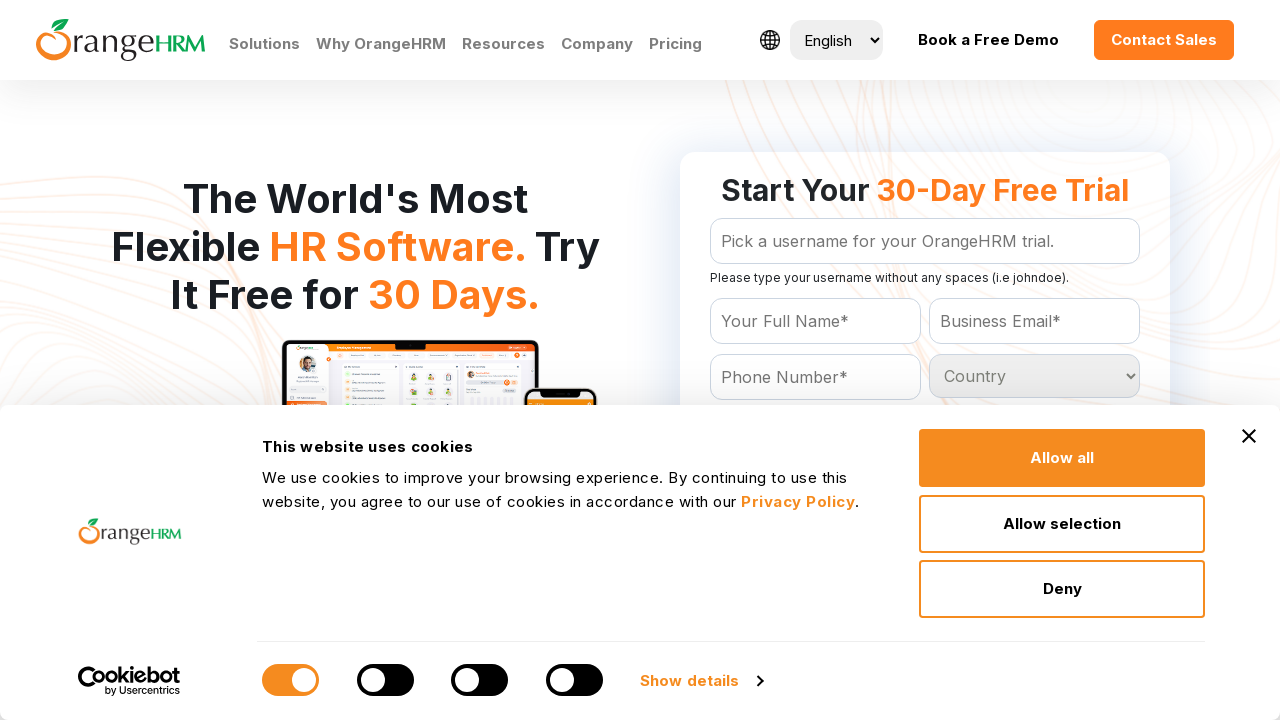

Checked dropdown option: Cameroon
	
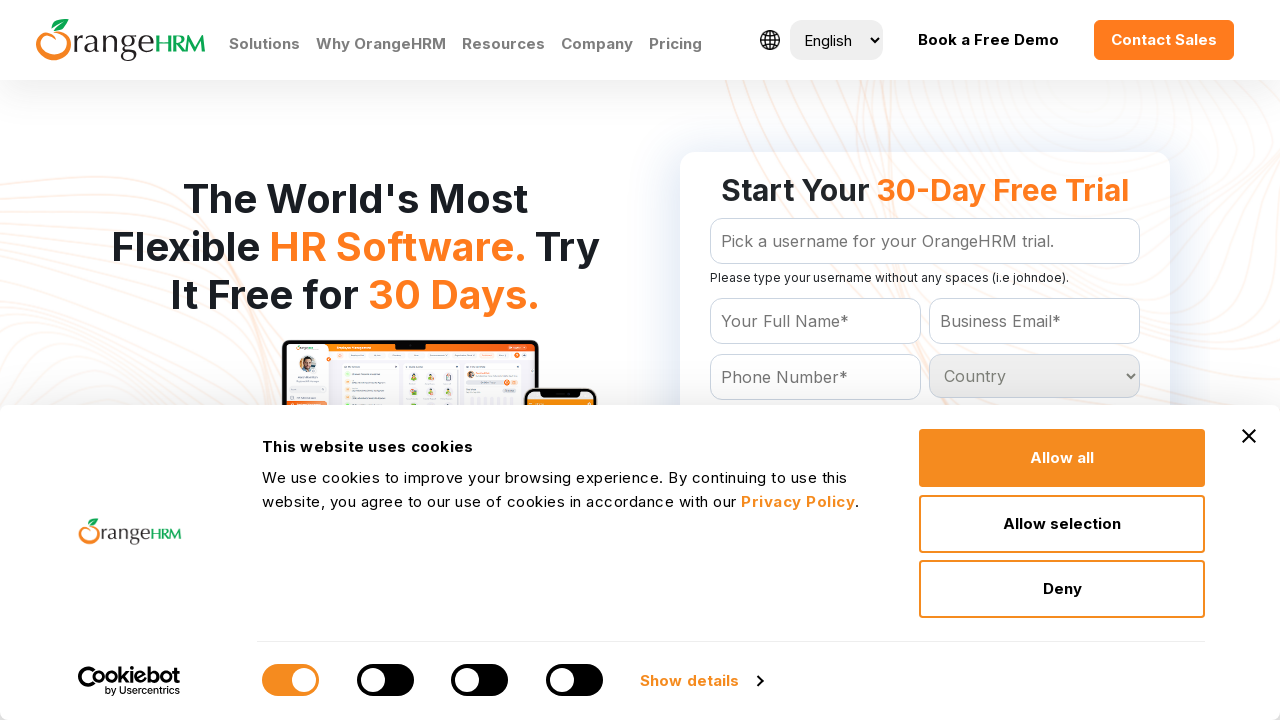

Checked dropdown option: Canada
	
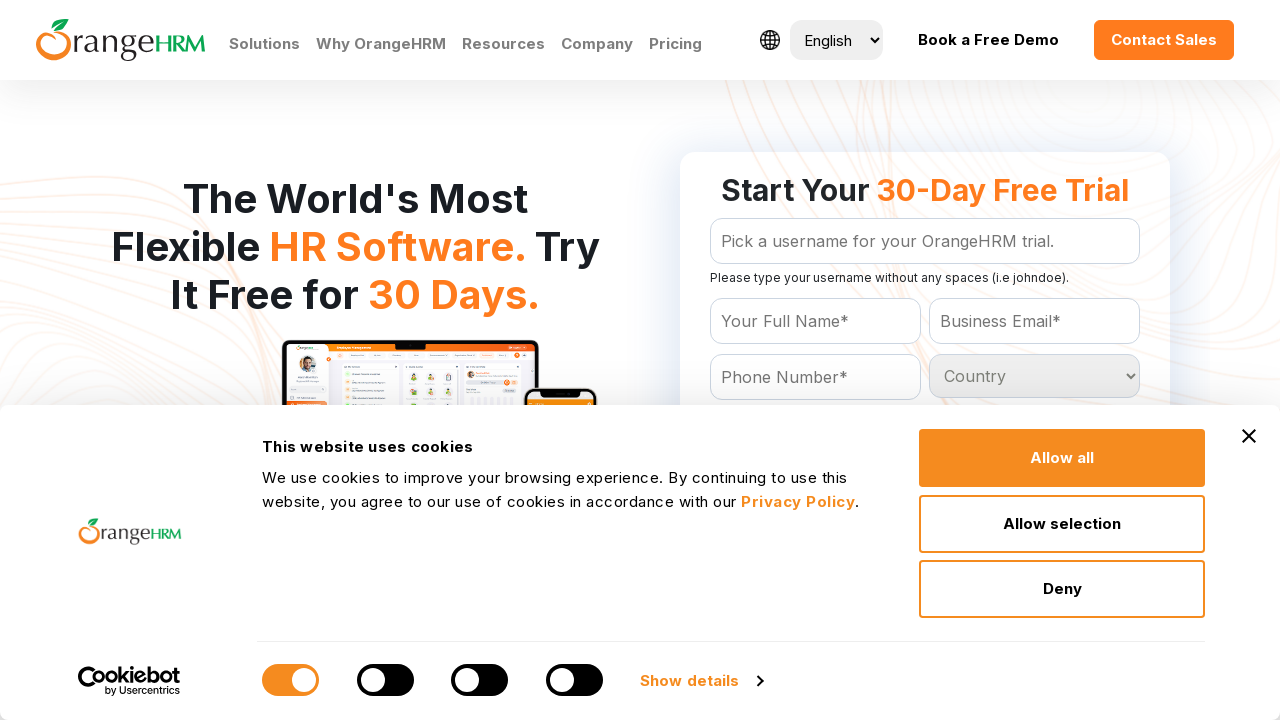

Checked dropdown option: Cape Verde
	
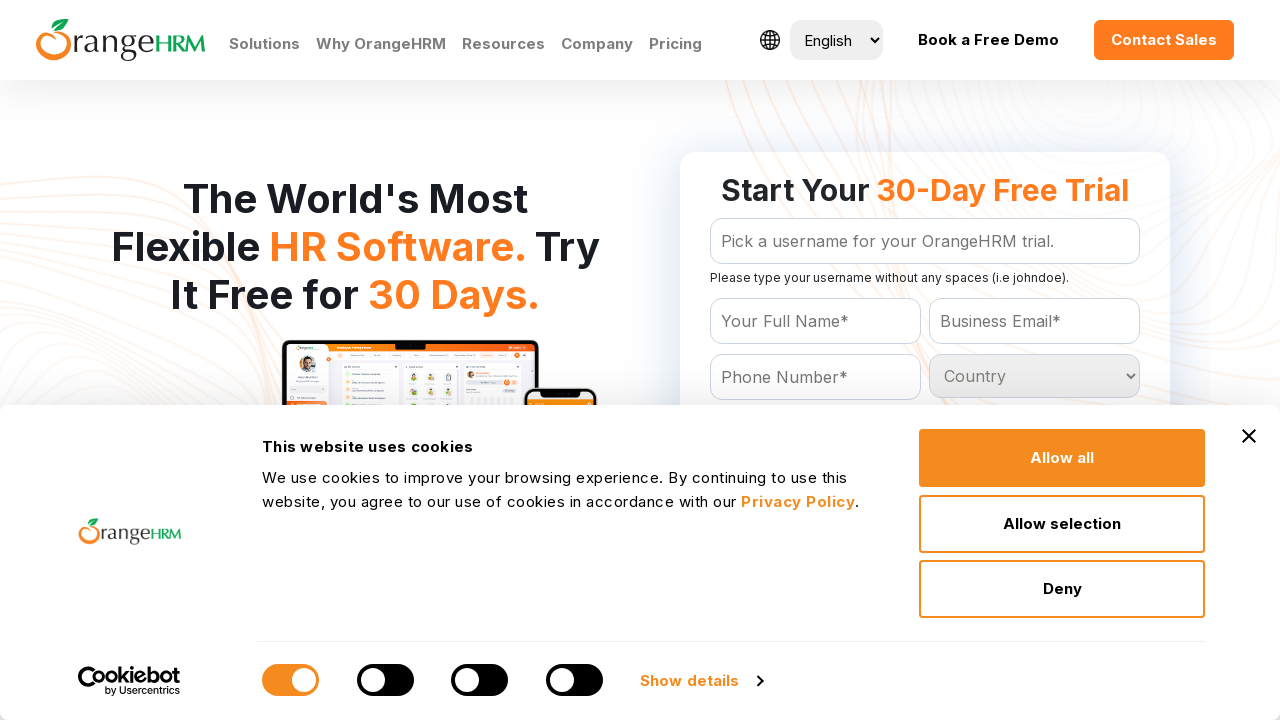

Checked dropdown option: Cayman Islands
	
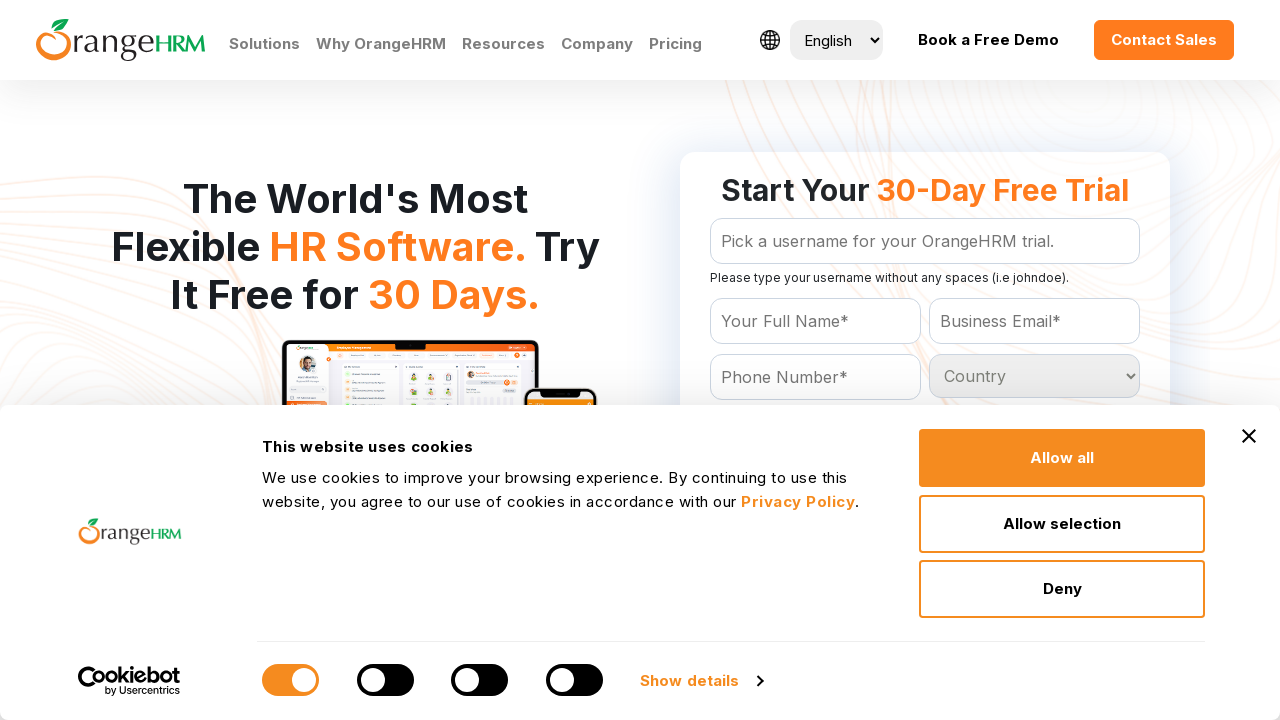

Checked dropdown option: Central African Republic
	
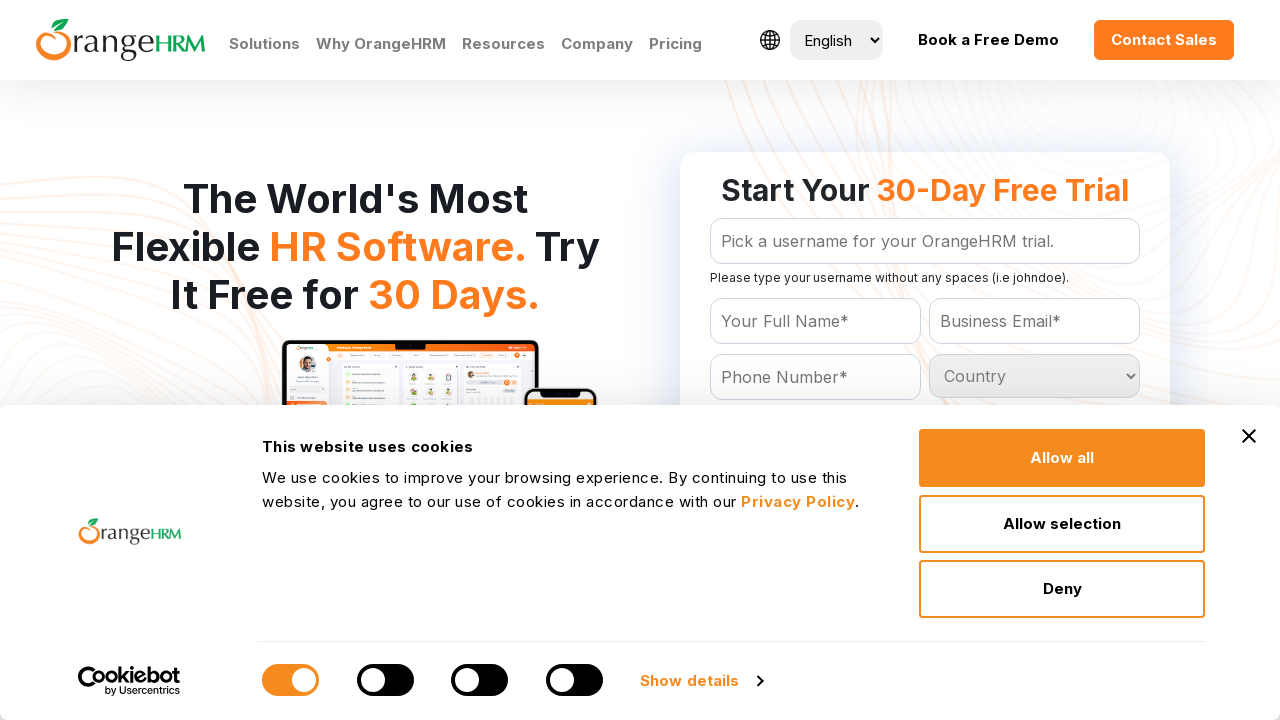

Checked dropdown option: Chad
	
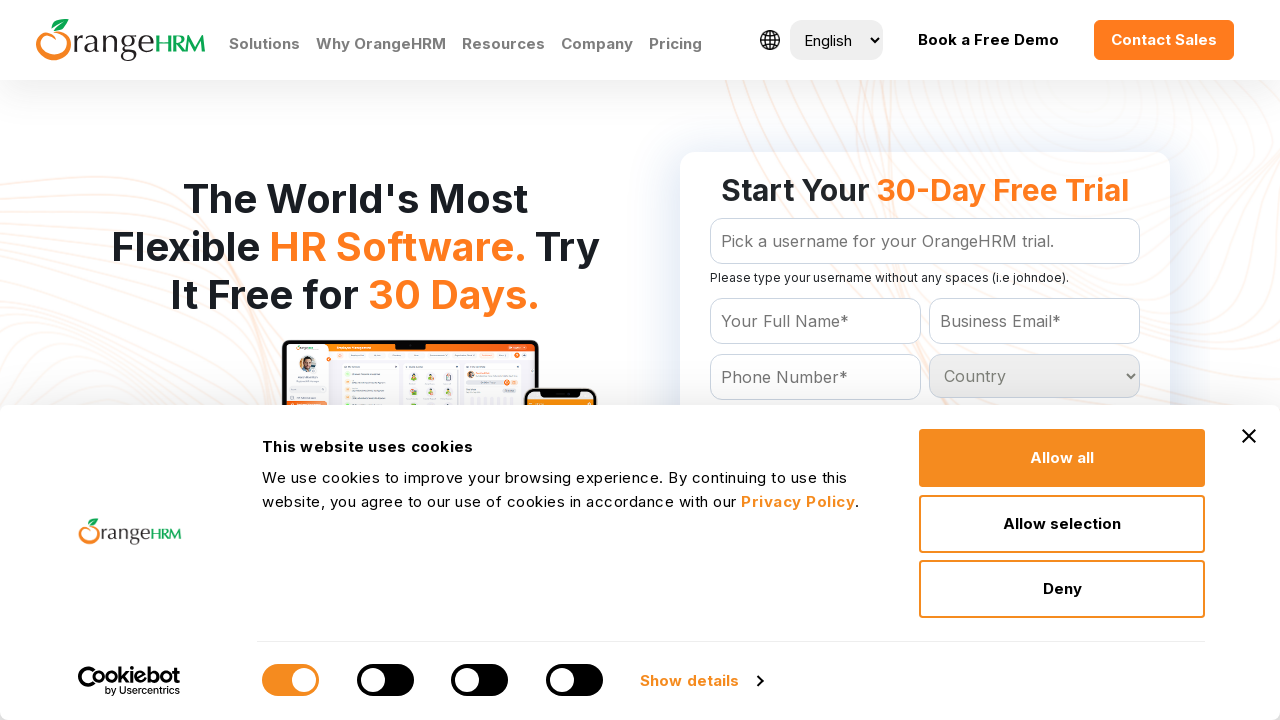

Checked dropdown option: Chile
	
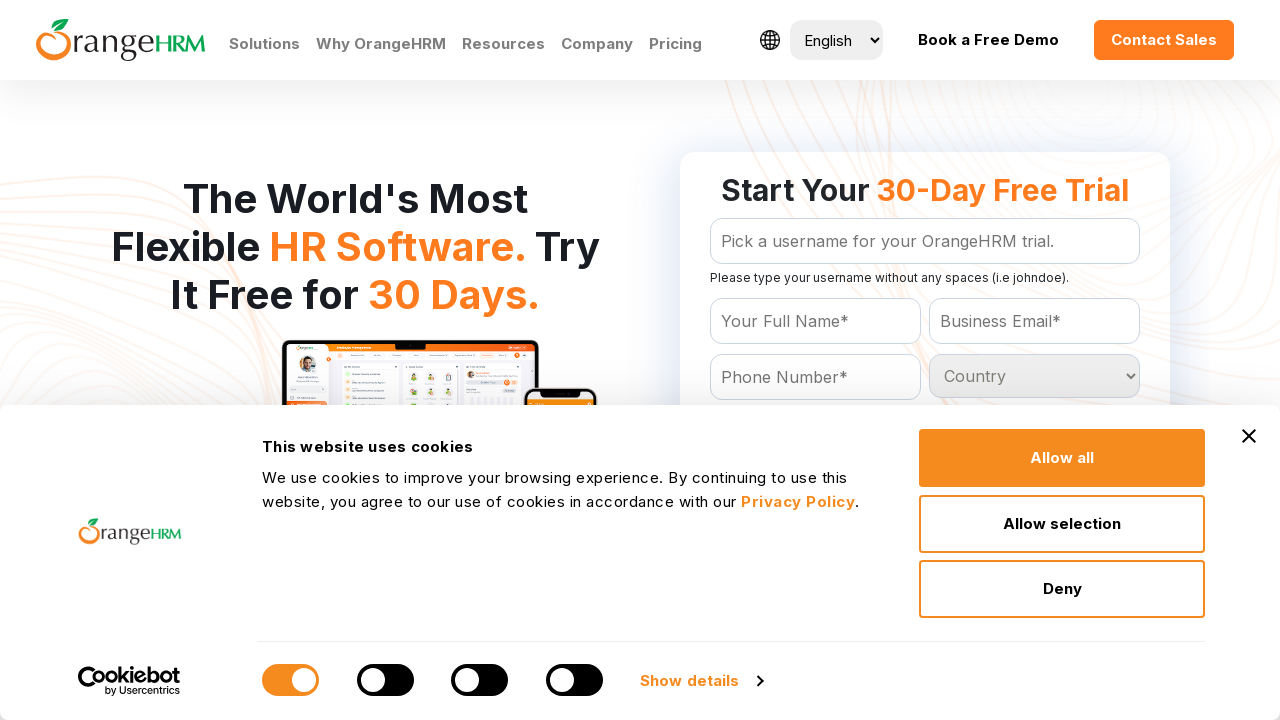

Checked dropdown option: China
	
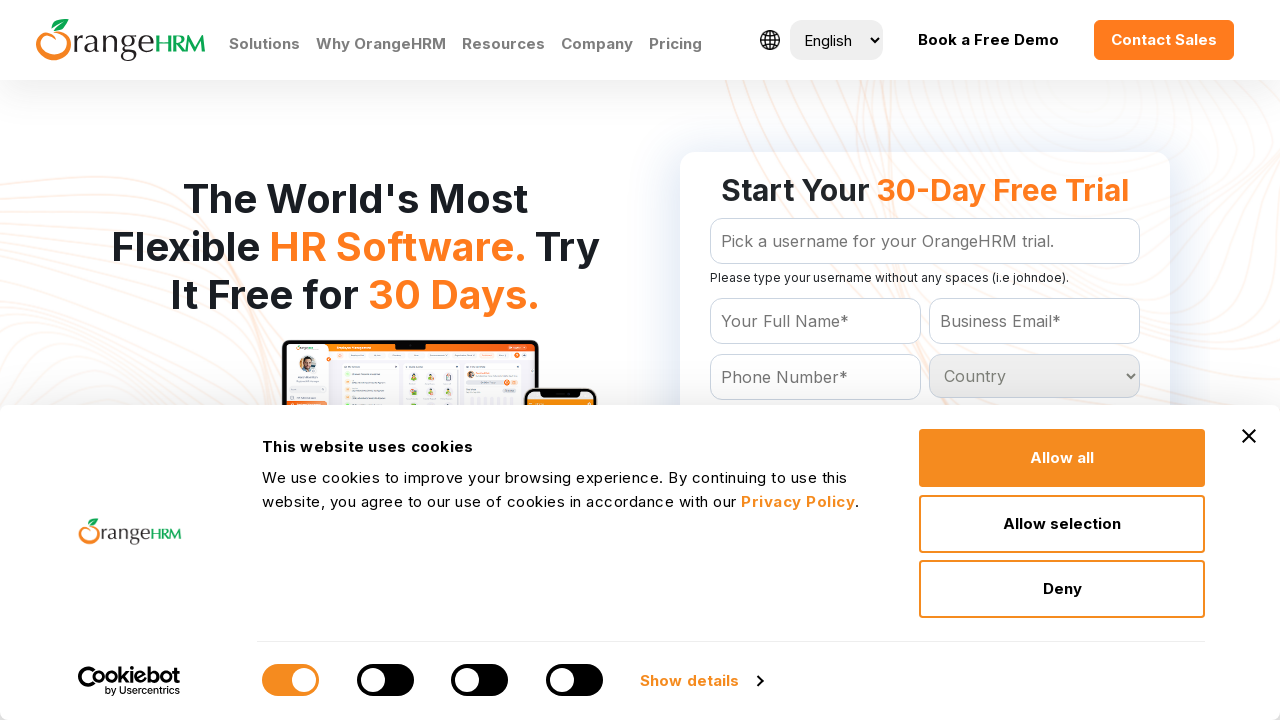

Checked dropdown option: Christmas Island
	
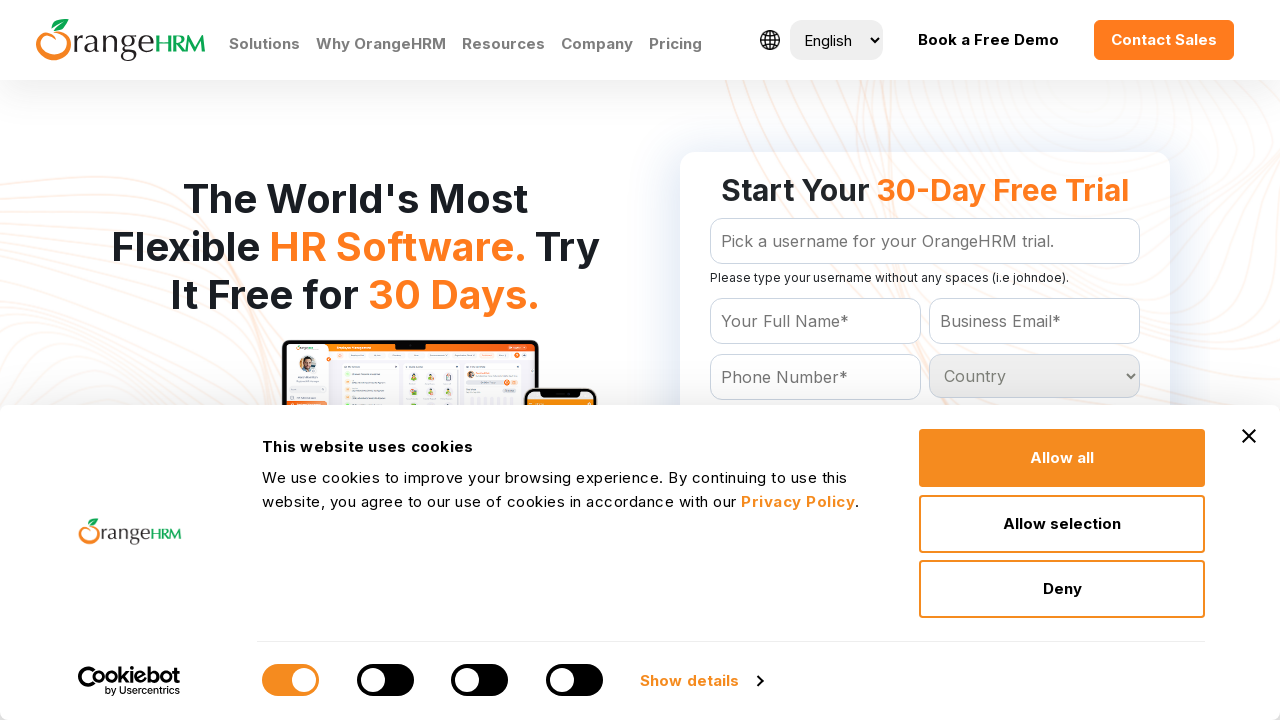

Checked dropdown option: Cocos (Keeling) Islands
	
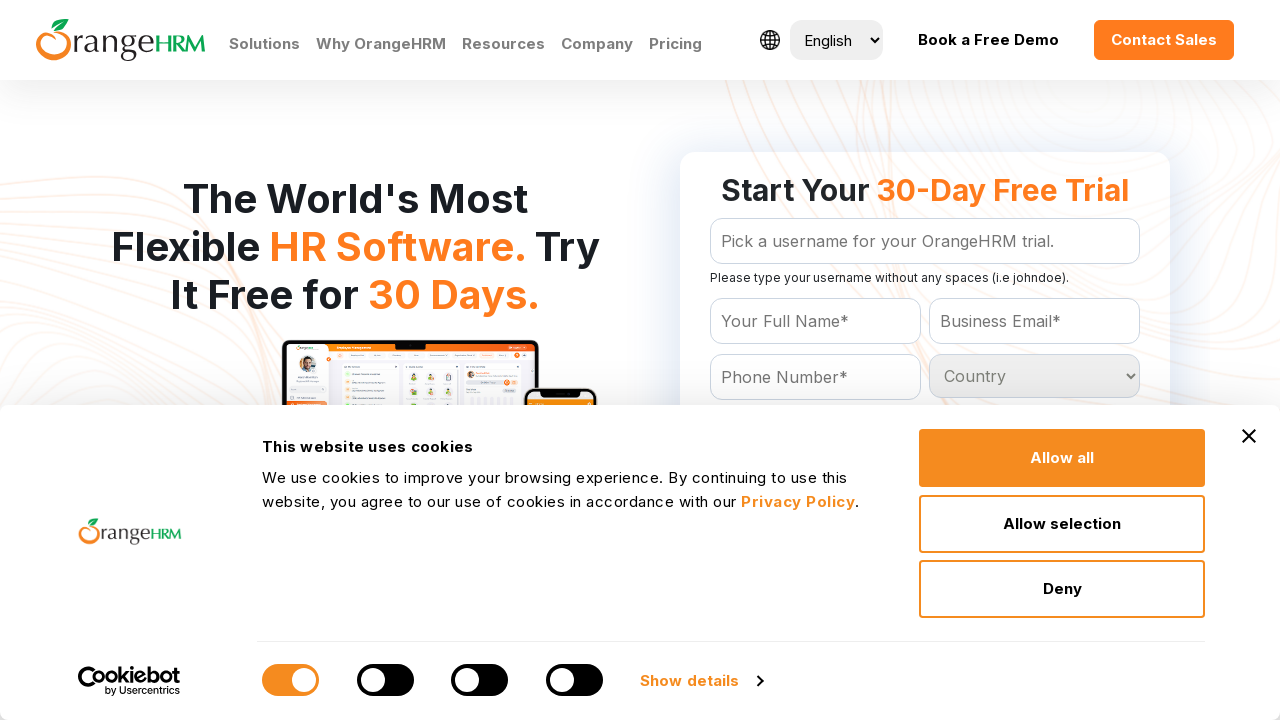

Checked dropdown option: Colombia
	
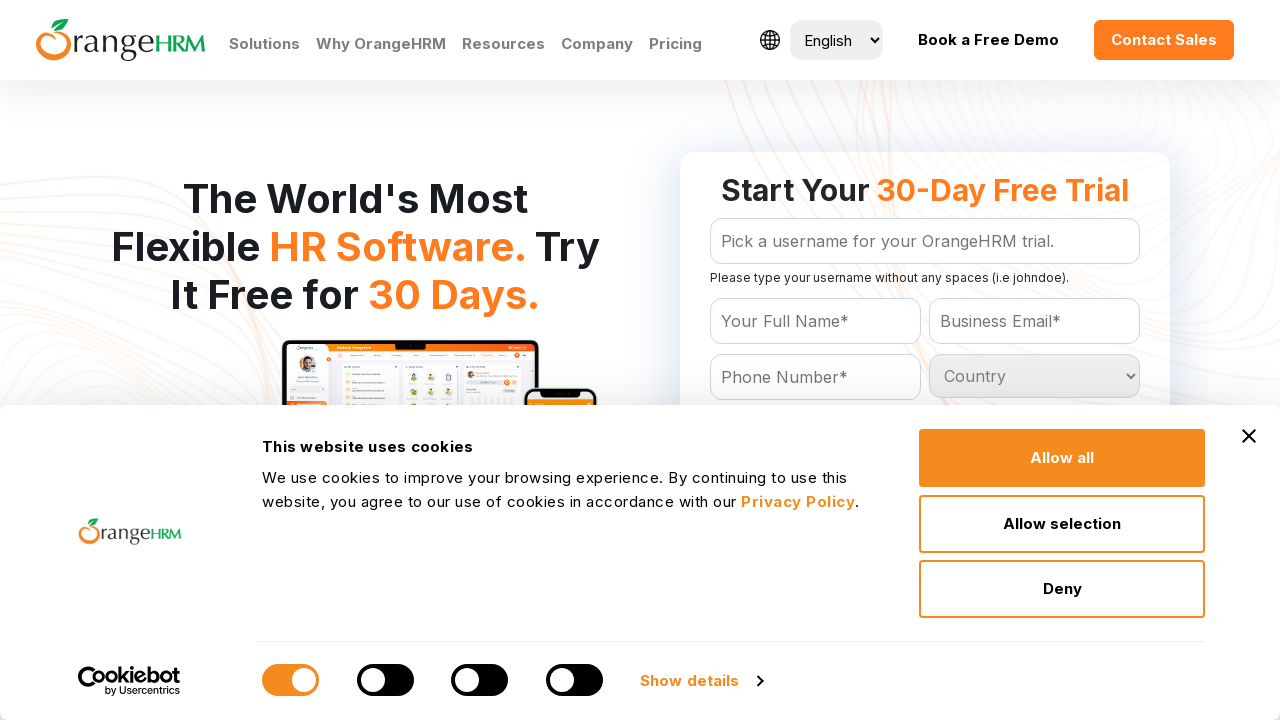

Checked dropdown option: Comoros
	
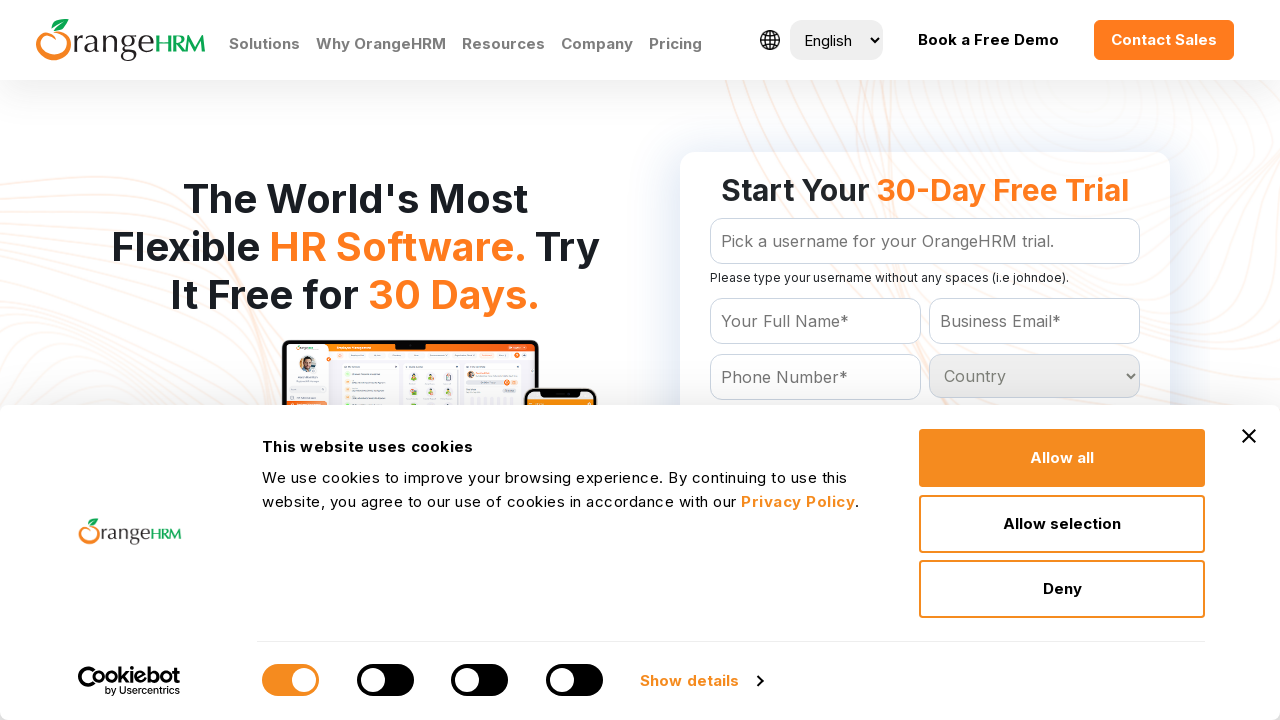

Checked dropdown option: Congo
	
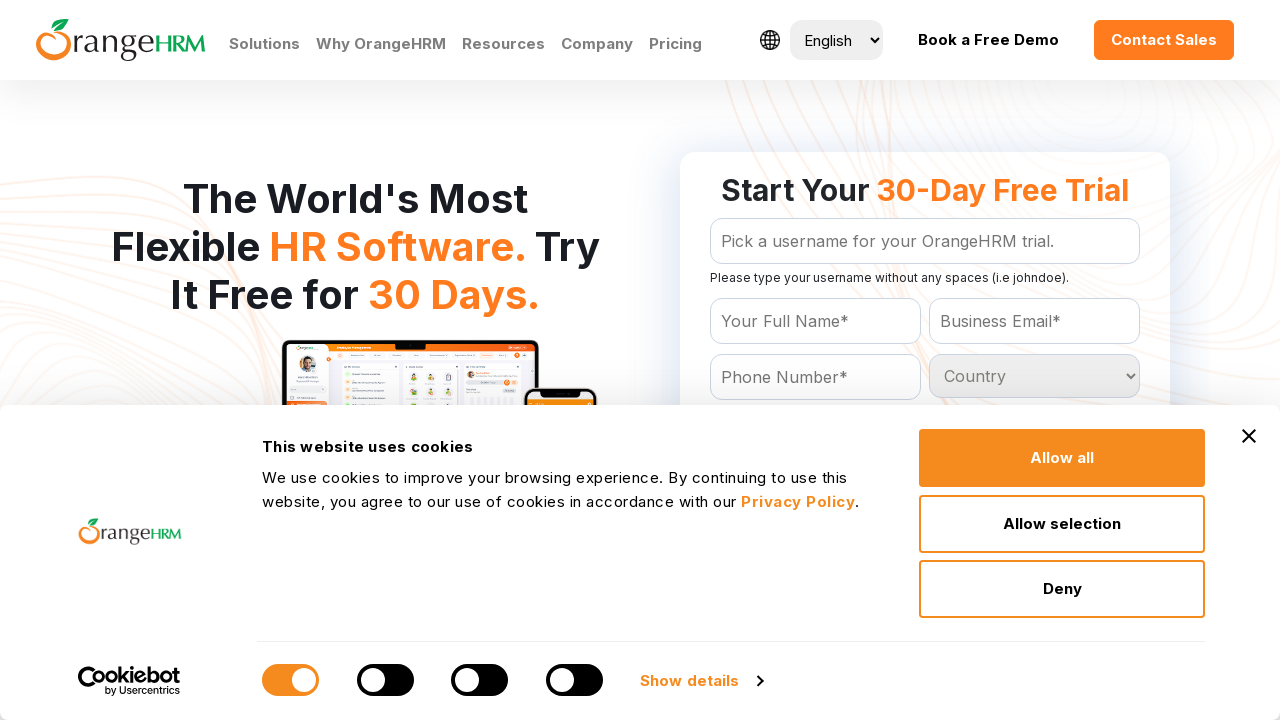

Checked dropdown option: Cook Islands
	
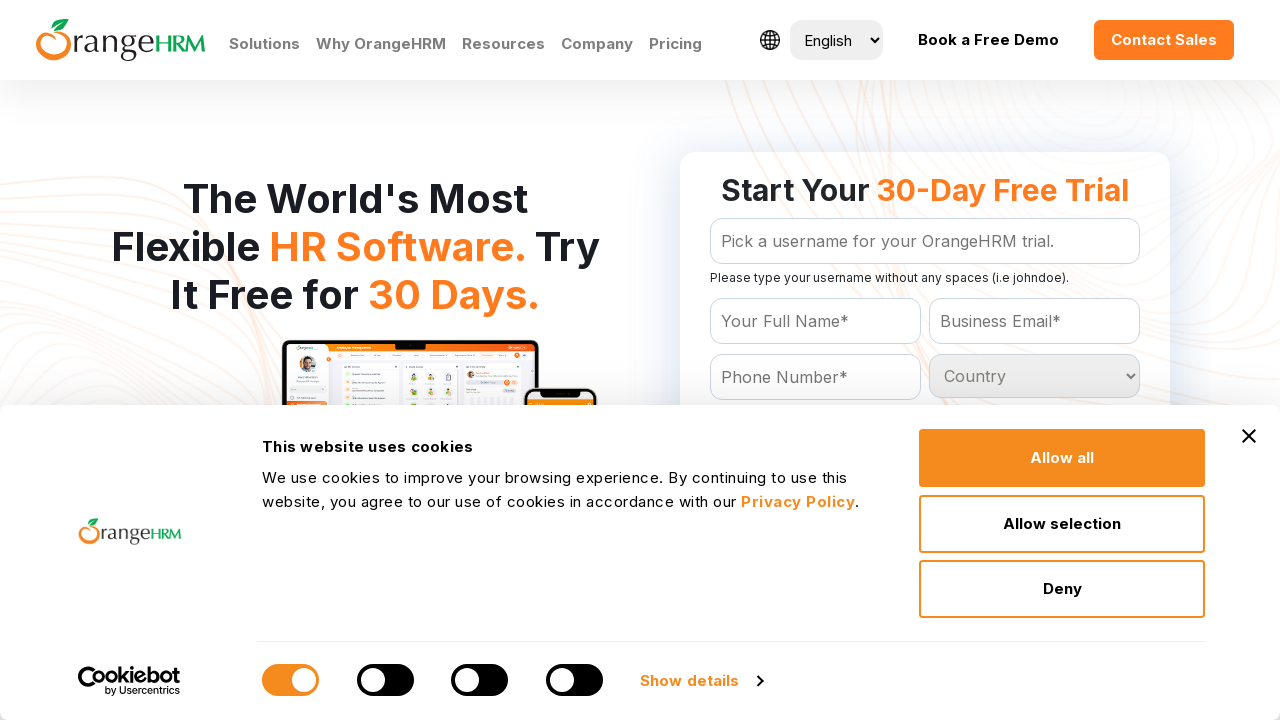

Checked dropdown option: Costa Rica
	
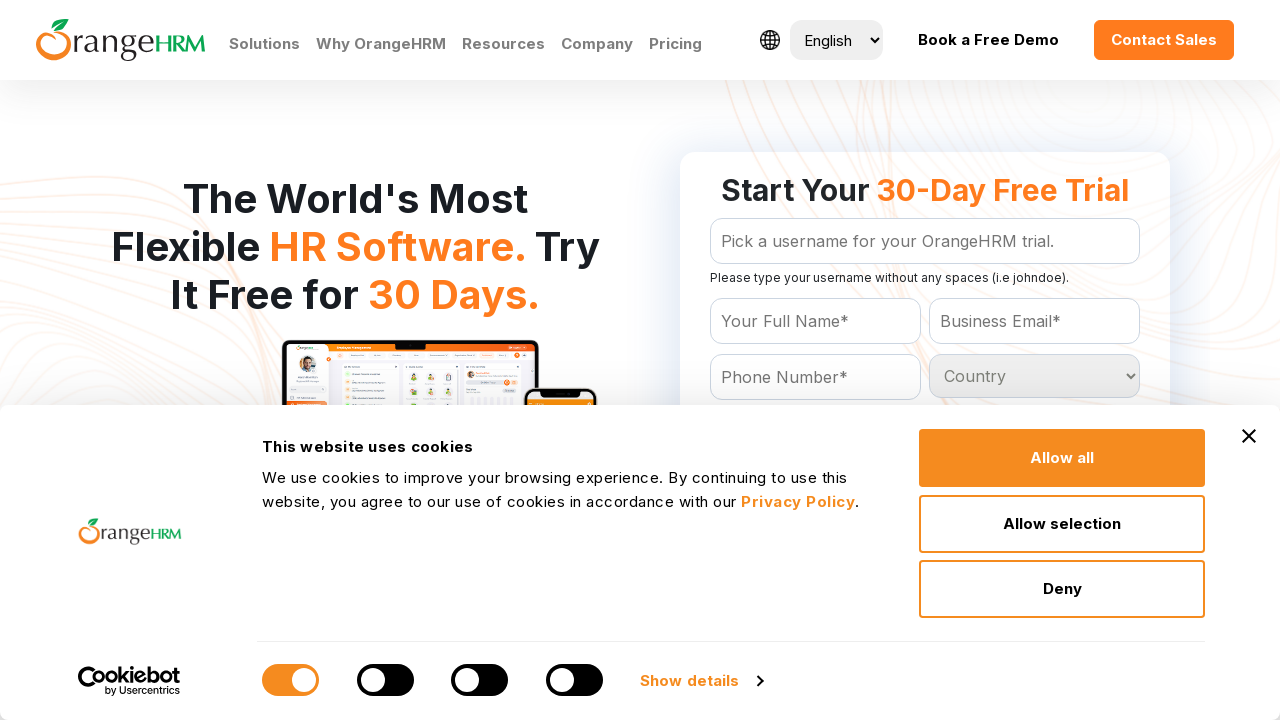

Checked dropdown option: Cote D'Ivoire
	
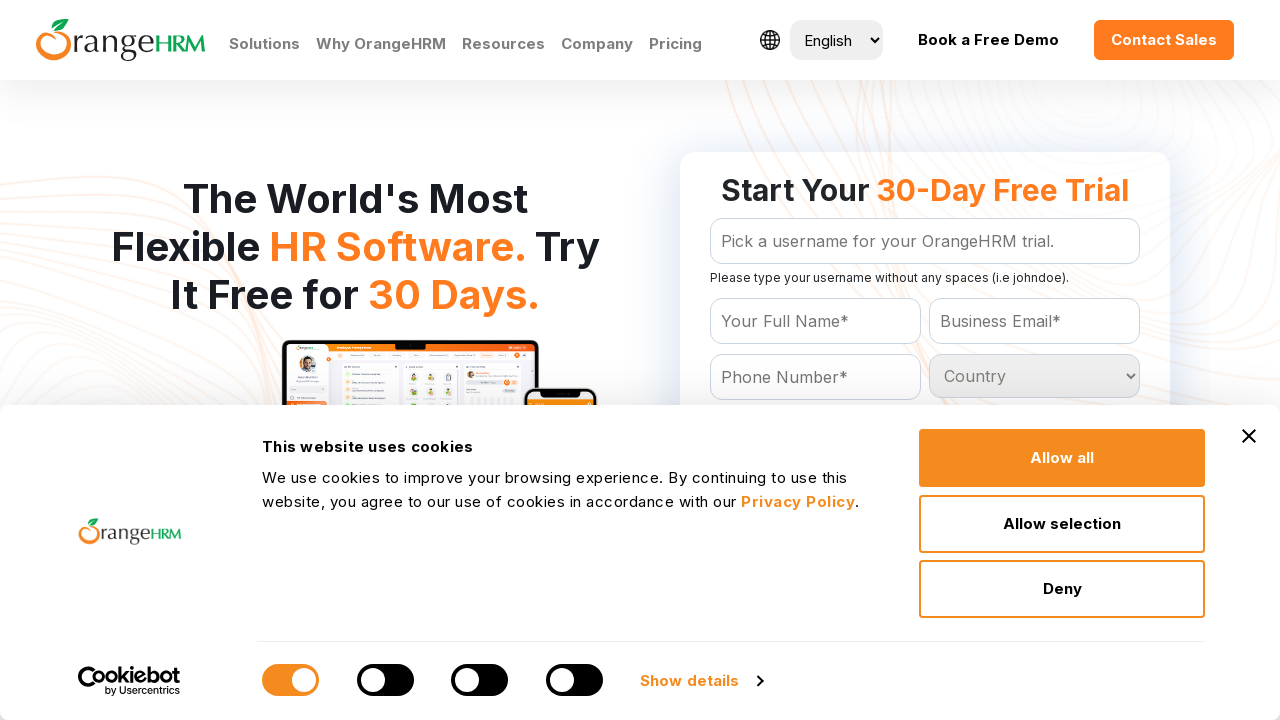

Checked dropdown option: Croatia
	
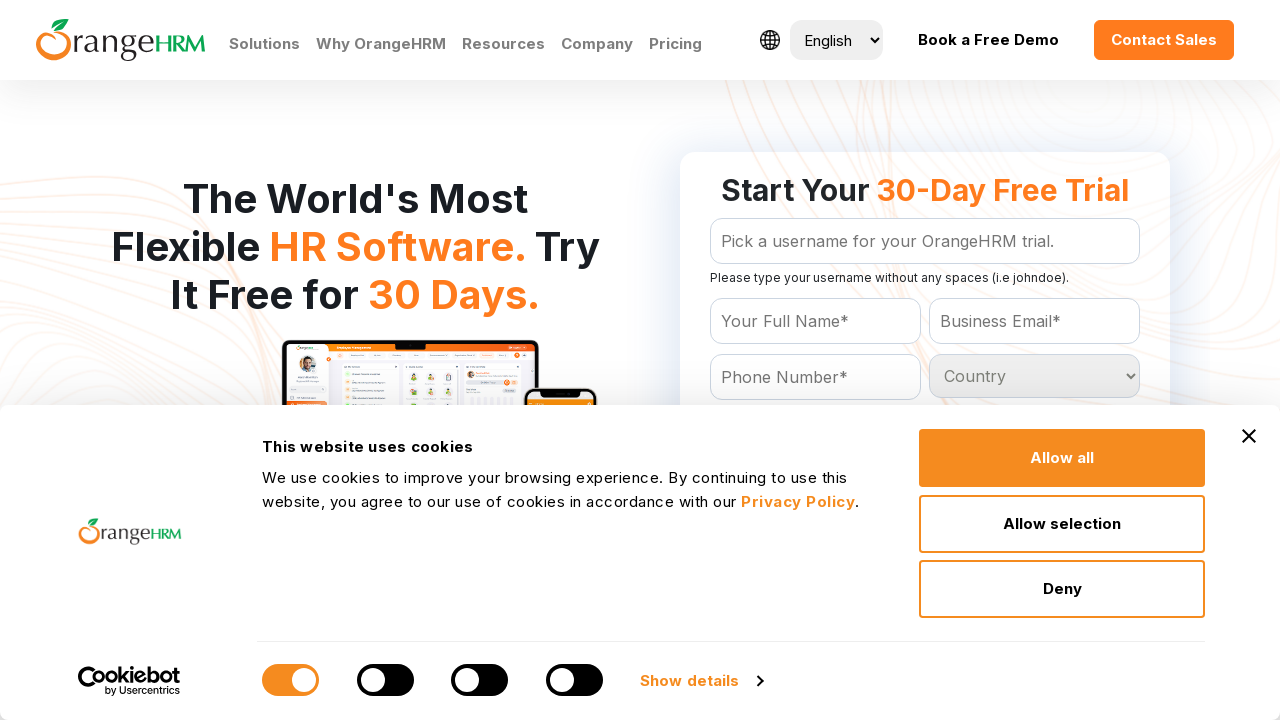

Checked dropdown option: Cuba
	
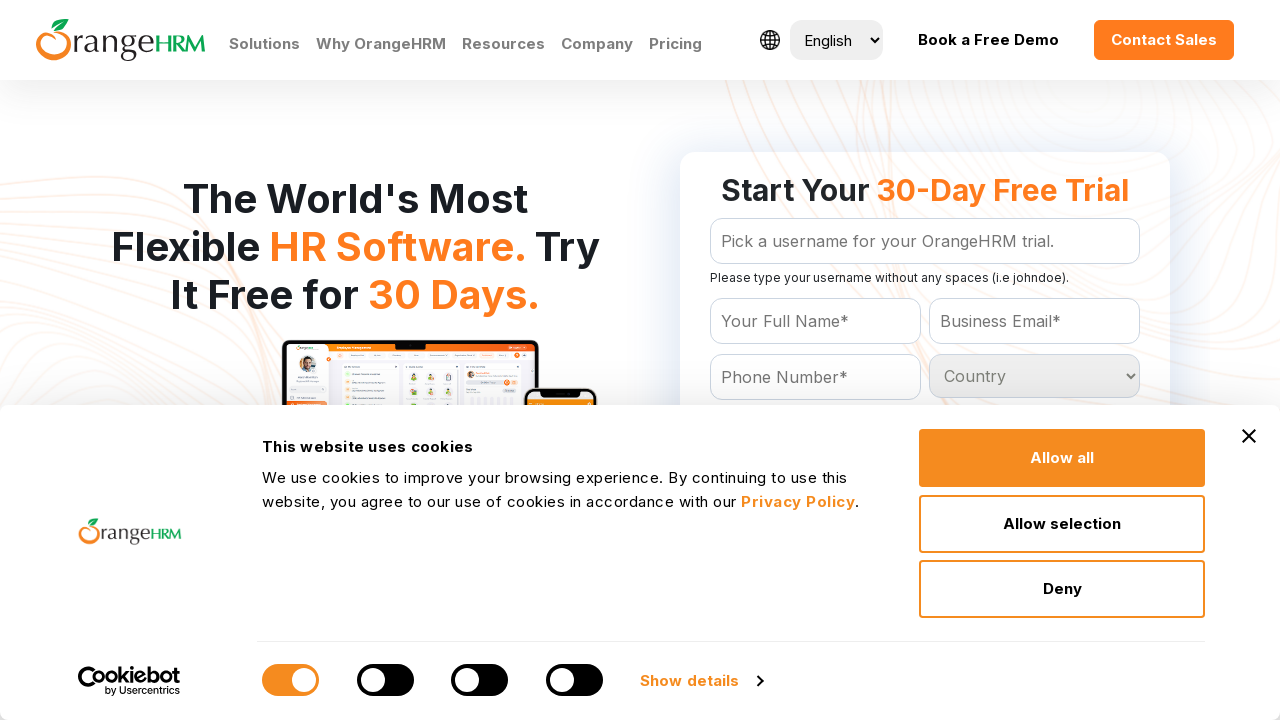

Checked dropdown option: Cyprus
	
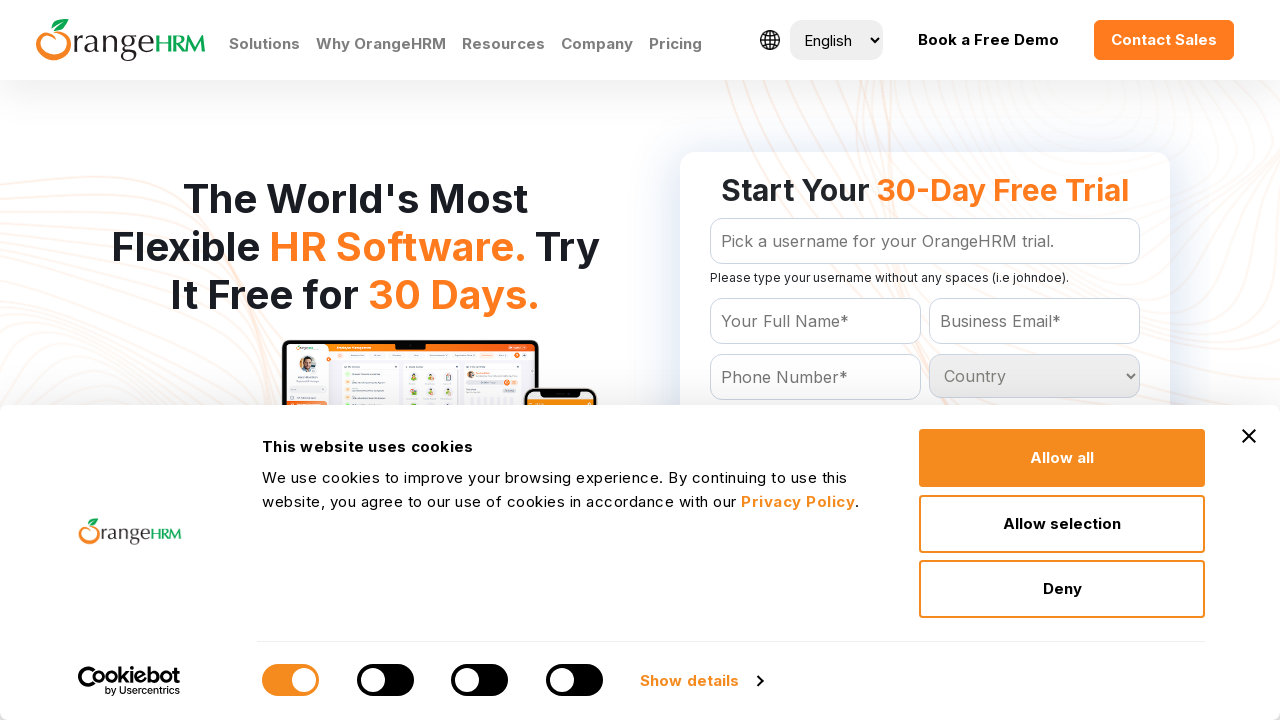

Checked dropdown option: Czech Republic
	
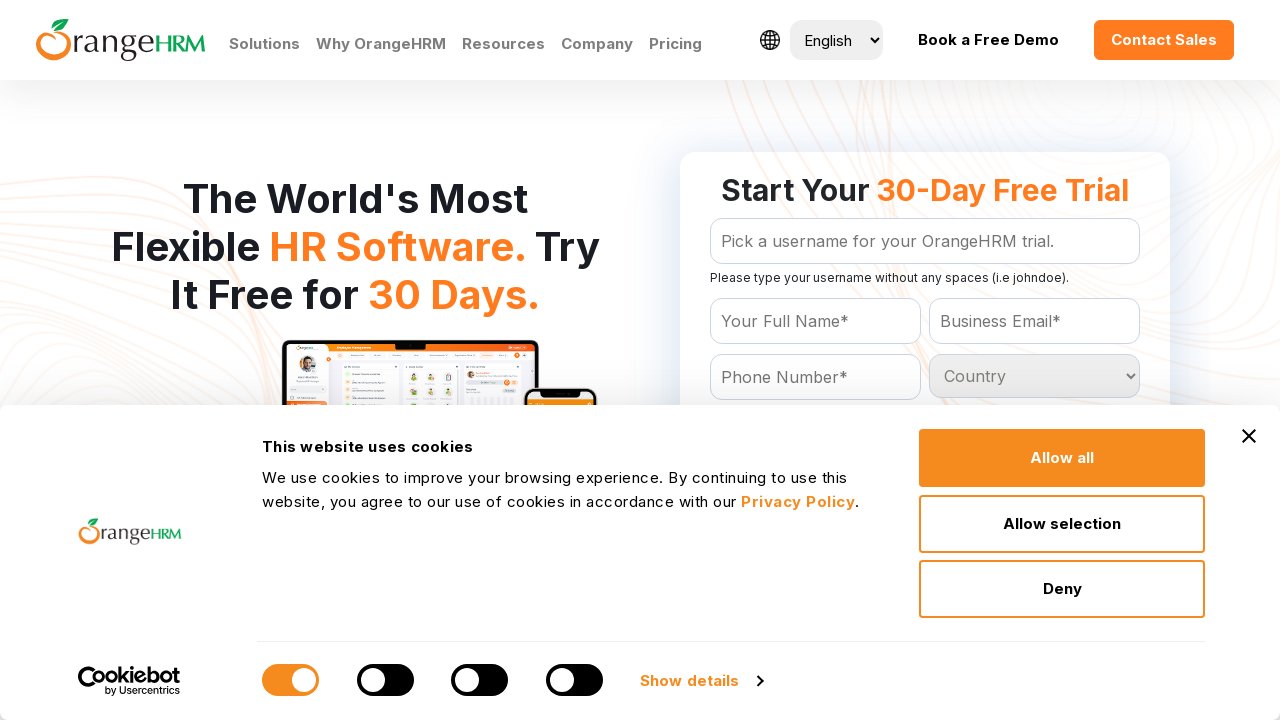

Checked dropdown option: Denmark
	
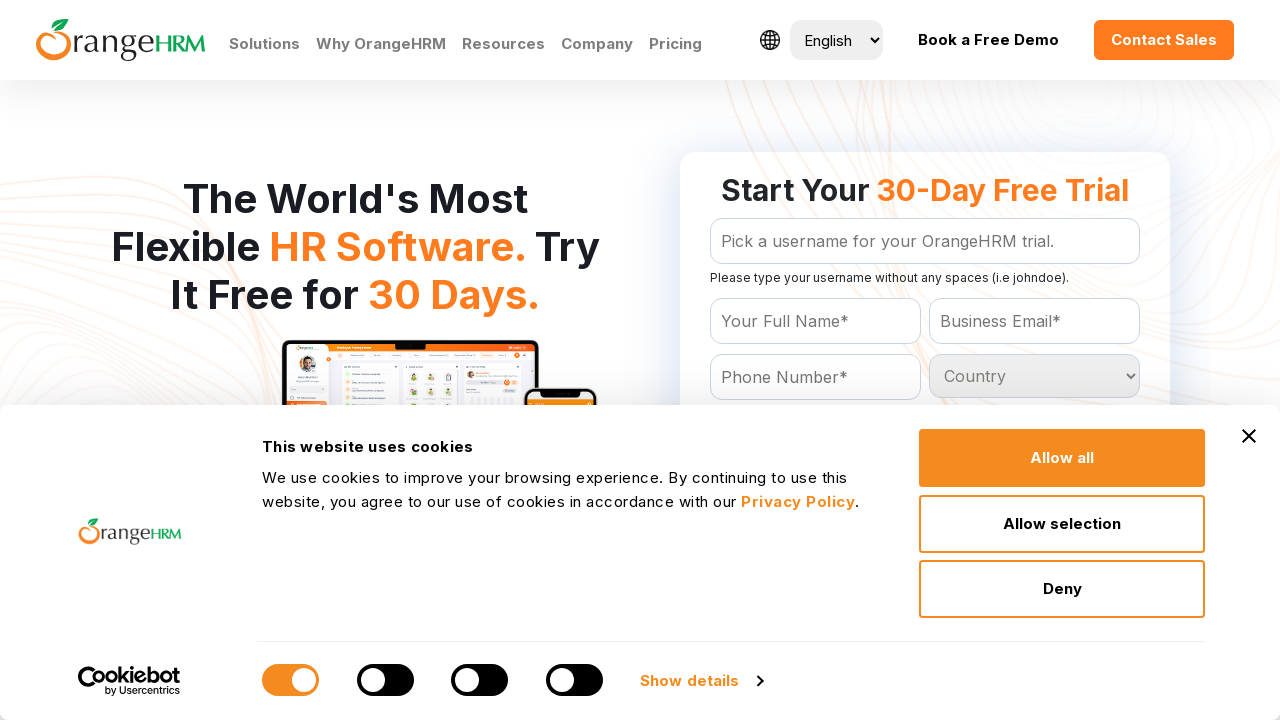

Checked dropdown option: Djibouti
	
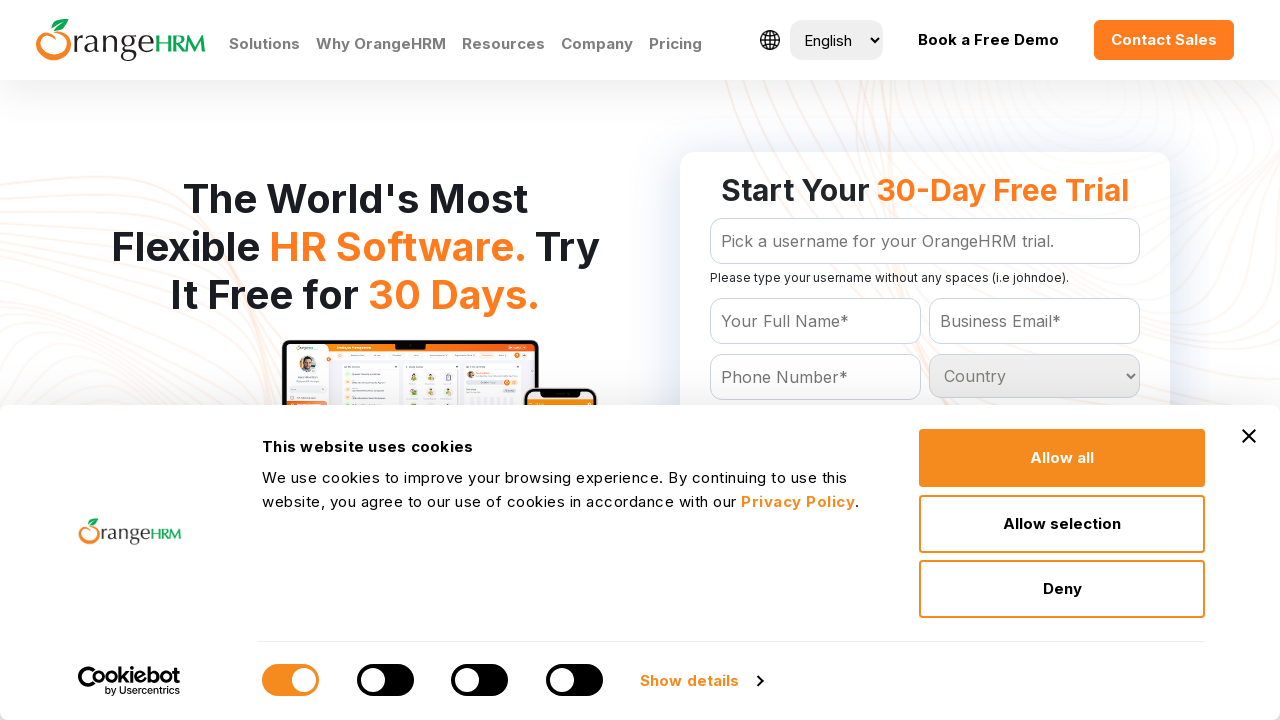

Checked dropdown option: Dominica
	
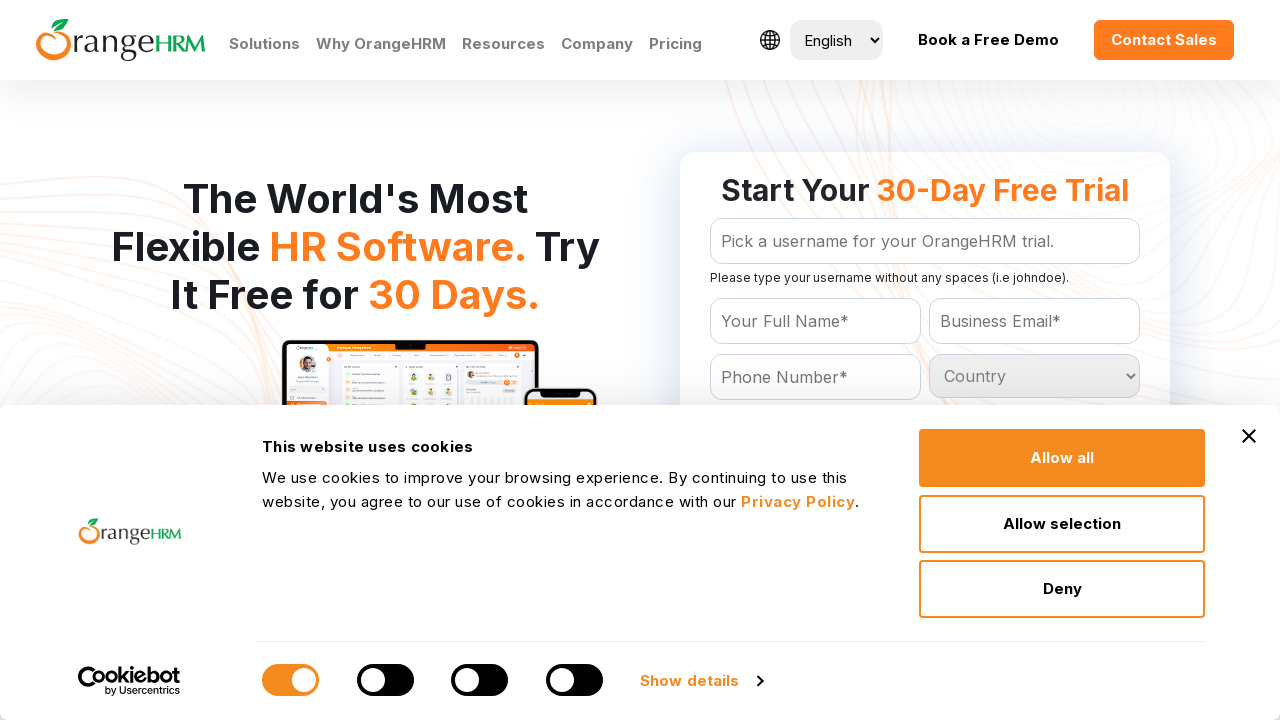

Checked dropdown option: Dominican Republic
	
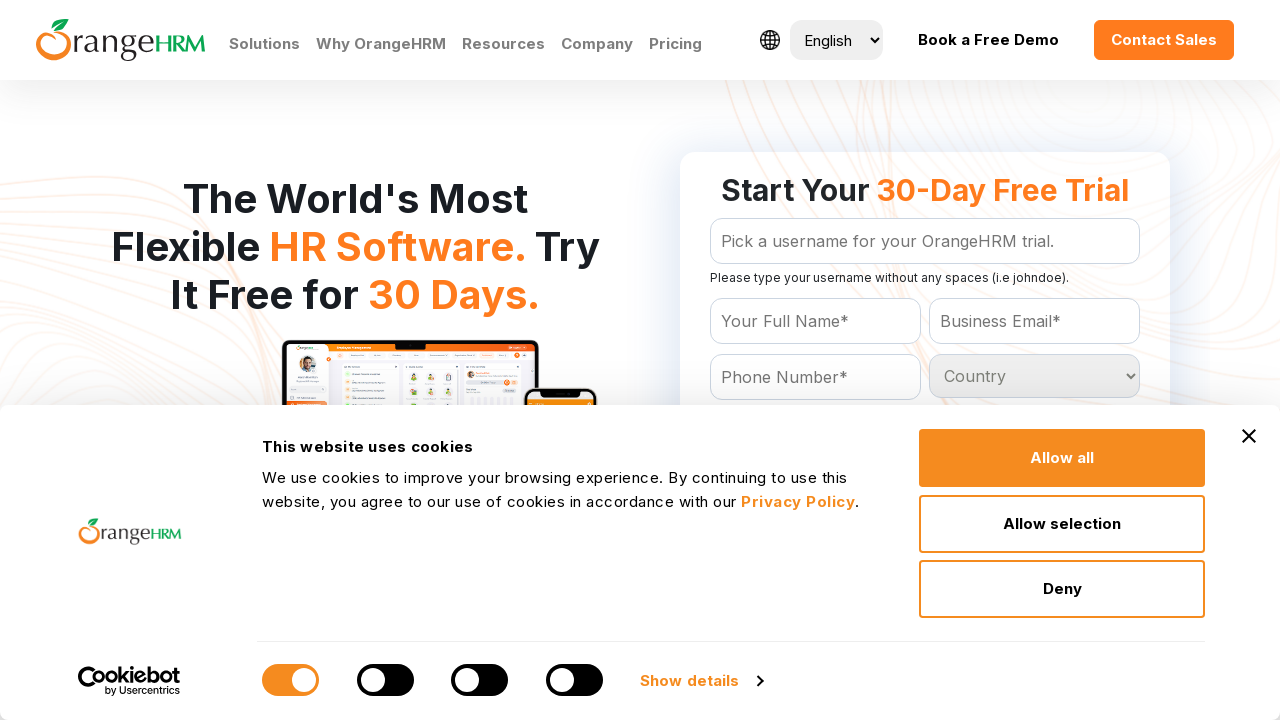

Checked dropdown option: East Timor
	
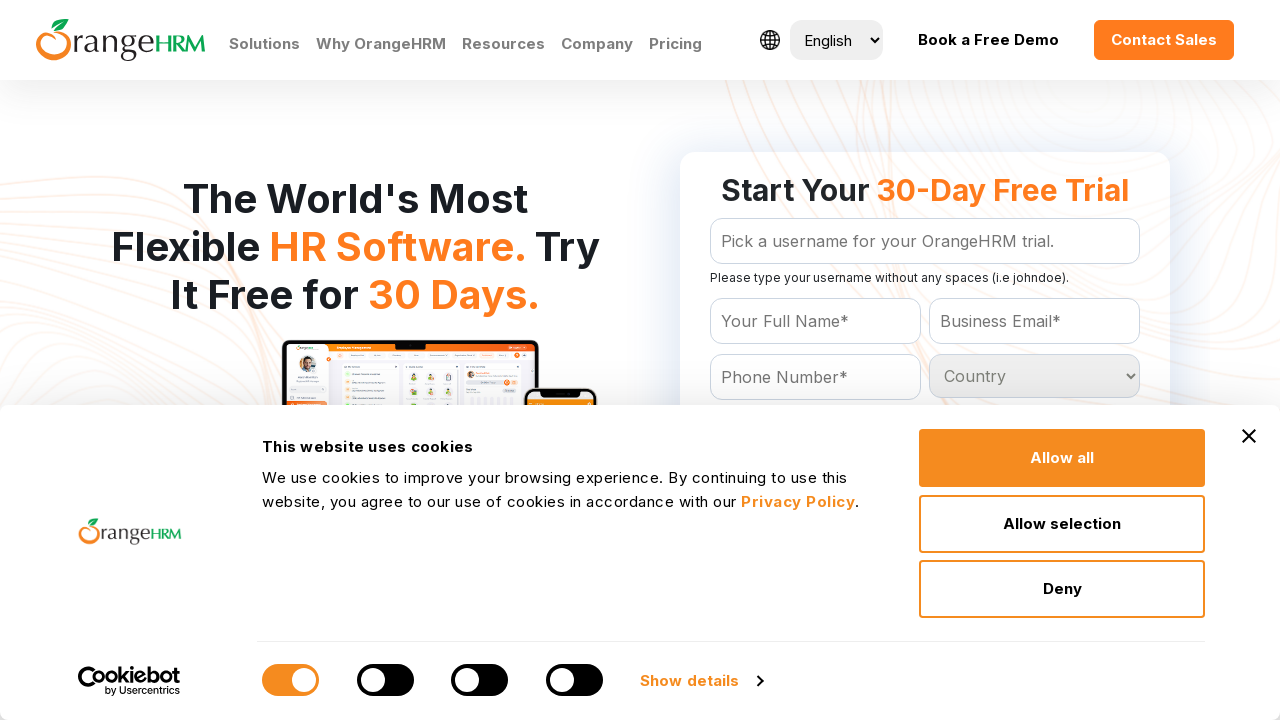

Checked dropdown option: Ecuador
	
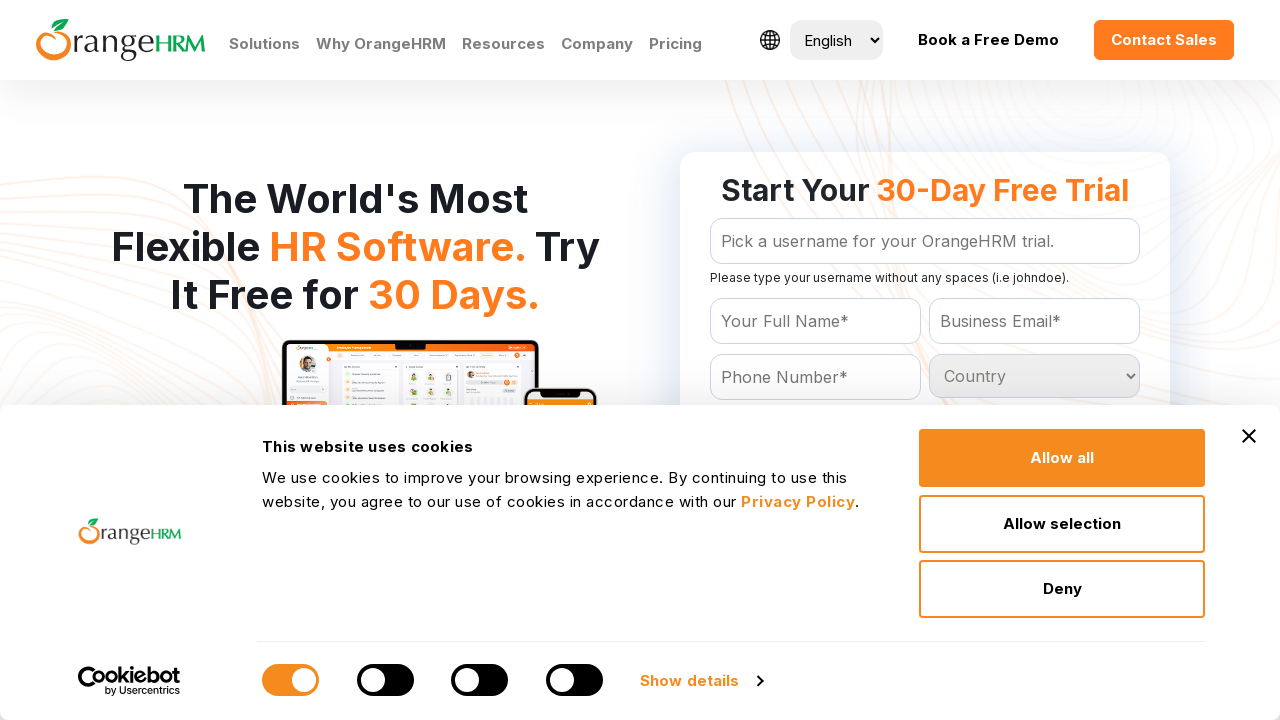

Checked dropdown option: Egypt
	
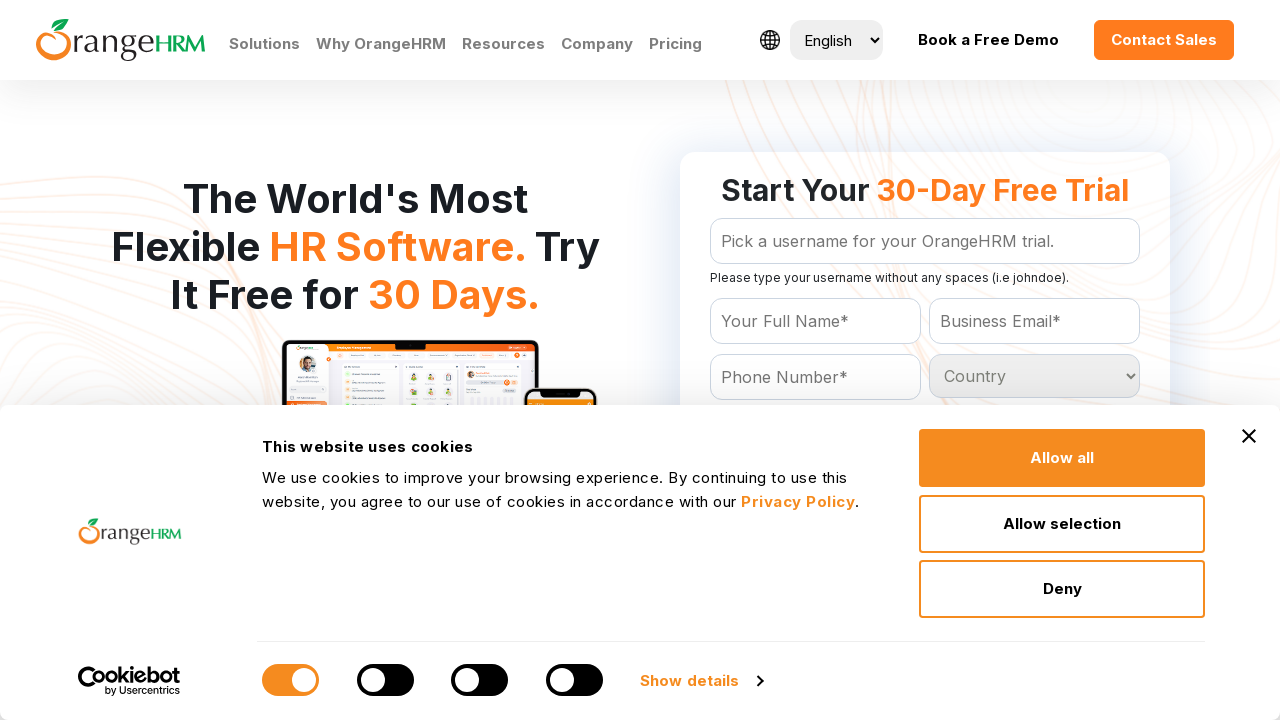

Checked dropdown option: El Salvador
	
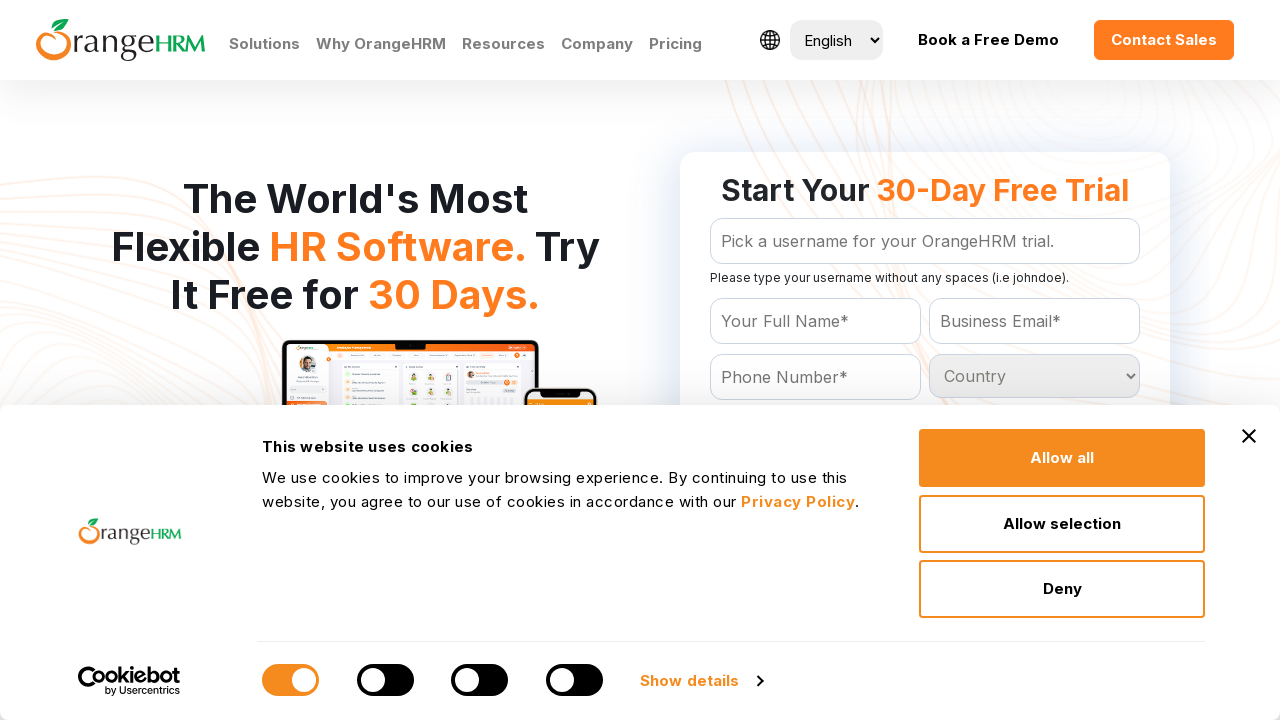

Checked dropdown option: Equatorial Guinea
	
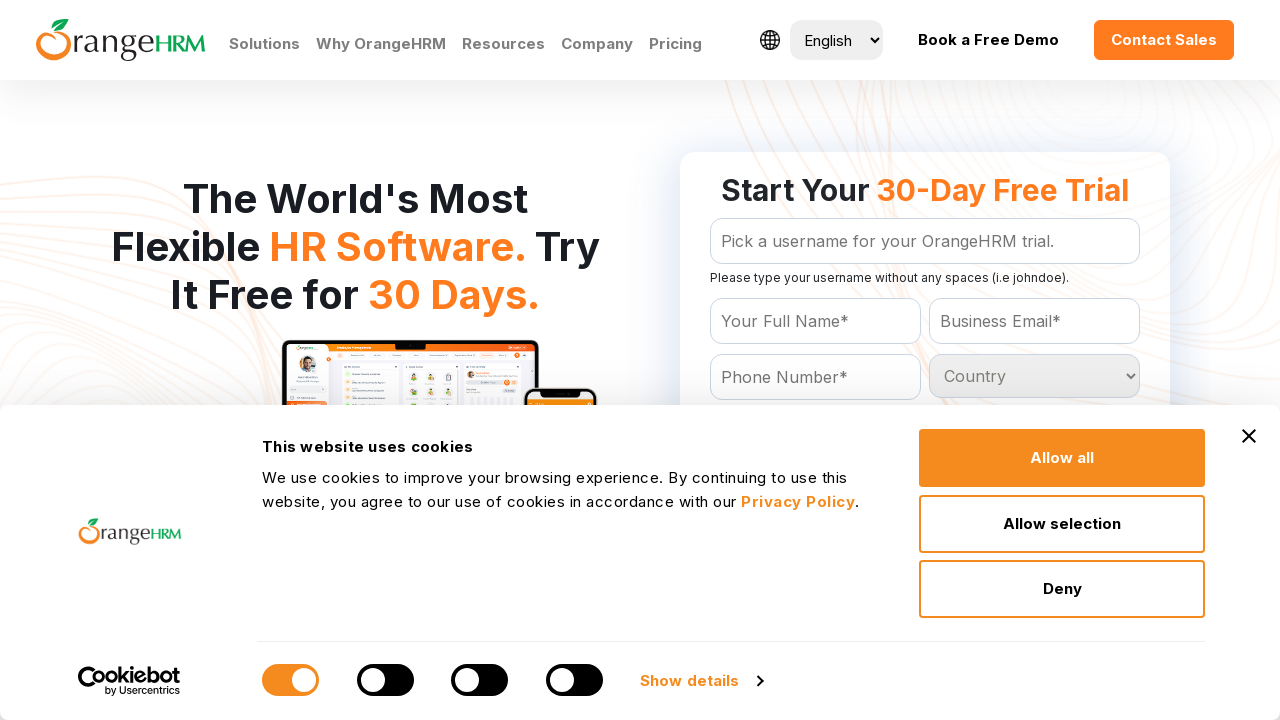

Checked dropdown option: Eritrea
	
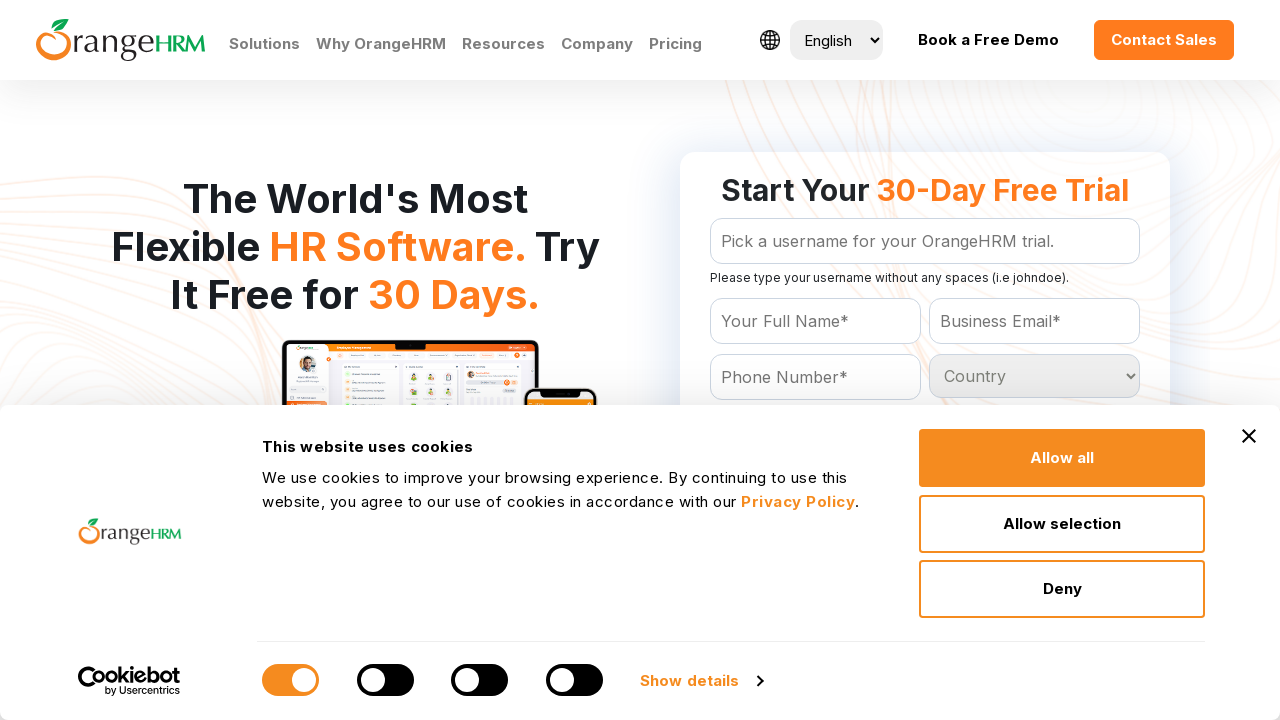

Checked dropdown option: Estonia
	
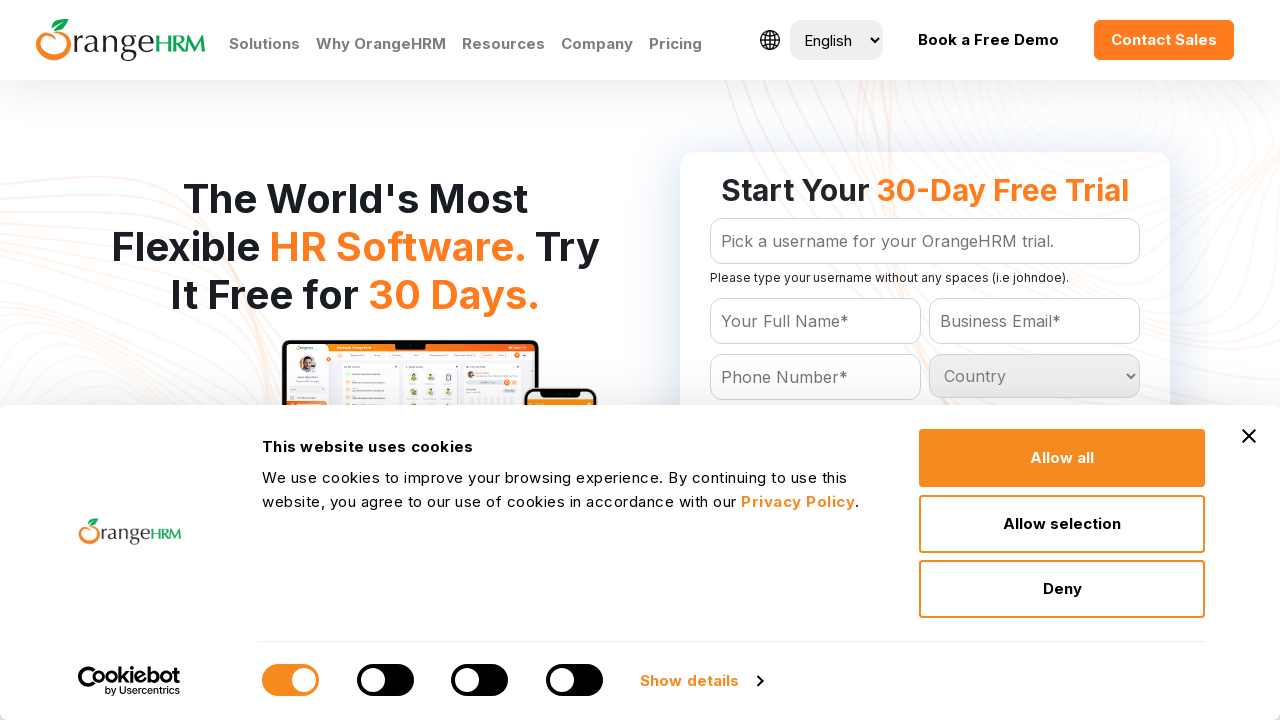

Checked dropdown option: Ethiopia
	
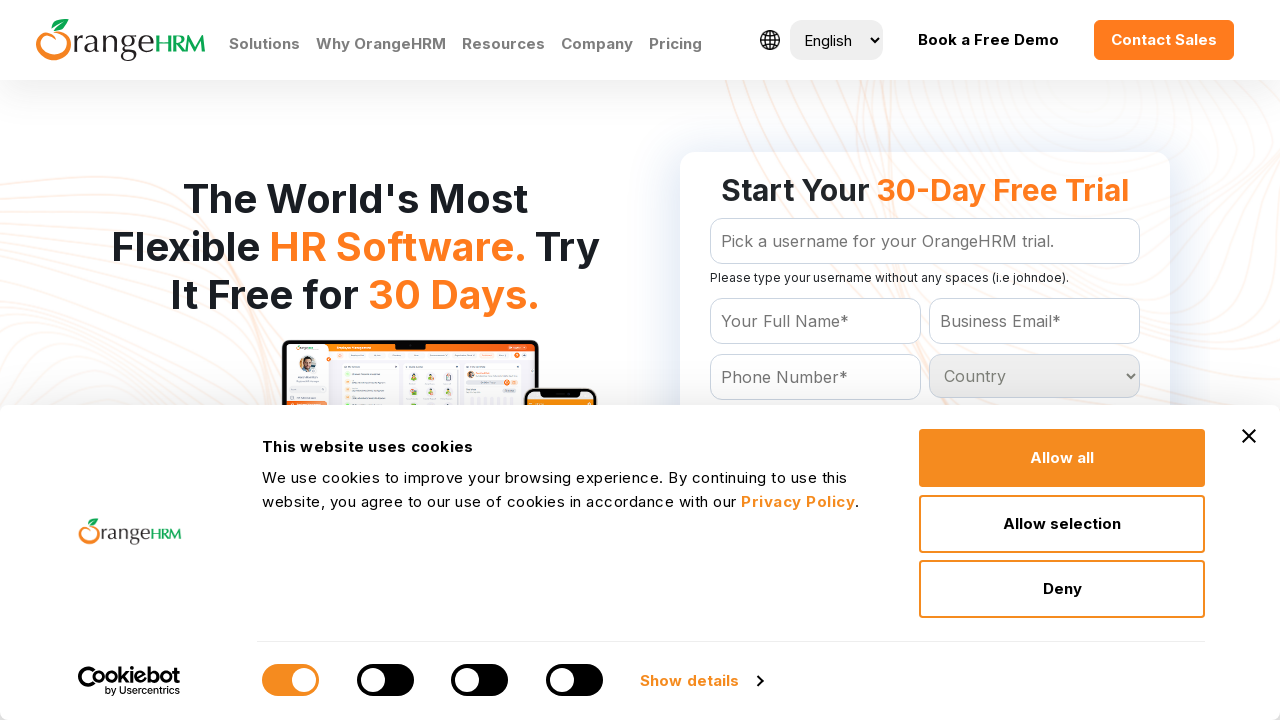

Checked dropdown option: Falkland Islands (Malvinas)
	
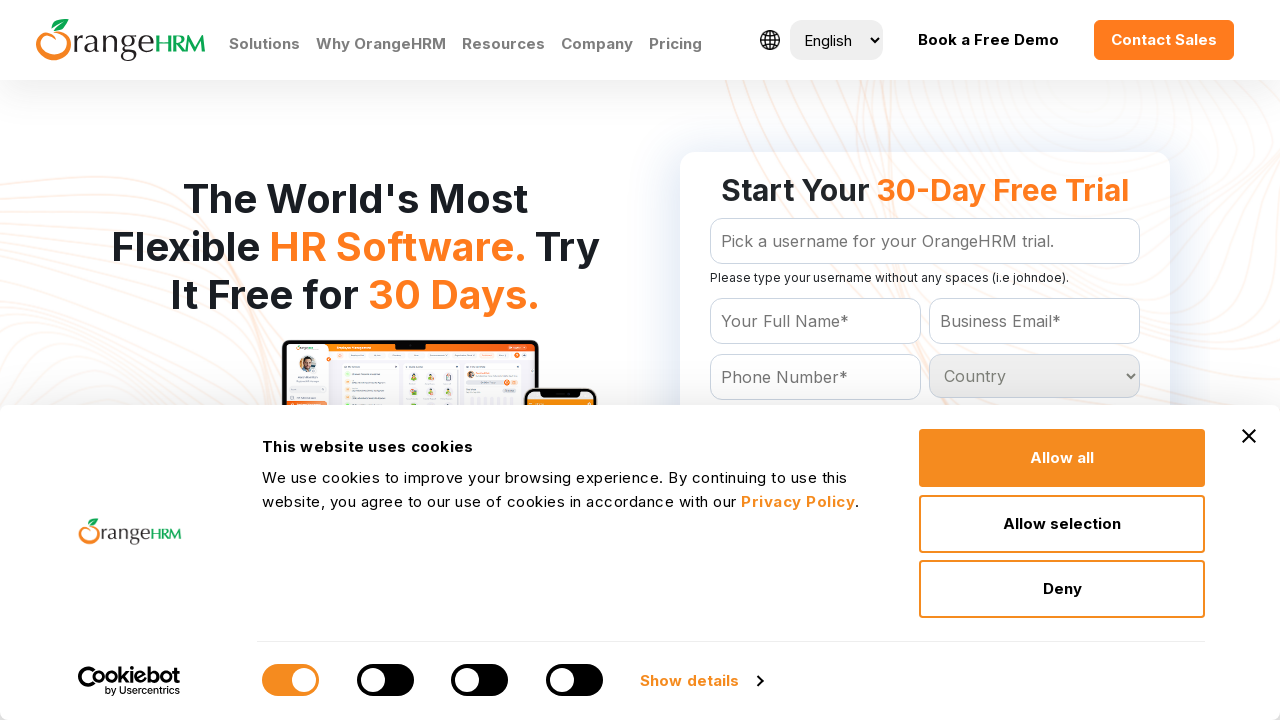

Checked dropdown option: Faroe Islands
	
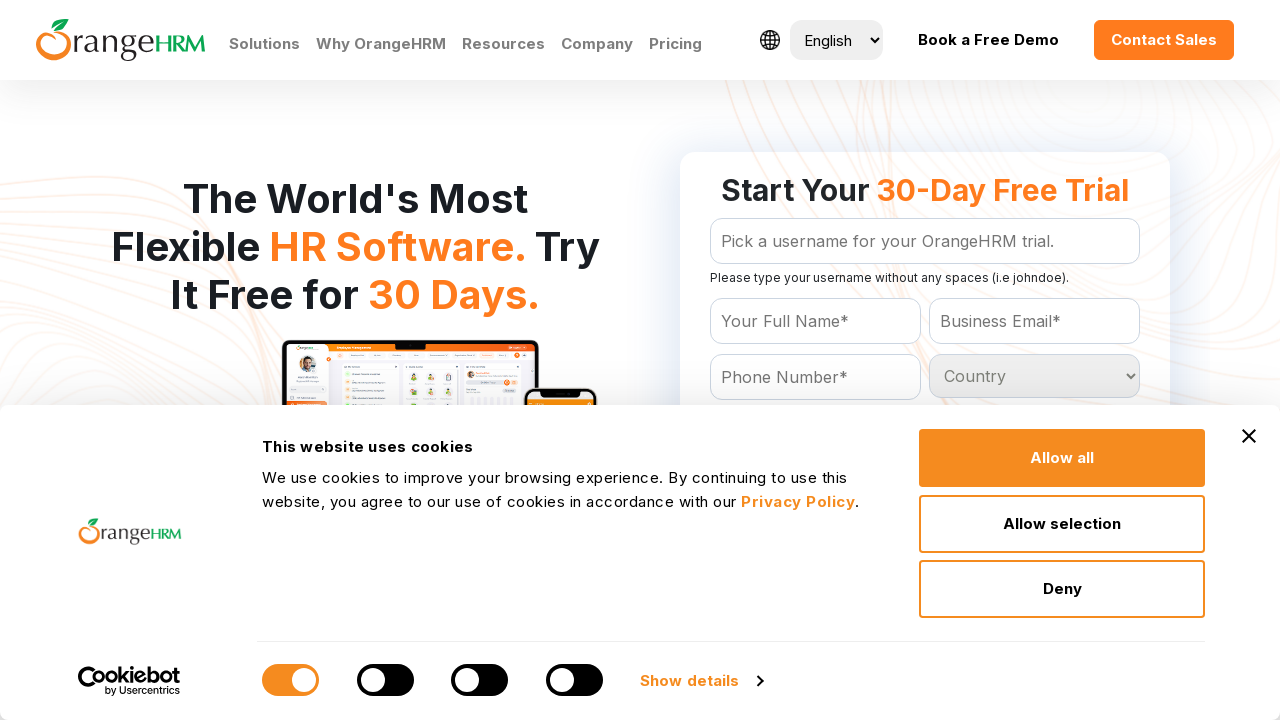

Checked dropdown option: Fiji
	
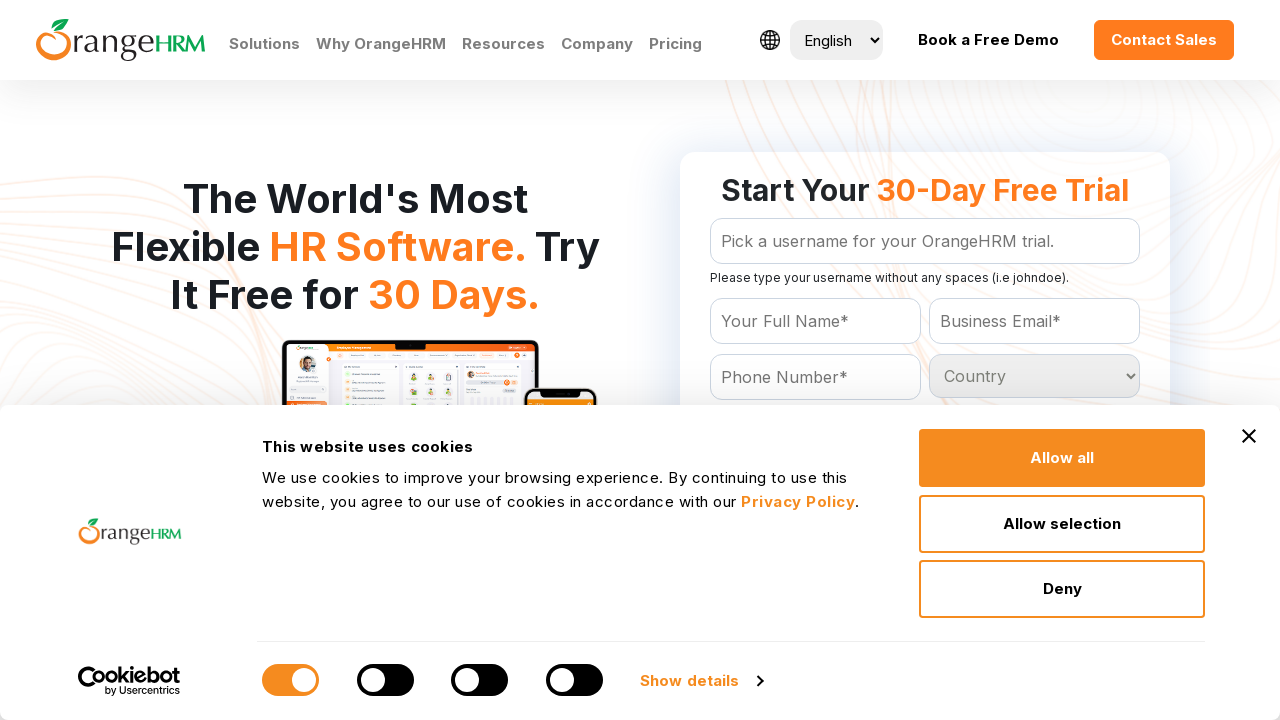

Checked dropdown option: Finland
	
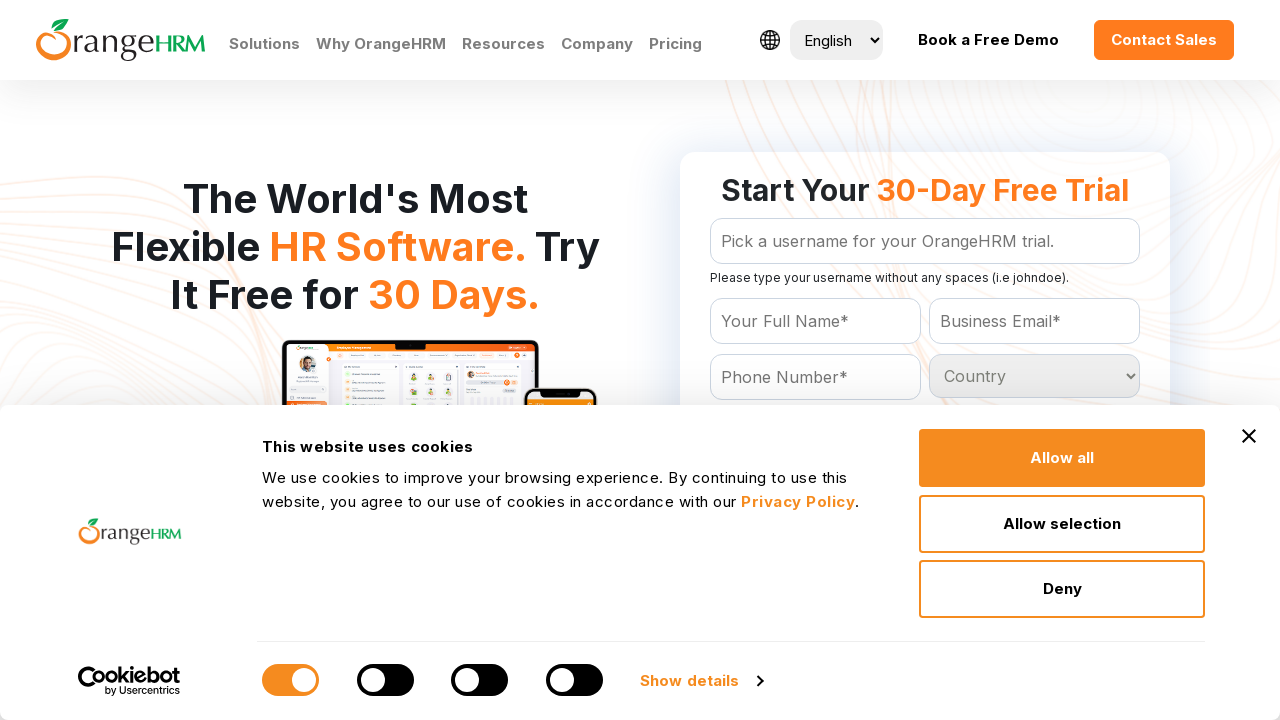

Checked dropdown option: France
	
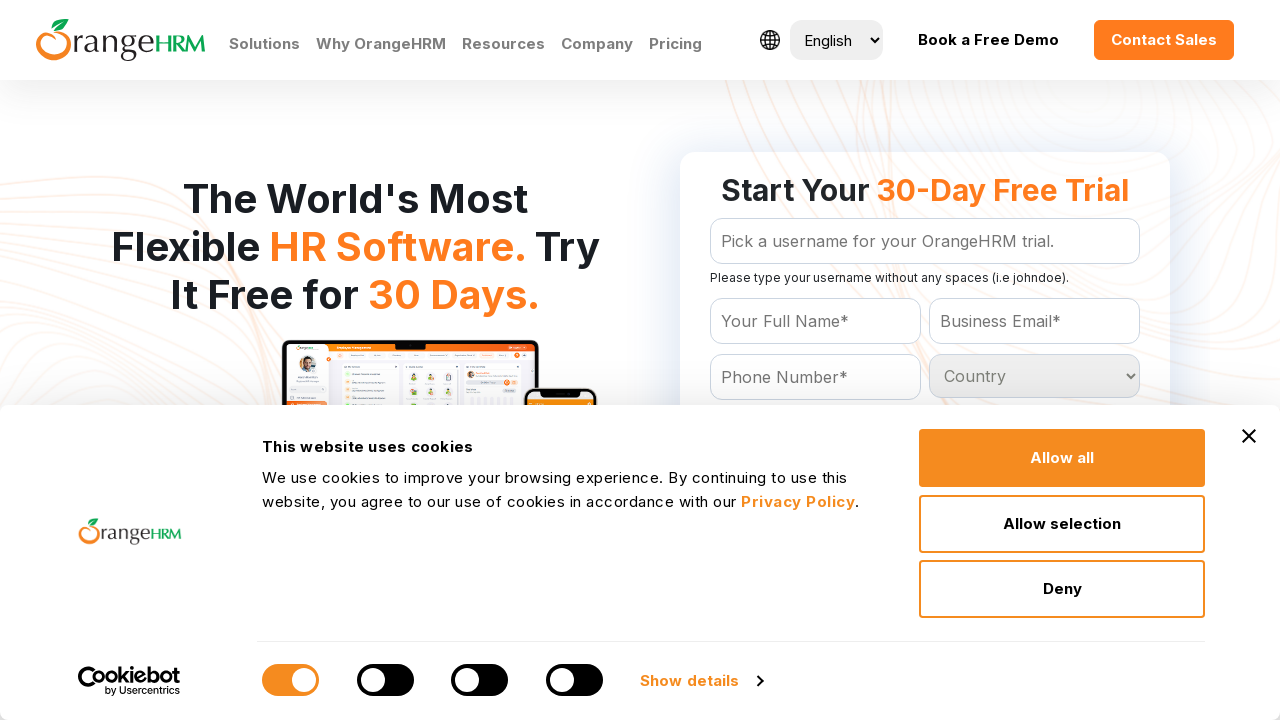

Checked dropdown option: French Guiana
	
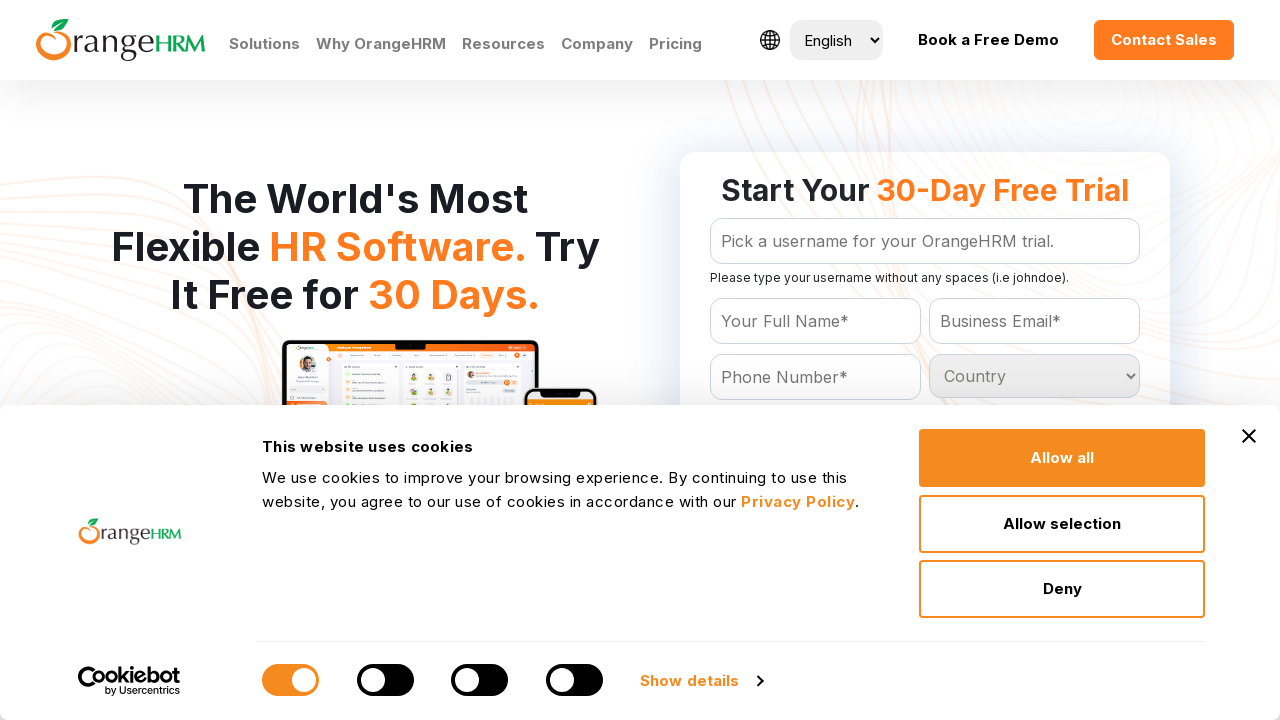

Checked dropdown option: French Polynesia
	
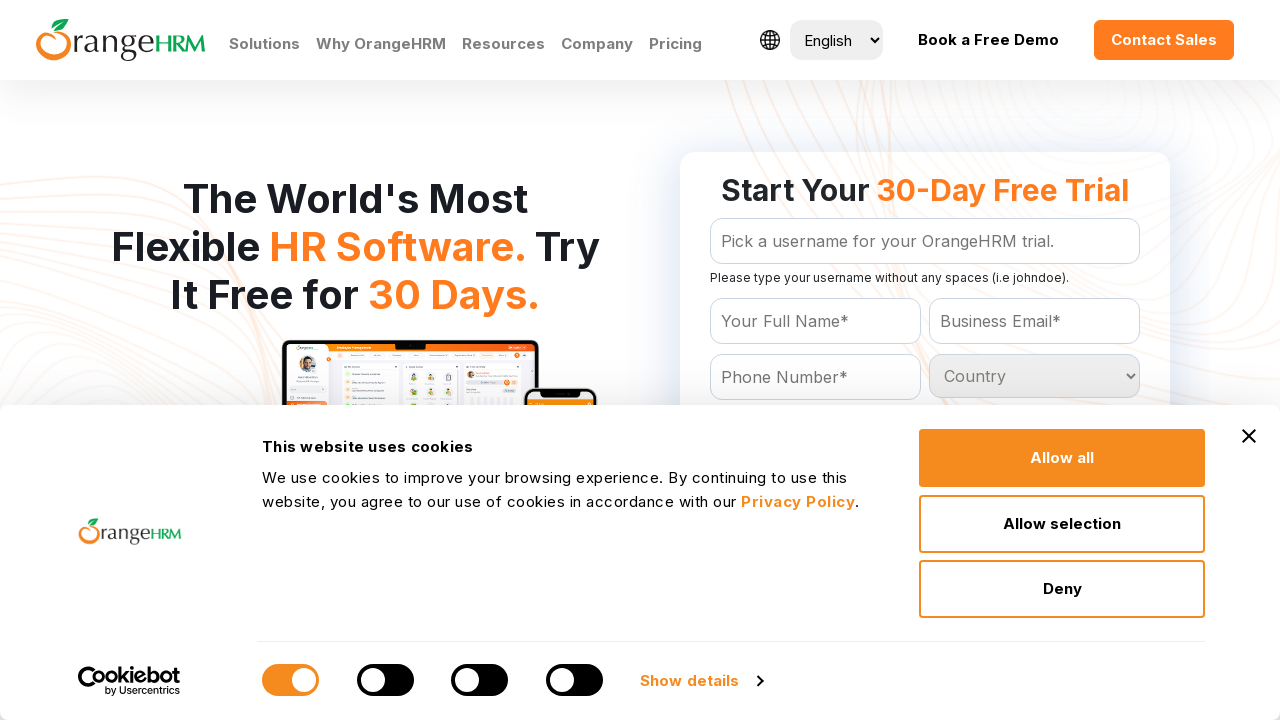

Checked dropdown option: French Southern Territories
	
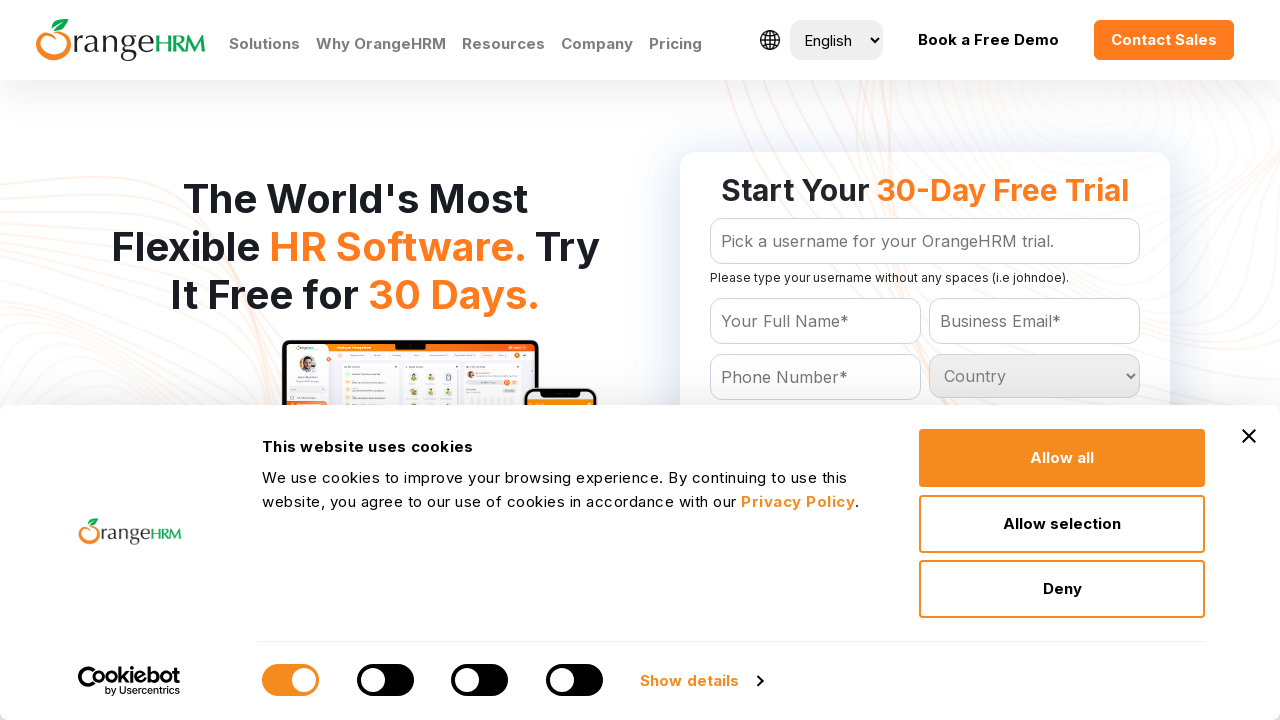

Checked dropdown option: Gabon
	
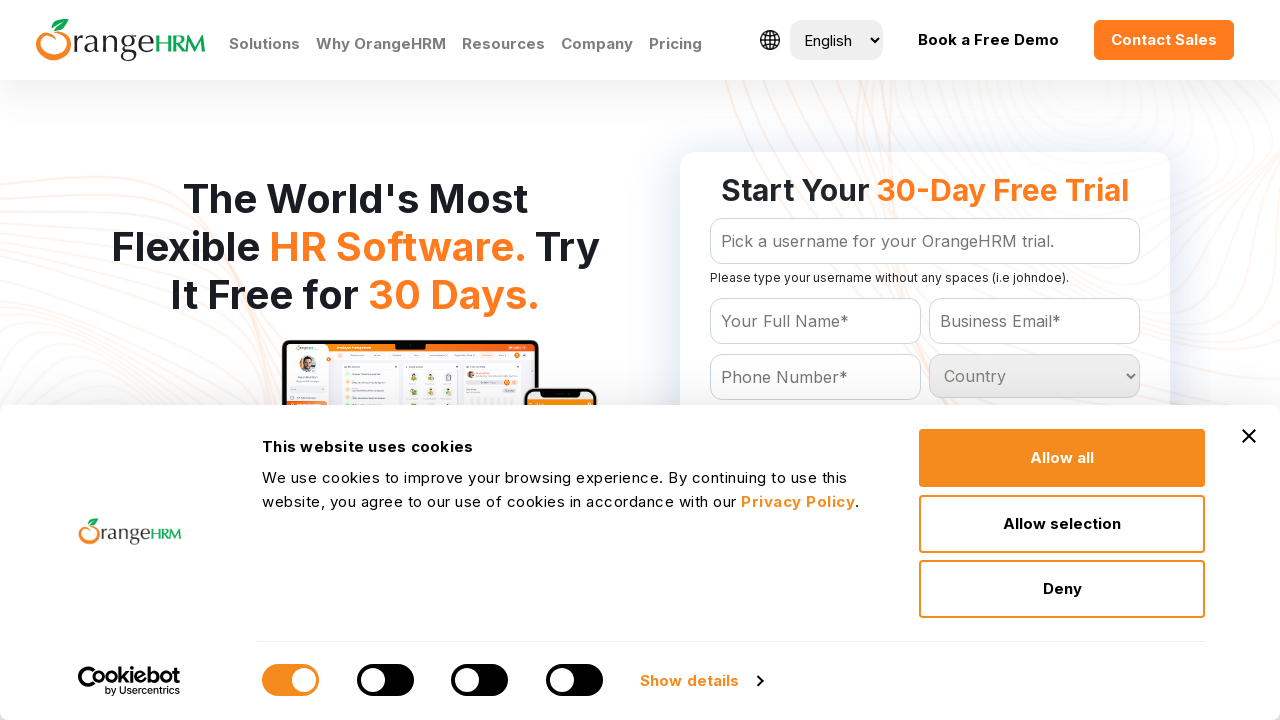

Checked dropdown option: Gambia
	
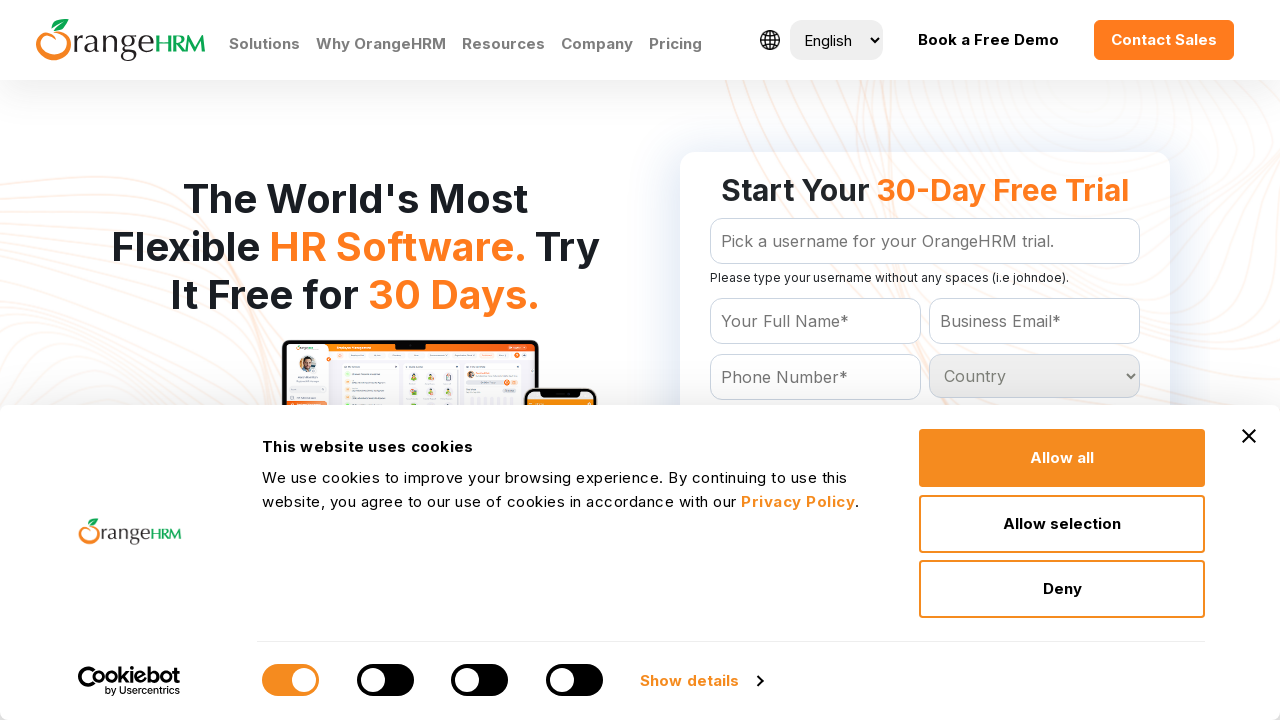

Checked dropdown option: Georgia
	
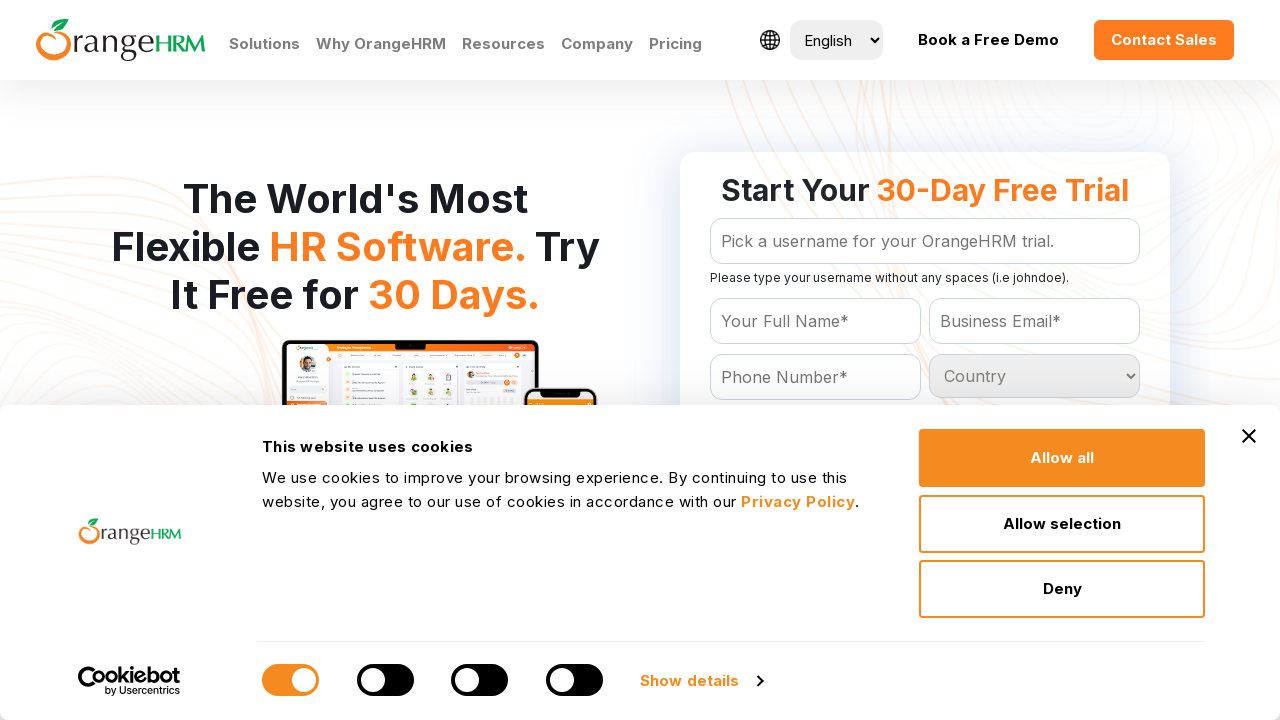

Checked dropdown option: Germany
	
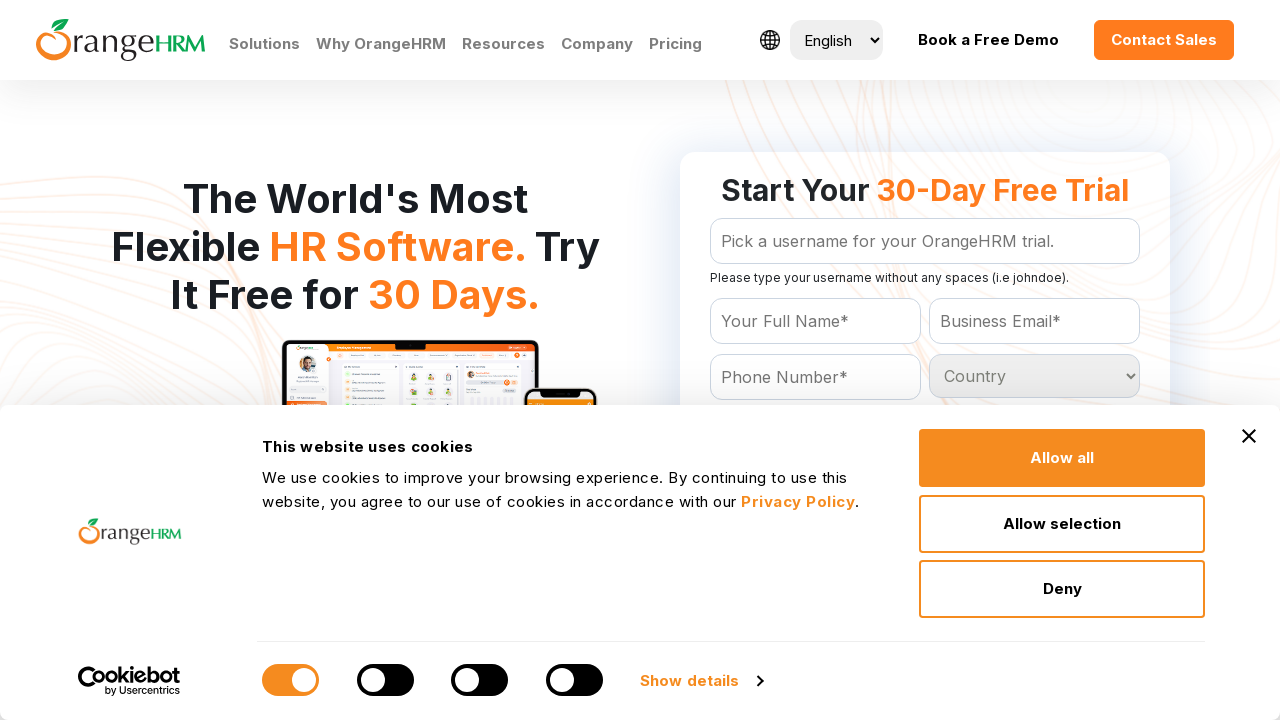

Checked dropdown option: Ghana
	
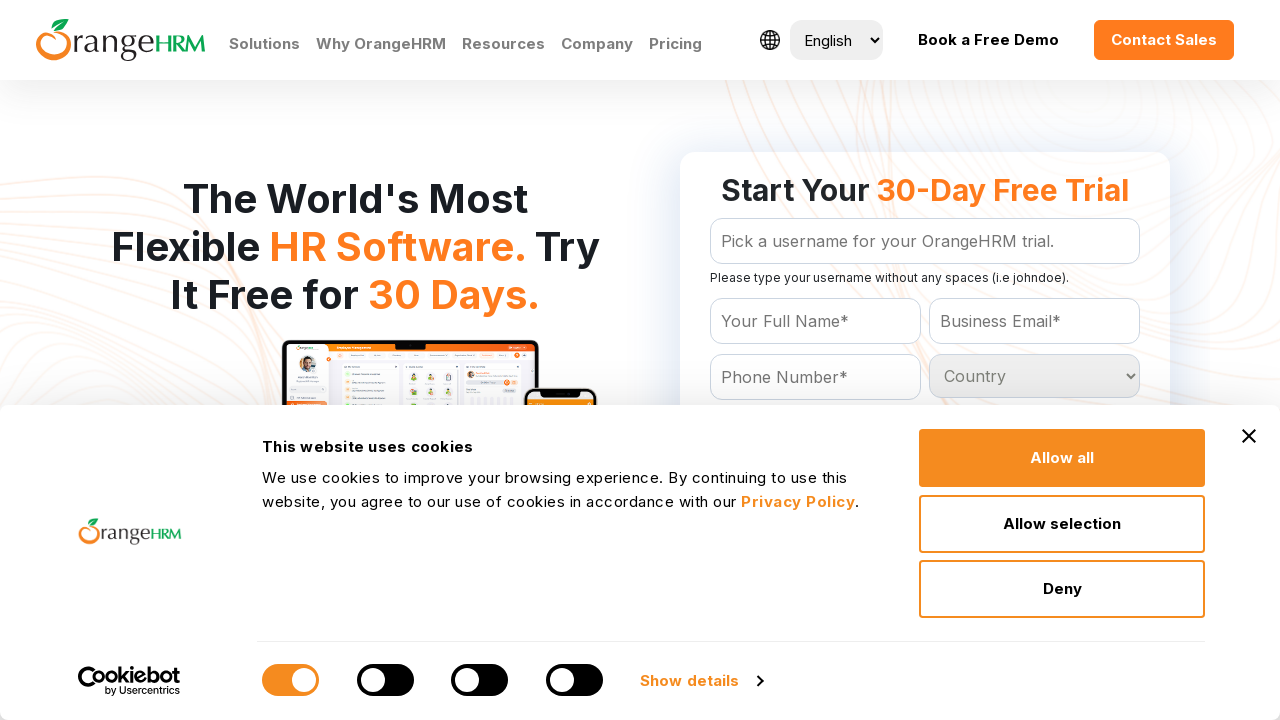

Checked dropdown option: Gibraltar
	
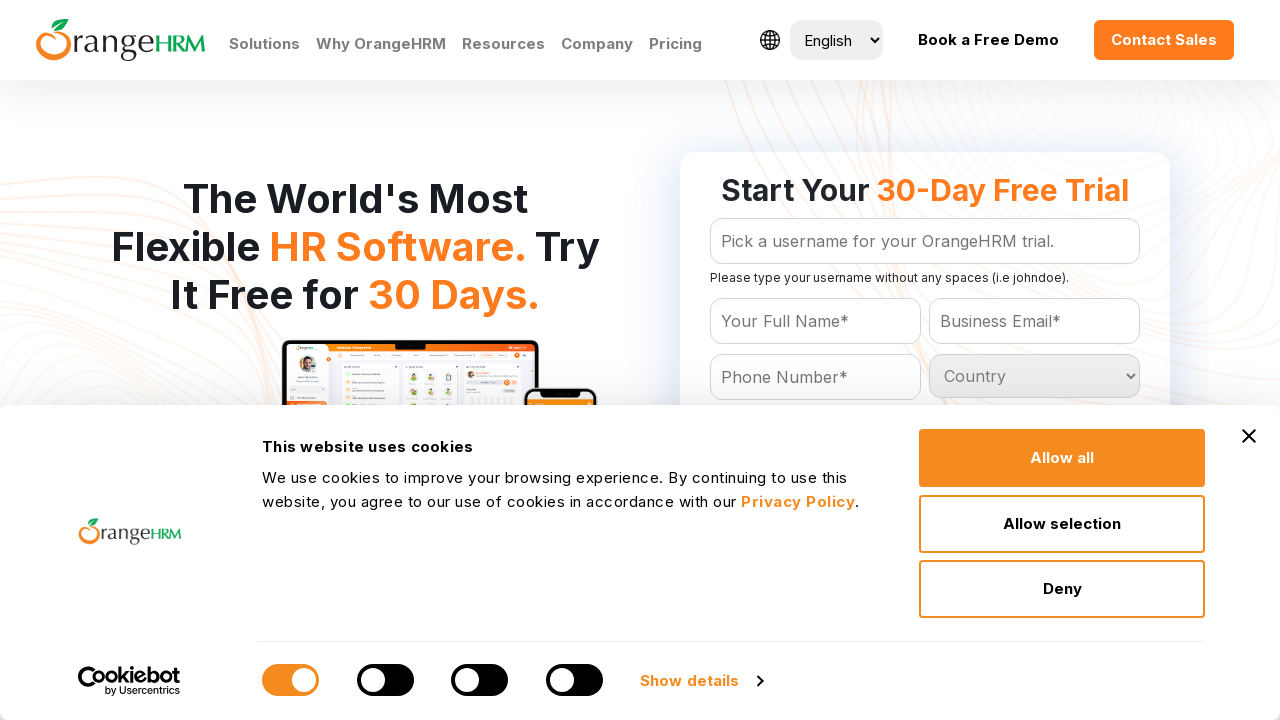

Checked dropdown option: Greece
	
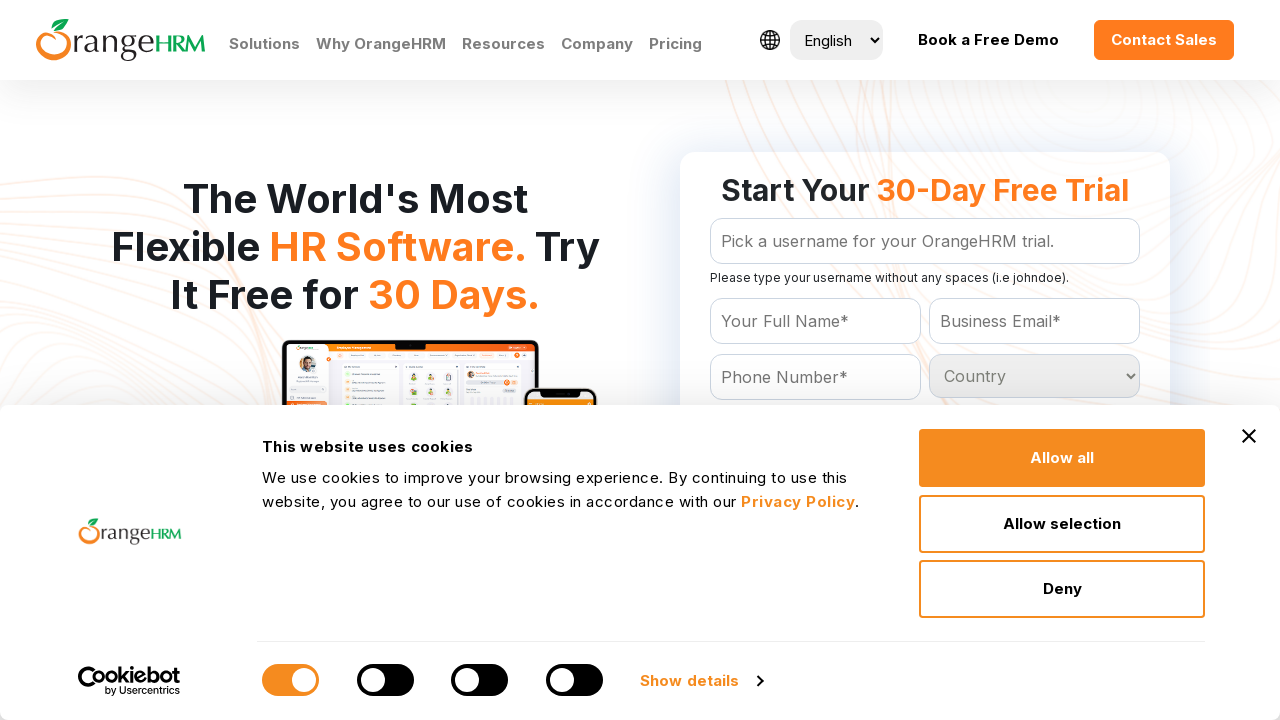

Checked dropdown option: Greenland
	
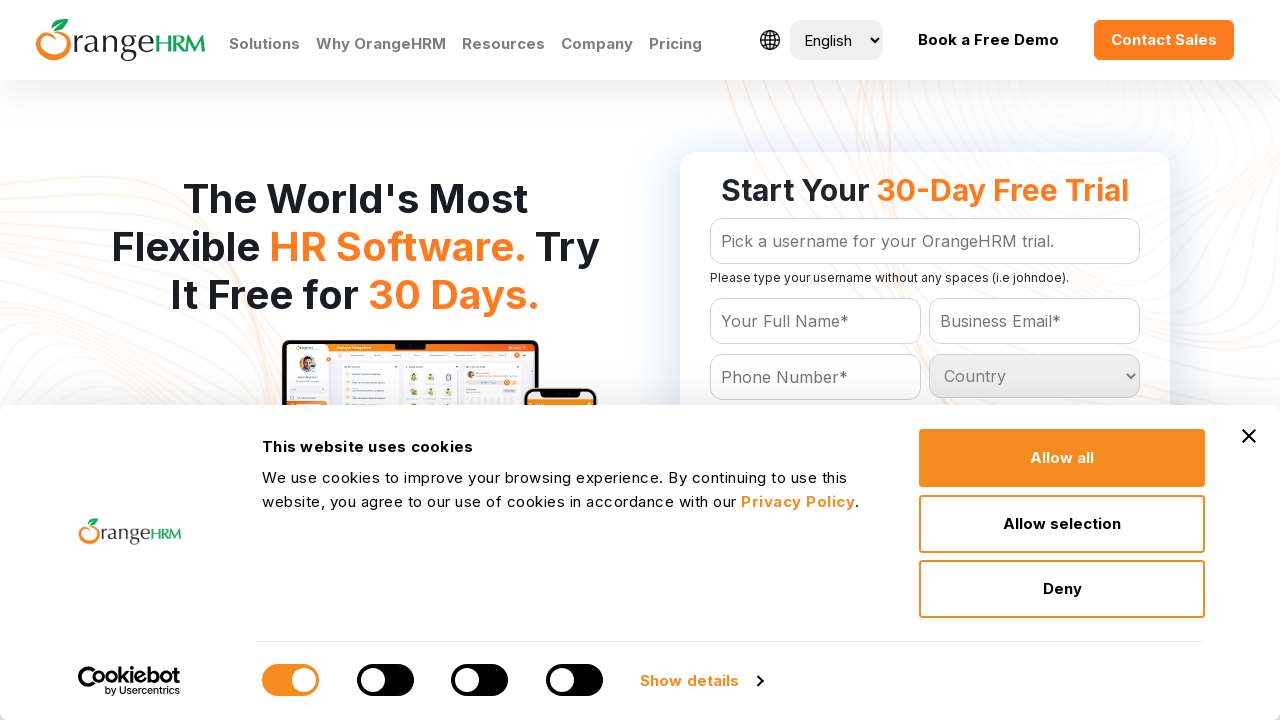

Checked dropdown option: Grenada
	
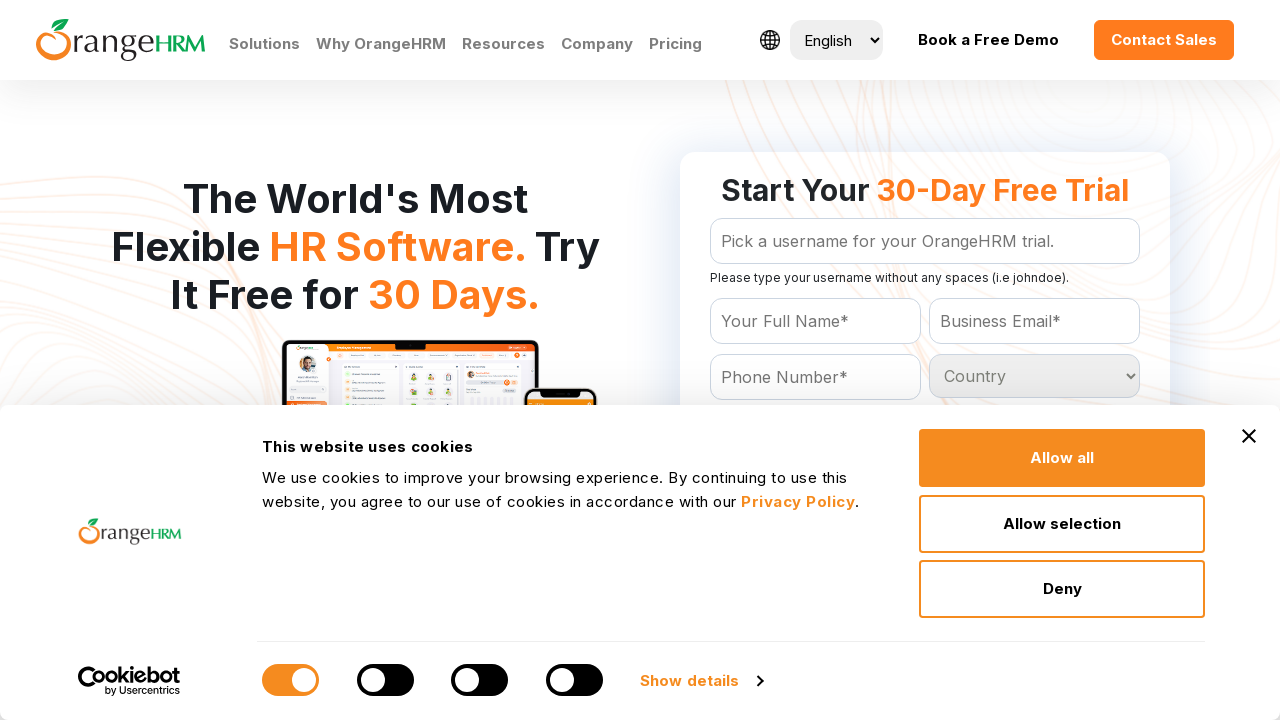

Checked dropdown option: Guadeloupe
	
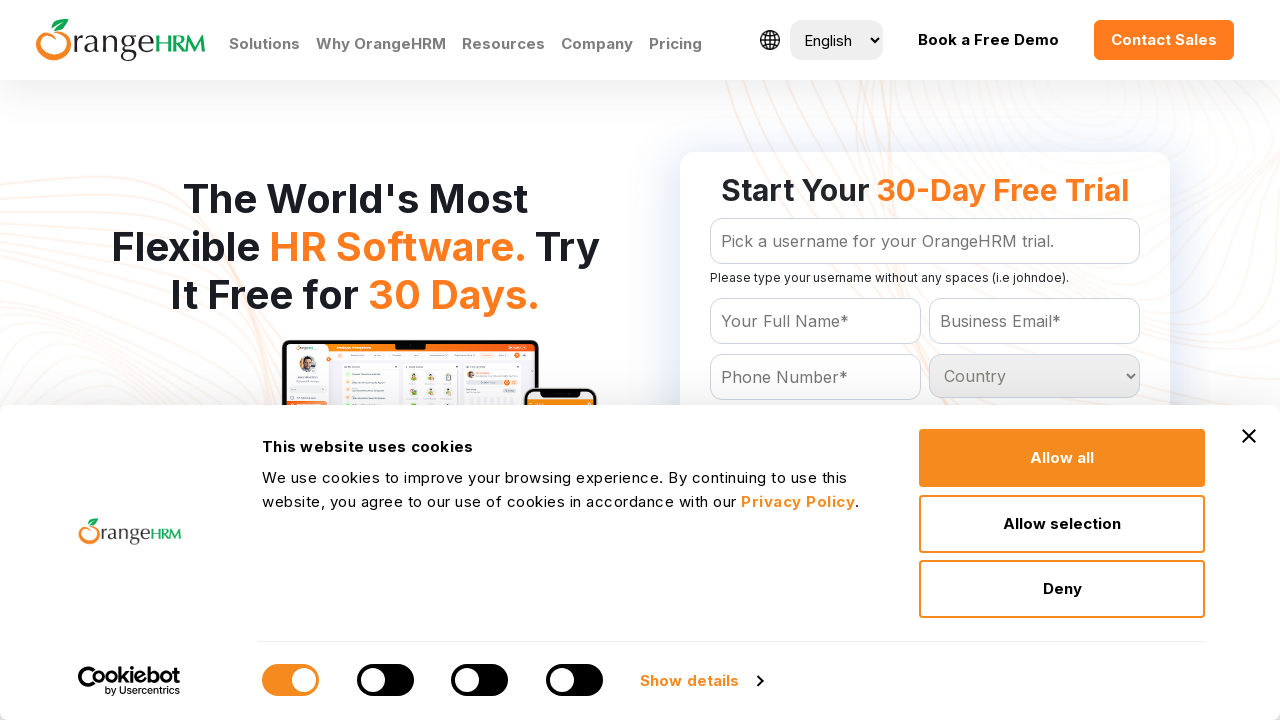

Checked dropdown option: Guam
	
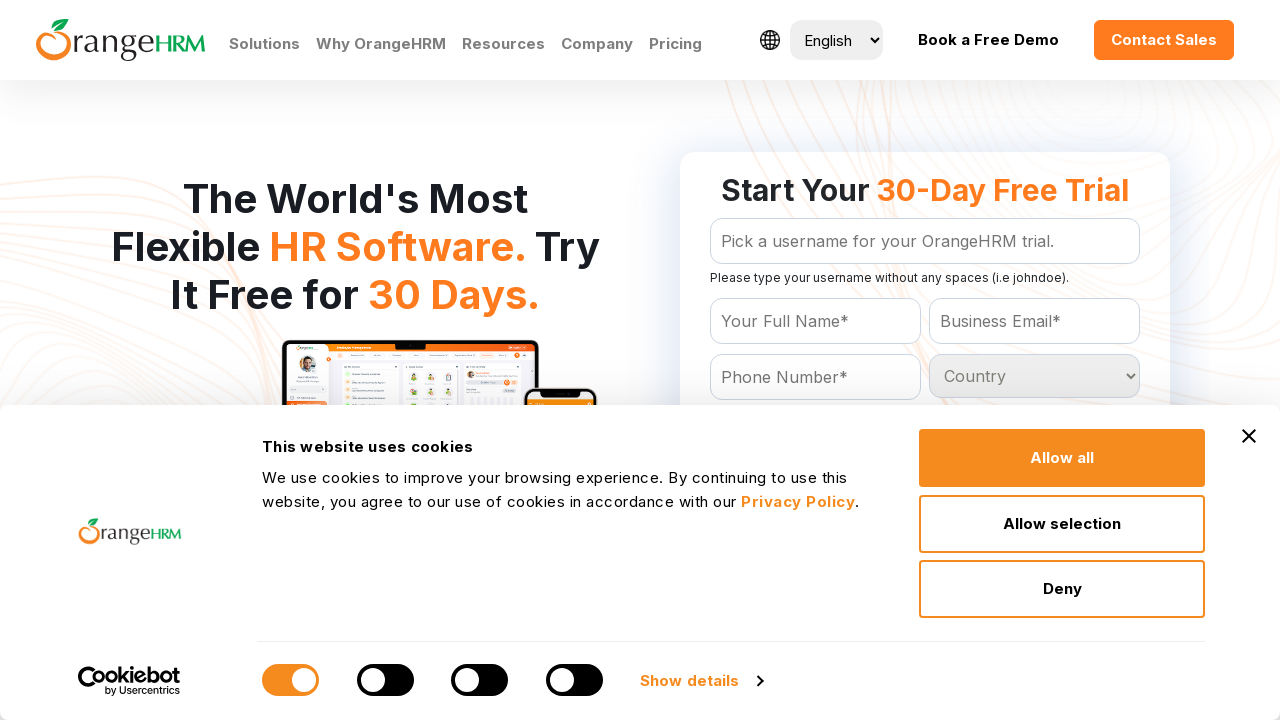

Checked dropdown option: Guatemala
	
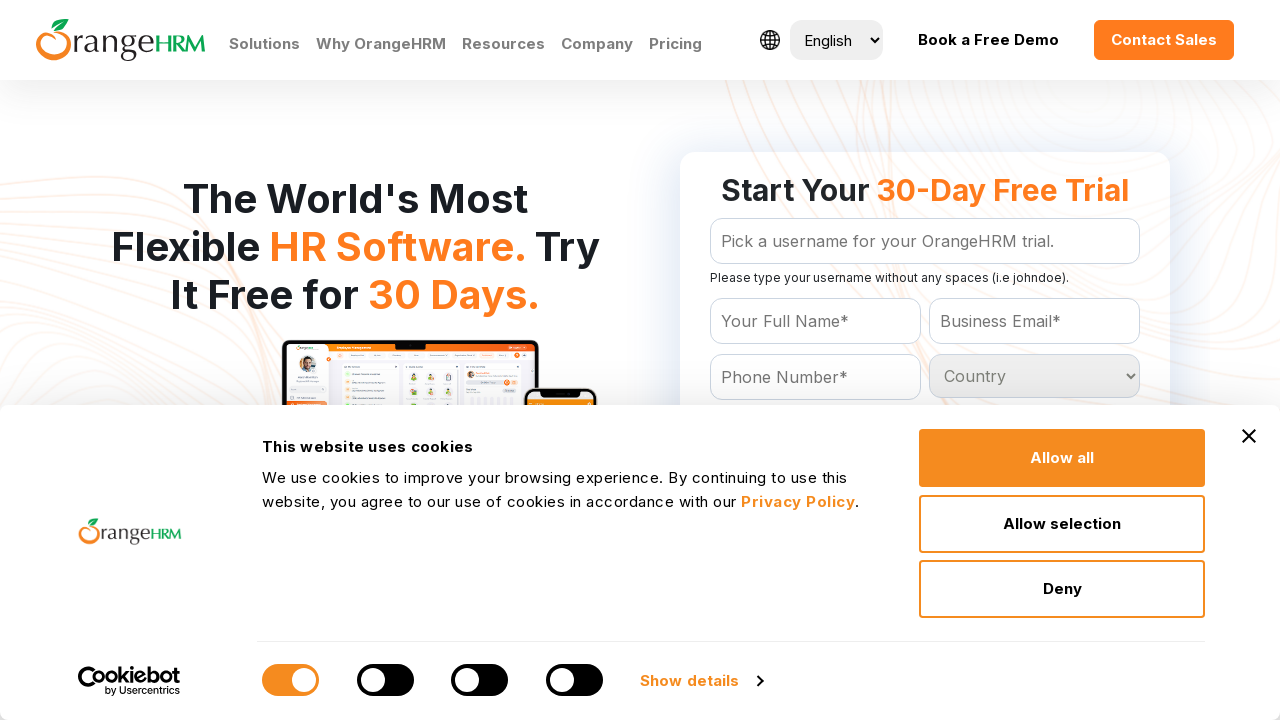

Checked dropdown option: Guinea
	
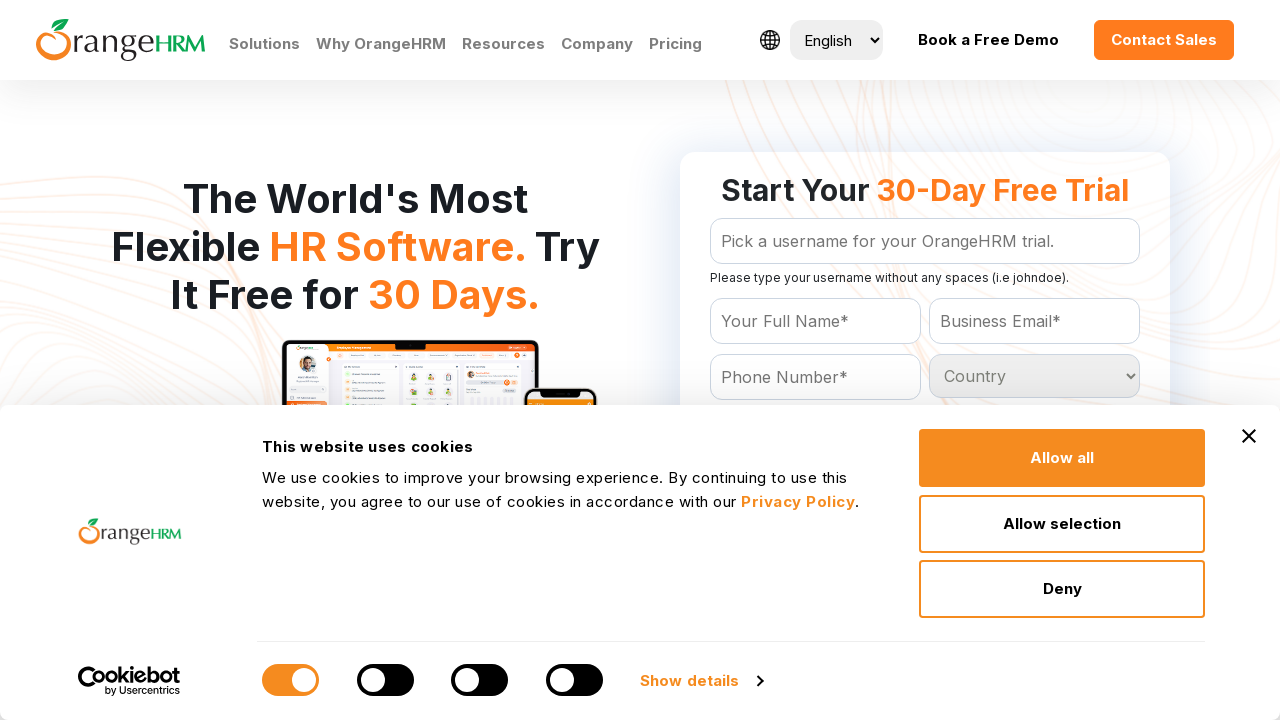

Checked dropdown option: Guinea-bissau
	
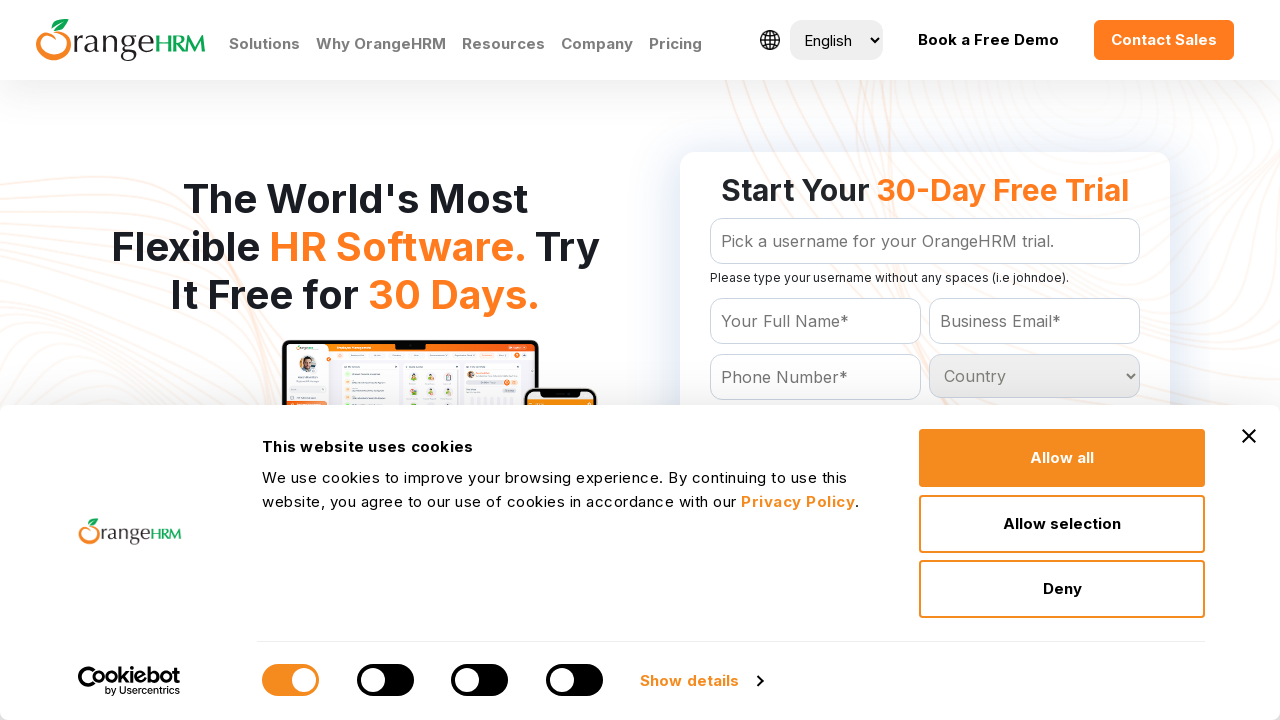

Checked dropdown option: Guyana
	
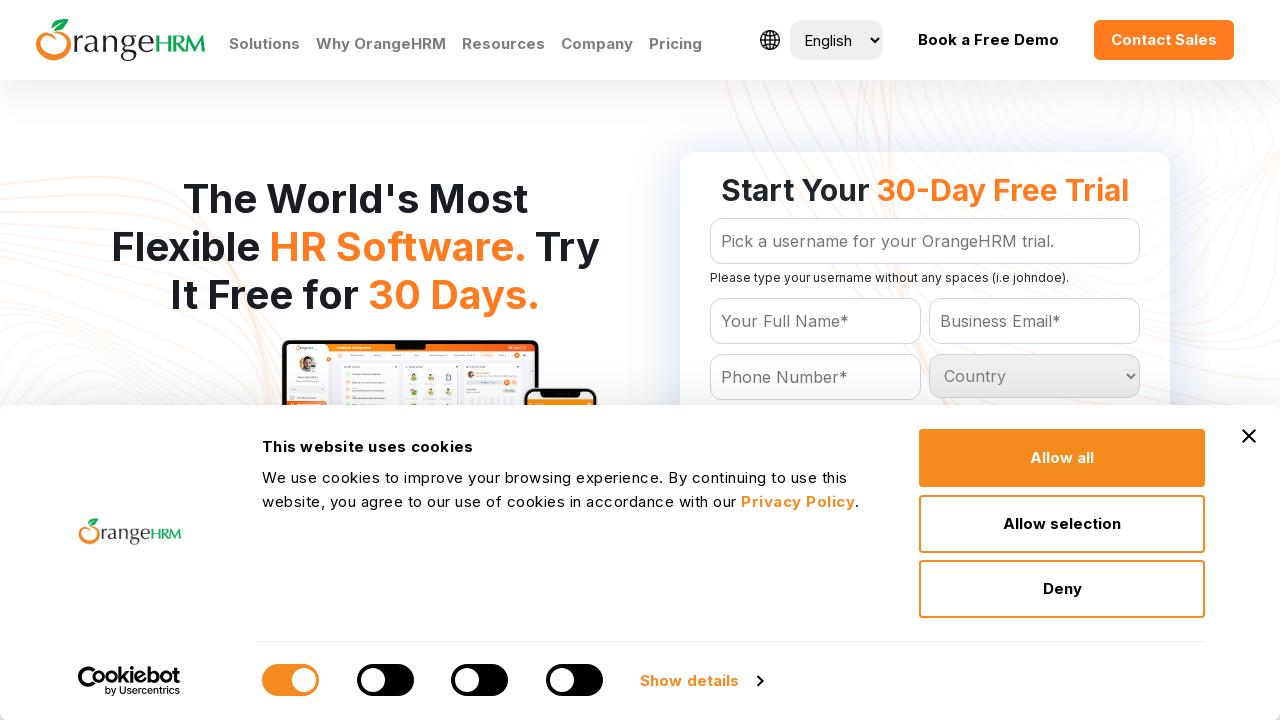

Checked dropdown option: Haiti
	
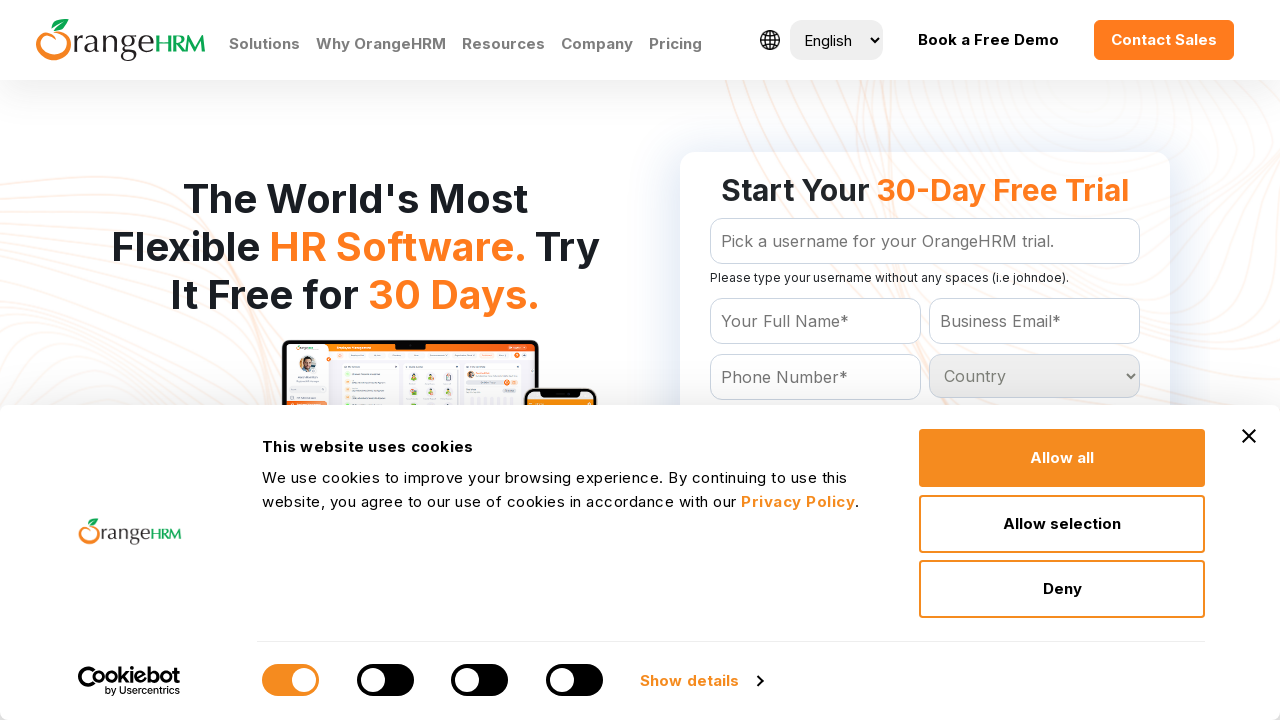

Checked dropdown option: Heard and Mc Donald Islands
	
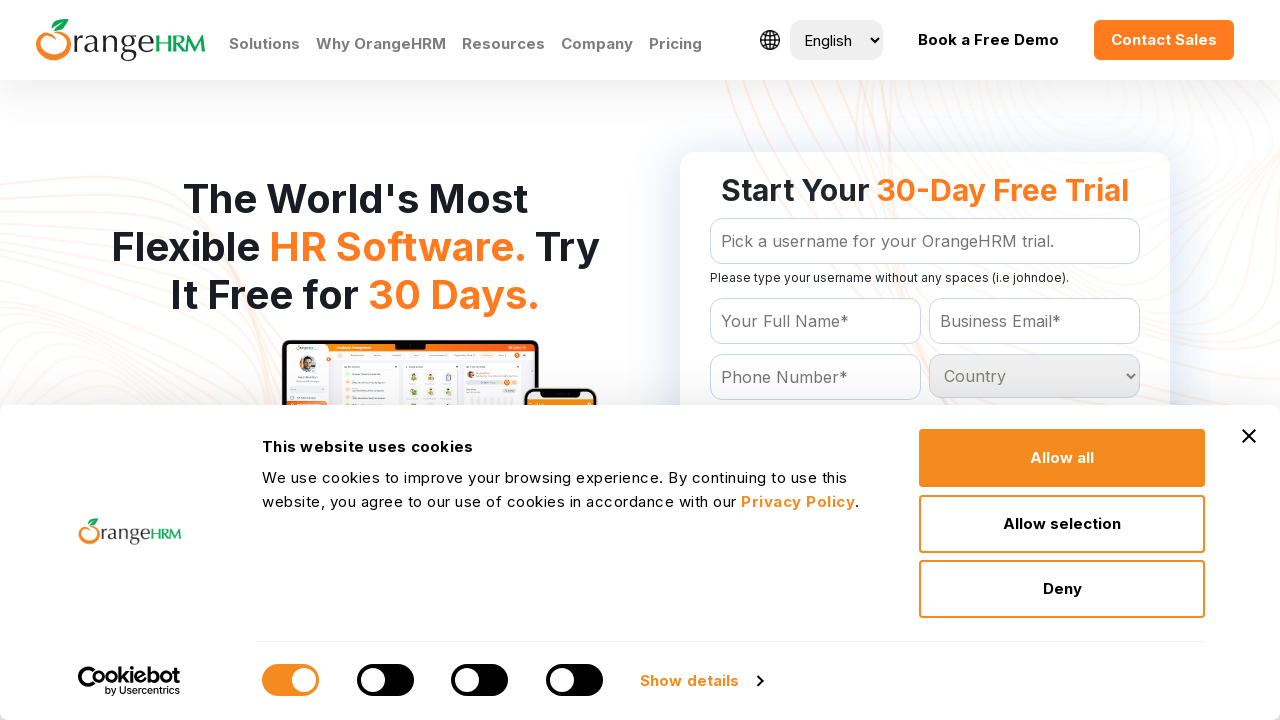

Checked dropdown option: Honduras
	
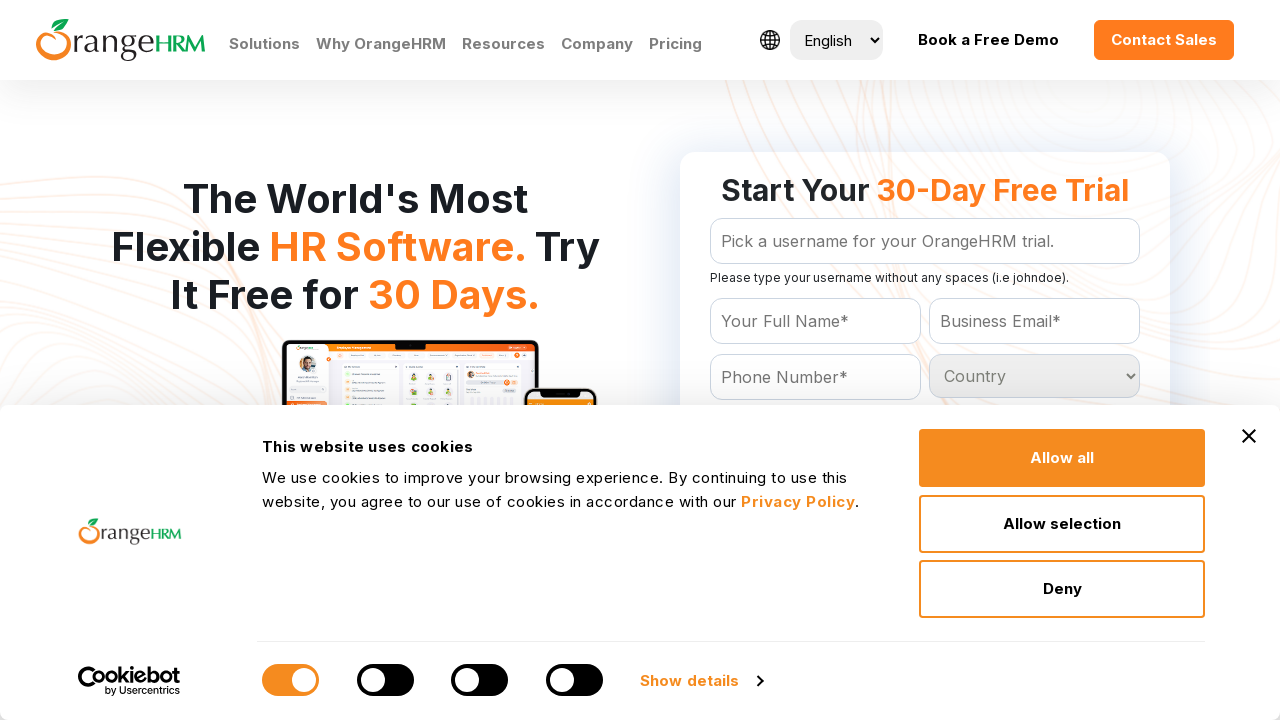

Checked dropdown option: Hong Kong
	
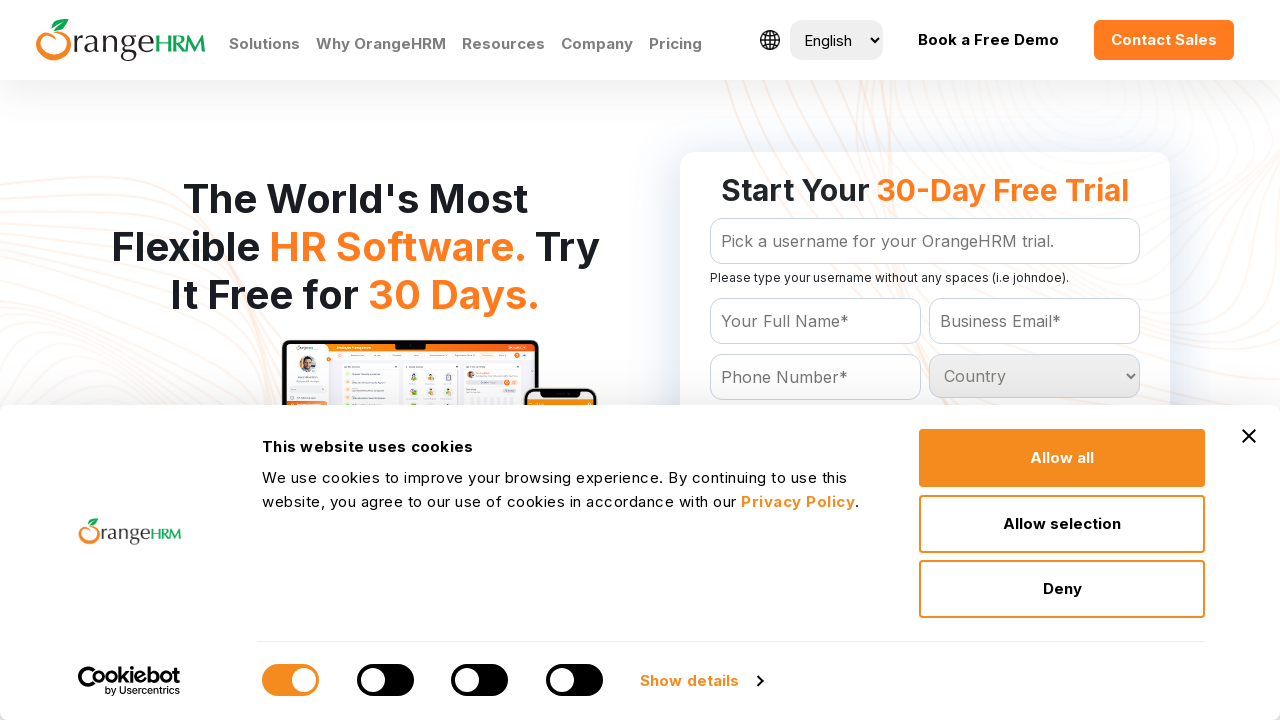

Checked dropdown option: Hungary
	
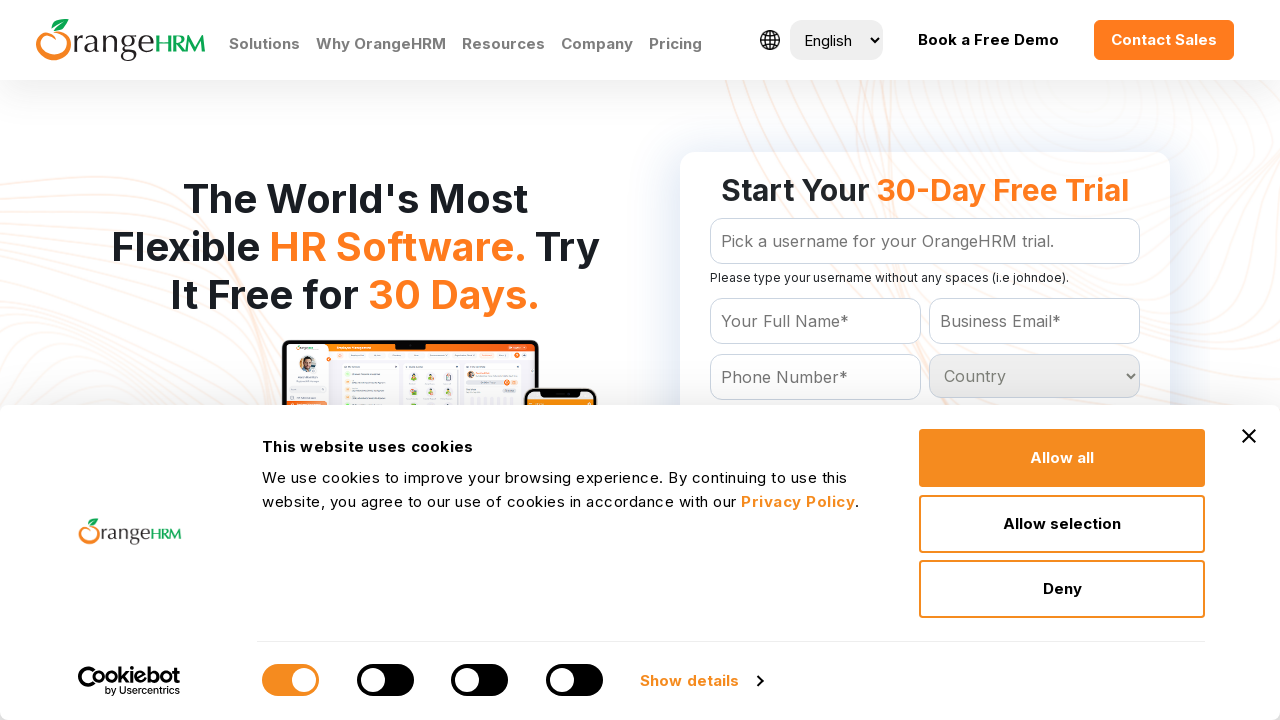

Checked dropdown option: Iceland
	
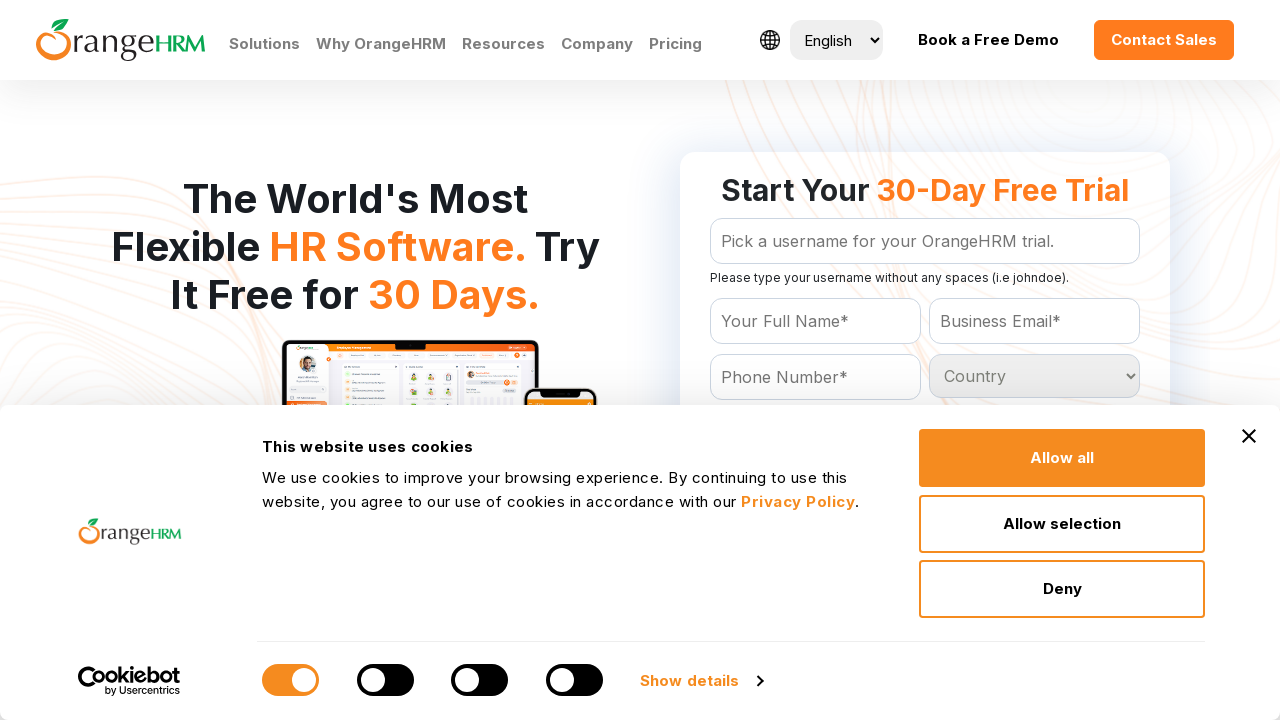

Checked dropdown option: India
	
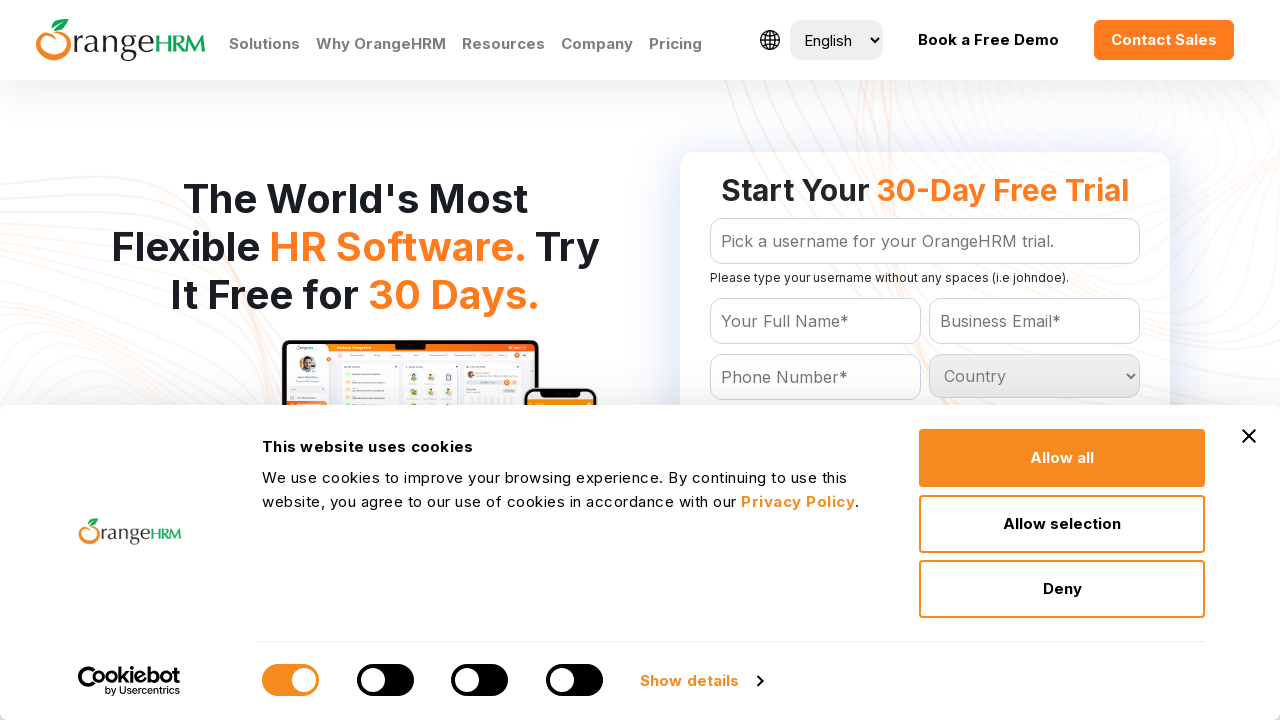

Checked dropdown option: Indonesia
	
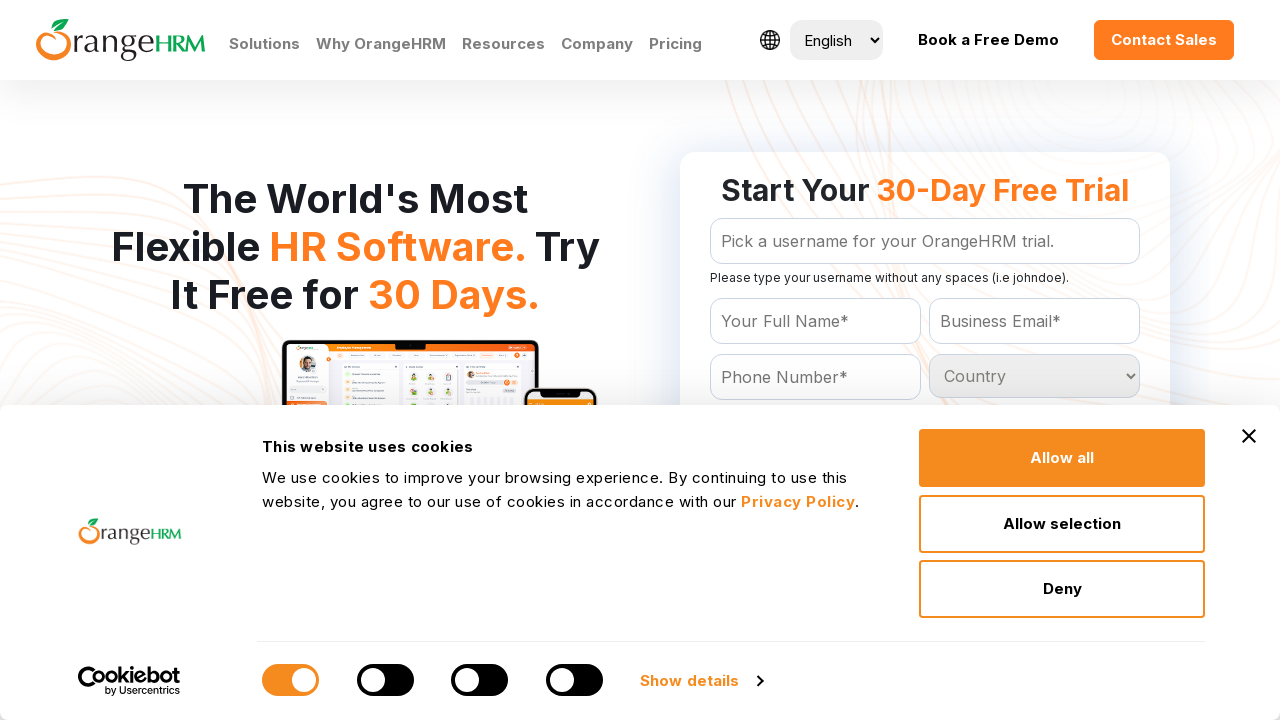

Checked dropdown option: Iran
	
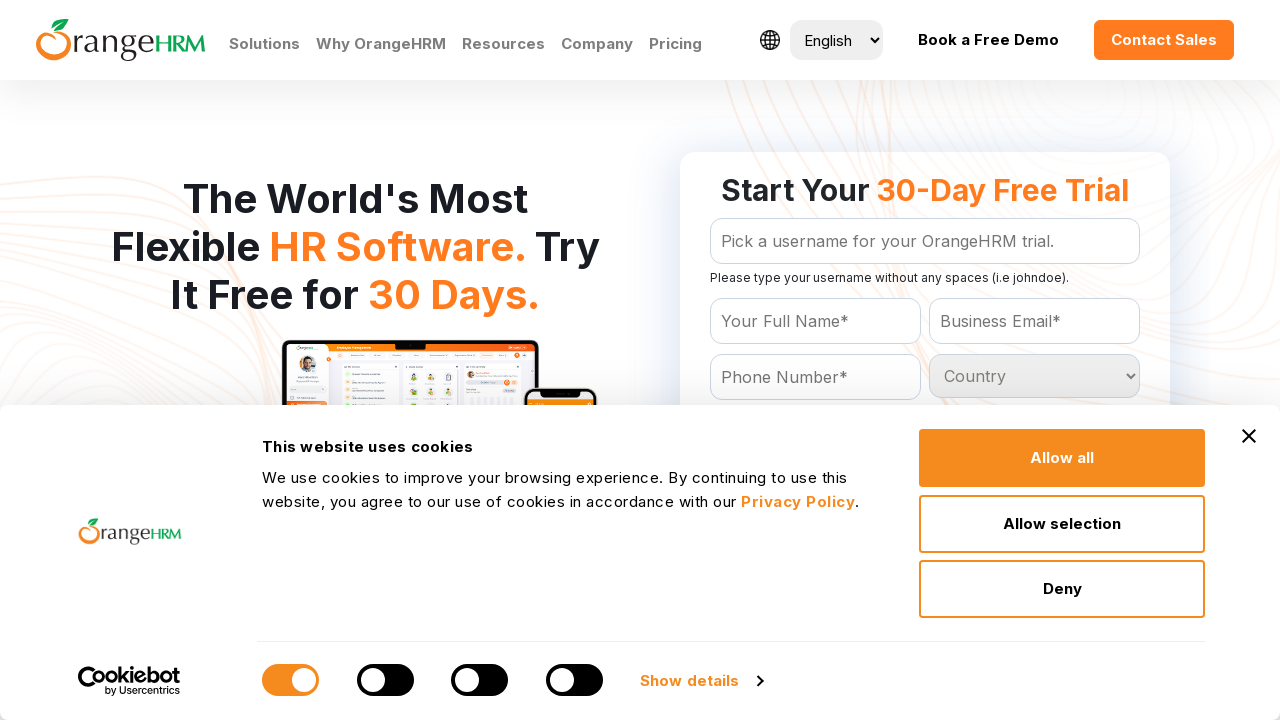

Checked dropdown option: Iraq
	
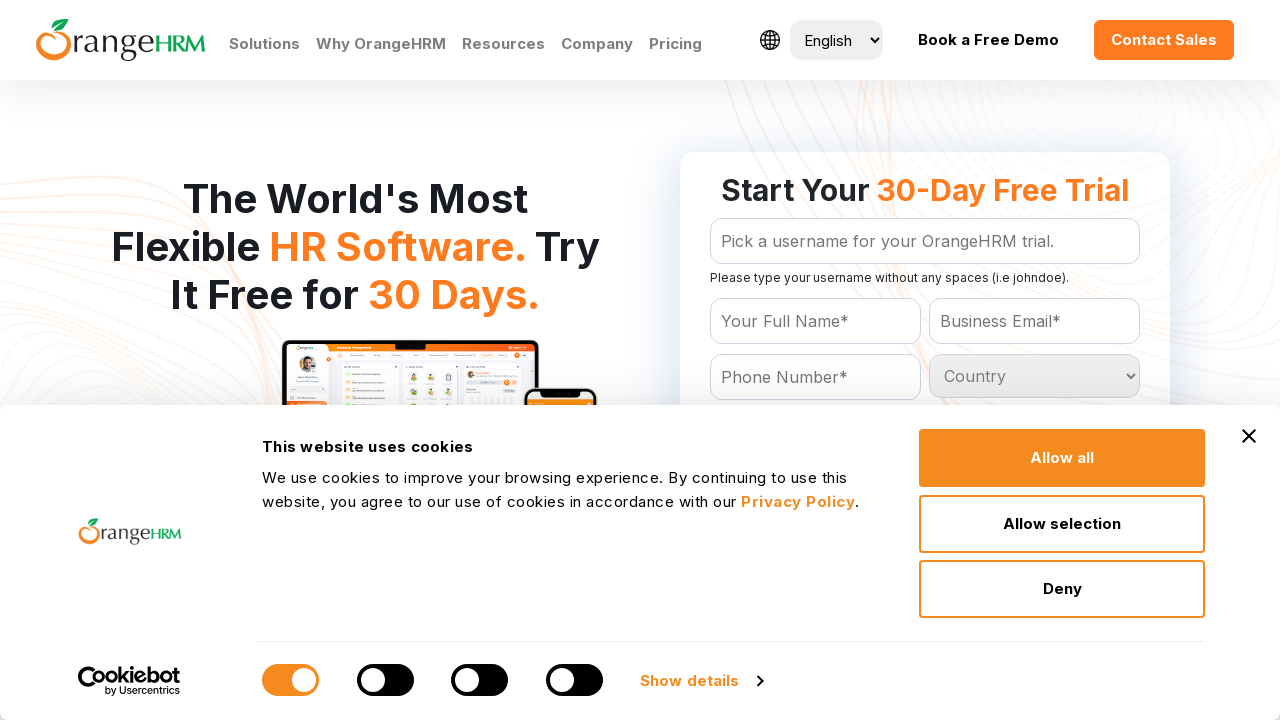

Checked dropdown option: Ireland
	
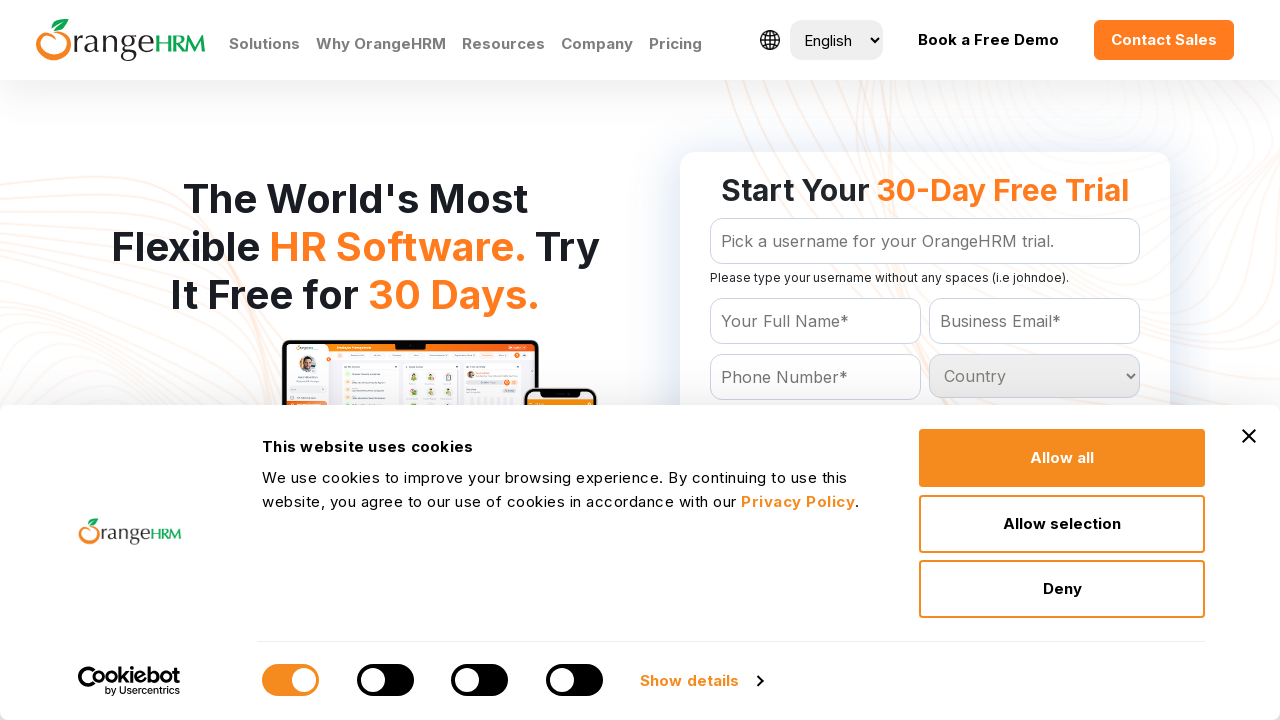

Checked dropdown option: Israel
	
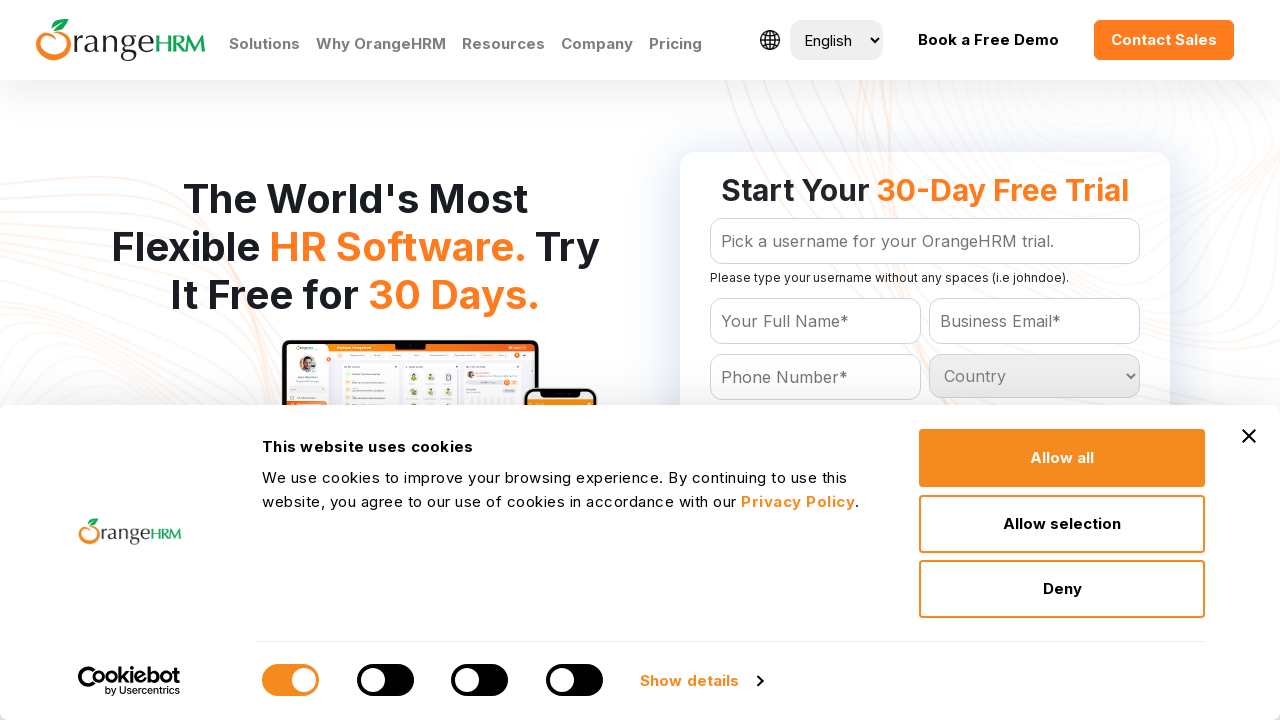

Checked dropdown option: Italy
	
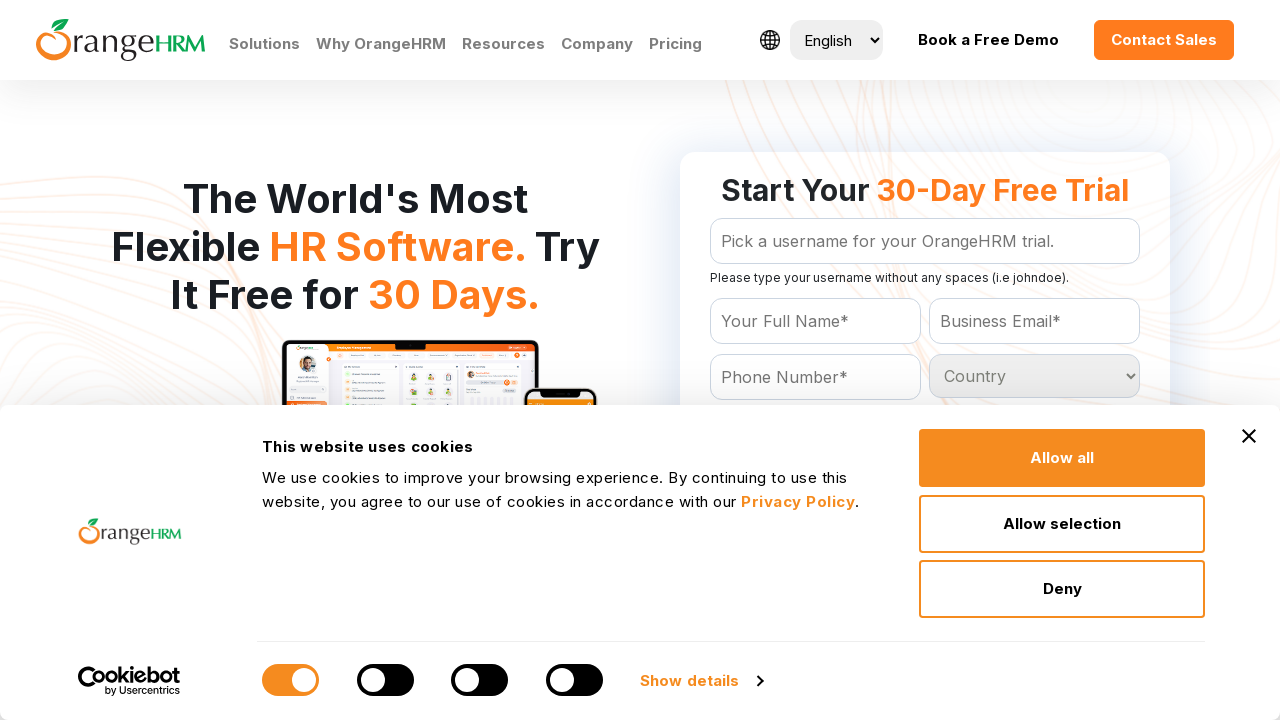

Checked dropdown option: Jamaica
	
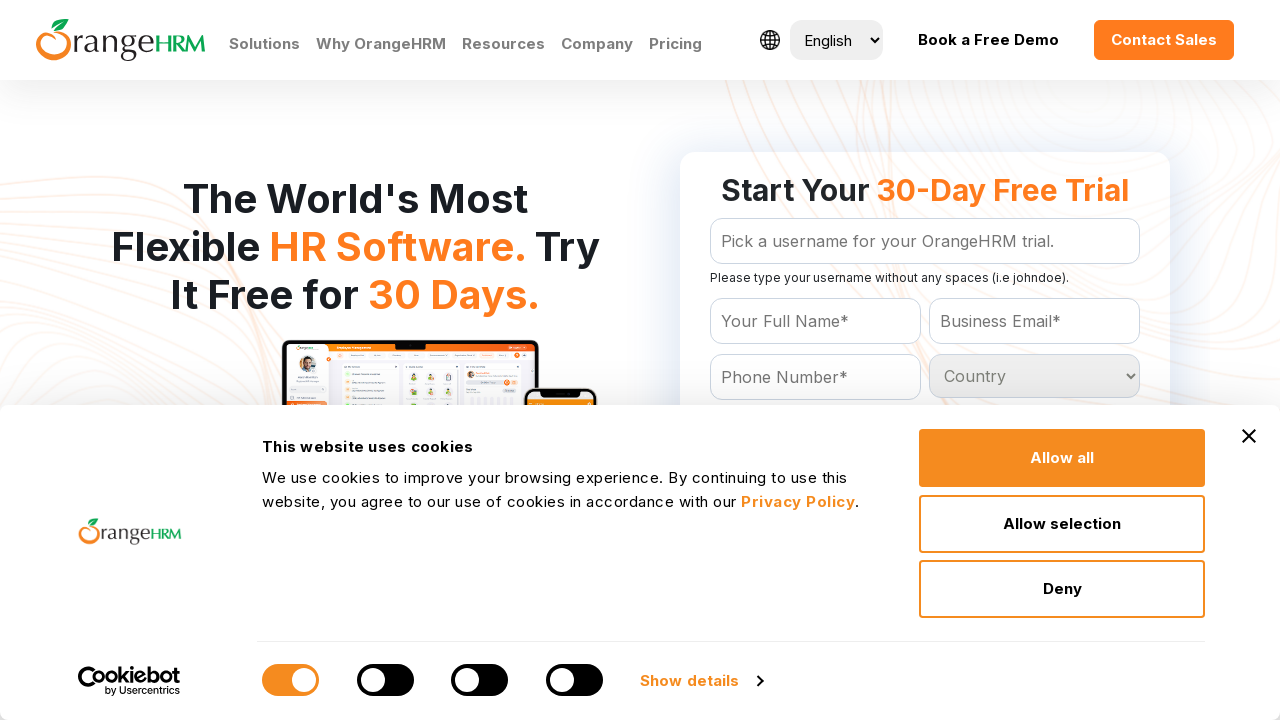

Checked dropdown option: Japan
	
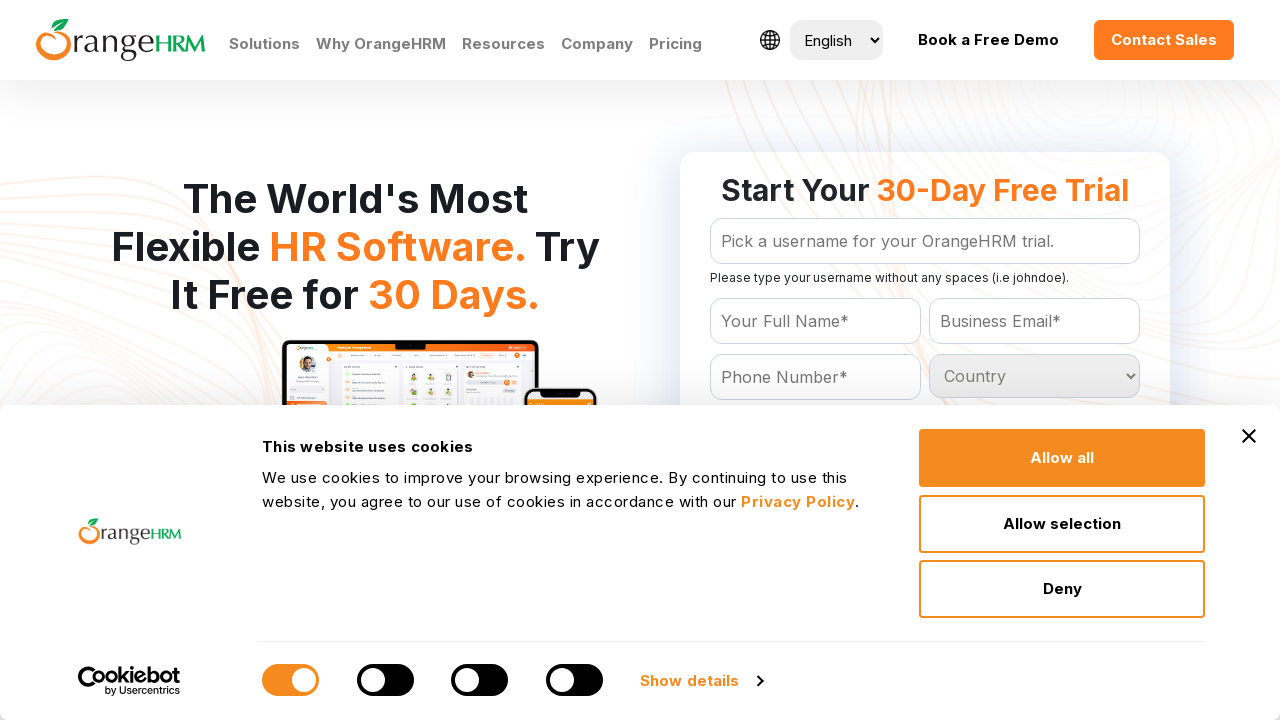

Checked dropdown option: Jordan
	
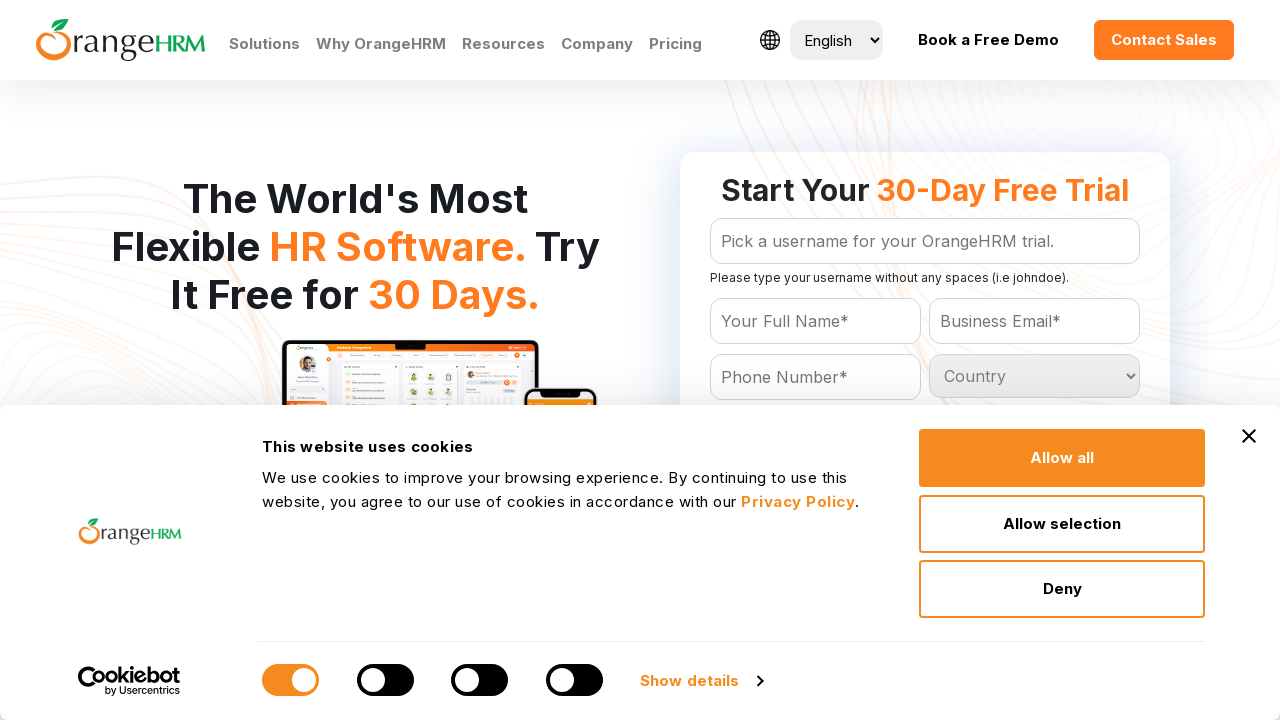

Checked dropdown option: Kazakhstan
	
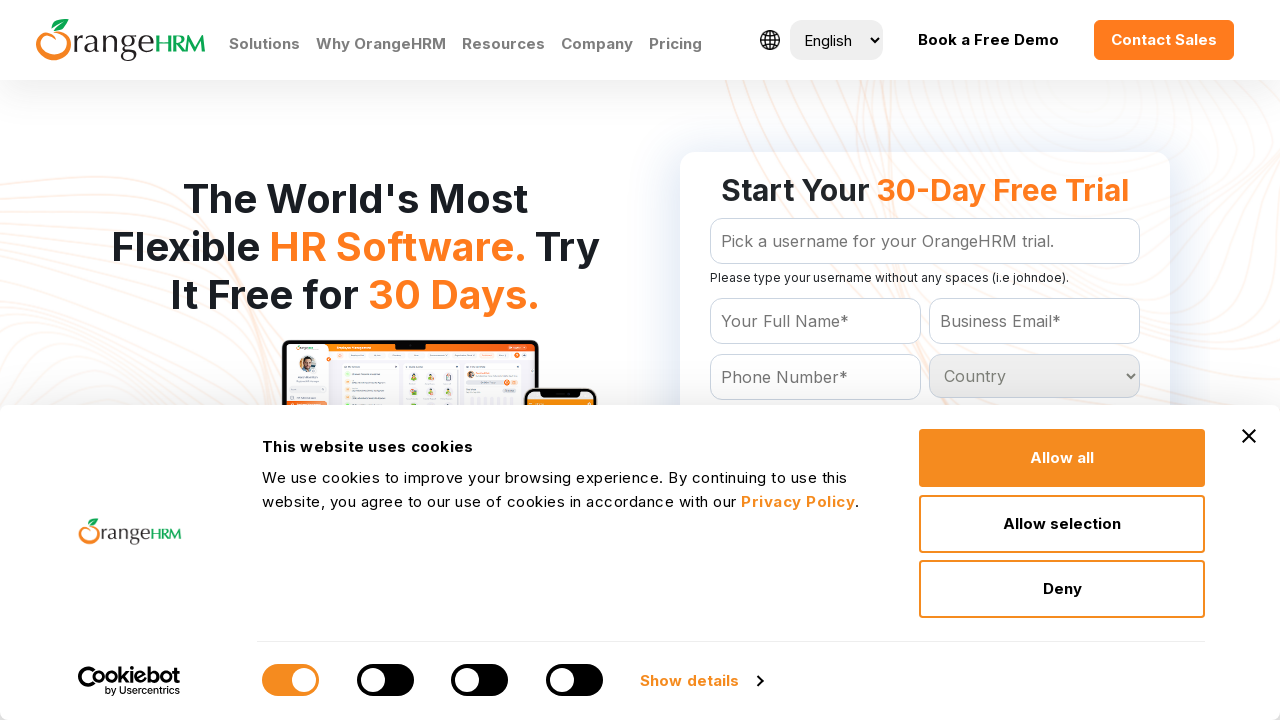

Checked dropdown option: Kenya
	
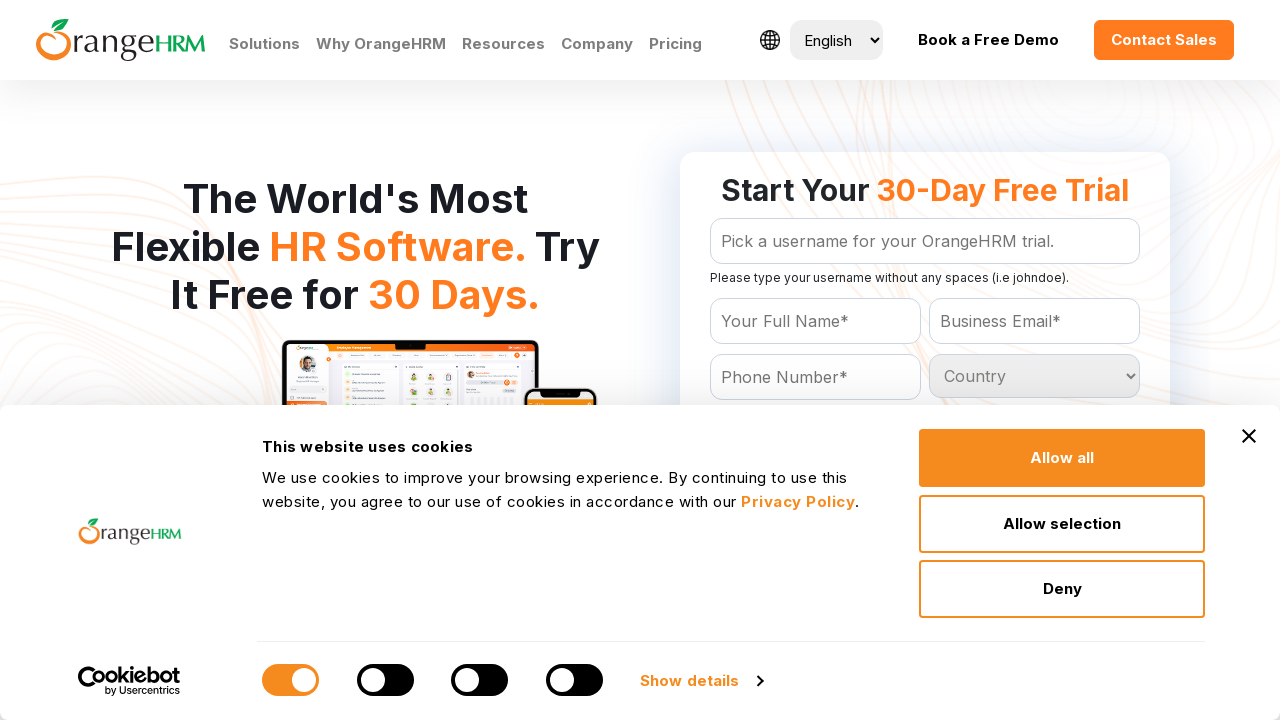

Checked dropdown option: Kiribati
	
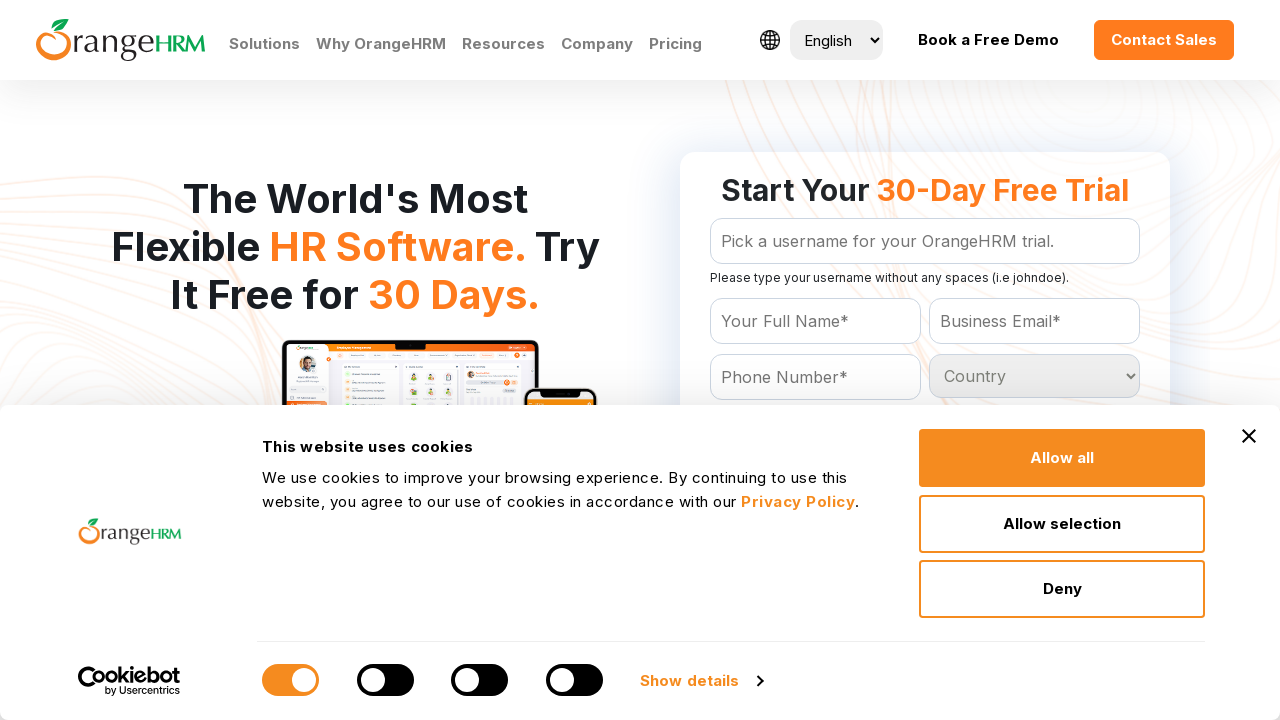

Checked dropdown option: North Korea
	
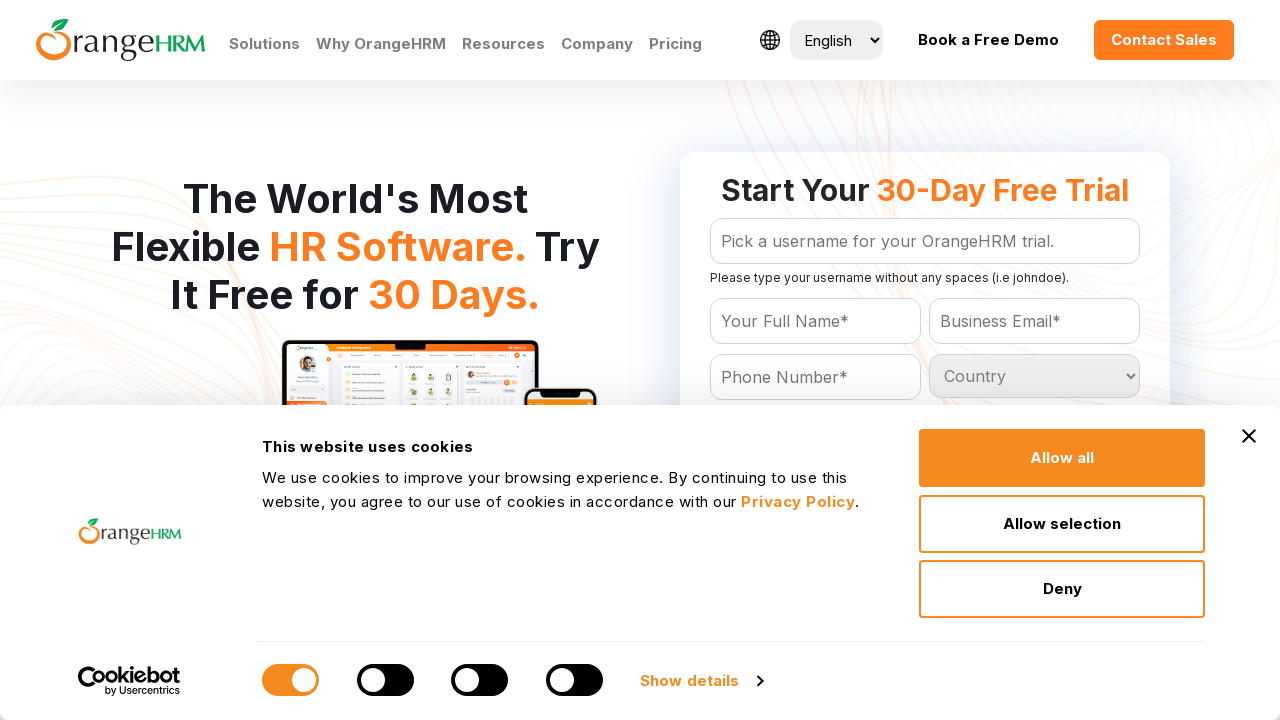

Checked dropdown option: South Korea
	
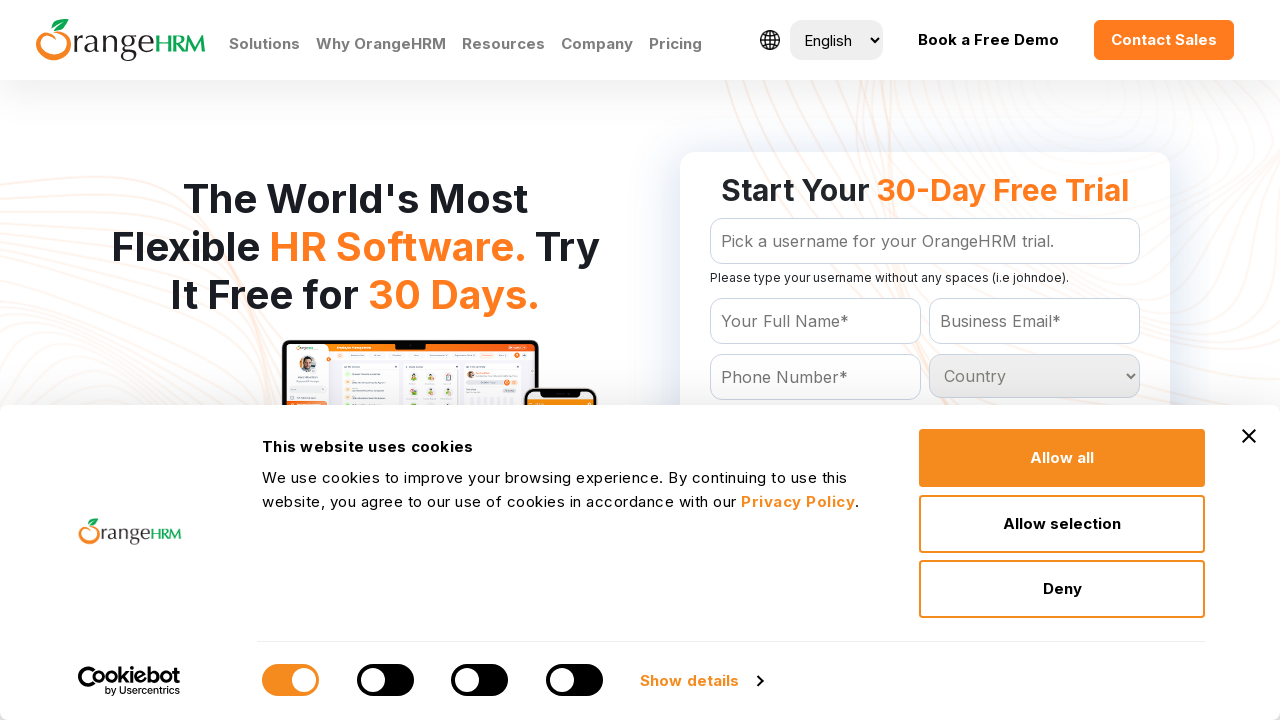

Checked dropdown option: Kuwait
	
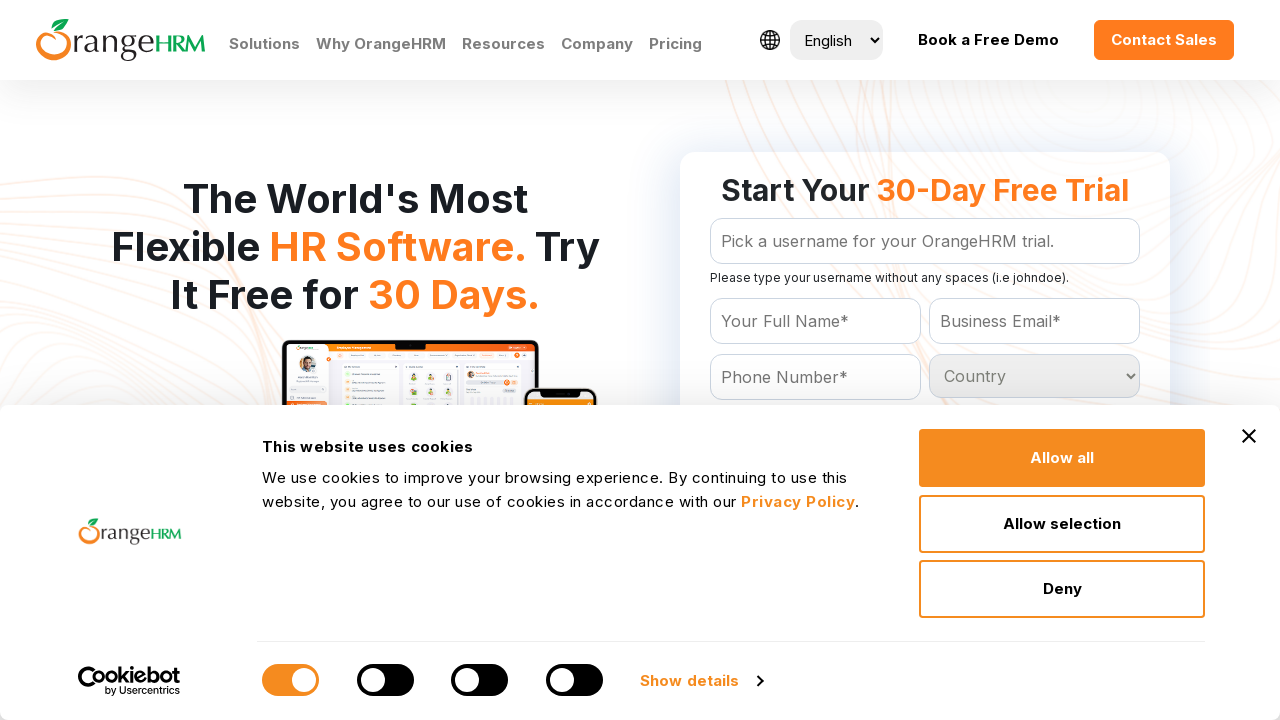

Checked dropdown option: Kyrgyzstan
	
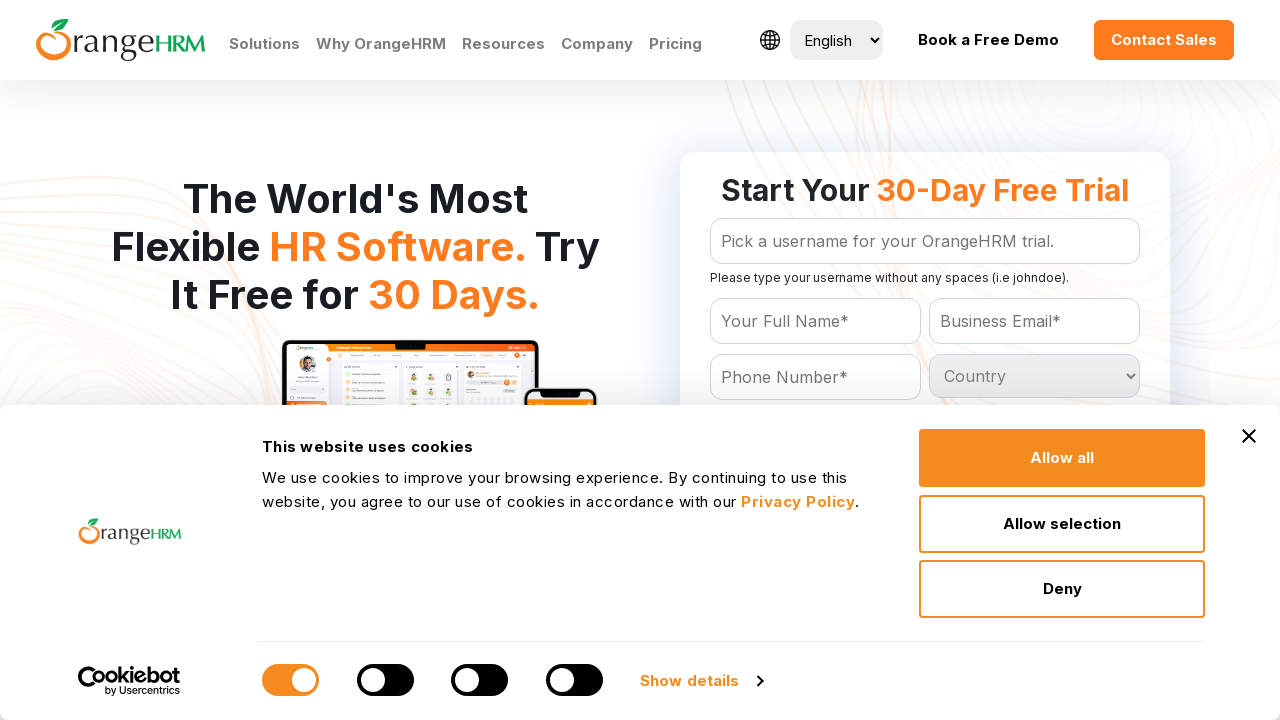

Checked dropdown option: Laos
	
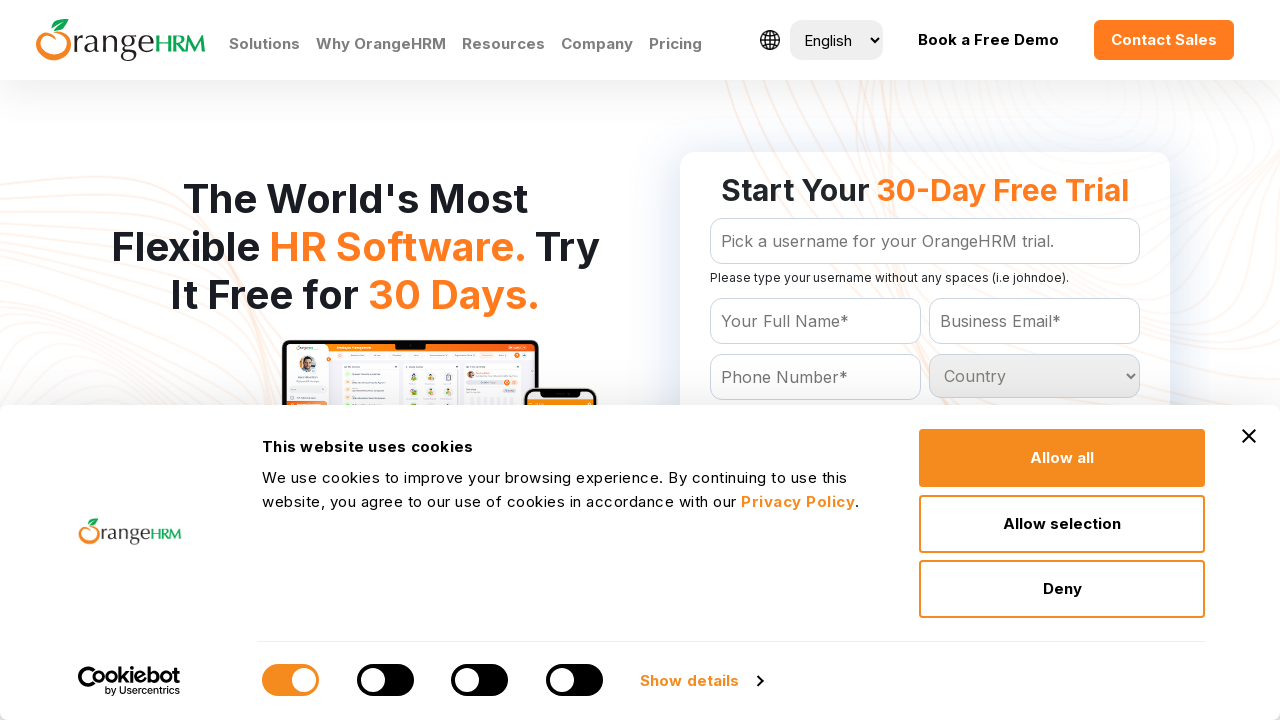

Checked dropdown option: Latvia
	
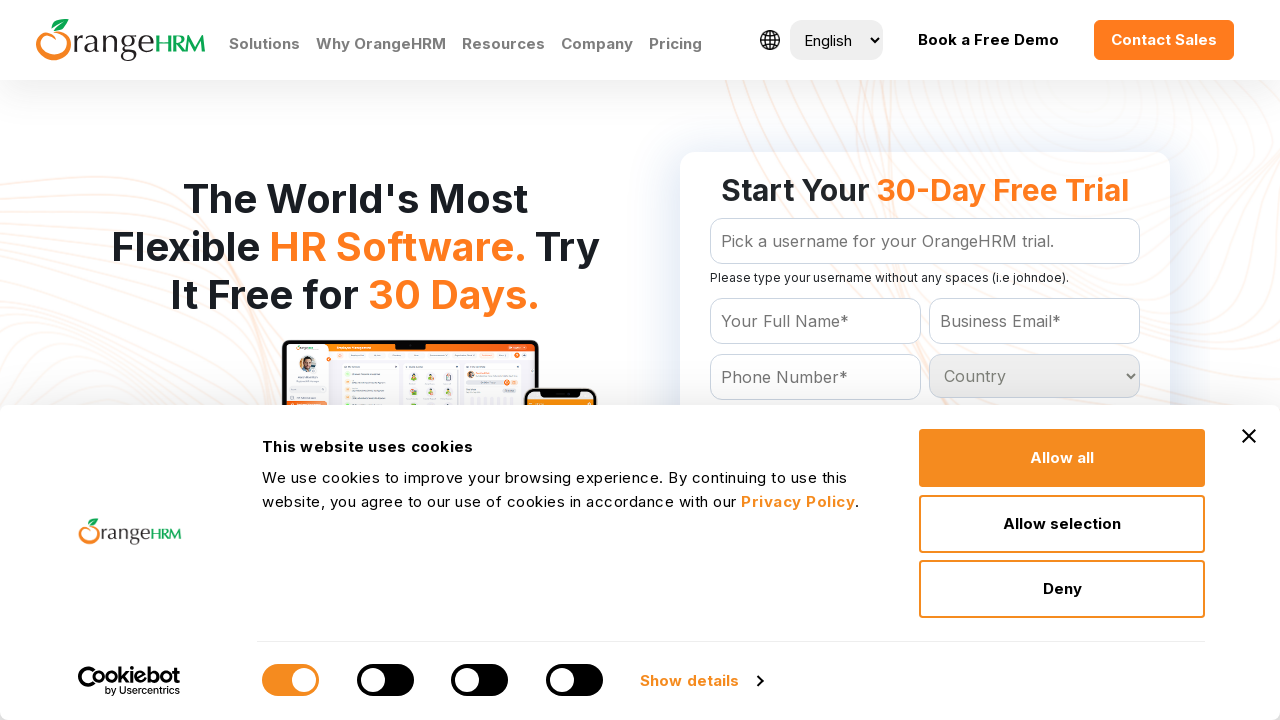

Checked dropdown option: Lebanon
	
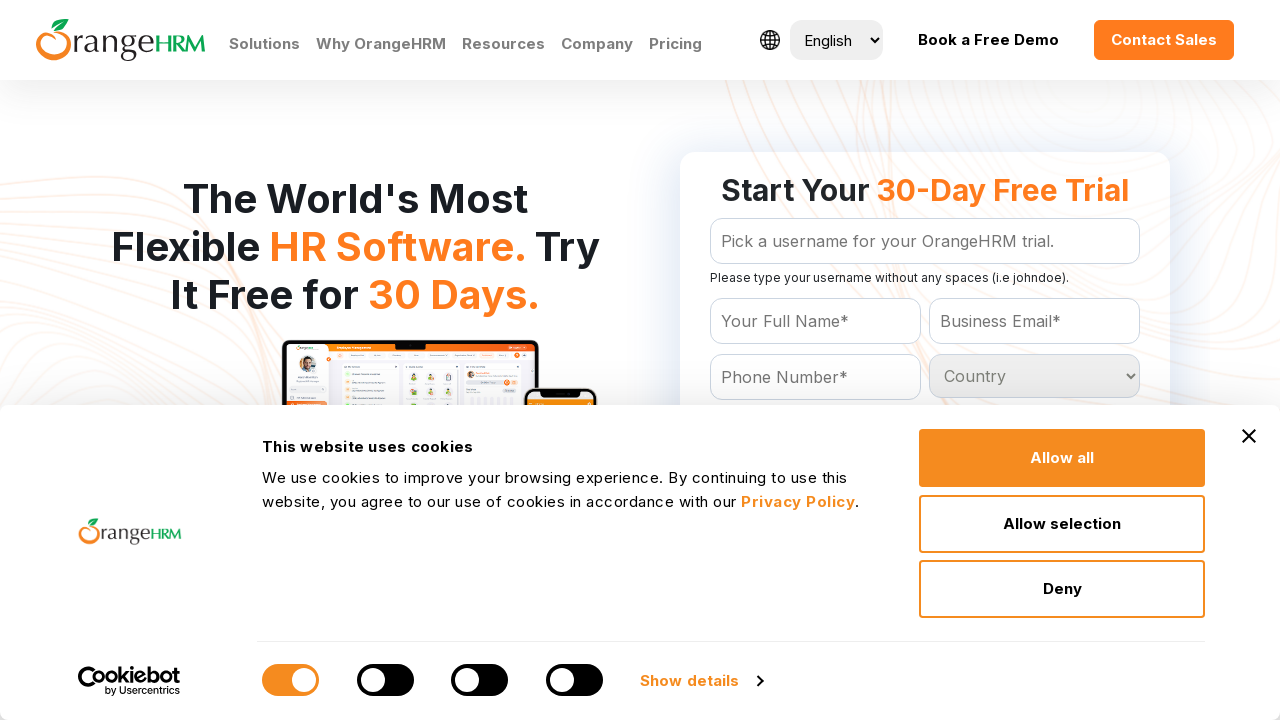

Checked dropdown option: Lesotho
	
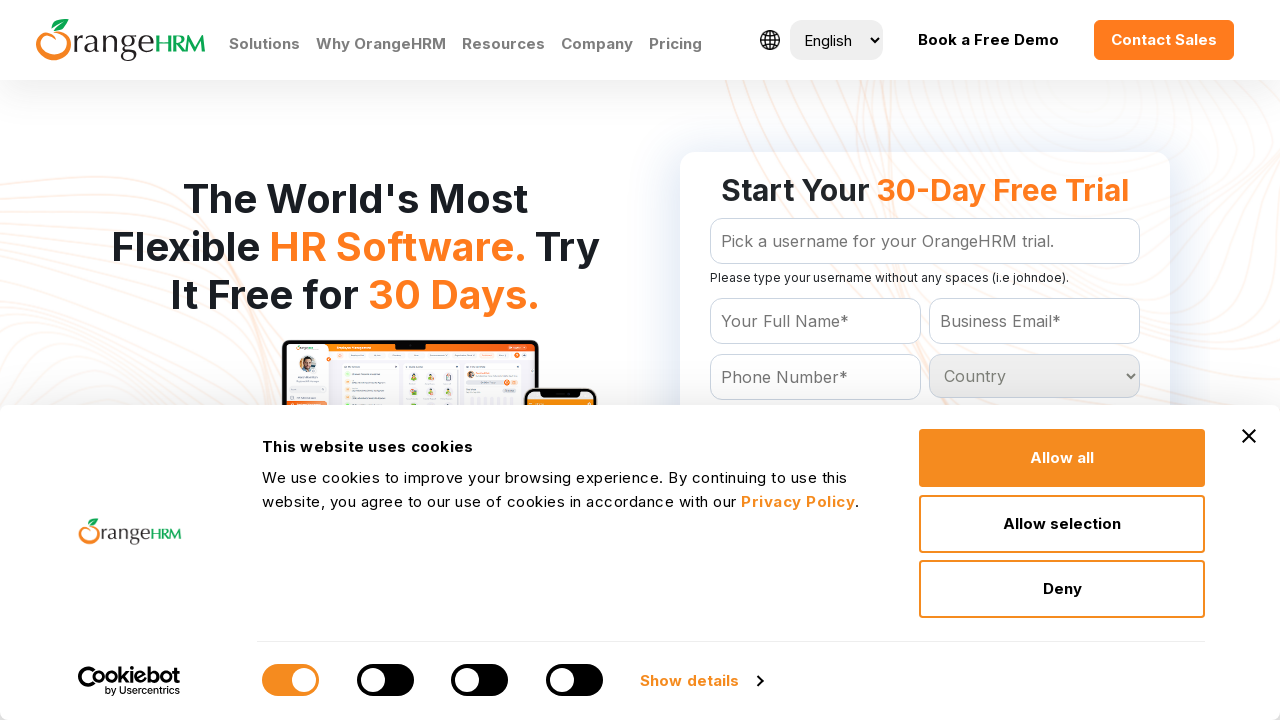

Checked dropdown option: Liberia
	
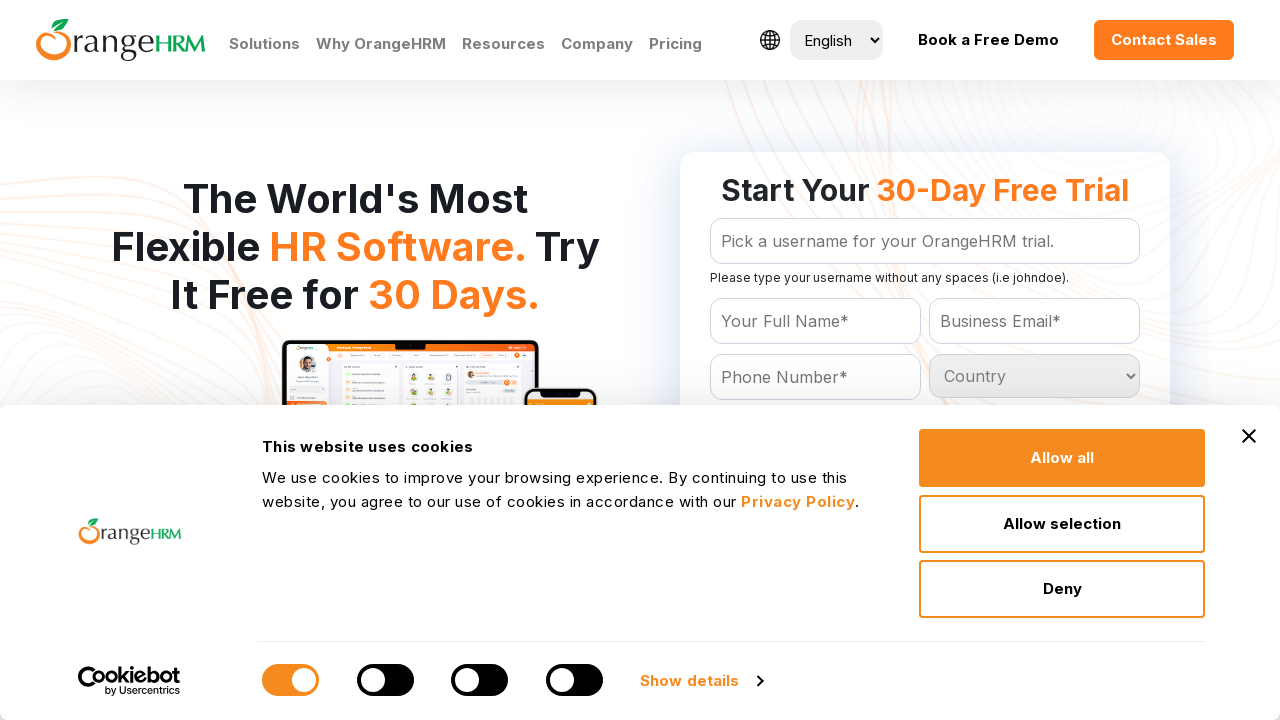

Checked dropdown option: Libya
	
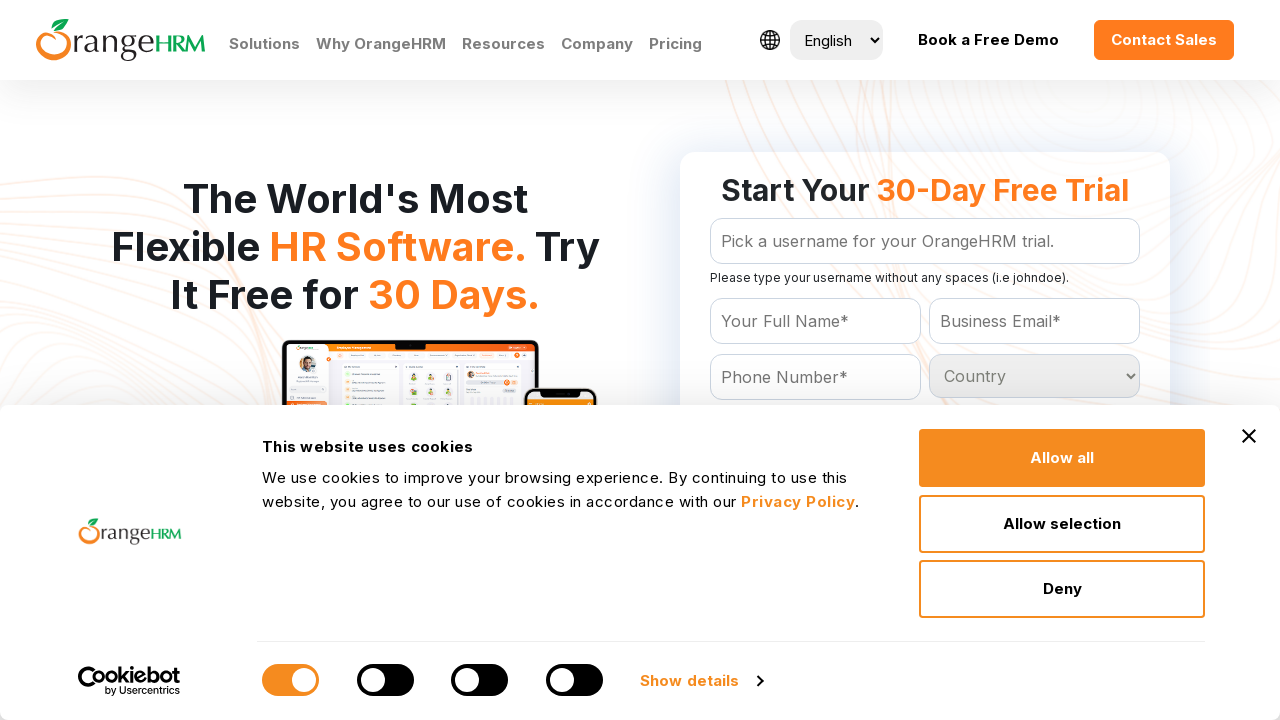

Checked dropdown option: Liechtenstein
	
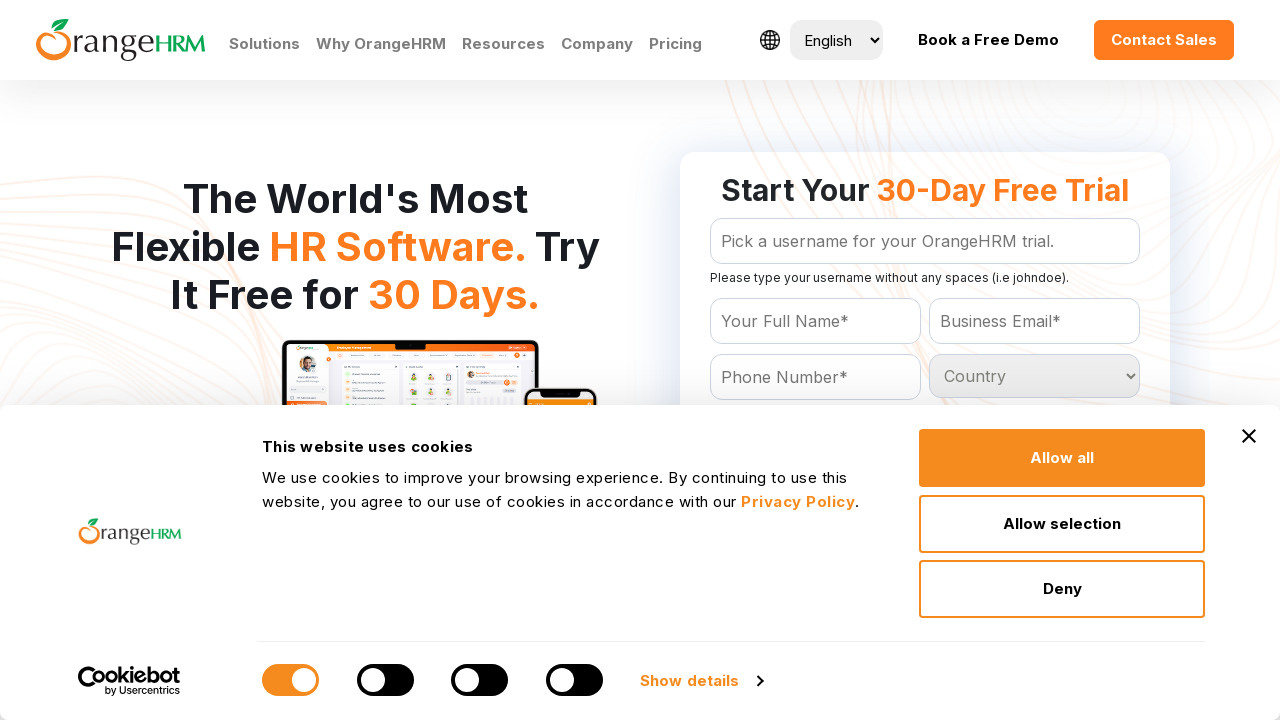

Checked dropdown option: Lithuania
	
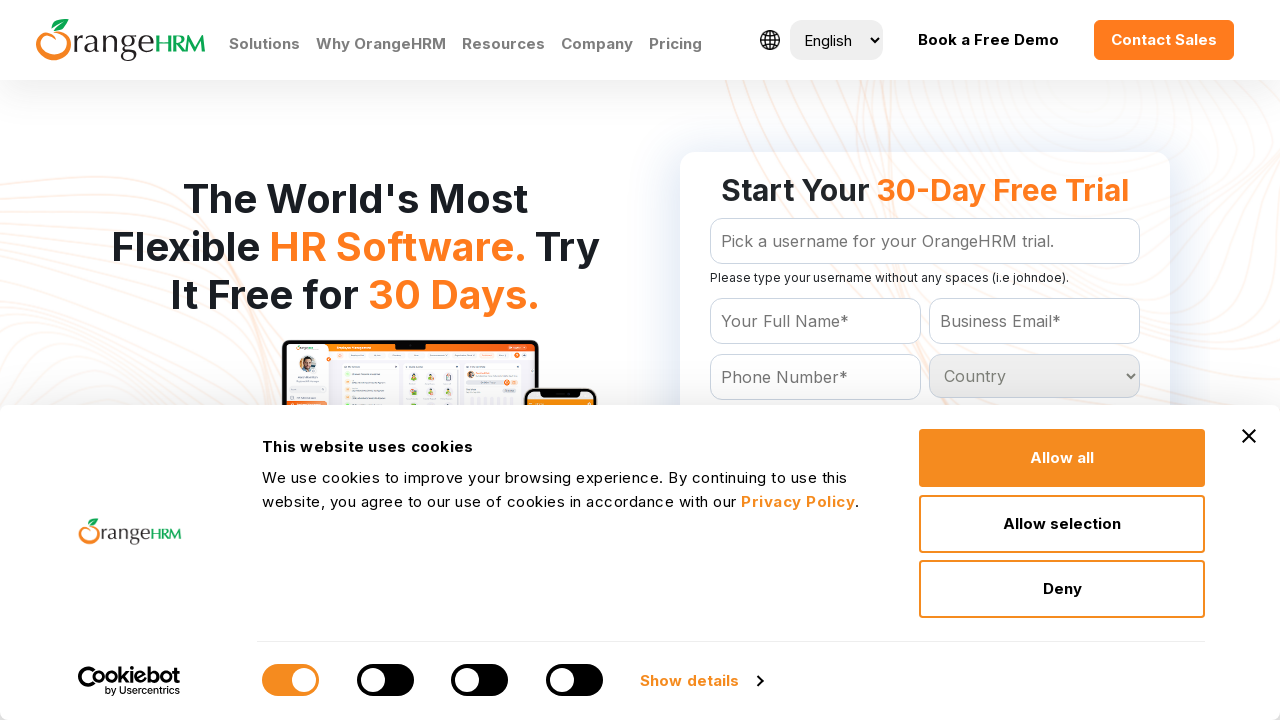

Checked dropdown option: Luxembourg
	
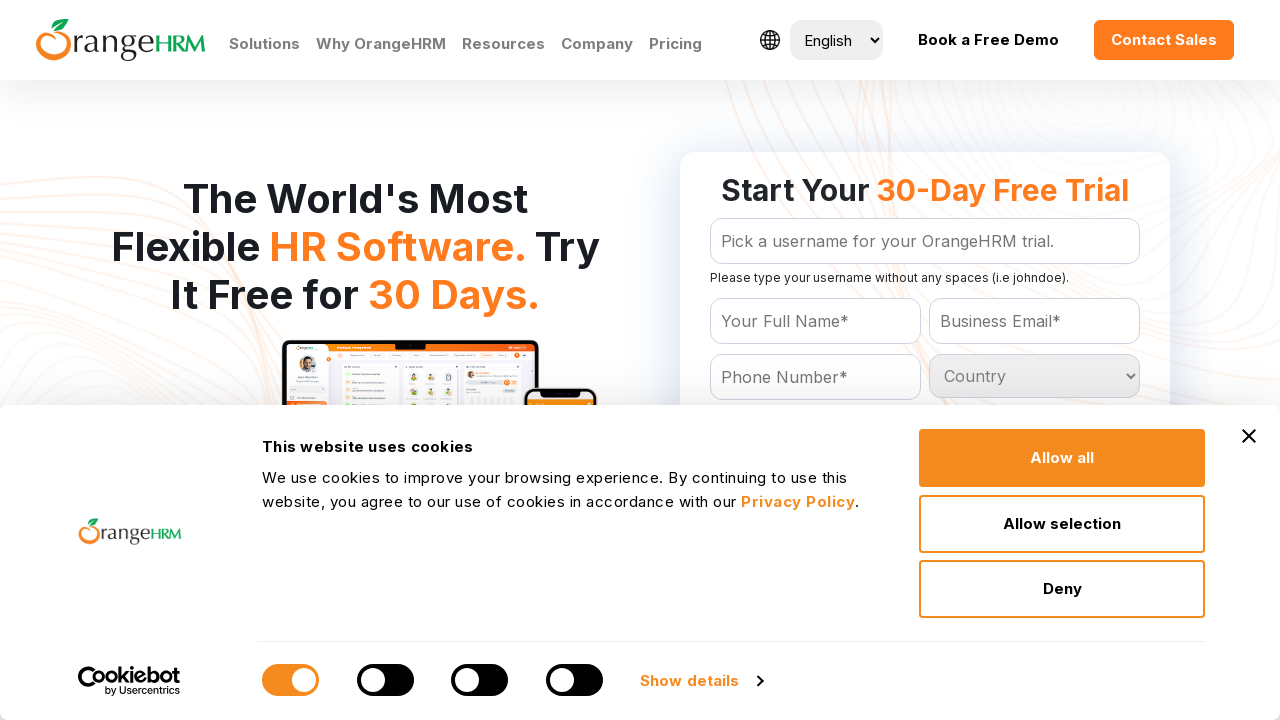

Checked dropdown option: Macau
	
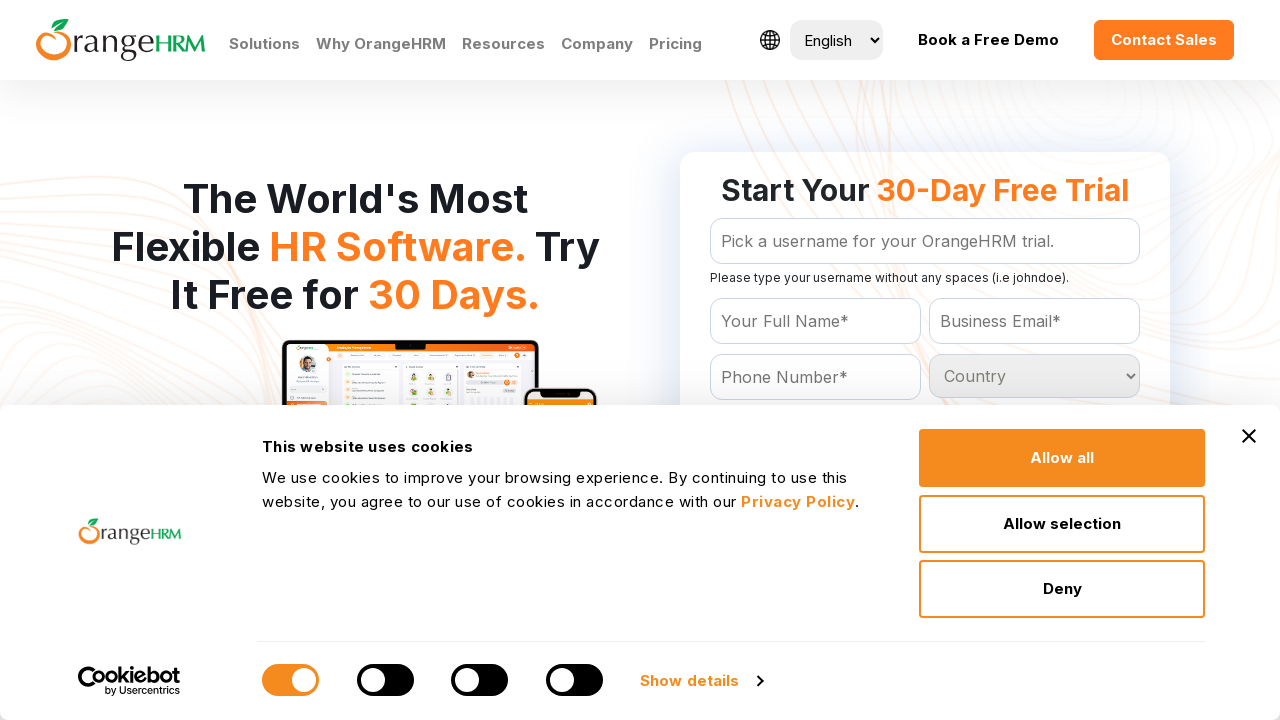

Checked dropdown option: Macedonia
	
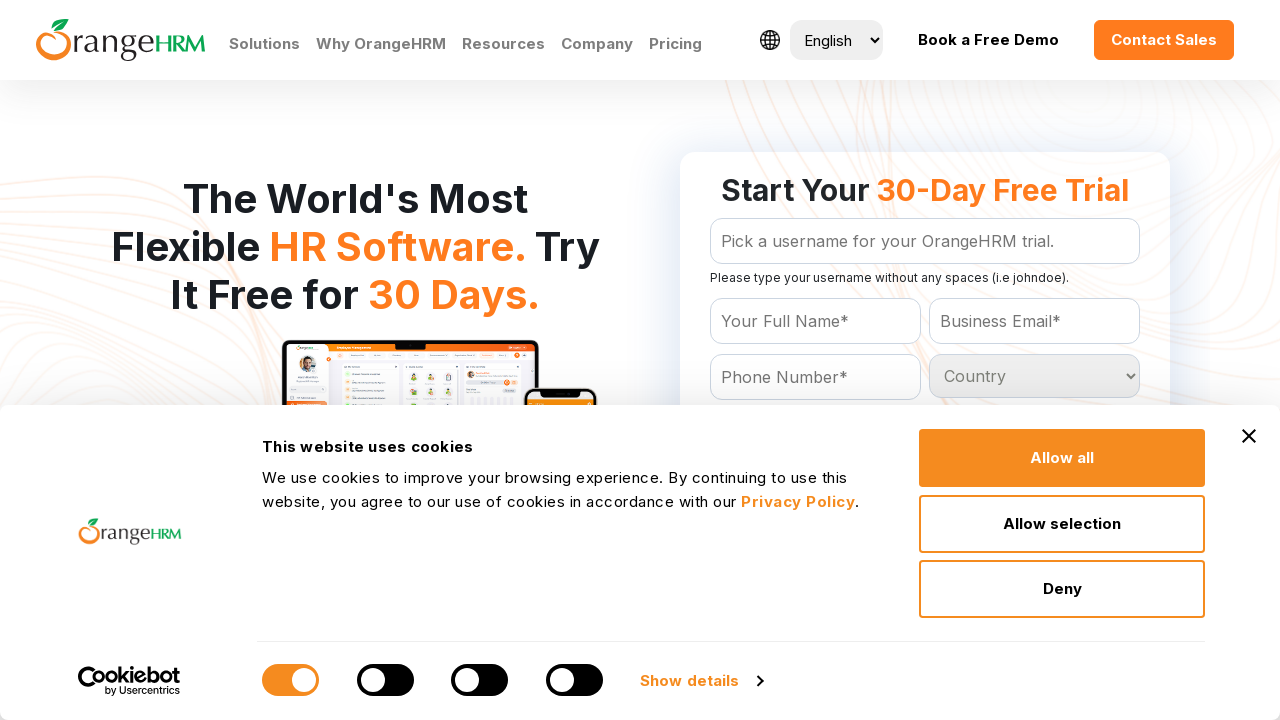

Checked dropdown option: Madagascar
	
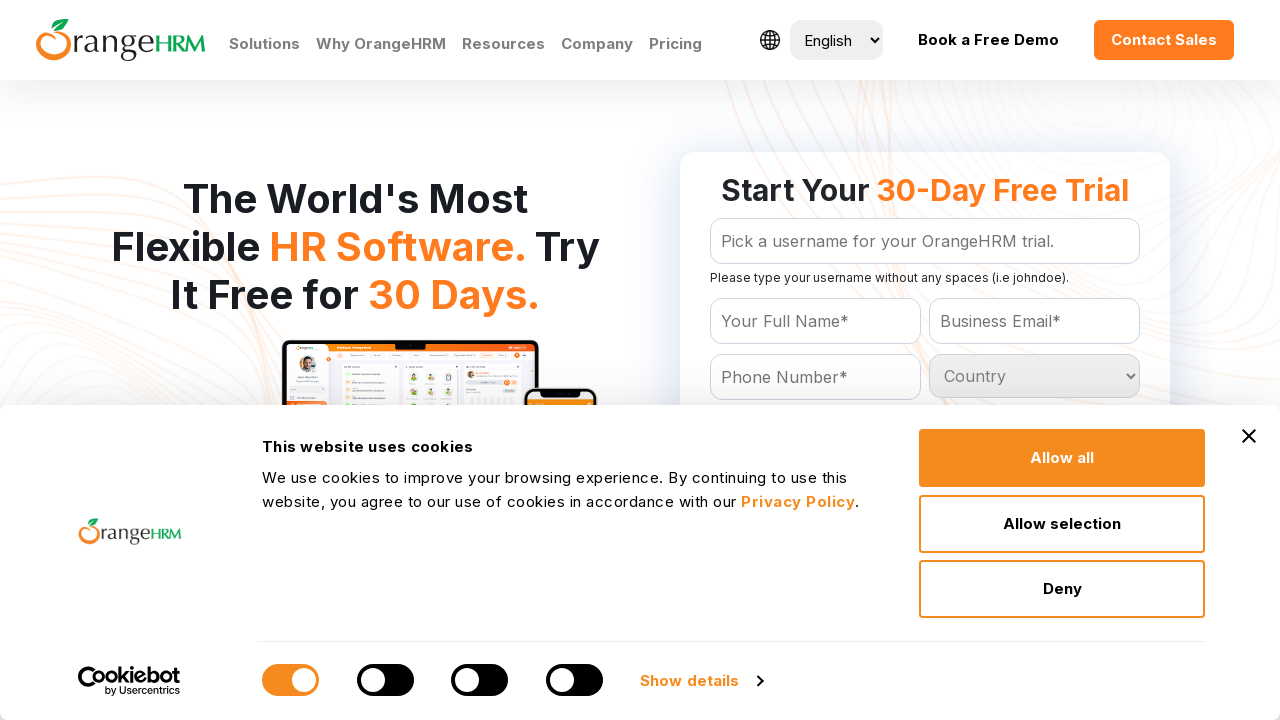

Checked dropdown option: Malawi
	
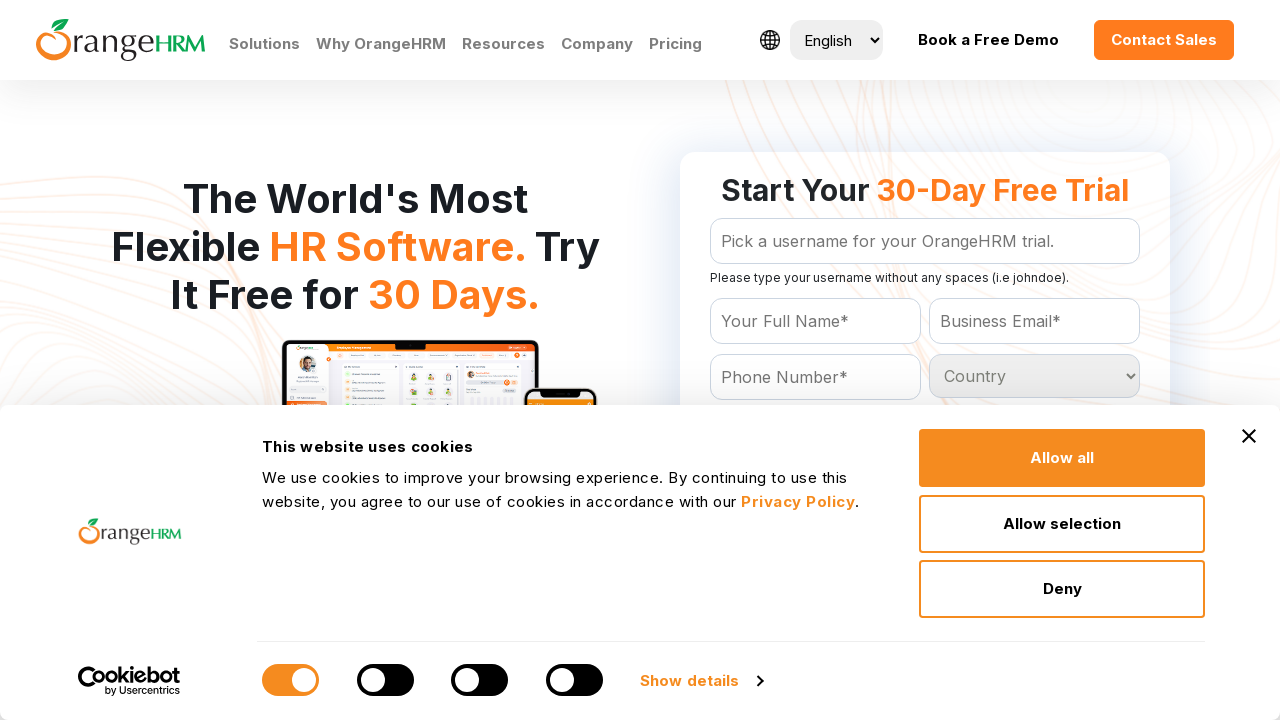

Checked dropdown option: Malaysia
	
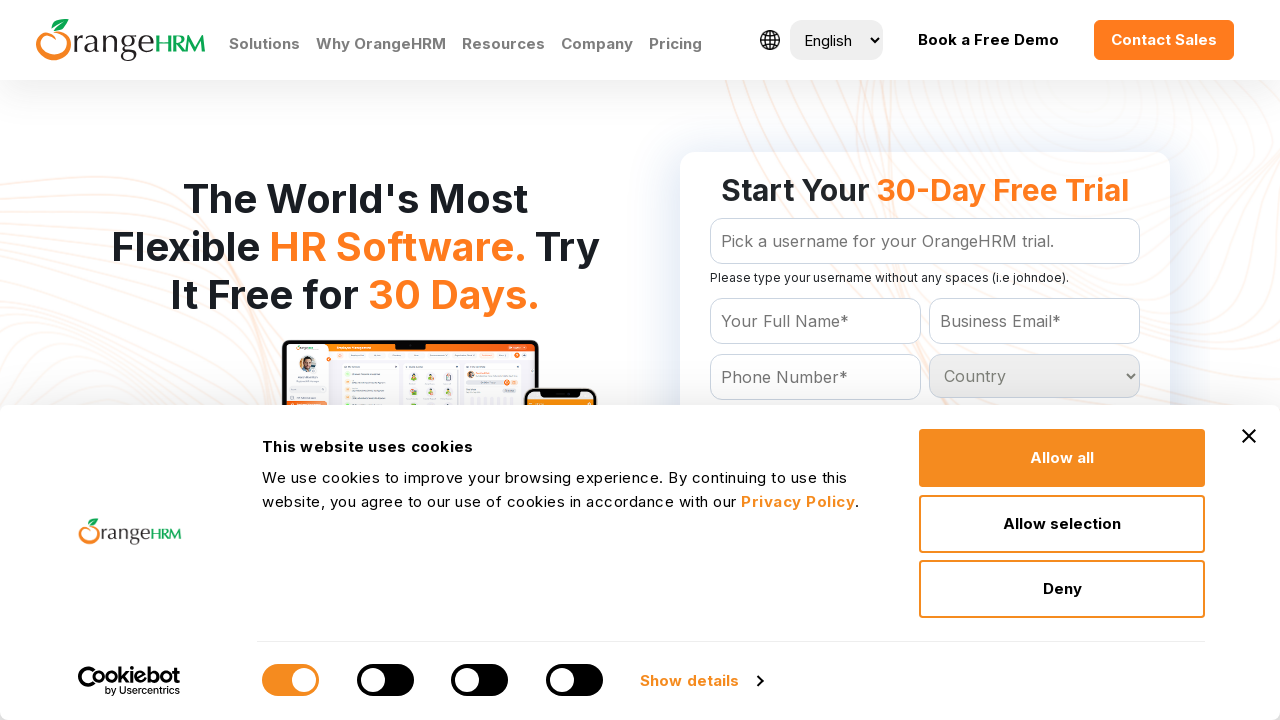

Checked dropdown option: Maldives
	
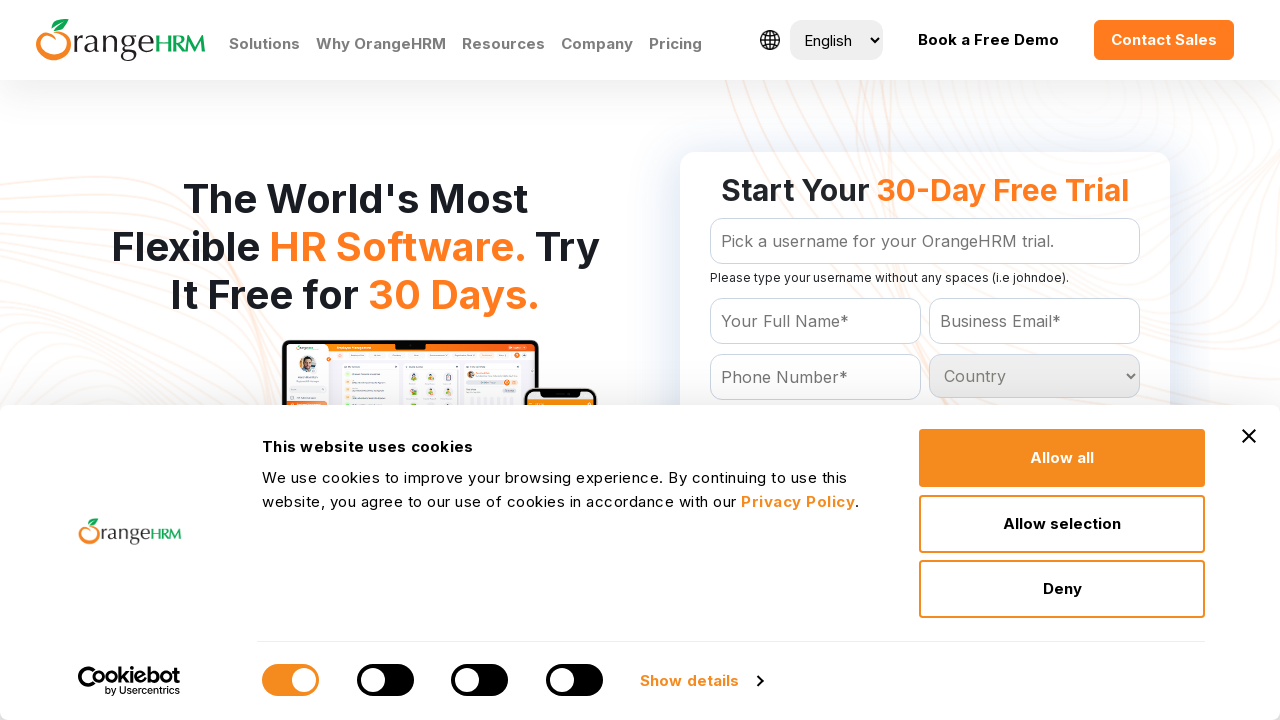

Checked dropdown option: Mali
	
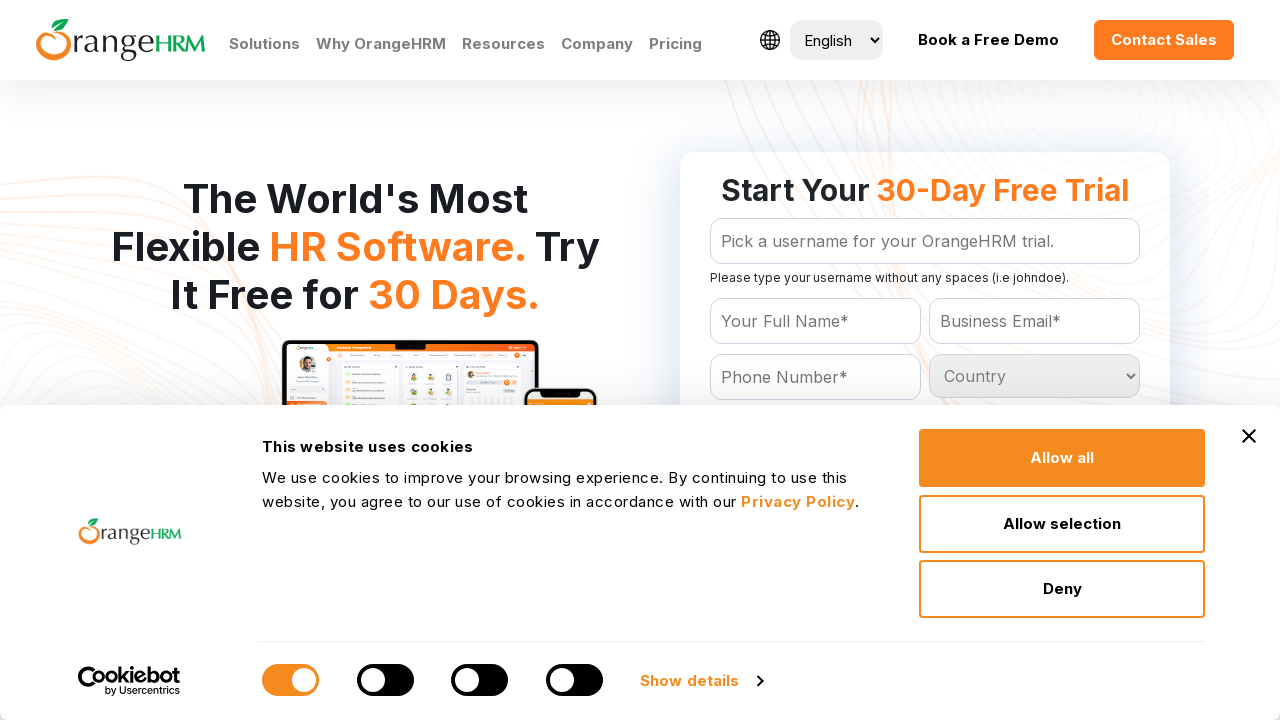

Checked dropdown option: Malta
	
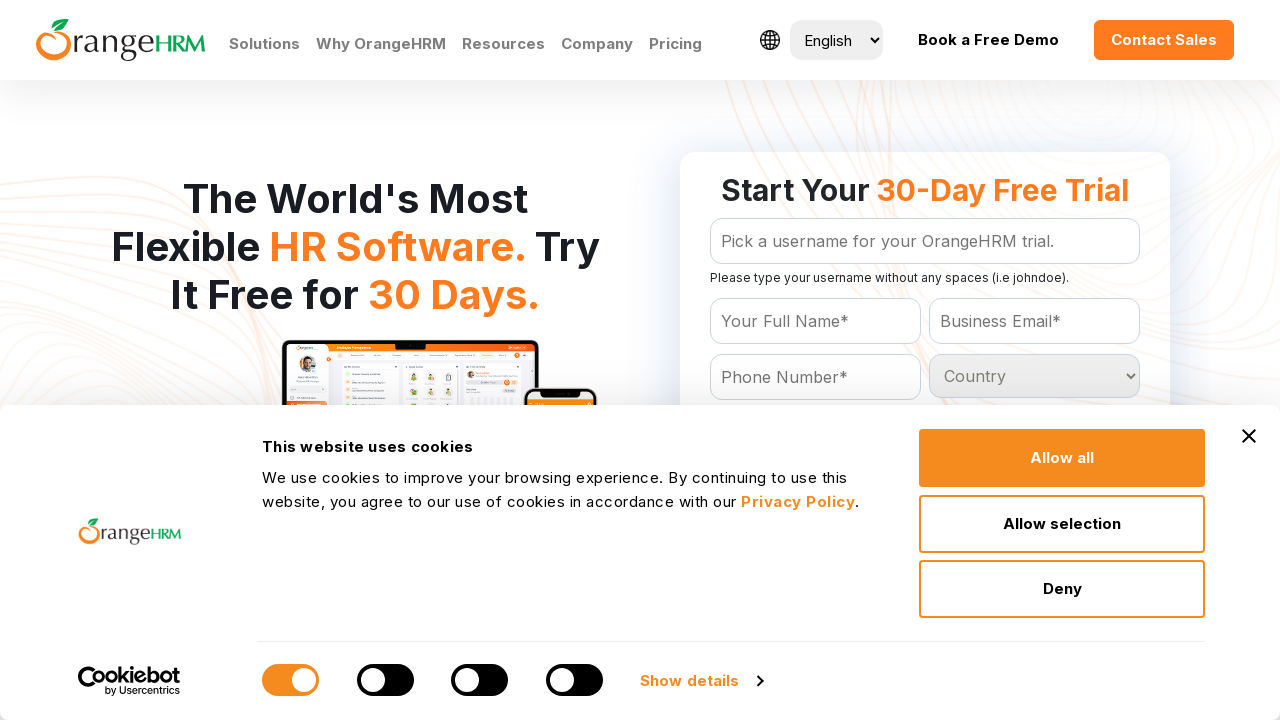

Checked dropdown option: Marshall Islands
	
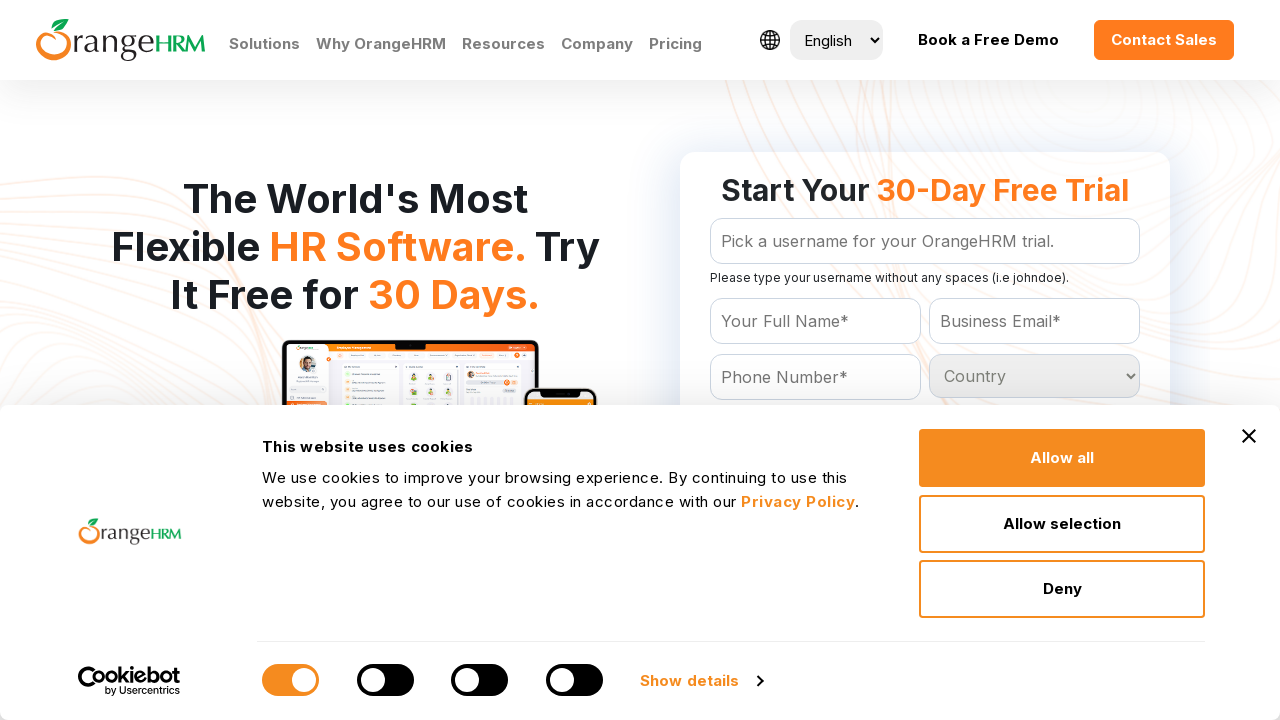

Checked dropdown option: Martinique
	
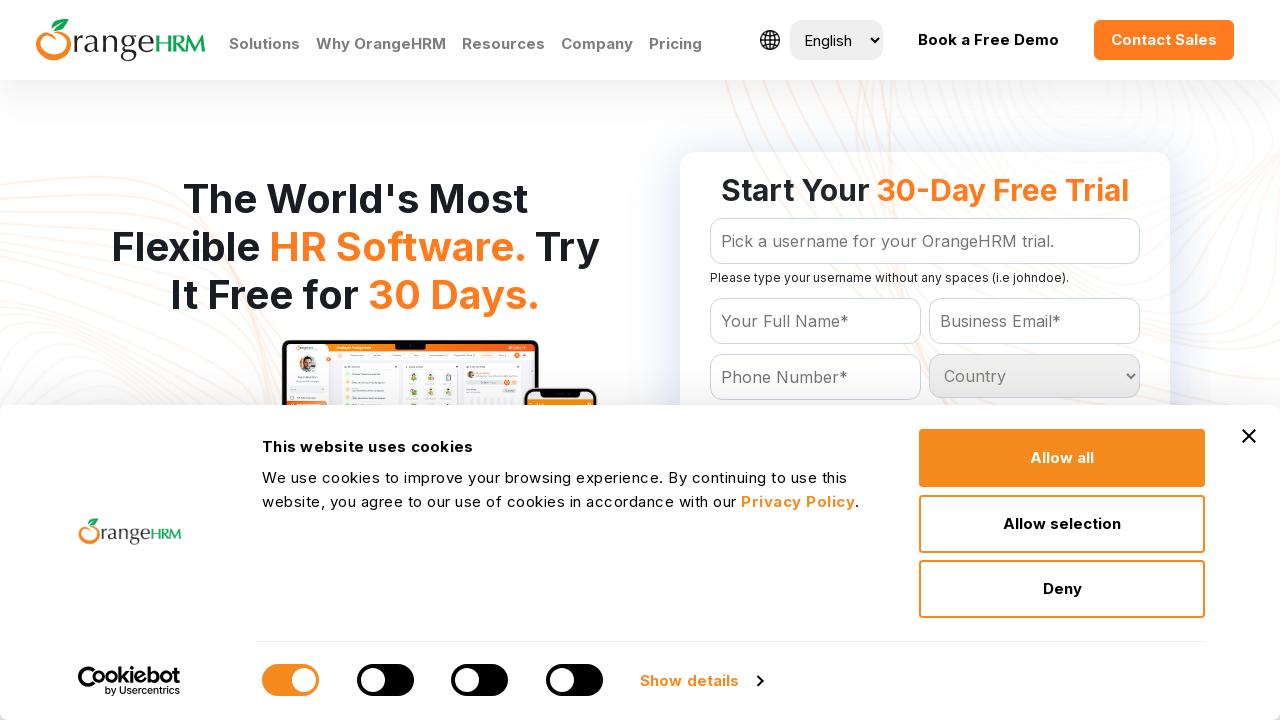

Checked dropdown option: Mauritania
	
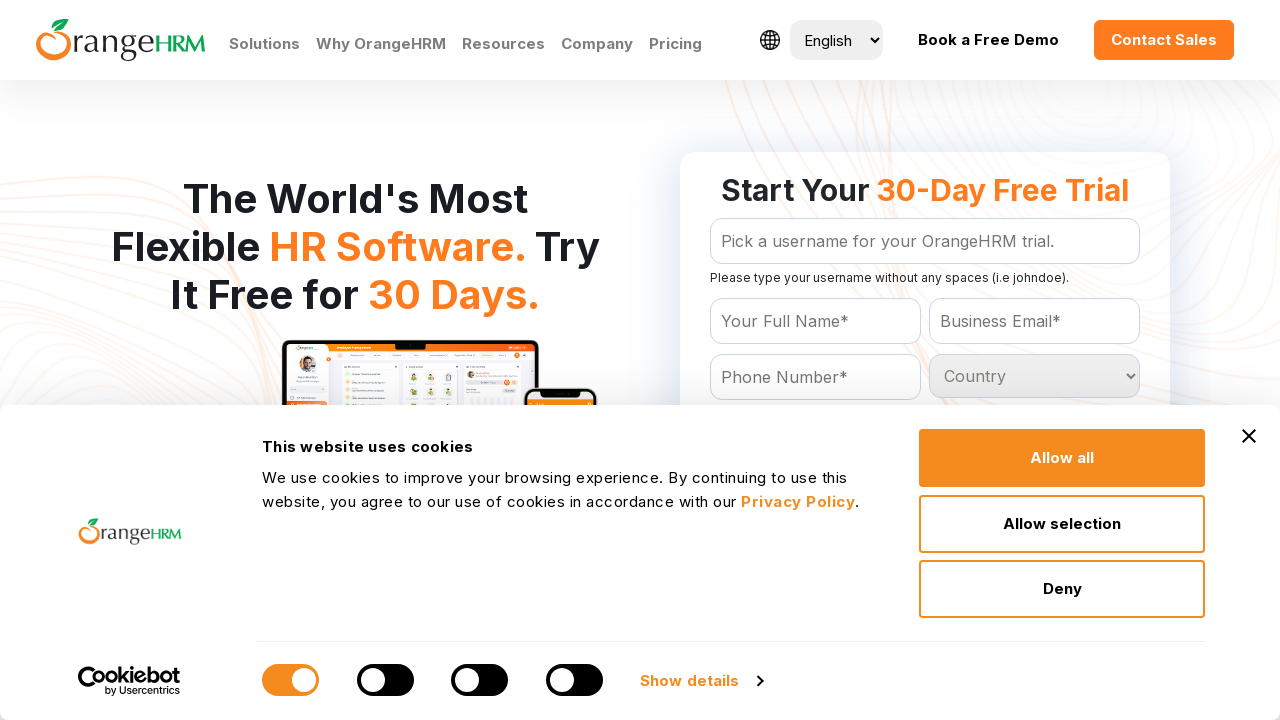

Checked dropdown option: Mauritius
	
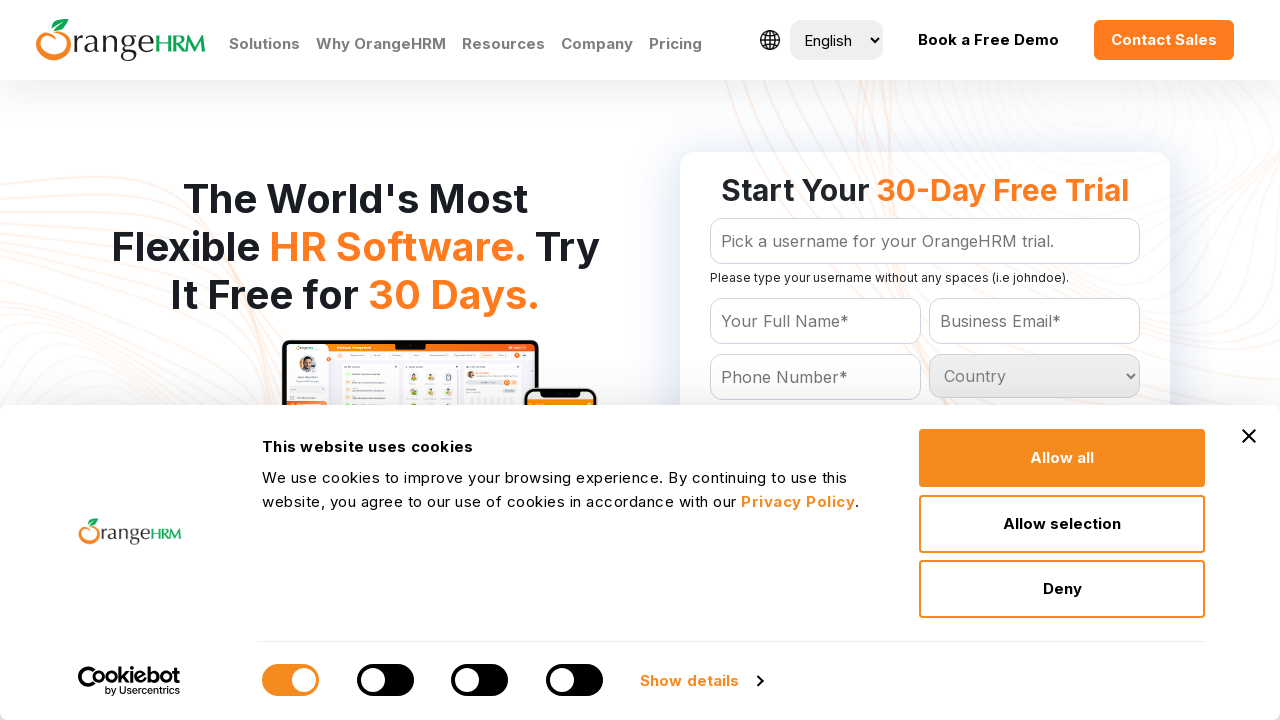

Checked dropdown option: Mayotte
	
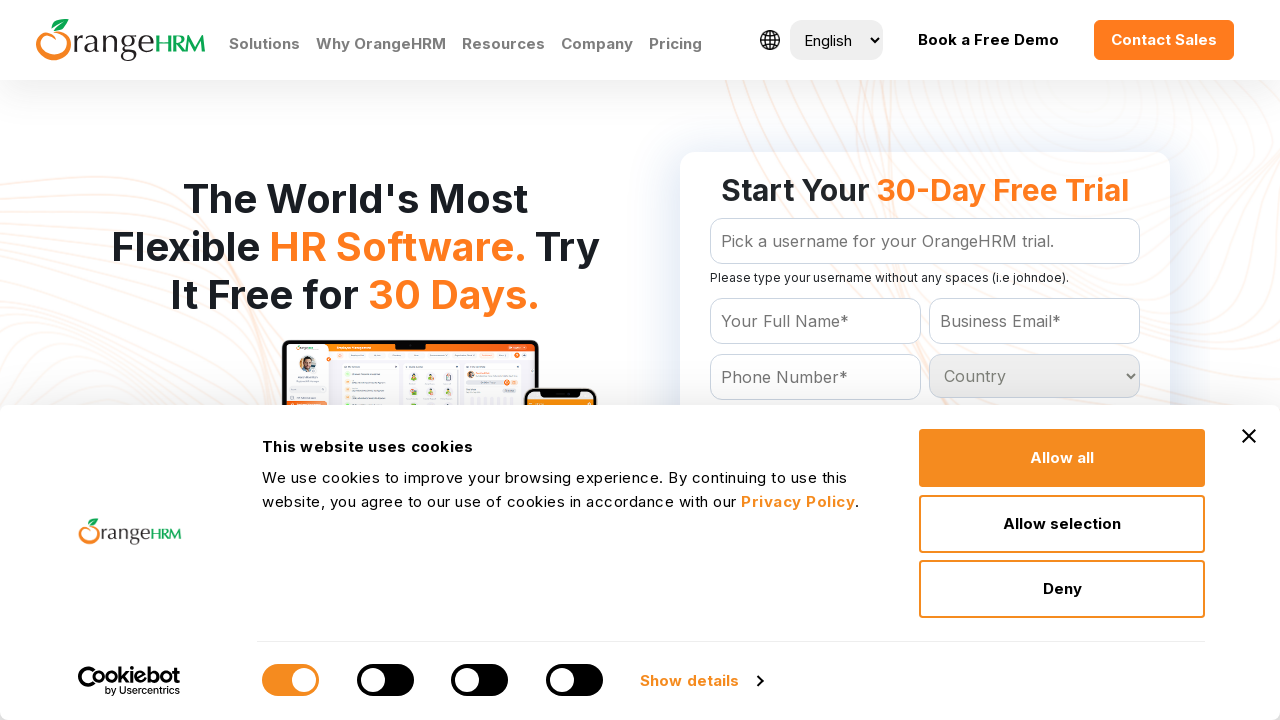

Checked dropdown option: Mexico
	
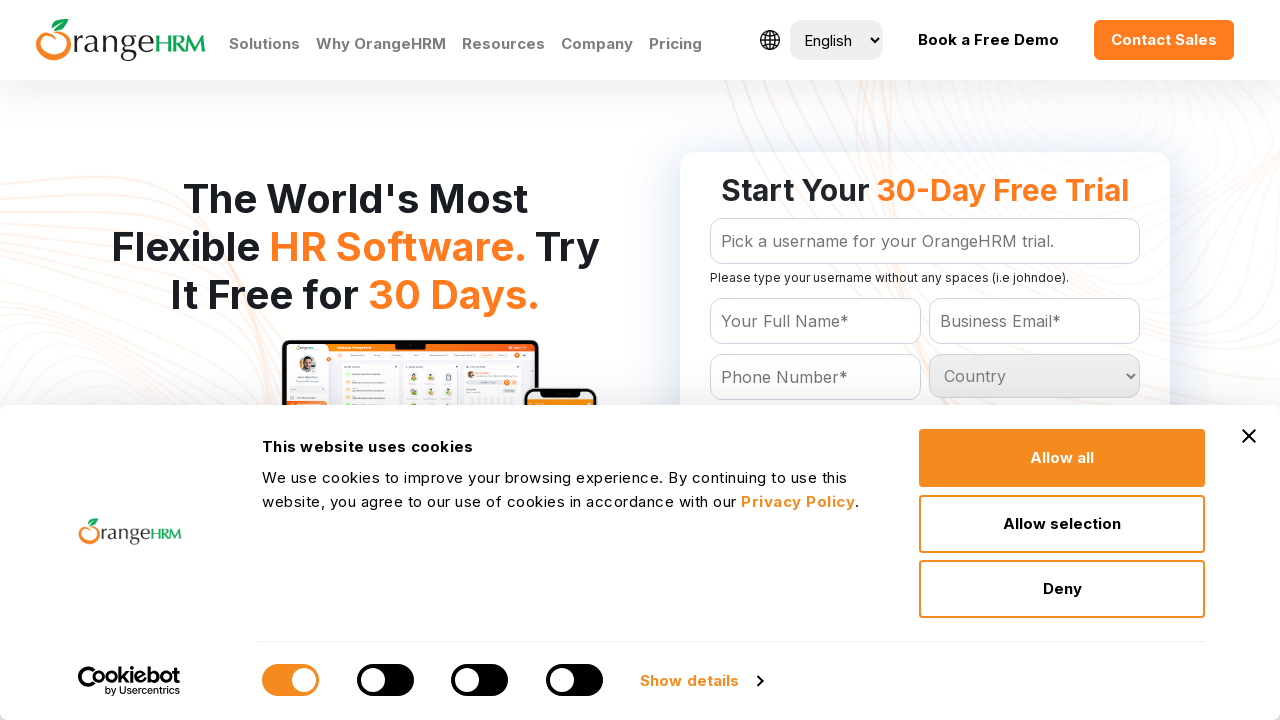

Checked dropdown option: Moldova
	
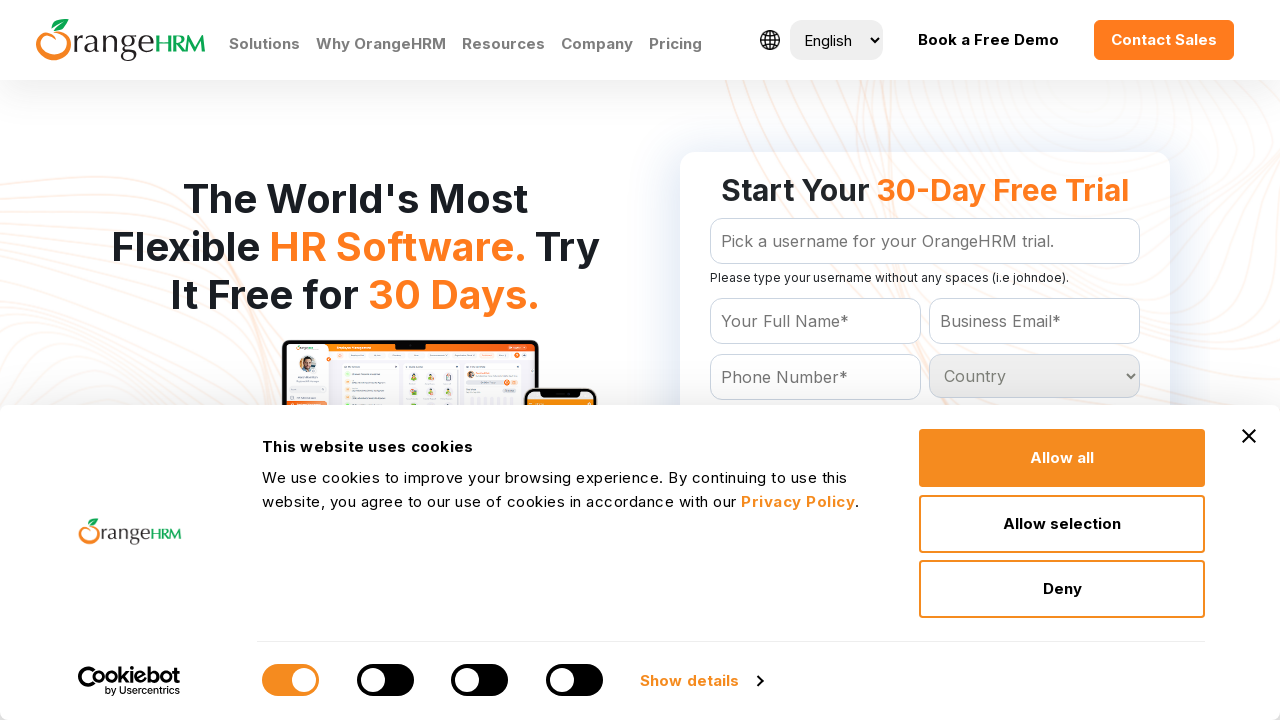

Checked dropdown option: Monaco
	
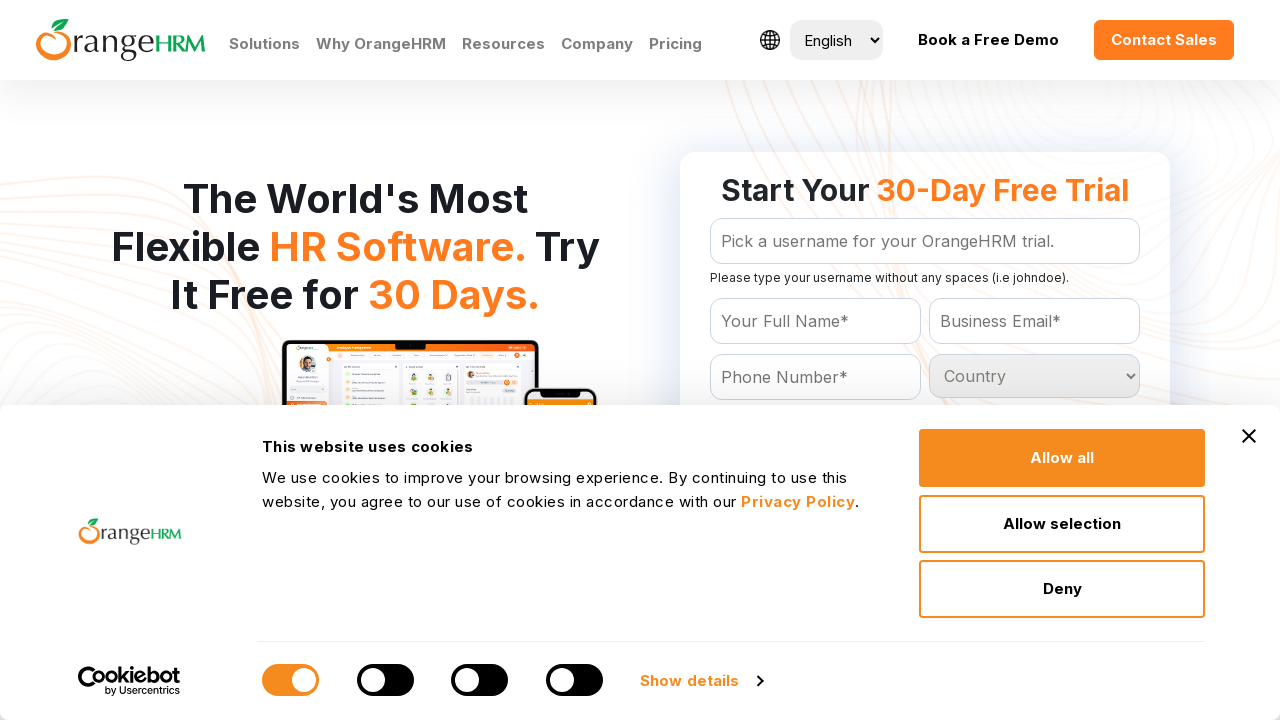

Checked dropdown option: Montenegro
	
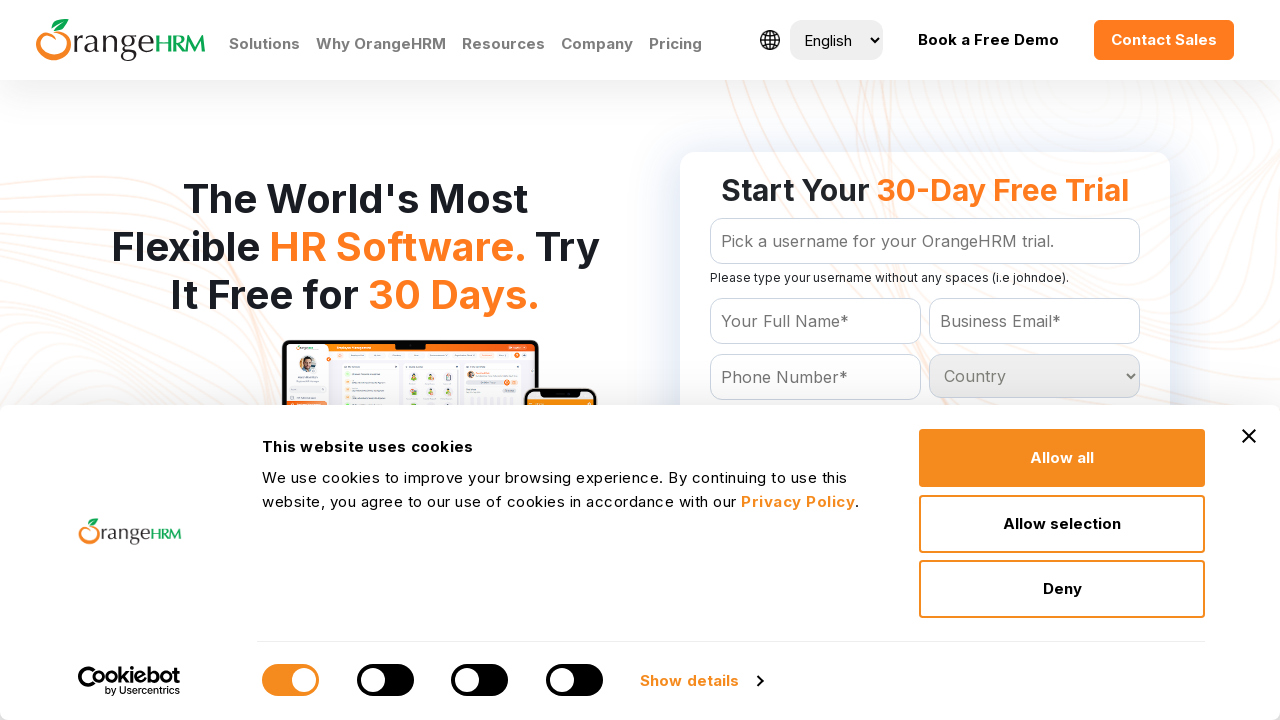

Checked dropdown option: Mongolia
	
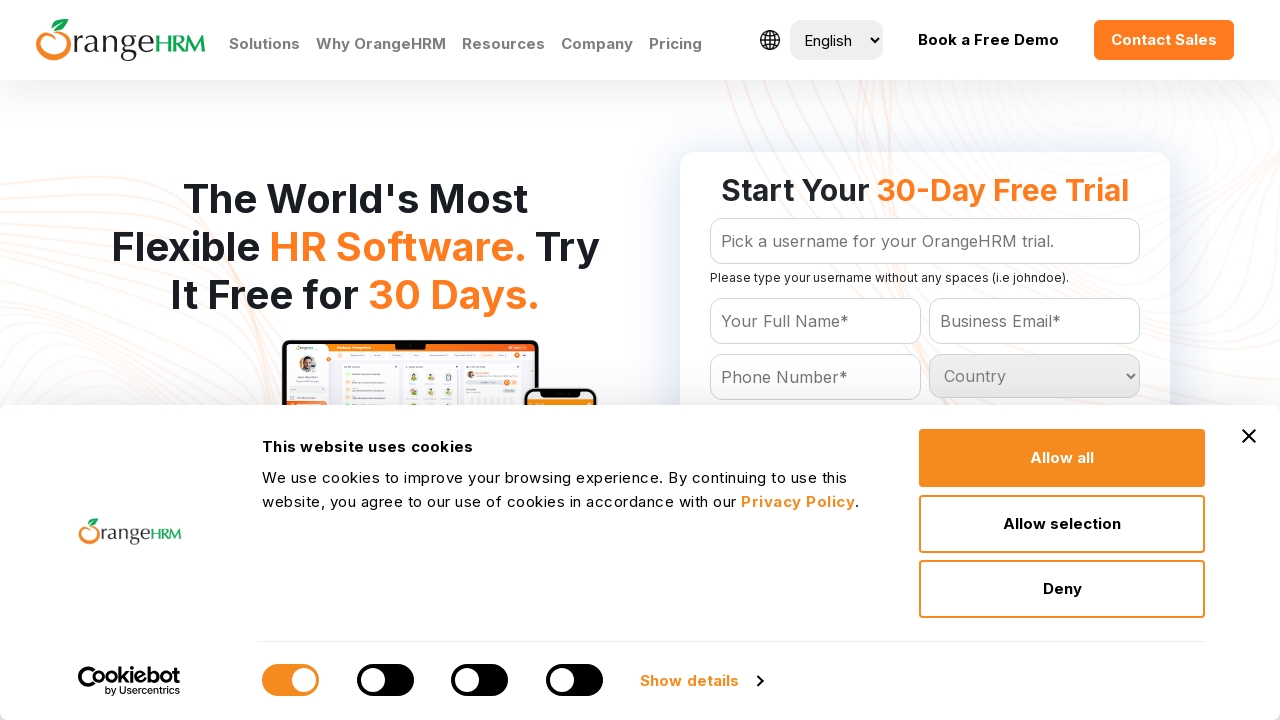

Checked dropdown option: Morocco
	
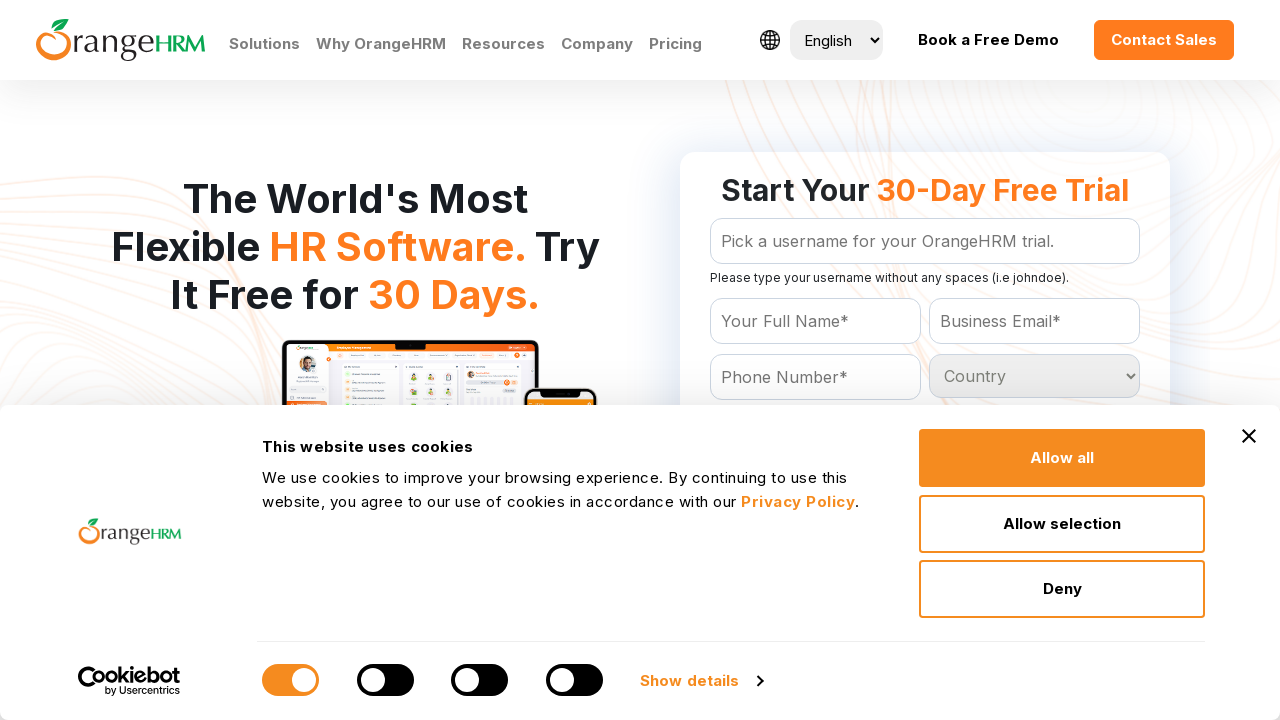

Checked dropdown option: Mozambique
	
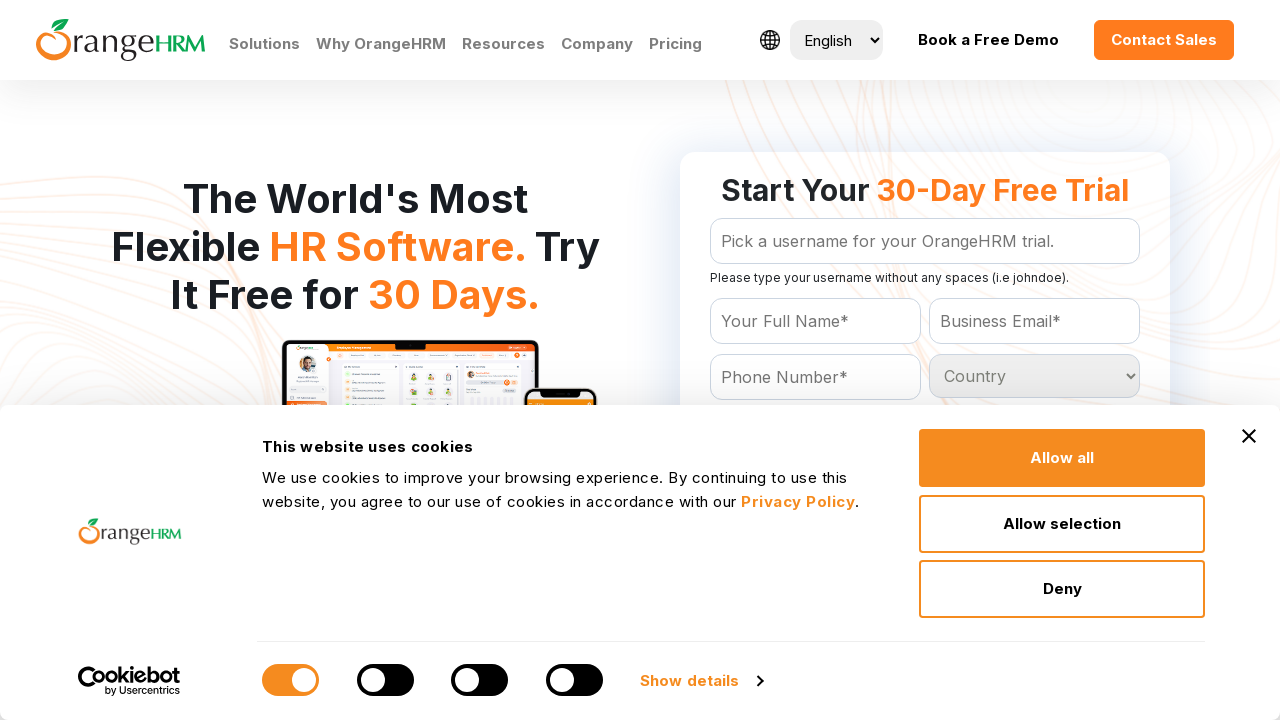

Checked dropdown option: Myanmar
	
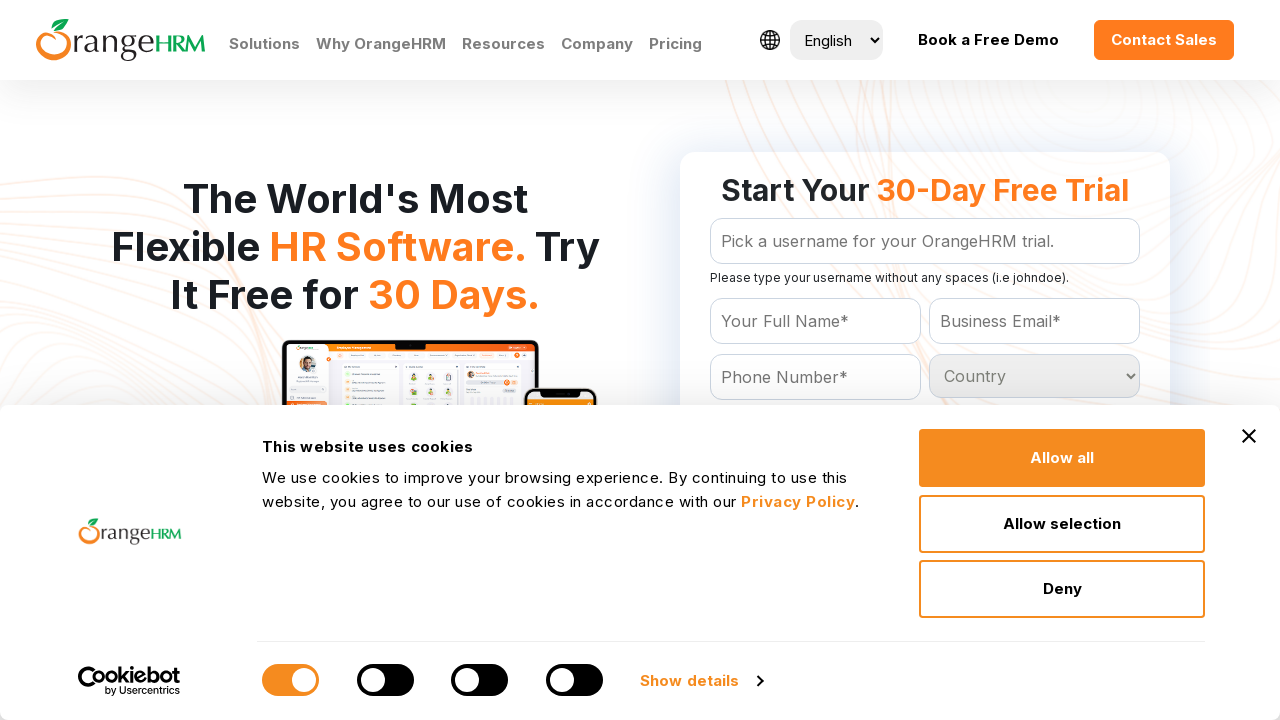

Checked dropdown option: Namibia
	
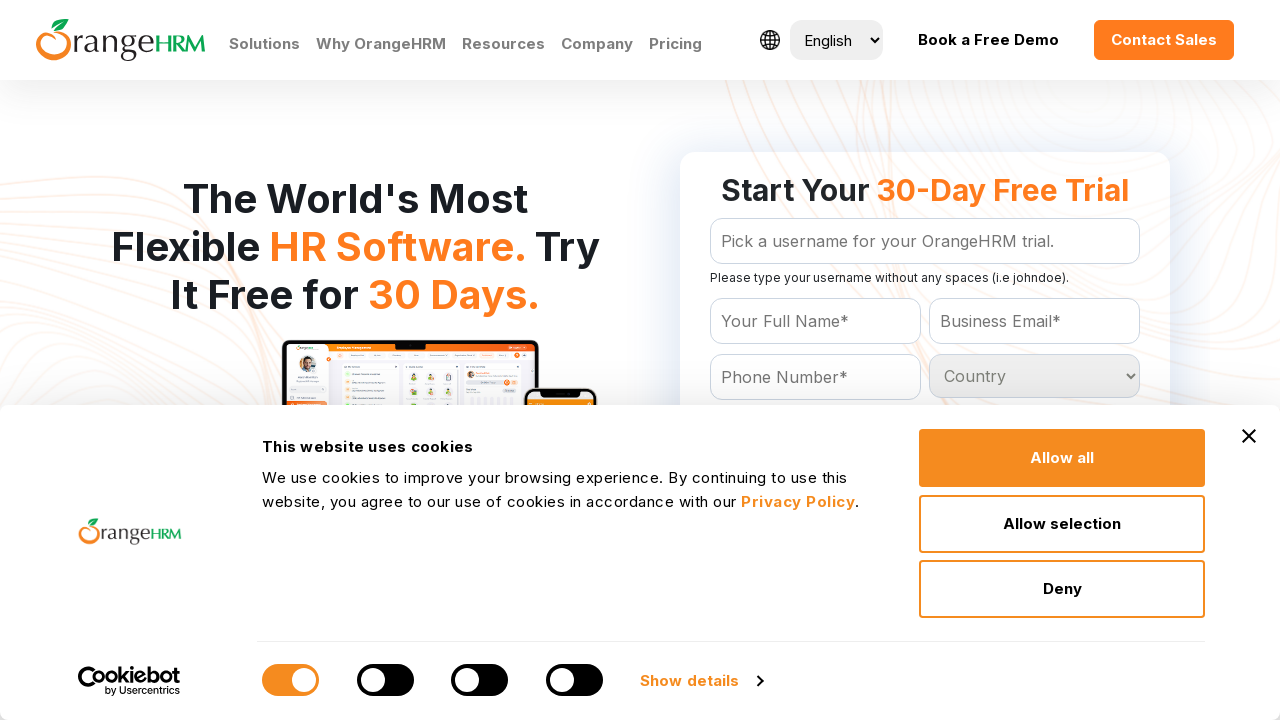

Checked dropdown option: Nauru
	
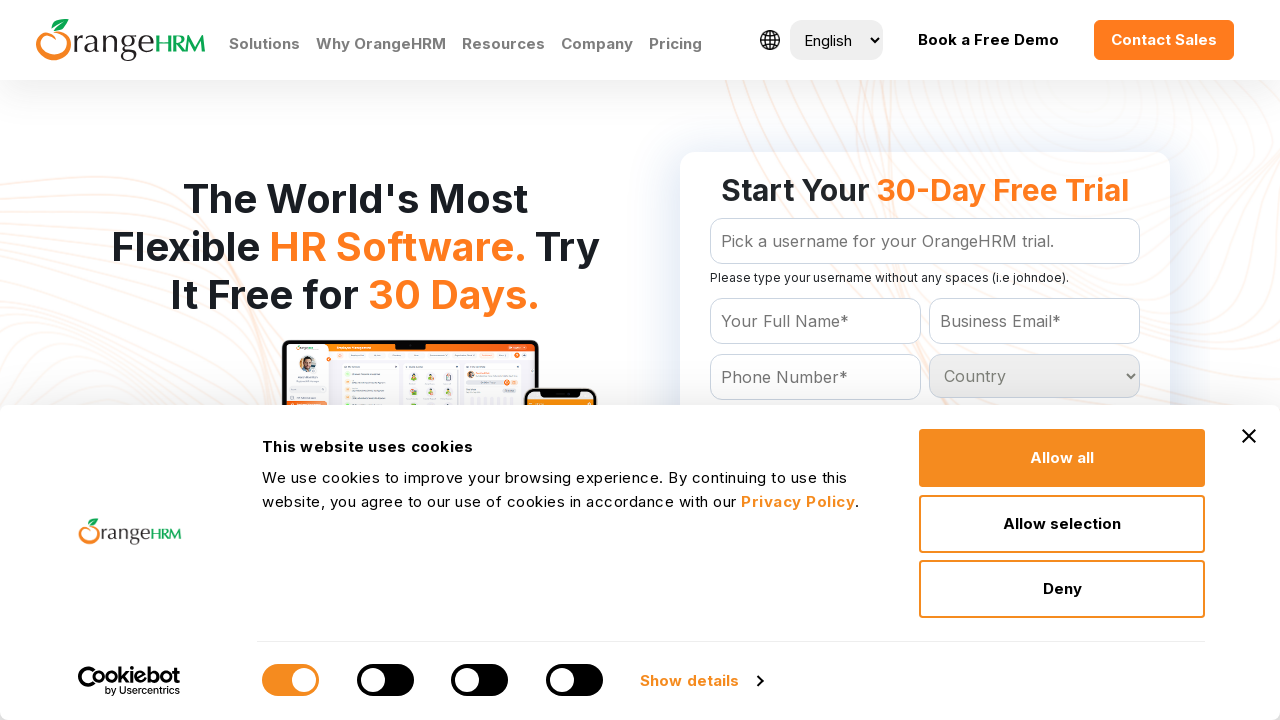

Checked dropdown option: Nepal
	
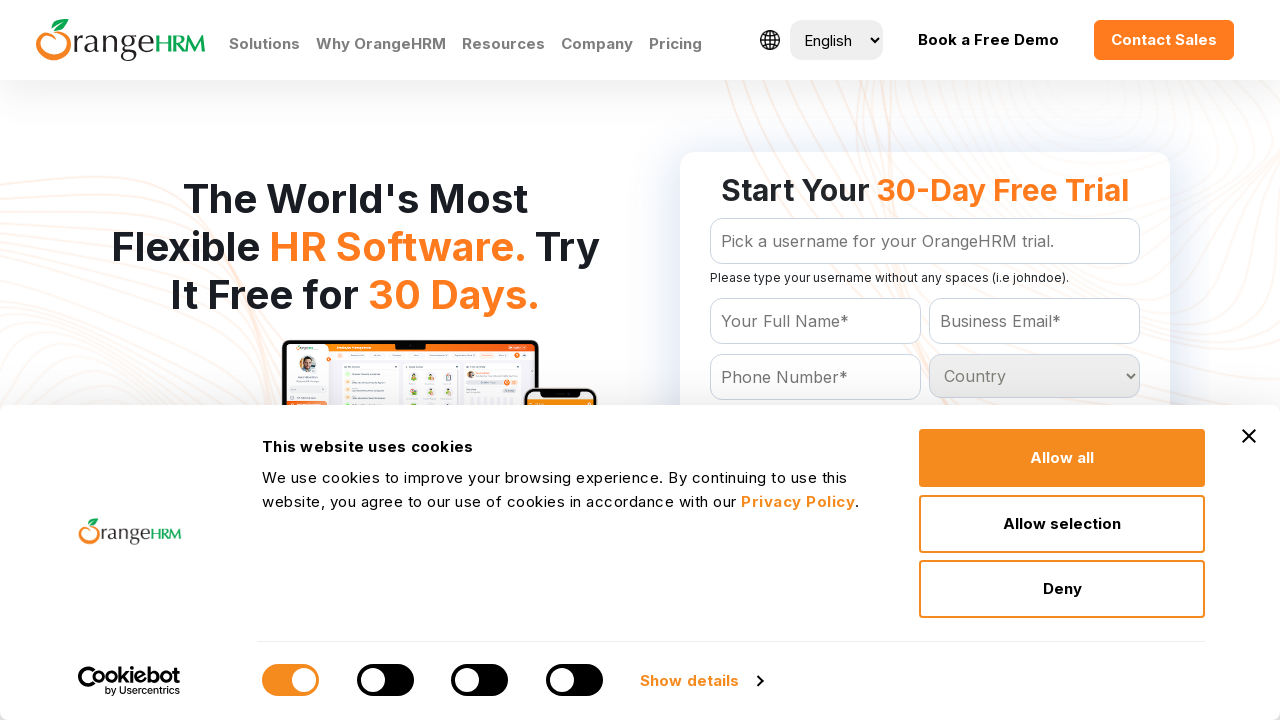

Checked dropdown option: Netherlands
	
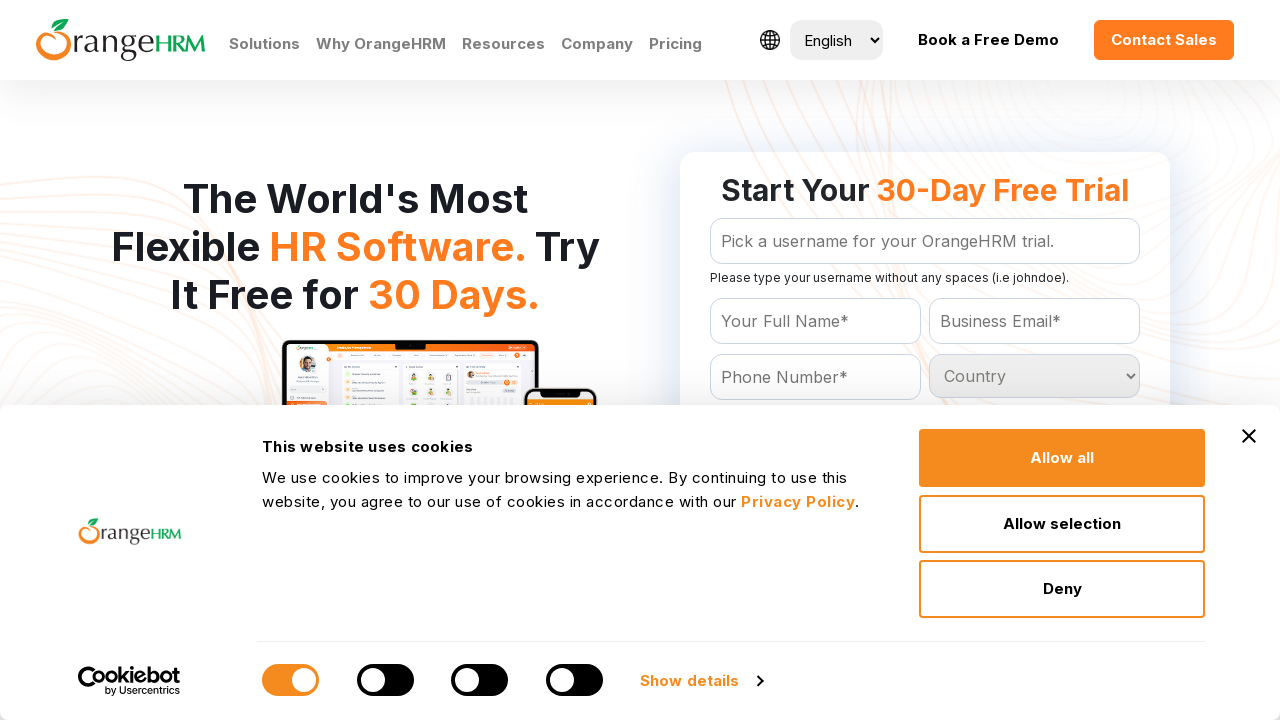

Checked dropdown option: Netherlands Antilles
	
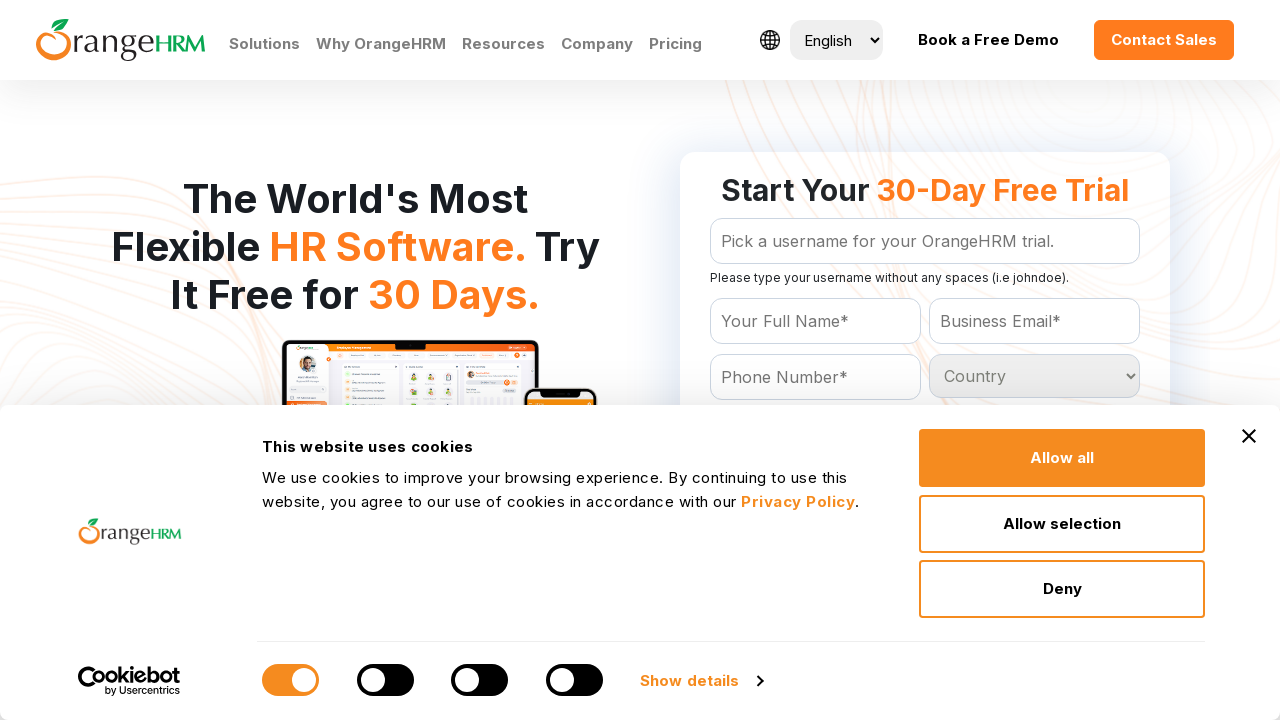

Checked dropdown option: New Caledonia
	
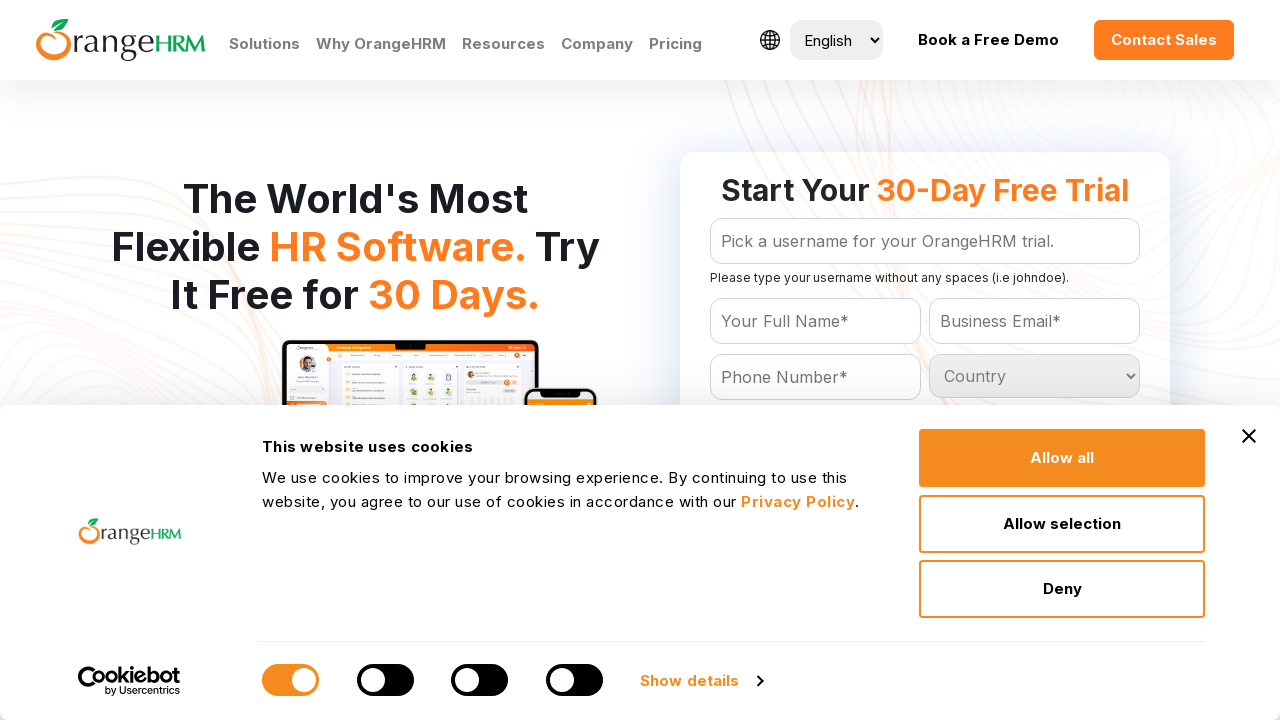

Checked dropdown option: New Zealand
	
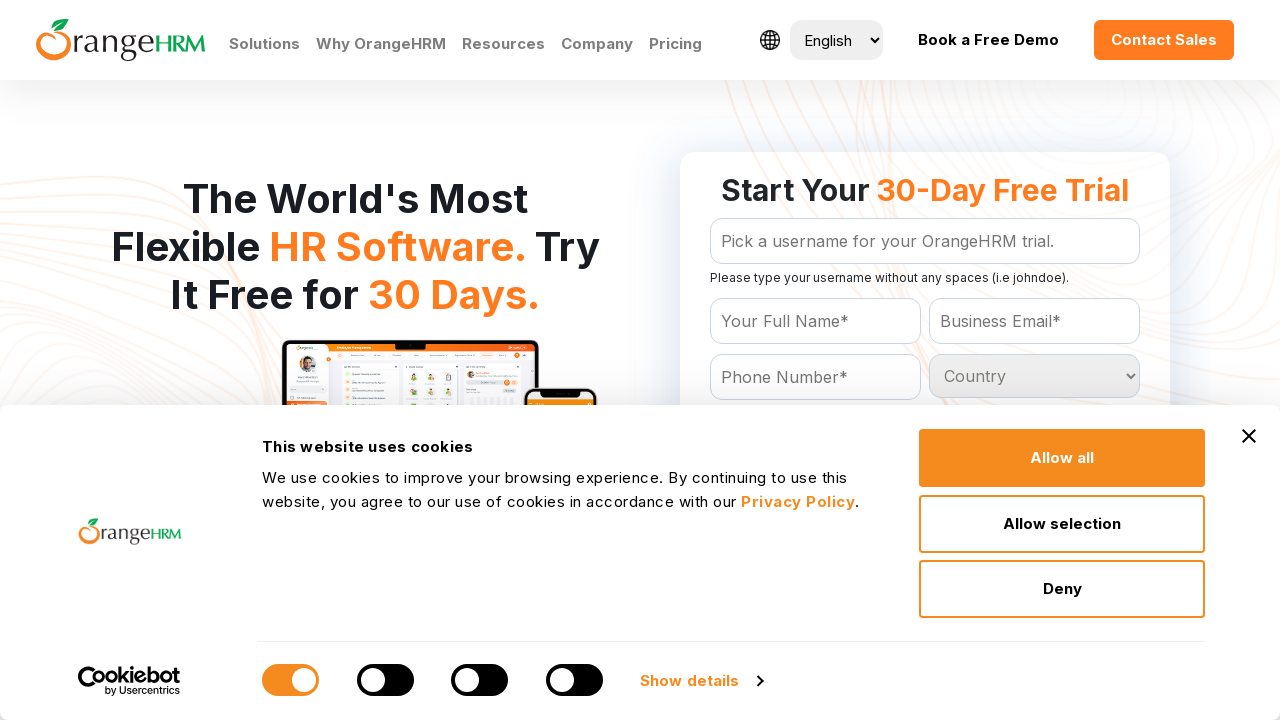

Checked dropdown option: Nicaragua
	
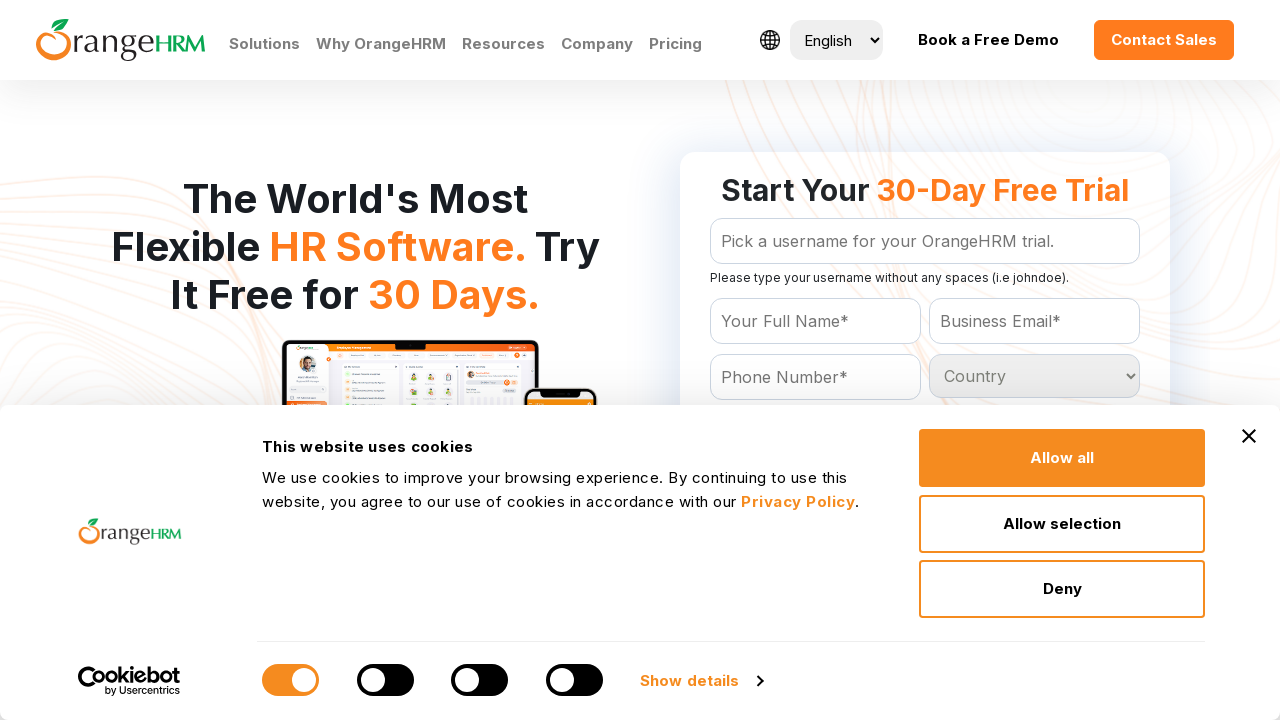

Checked dropdown option: Niger
	
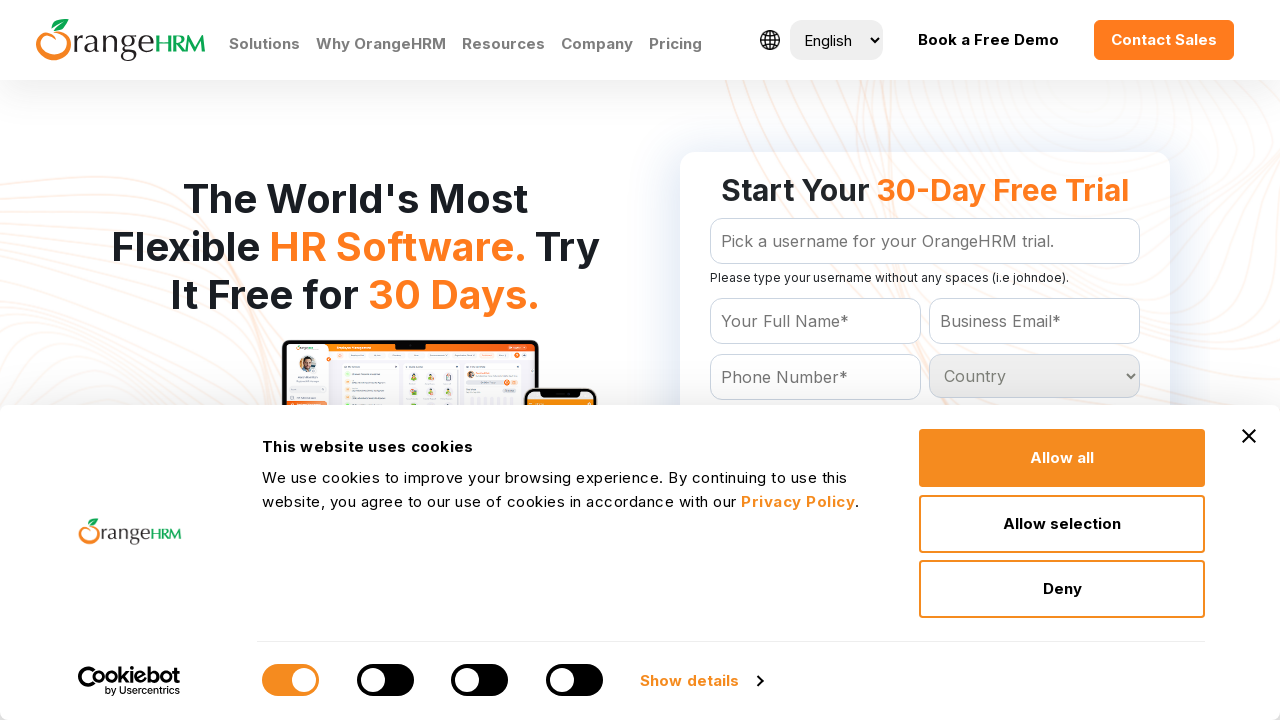

Checked dropdown option: Nigeria
	
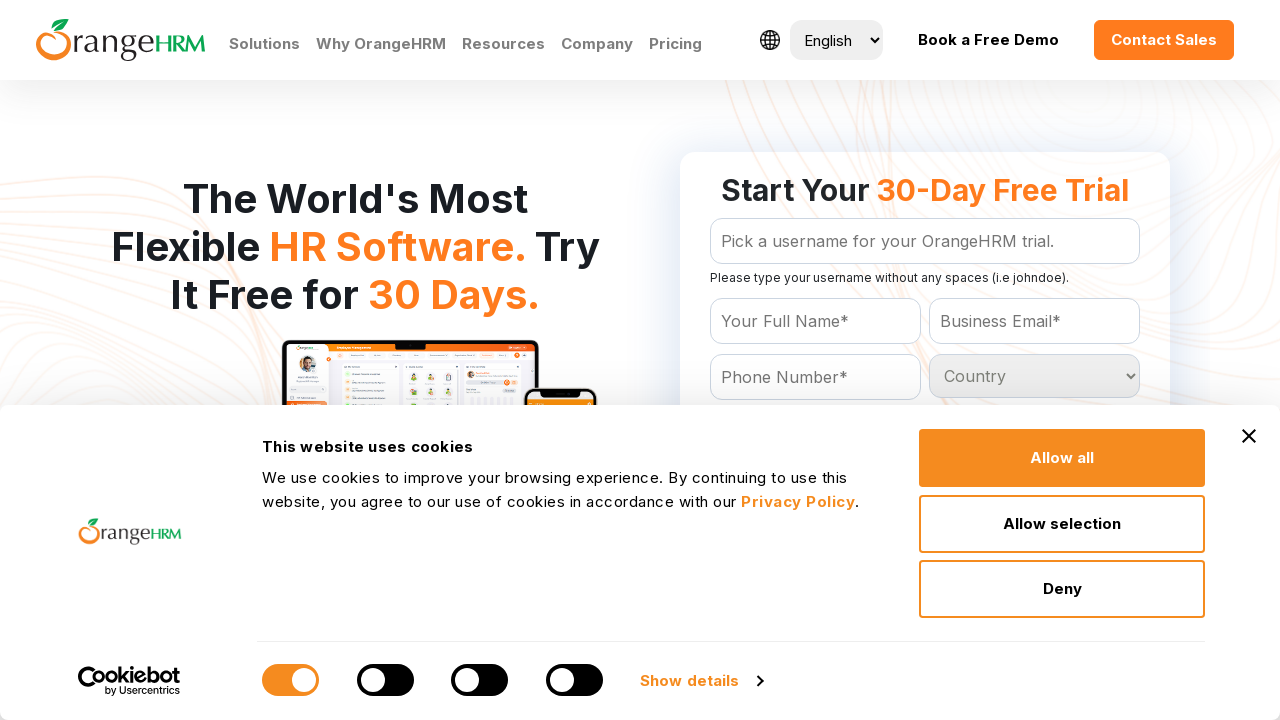

Checked dropdown option: Niue
	
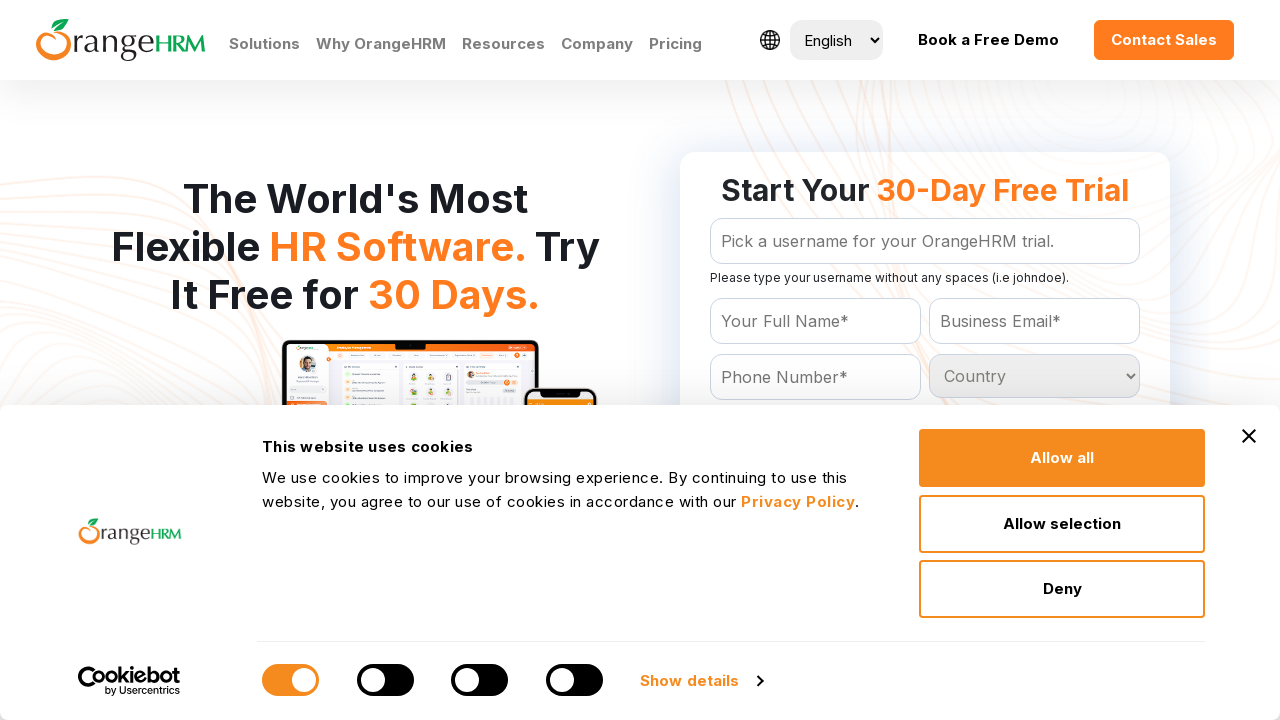

Checked dropdown option: Norfolk Island
	
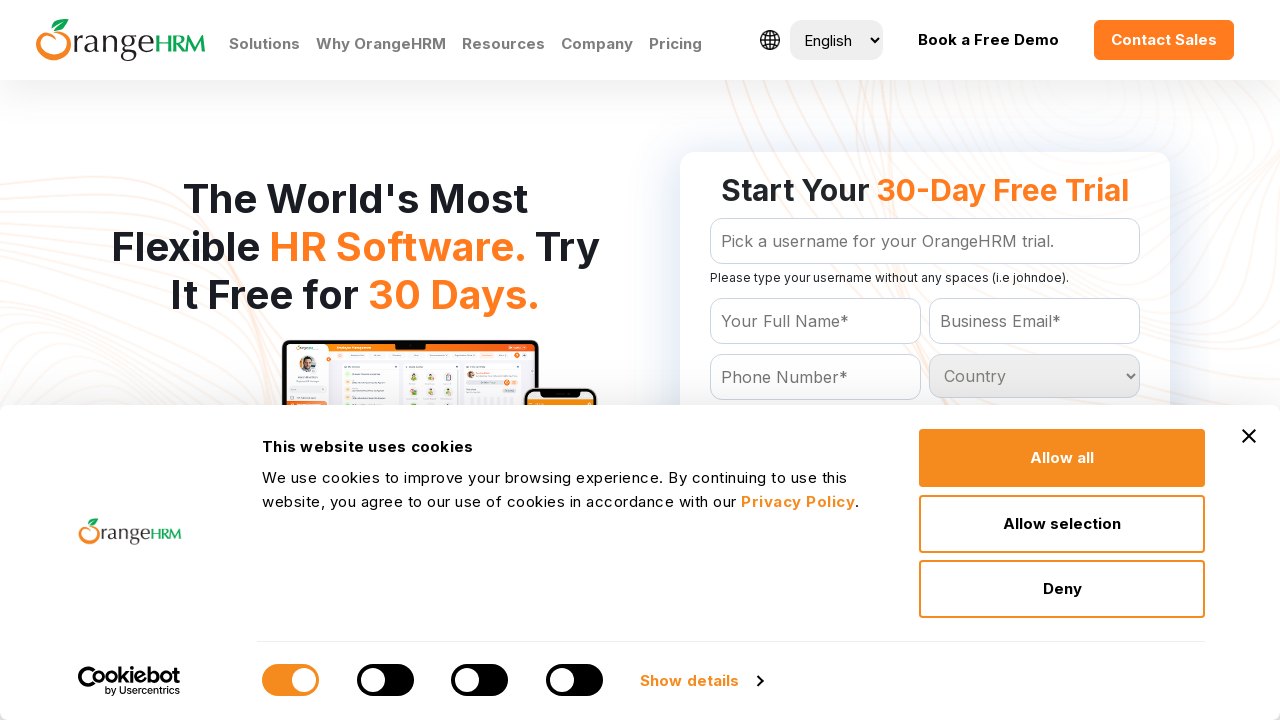

Checked dropdown option: Northern Mariana Islands
	
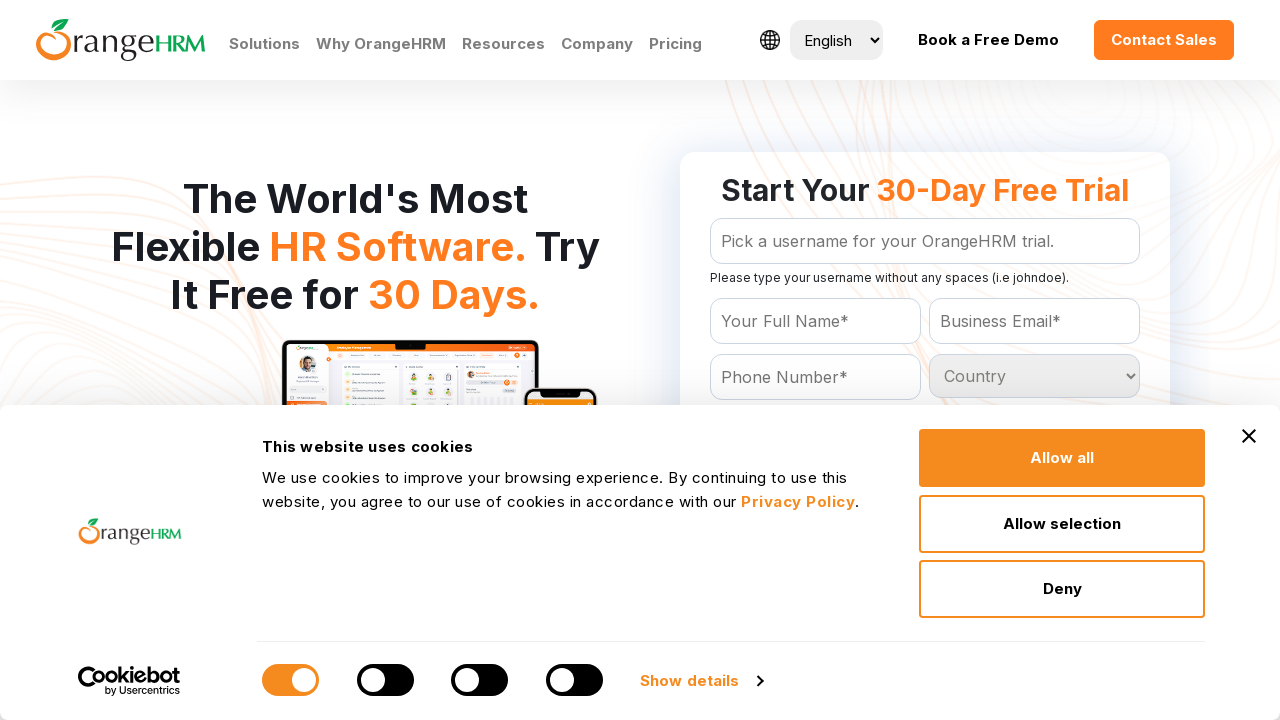

Checked dropdown option: Norway
	
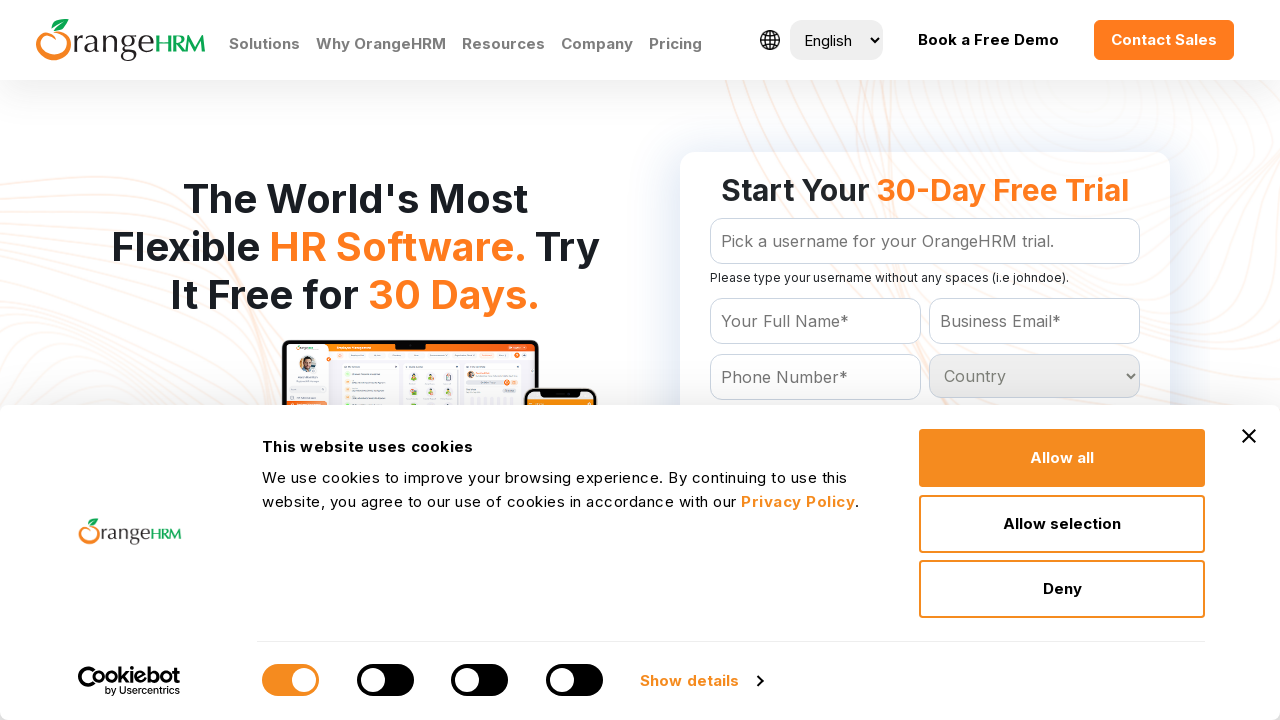

Checked dropdown option: Oman
	
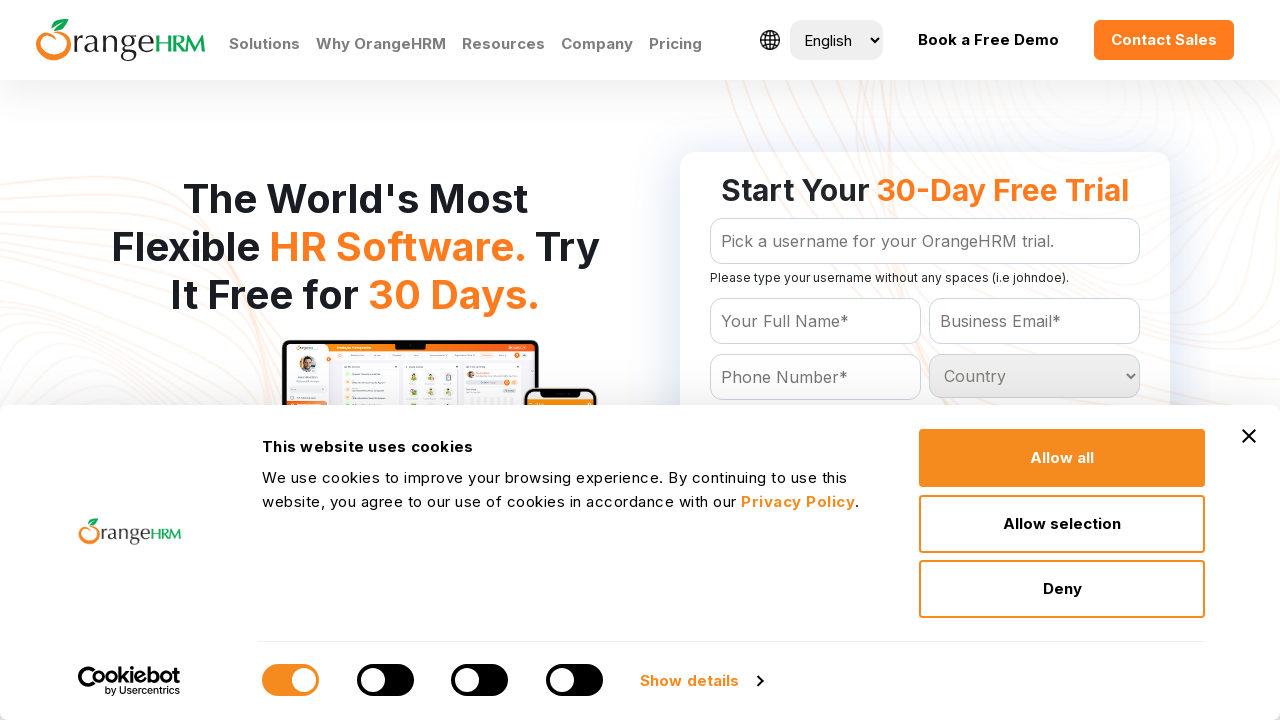

Checked dropdown option: Pakistan
	
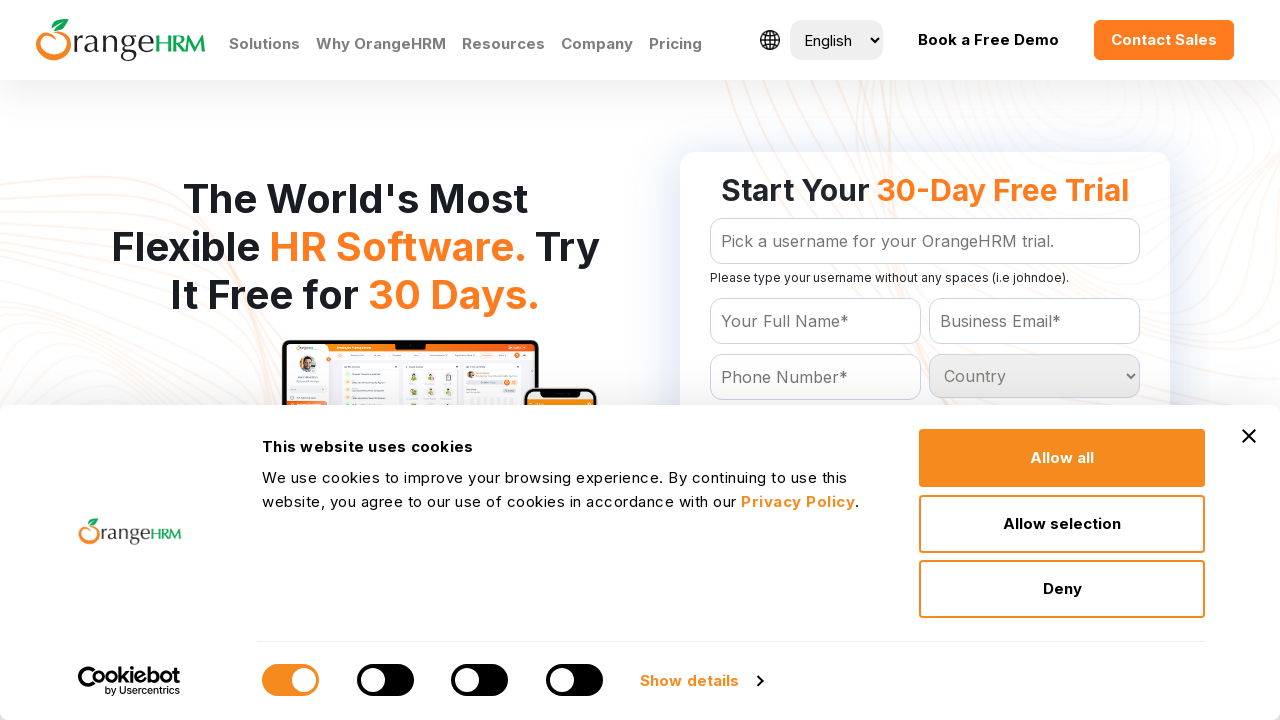

Checked dropdown option: Palau
	
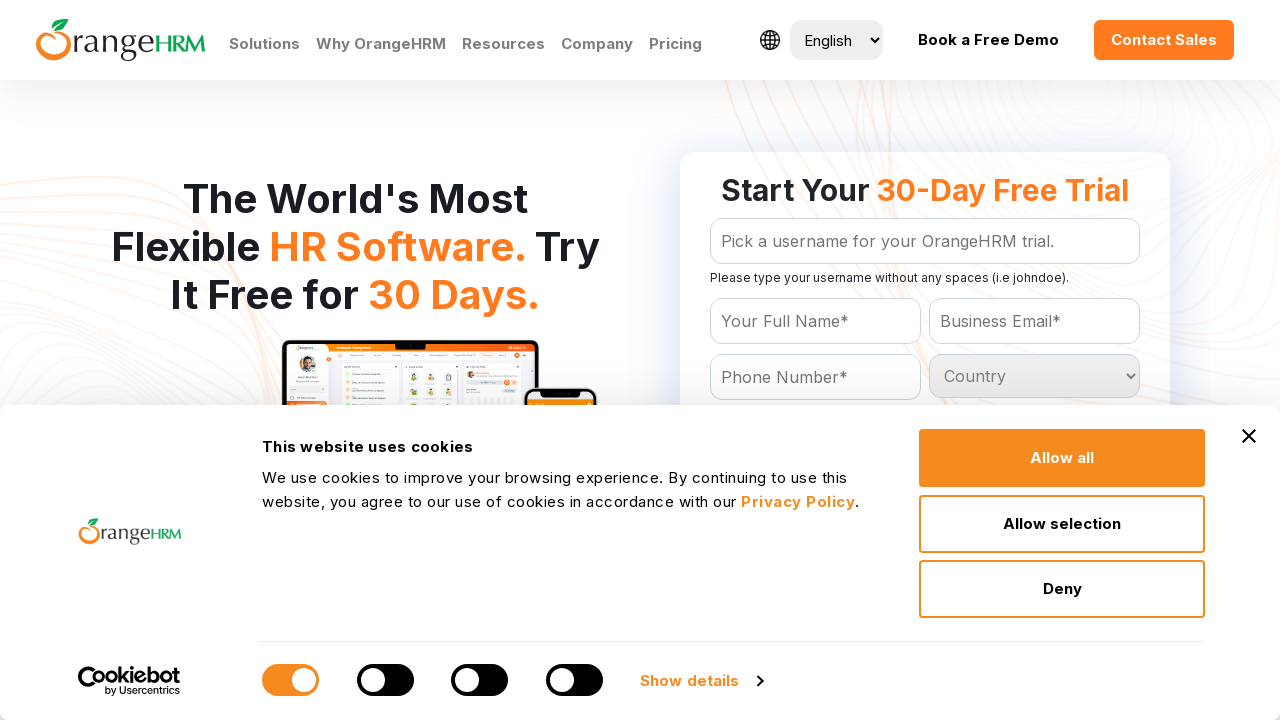

Checked dropdown option: Panama
	
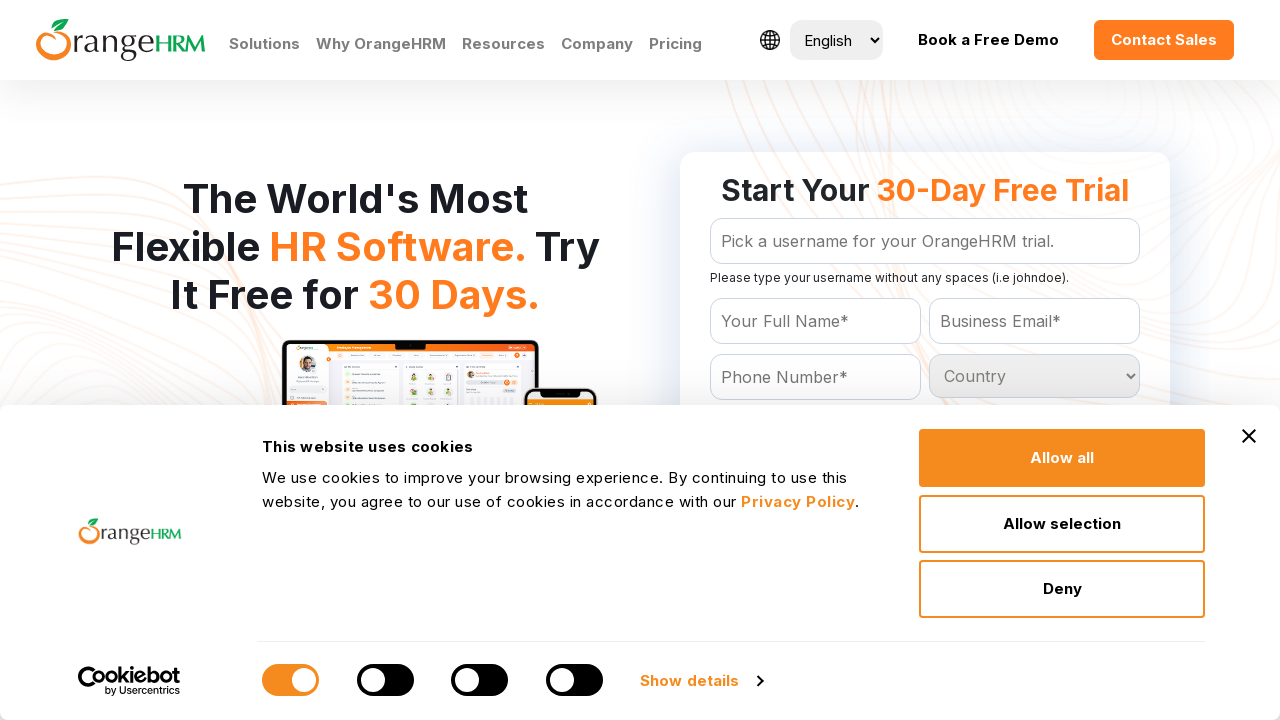

Checked dropdown option: Papua New Guinea
	
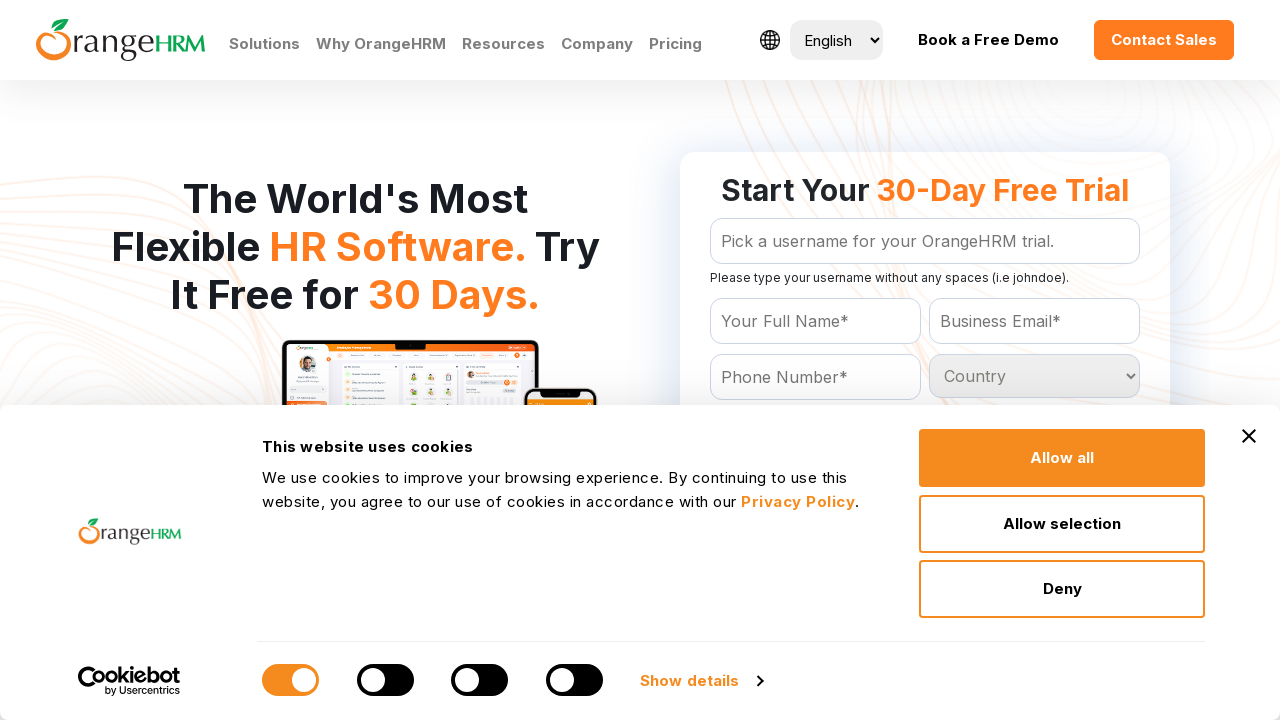

Checked dropdown option: Paraguay
	
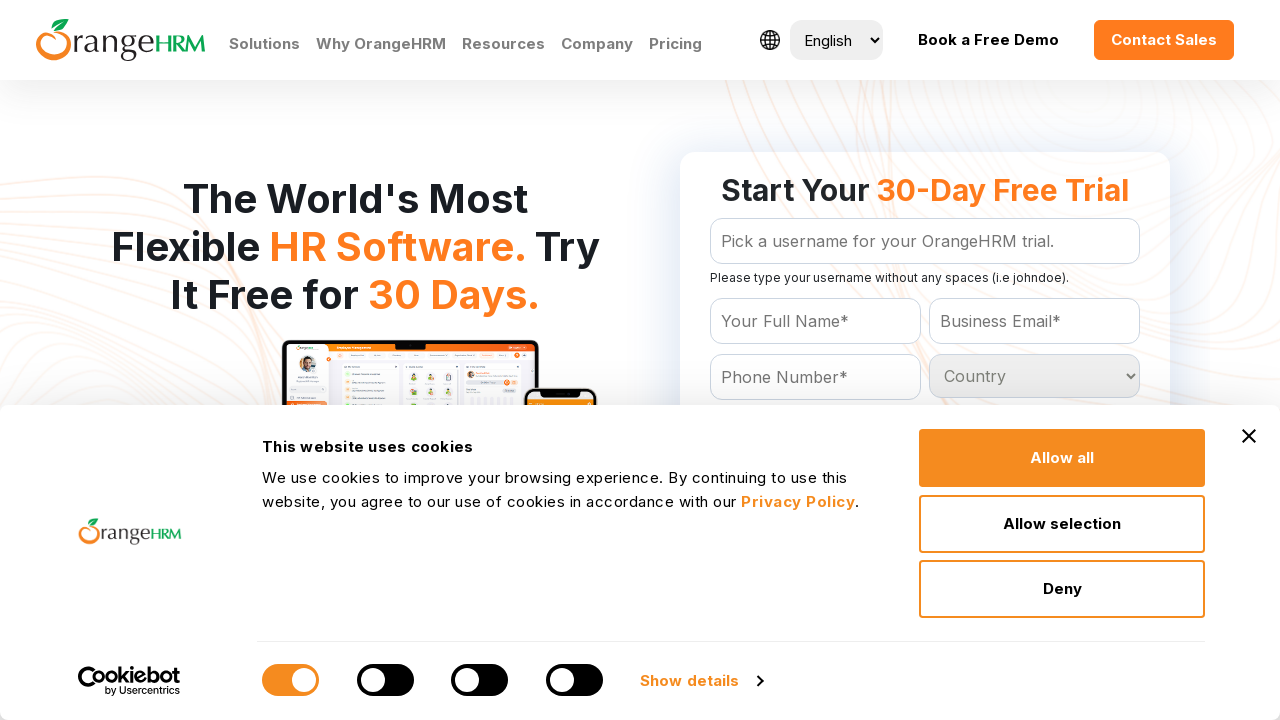

Checked dropdown option: Peru
	
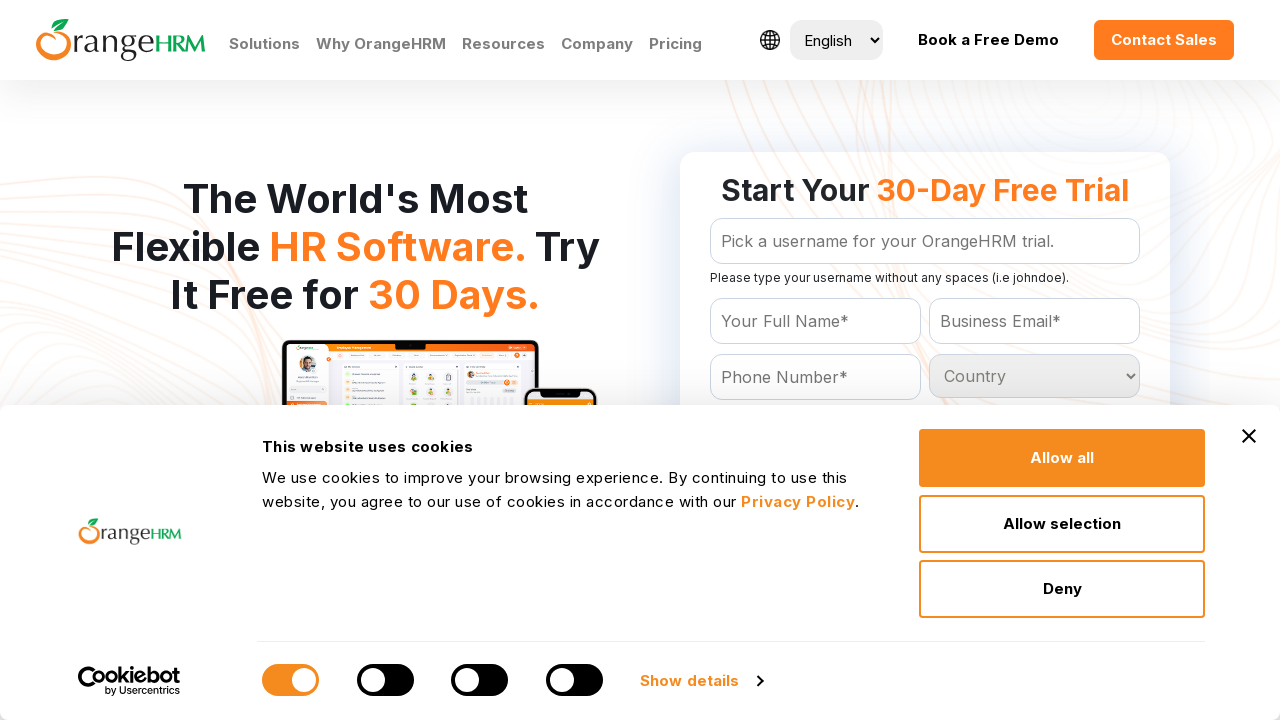

Checked dropdown option: Philippines
	
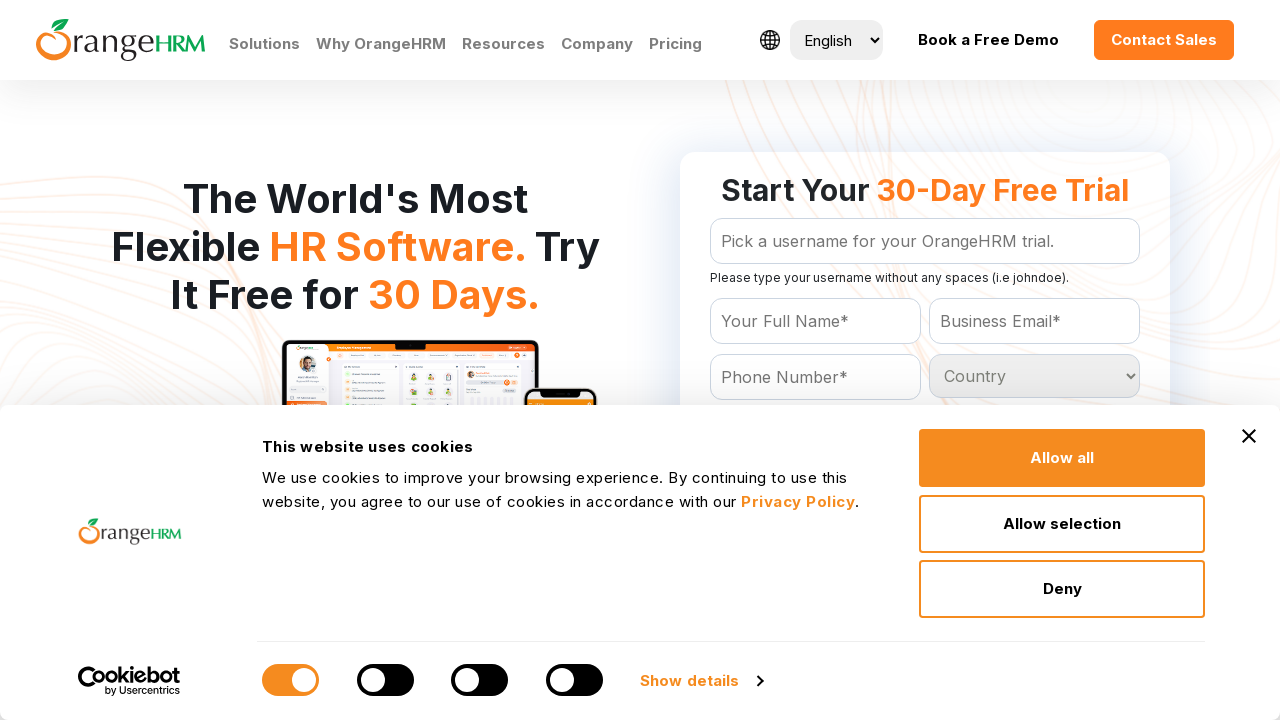

Checked dropdown option: Poland
	
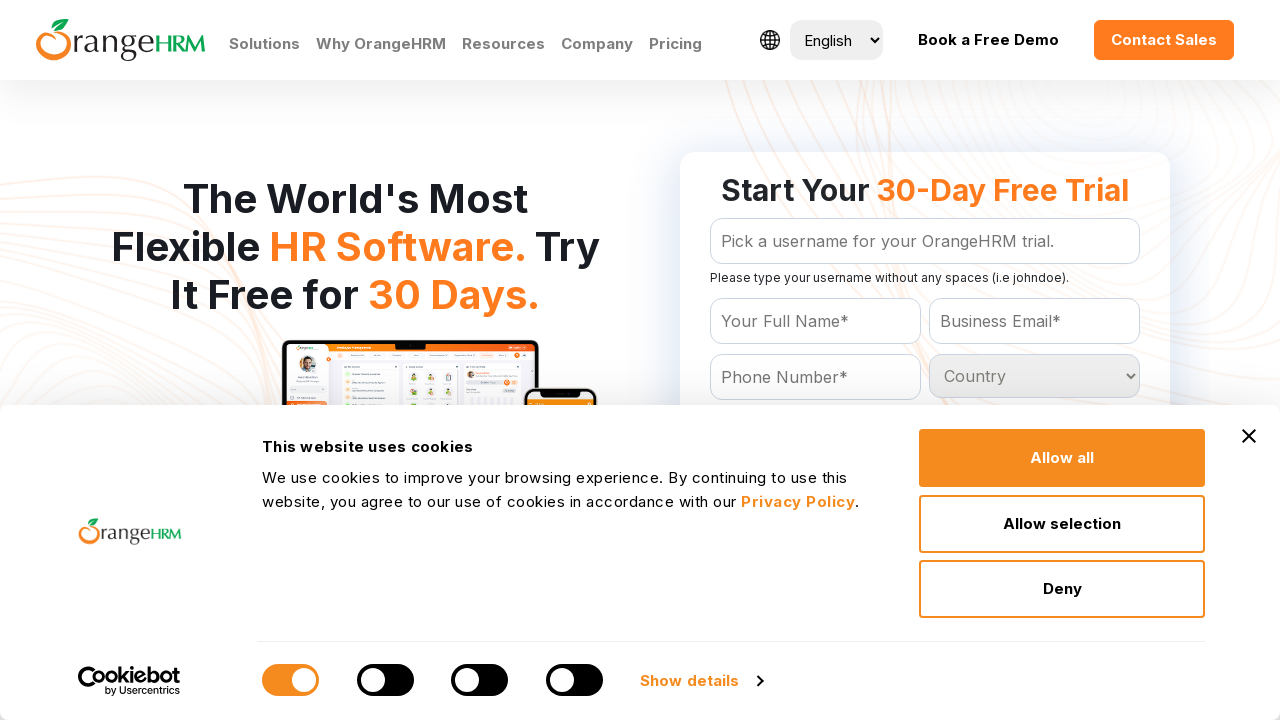

Checked dropdown option: Portugal
	
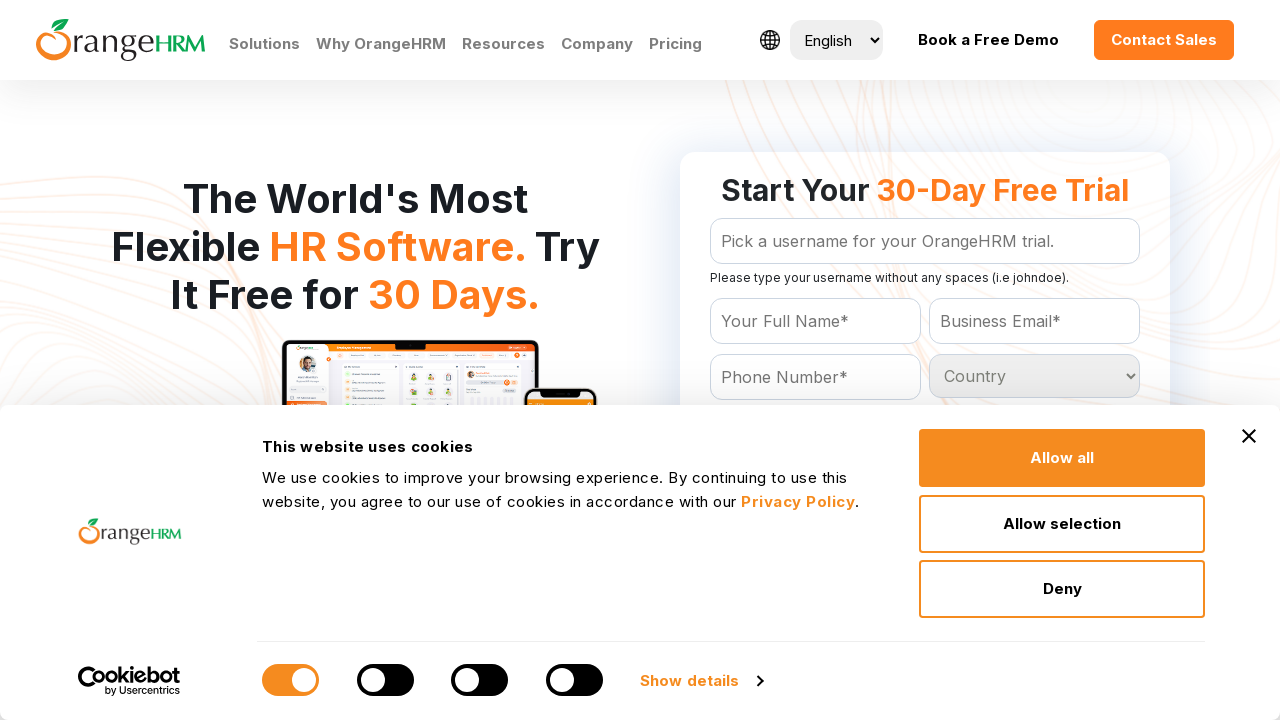

Checked dropdown option: Puerto Rico
	
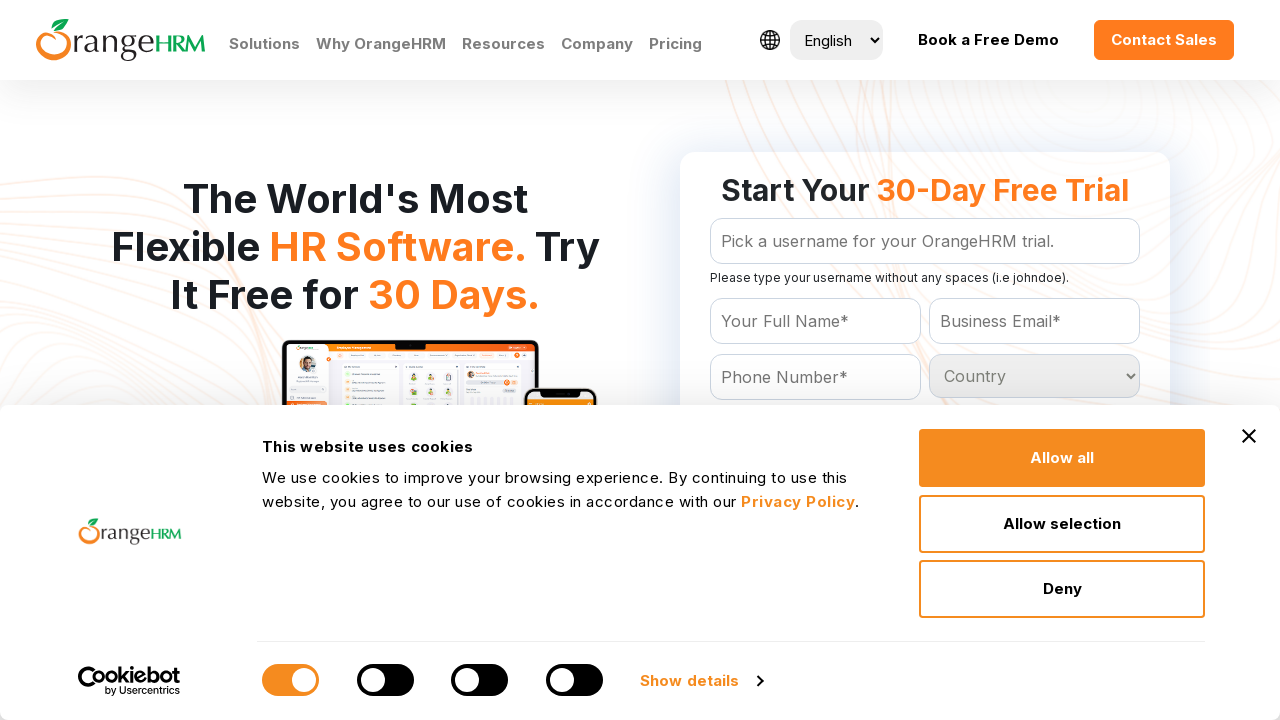

Checked dropdown option: Qatar
	
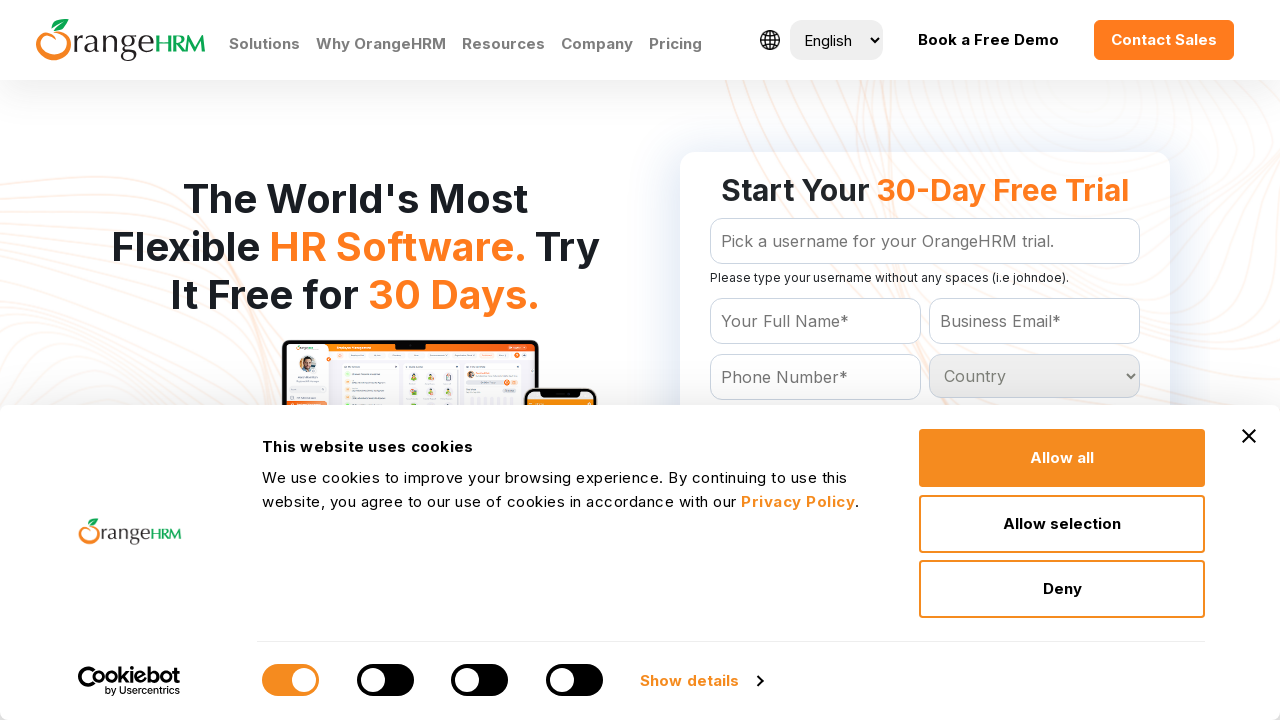

Checked dropdown option: Reunion
	
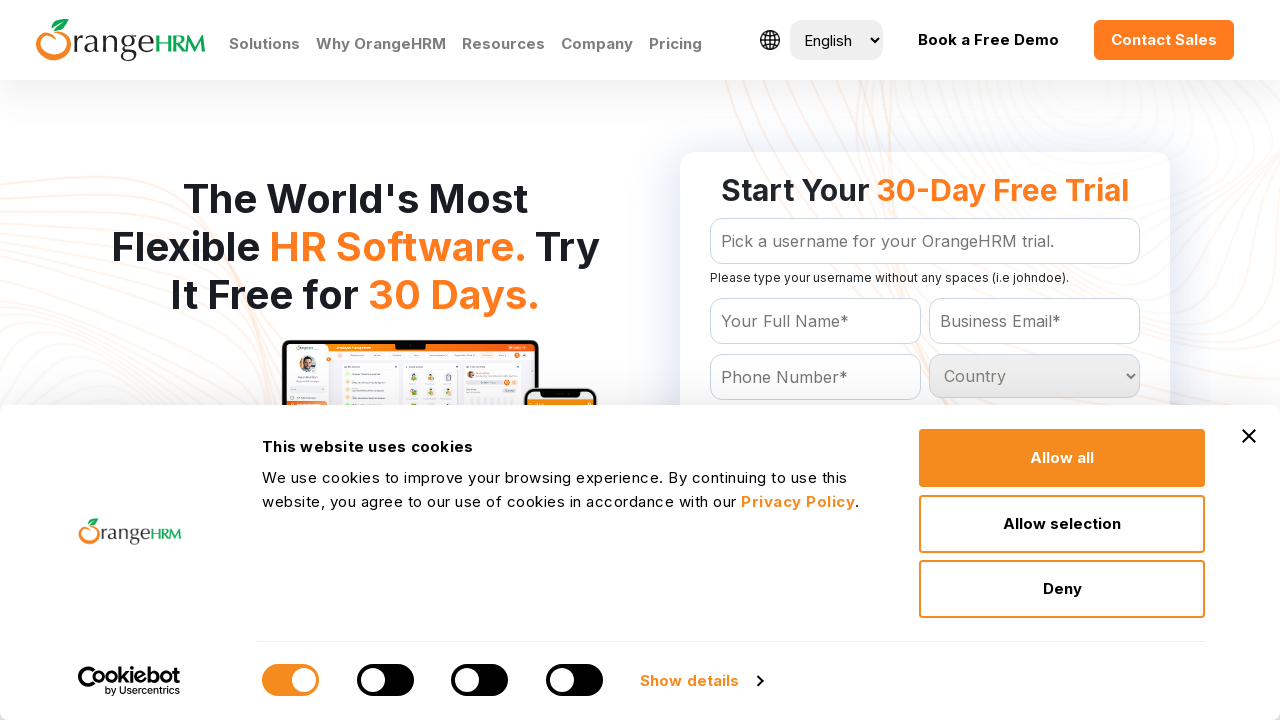

Checked dropdown option: Romania
	
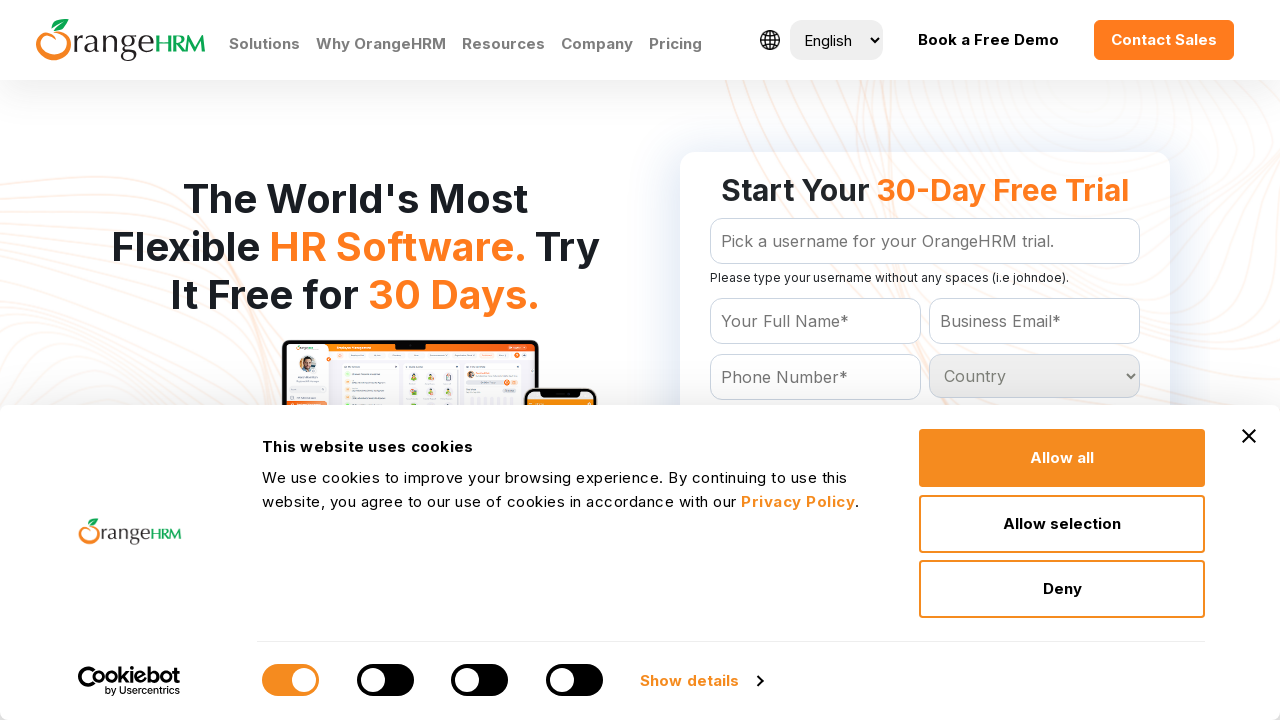

Checked dropdown option: Russian Federation
	
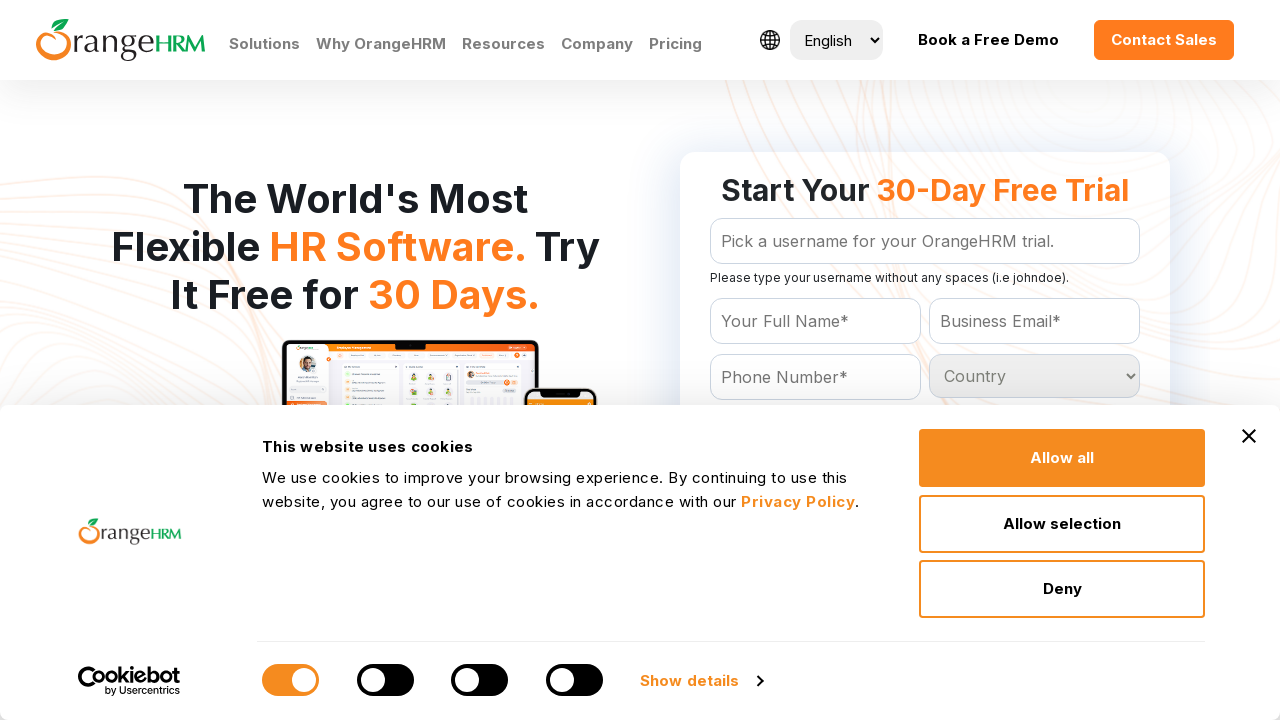

Checked dropdown option: Rwanda
	
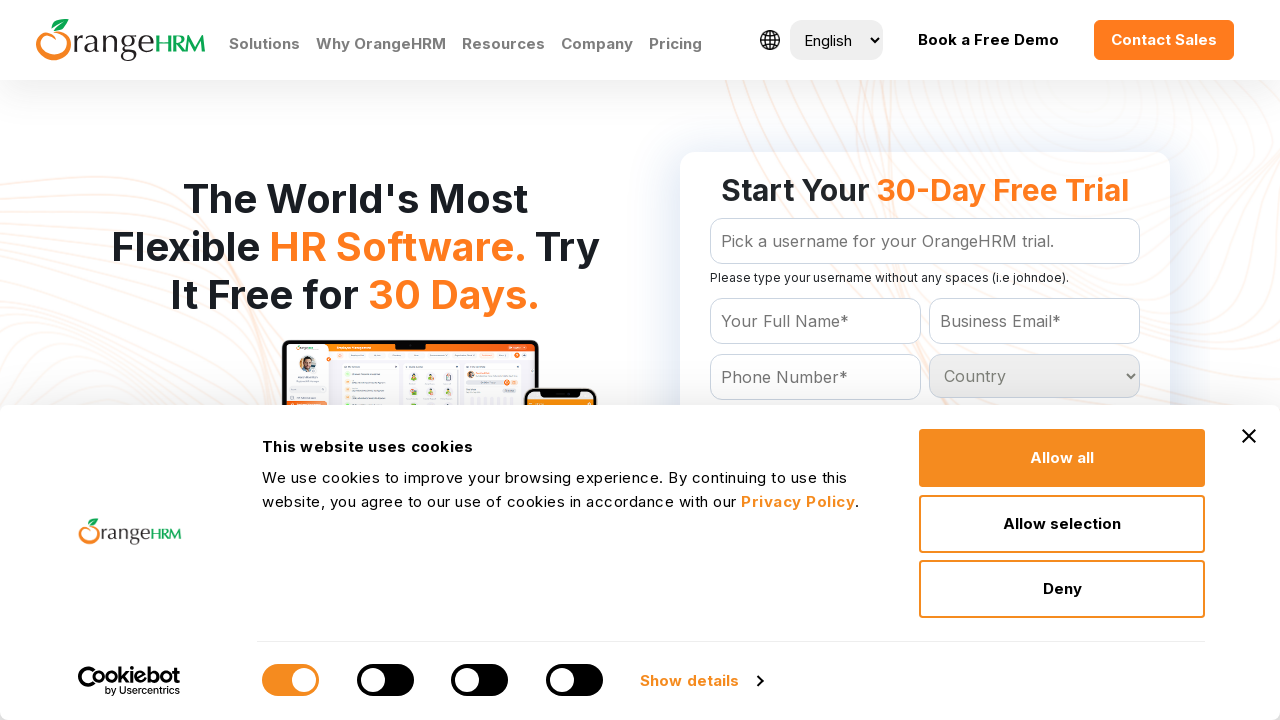

Checked dropdown option: St Kitts and Nevis
	
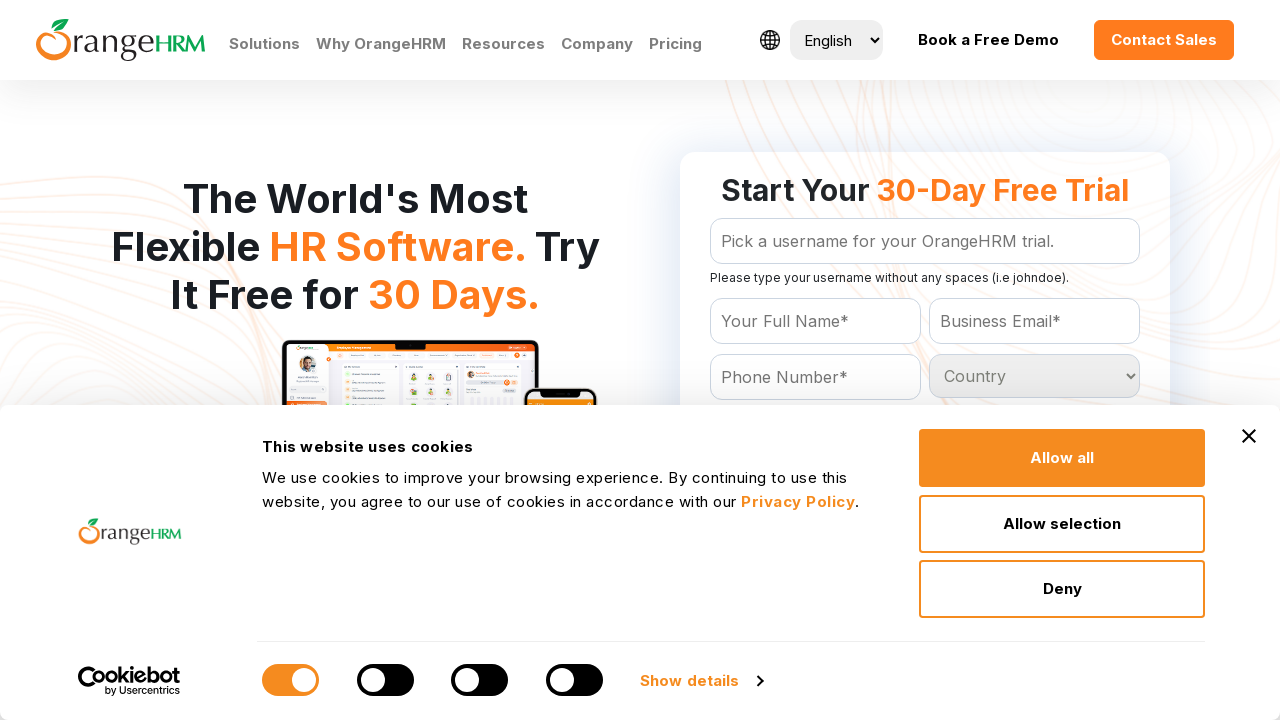

Checked dropdown option: St Lucia
	
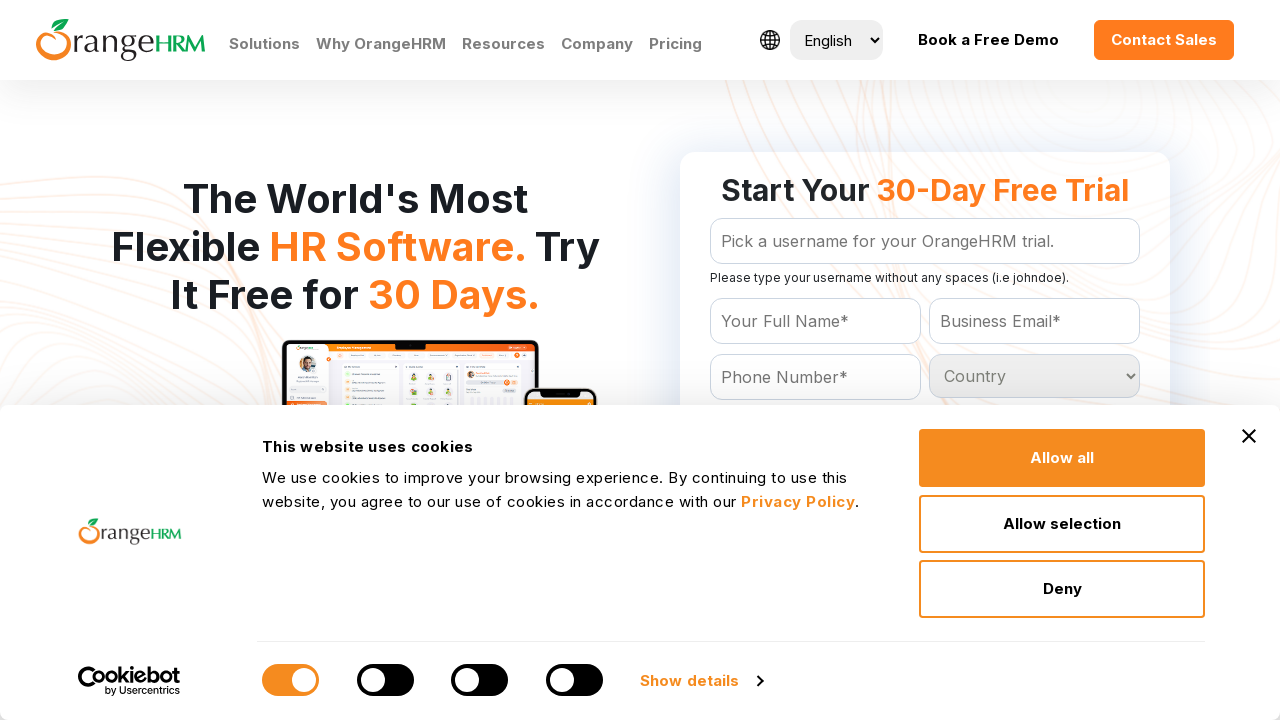

Checked dropdown option: St Vincent and the Grenadines
	
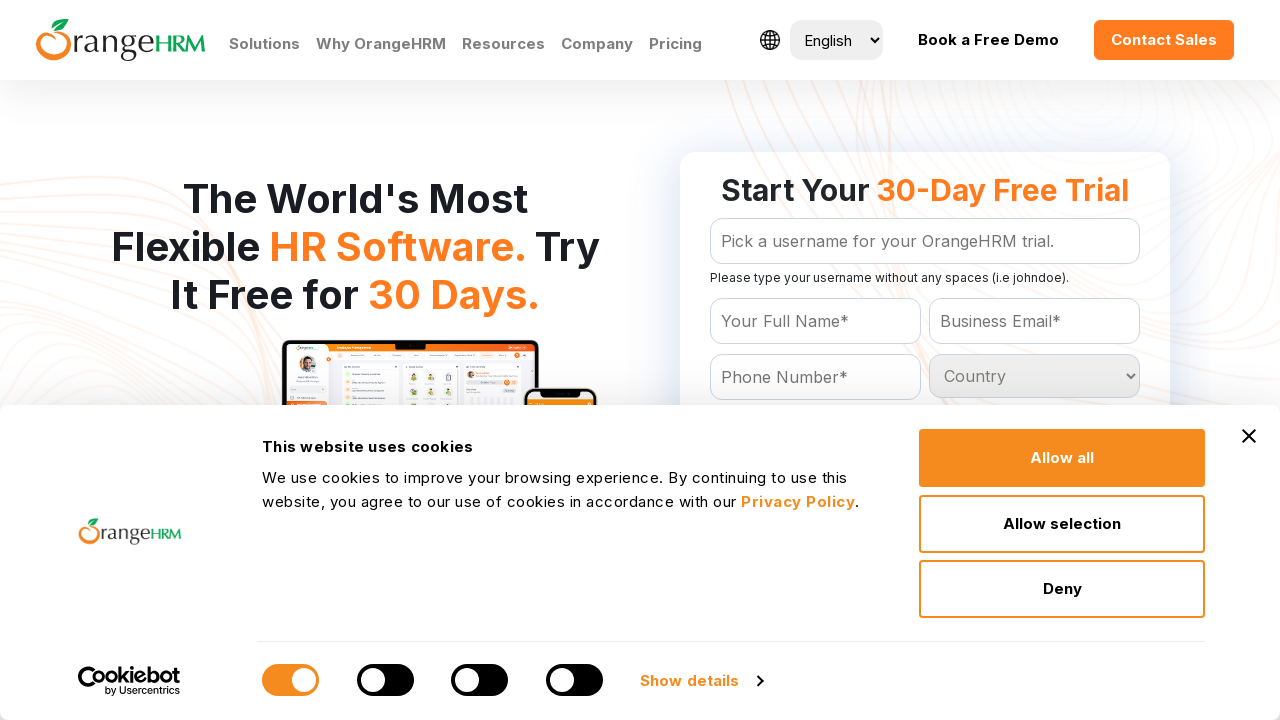

Checked dropdown option: Samoa
	
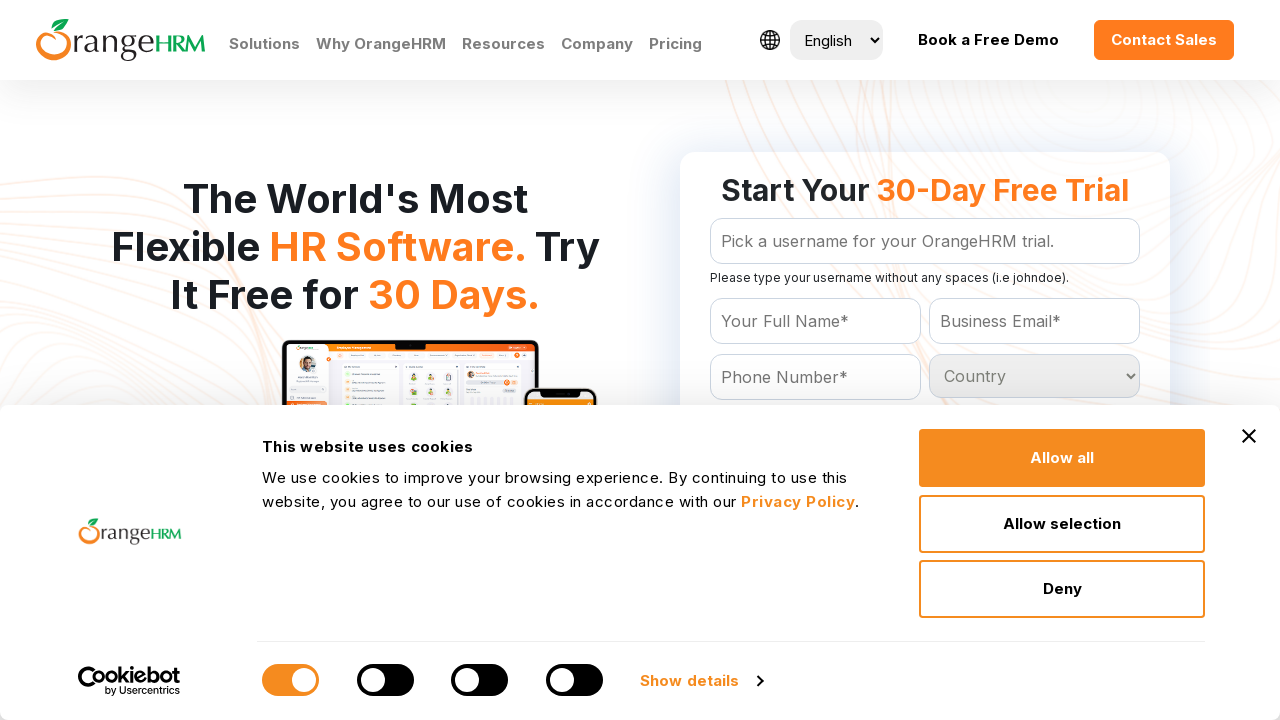

Checked dropdown option: San Marino
	
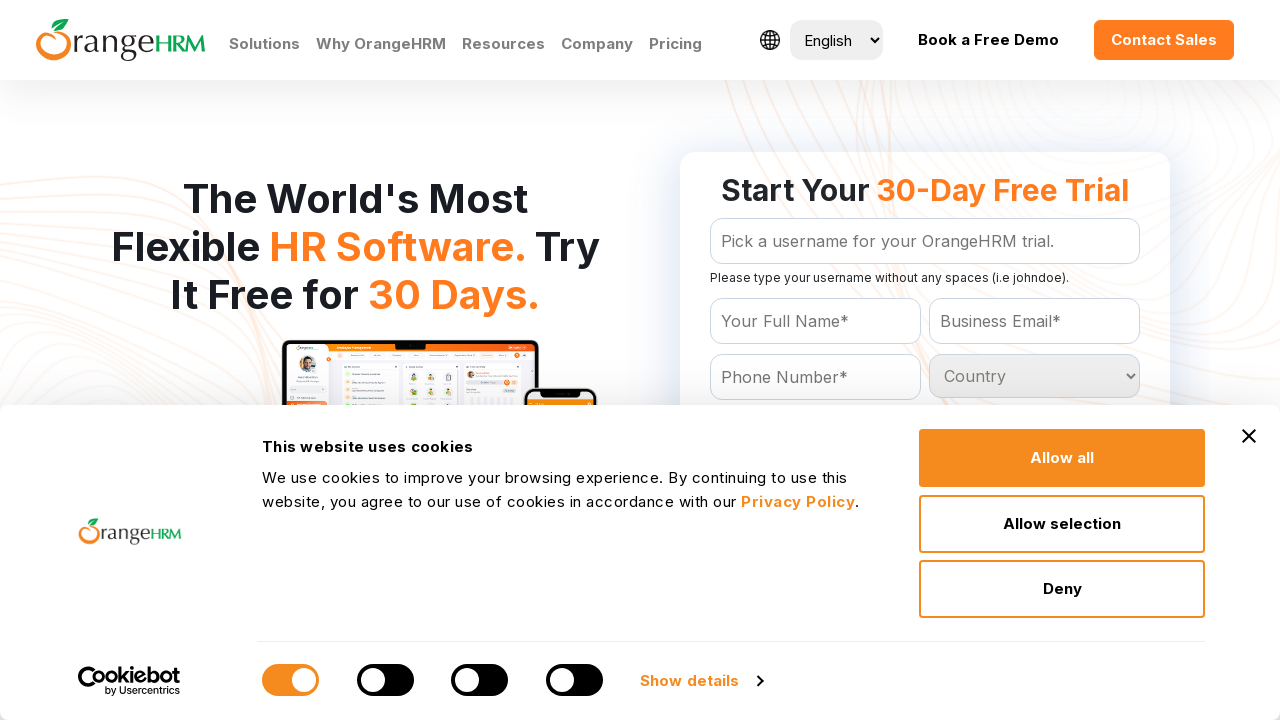

Checked dropdown option: Sao Tome and Principe
	
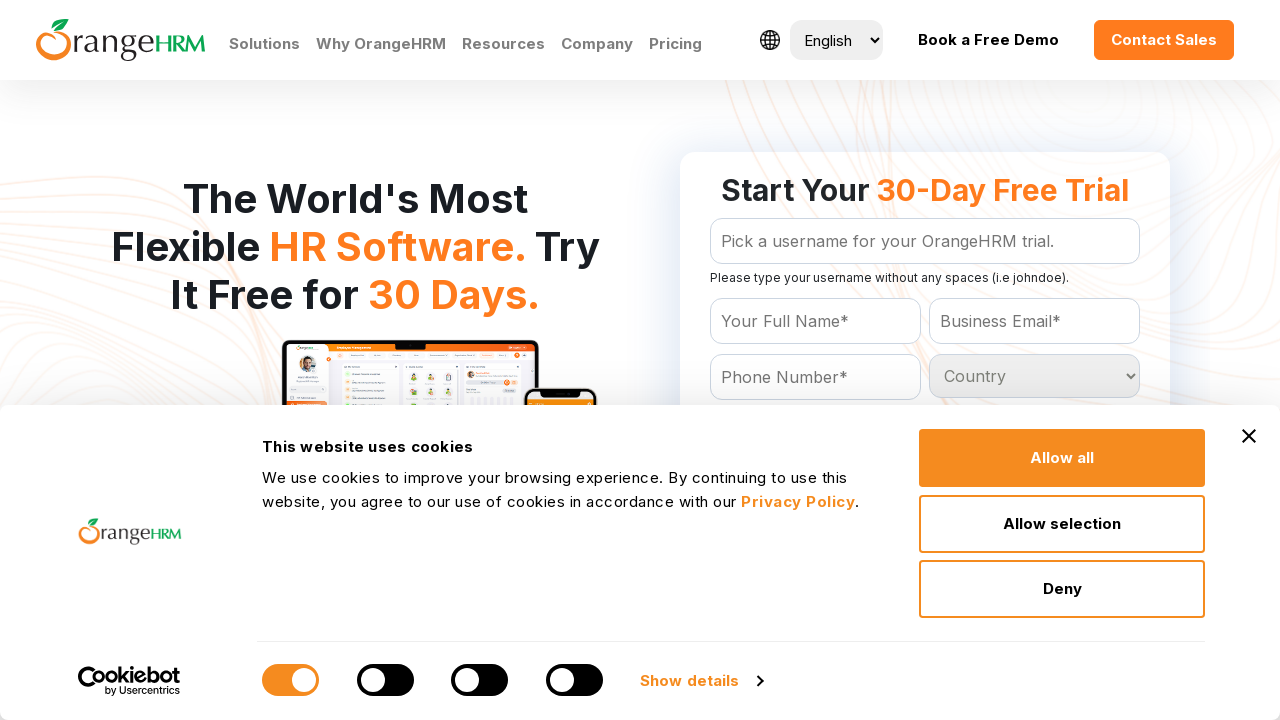

Checked dropdown option: Saudi Arabia
	
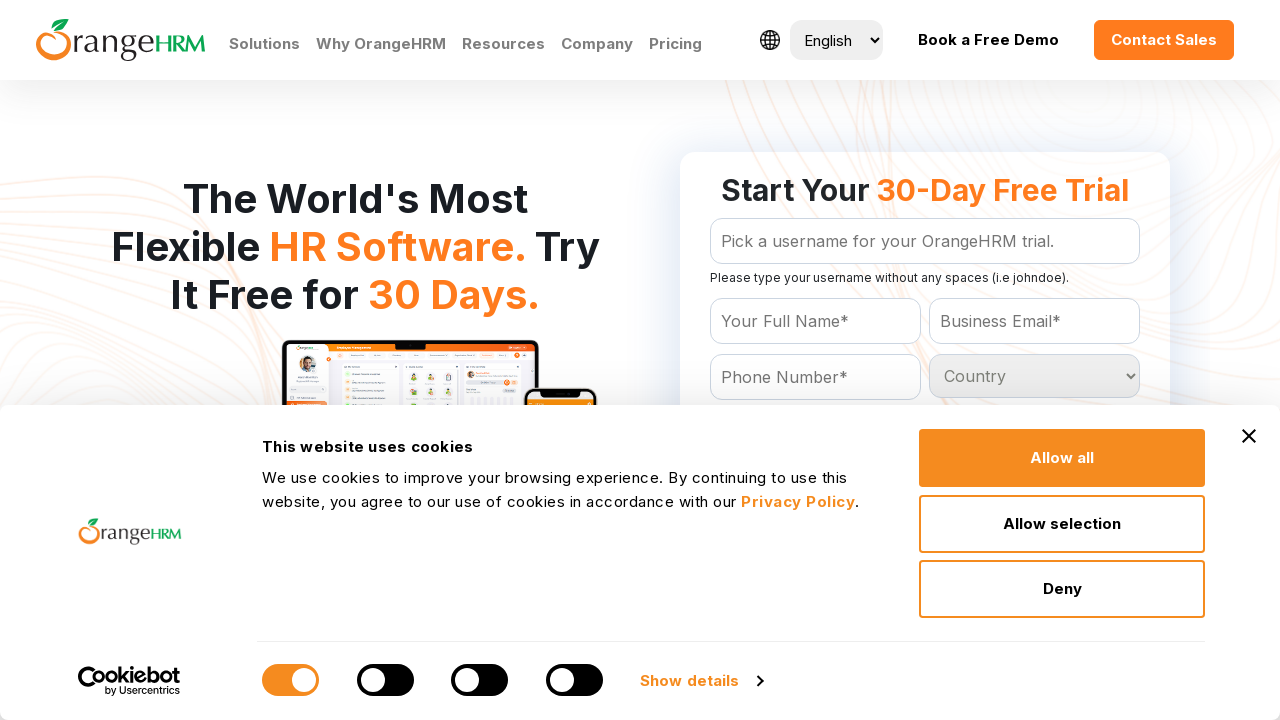

Checked dropdown option: Senegal
	
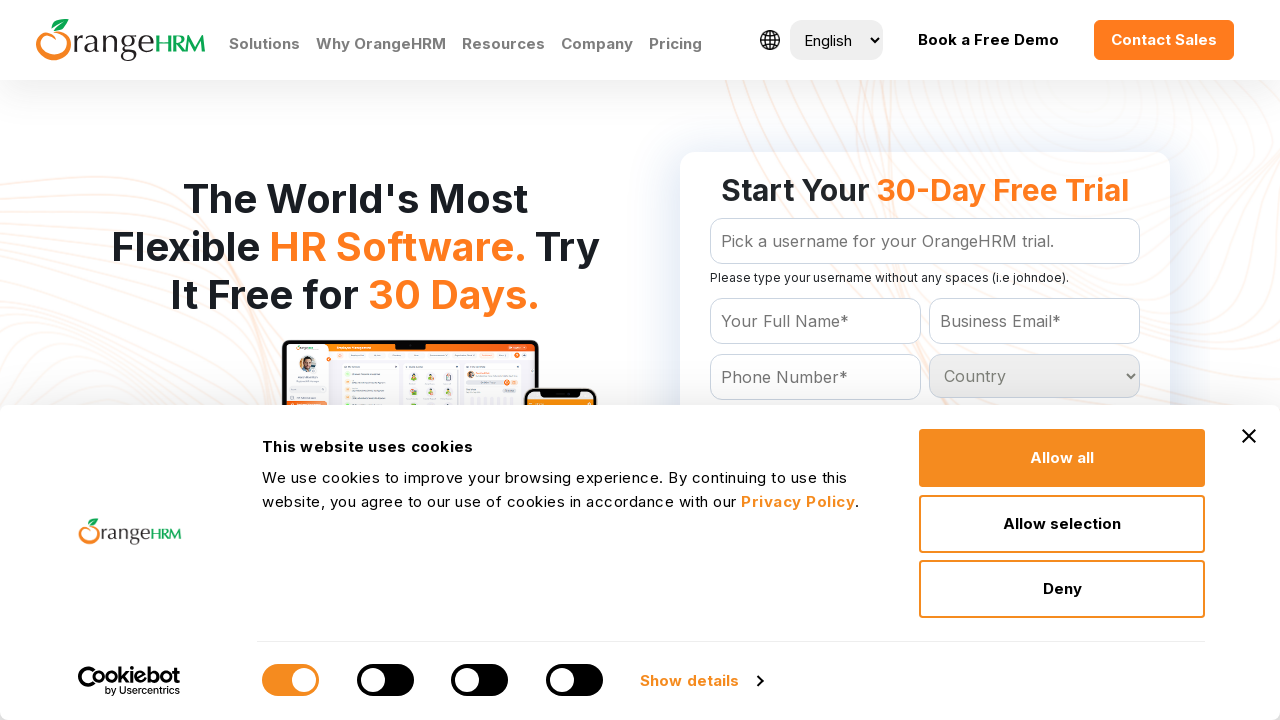

Checked dropdown option: Serbia
	
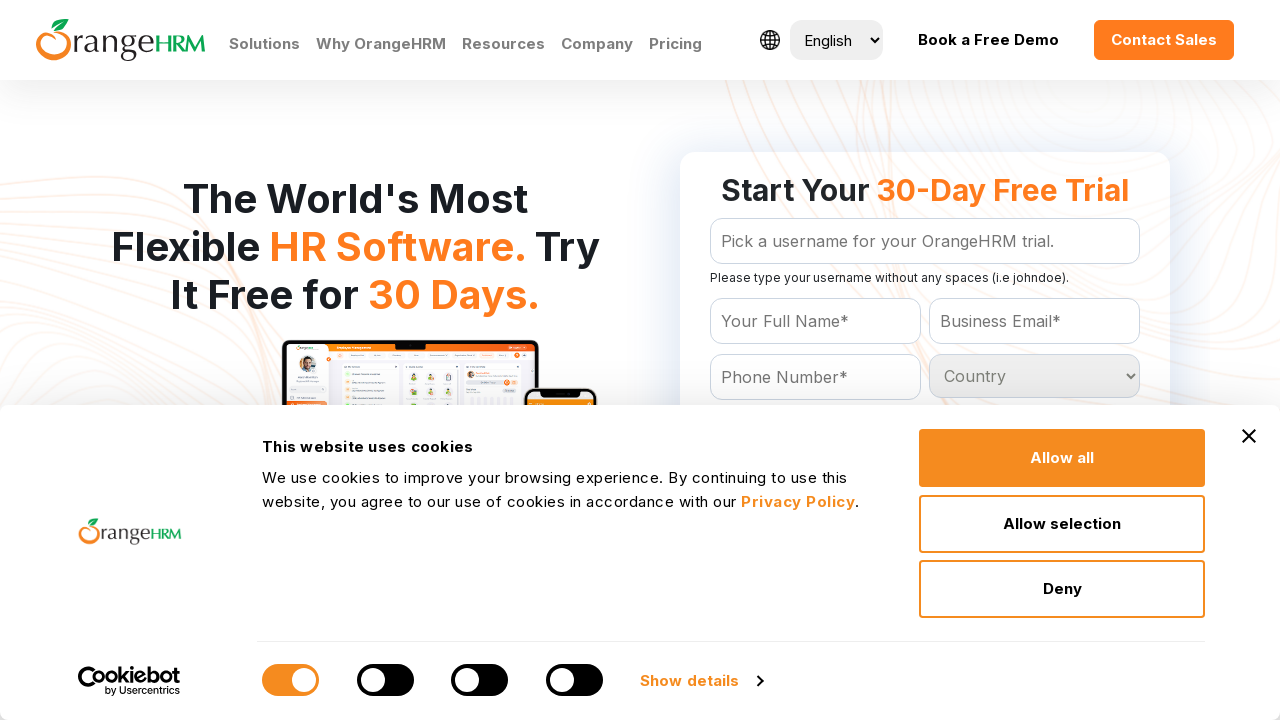

Checked dropdown option: Seychelles
	
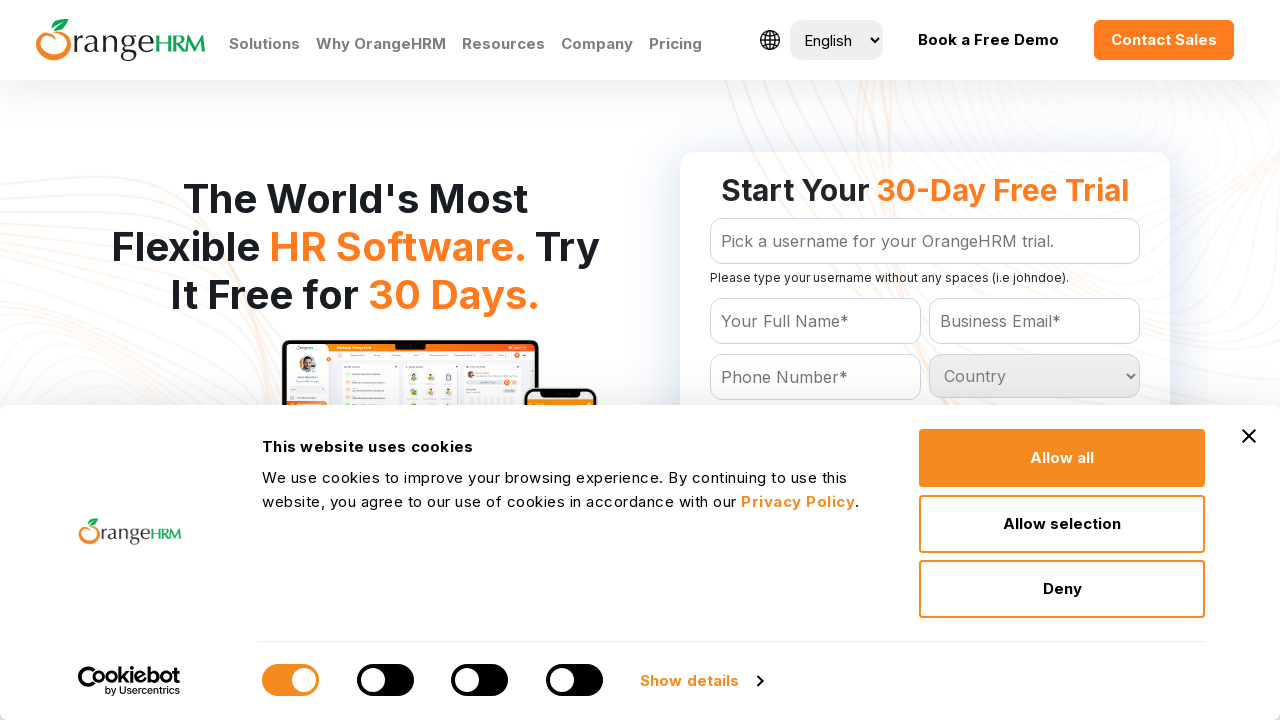

Checked dropdown option: Sierra Leone
	
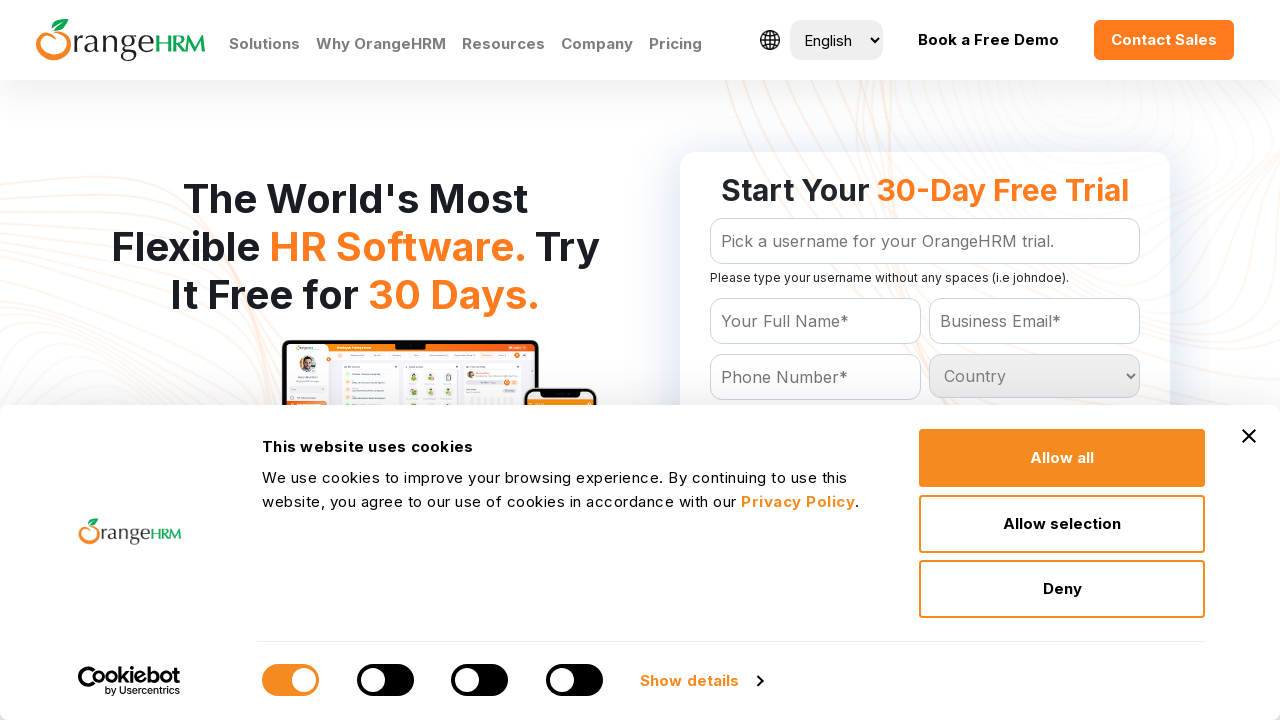

Checked dropdown option: Singapore
	
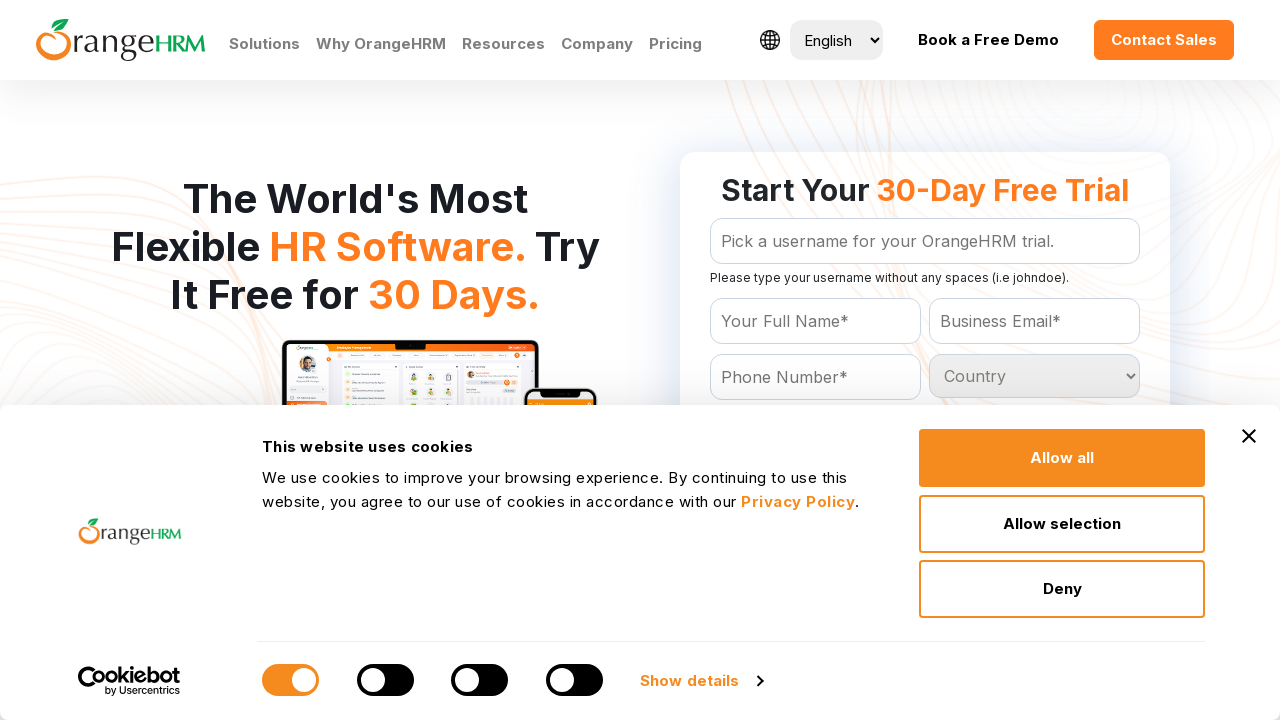

Checked dropdown option: Slovakia
	
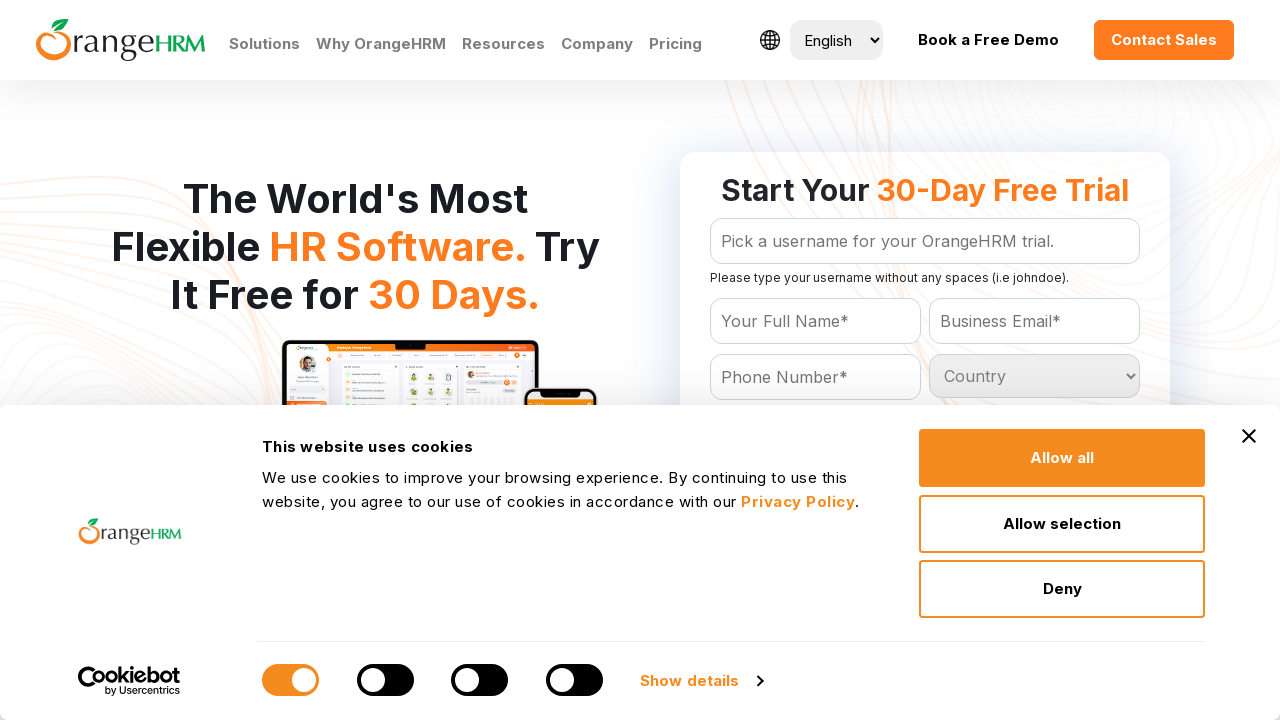

Checked dropdown option: Slovenia
	
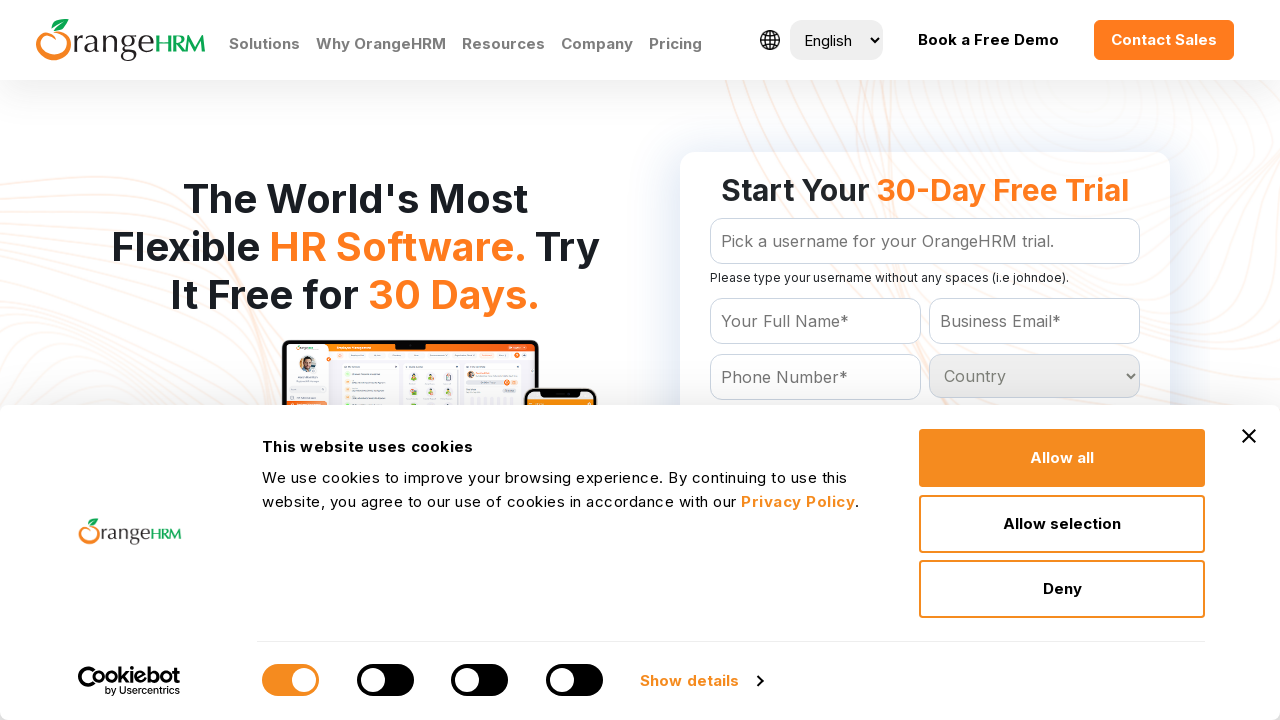

Checked dropdown option: Solomon Islands
	
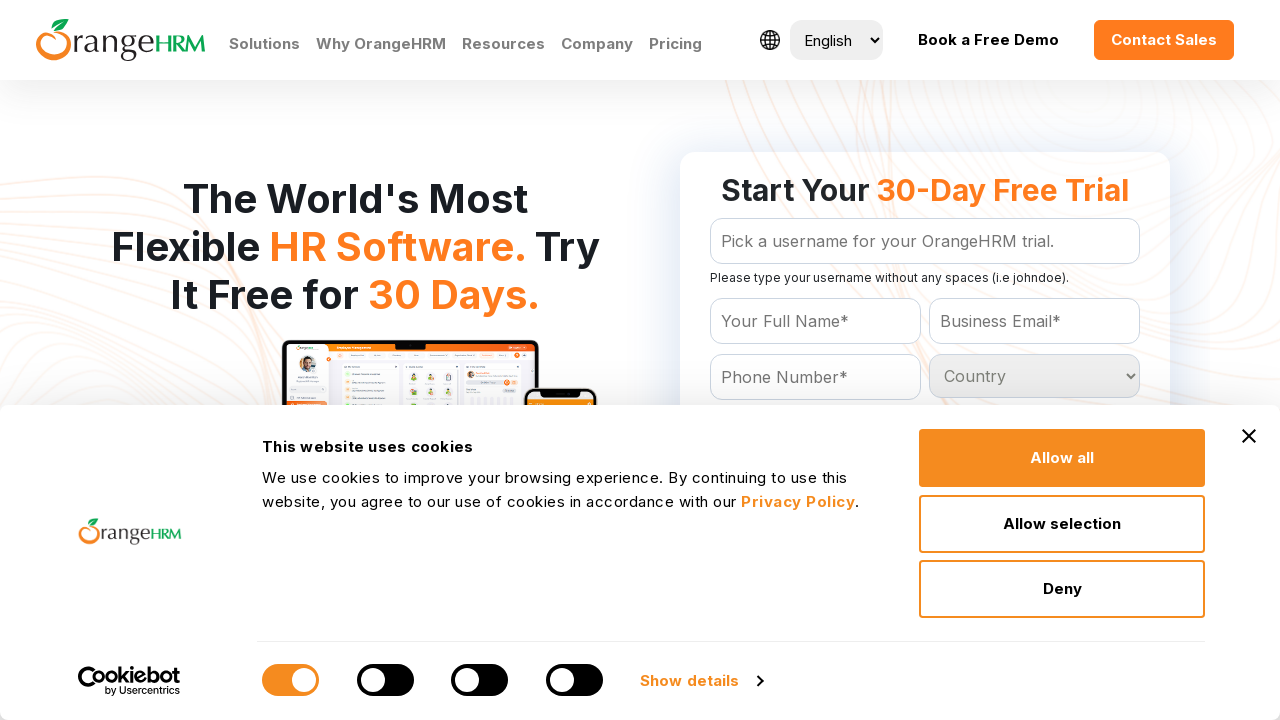

Checked dropdown option: Somalia
	
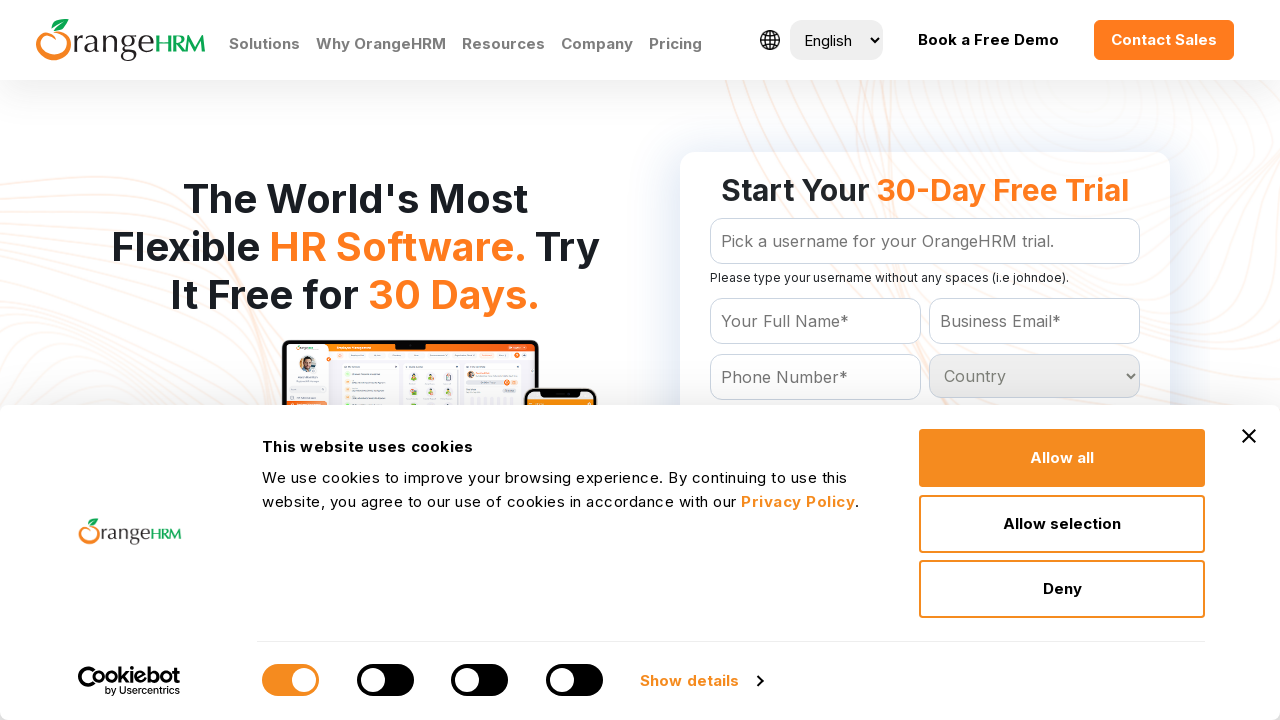

Checked dropdown option: South Africa
	
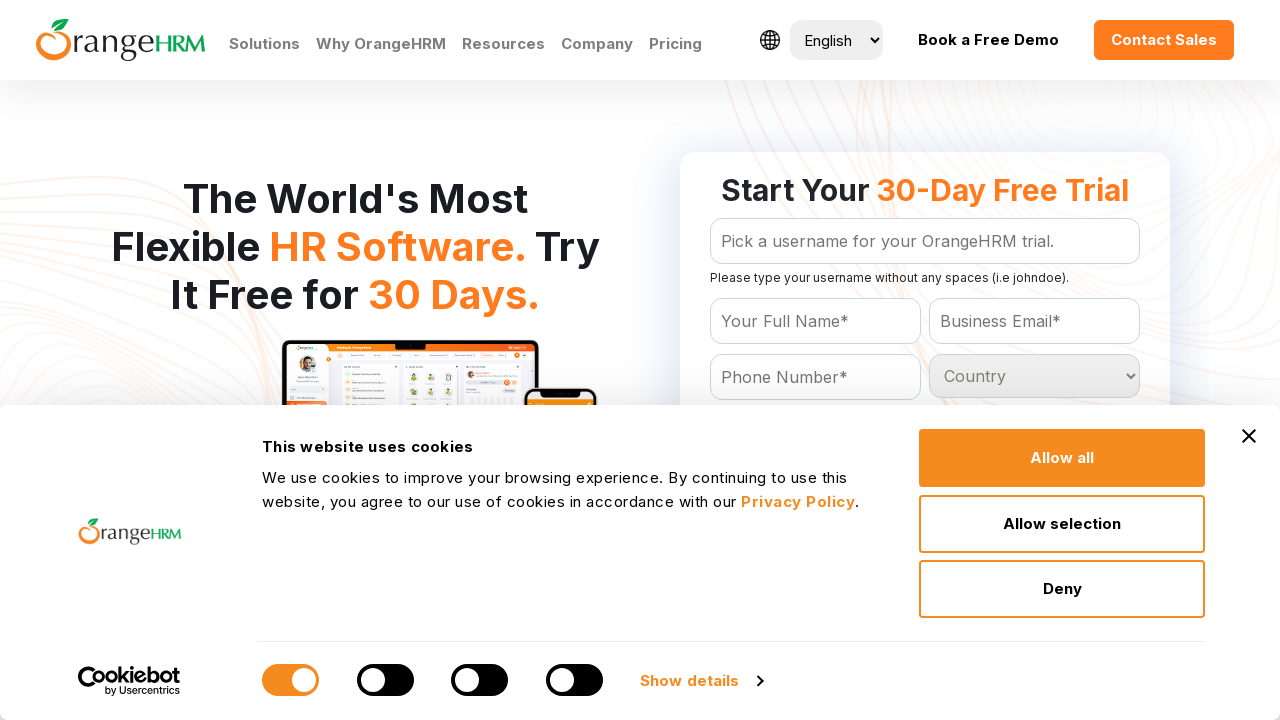

Checked dropdown option: South Georgia
	
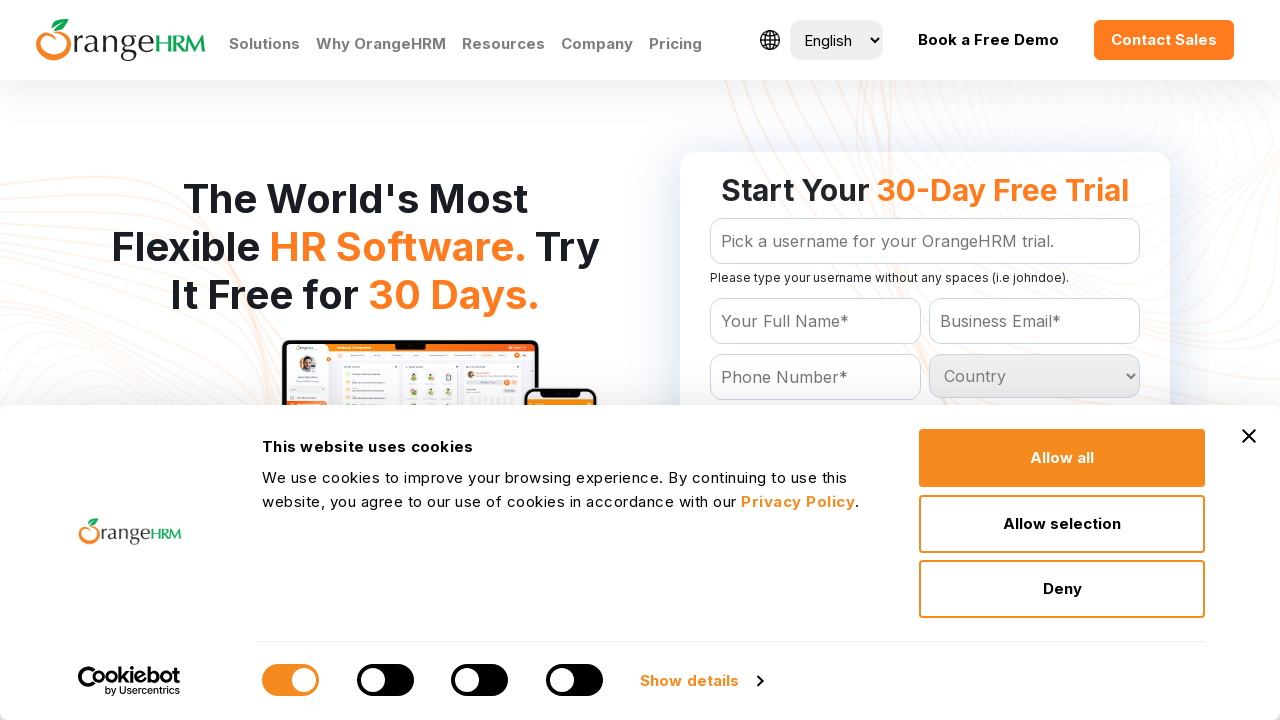

Checked dropdown option: Spain
	
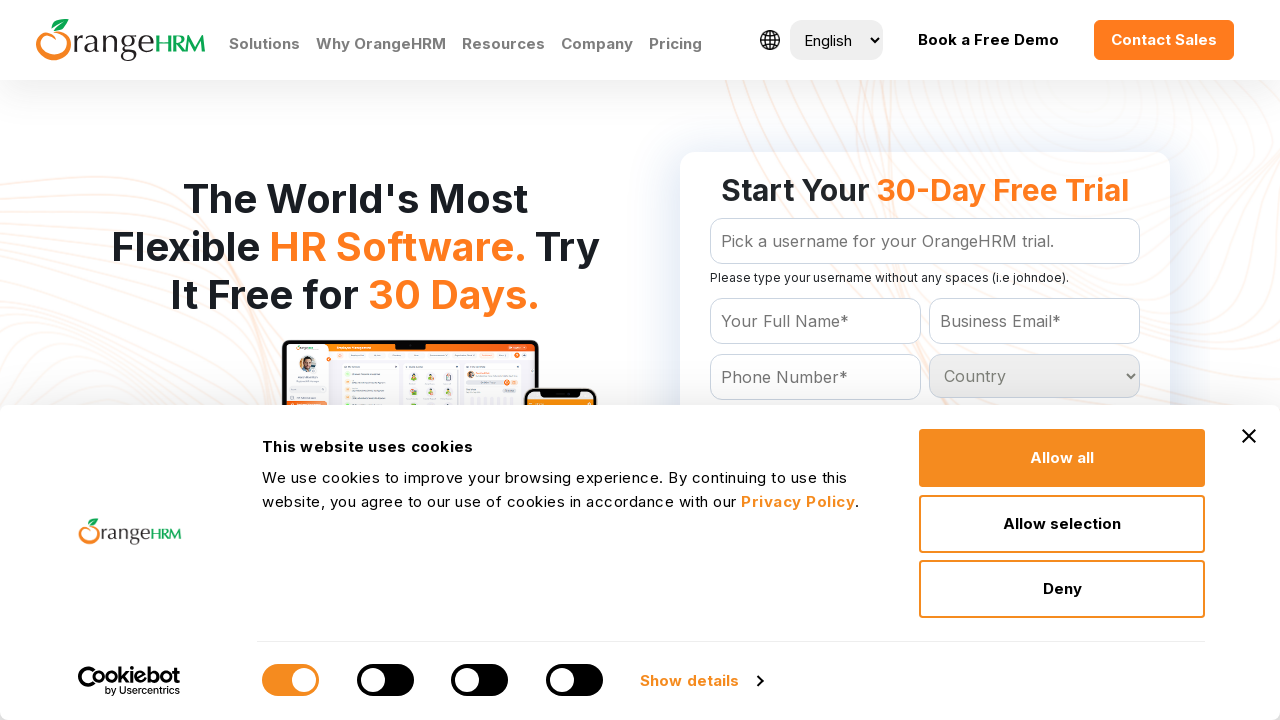

Checked dropdown option: Sri Lanka
	
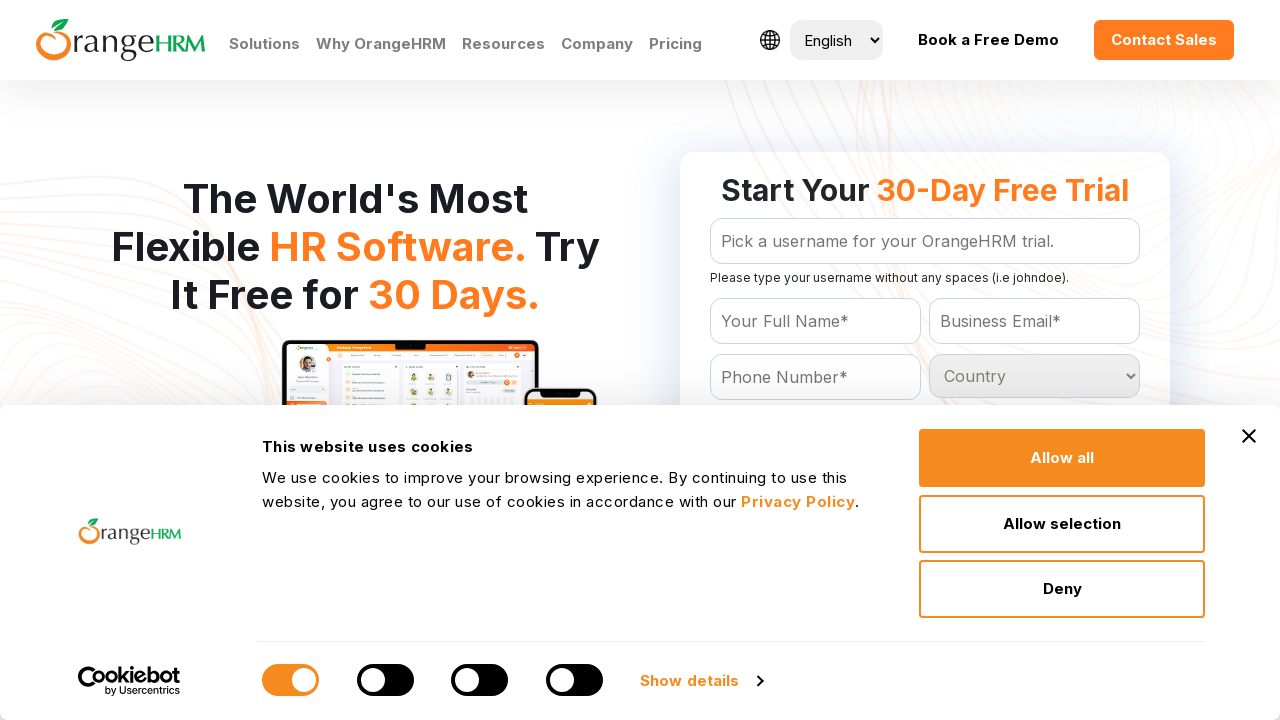

Checked dropdown option: Sudan
	
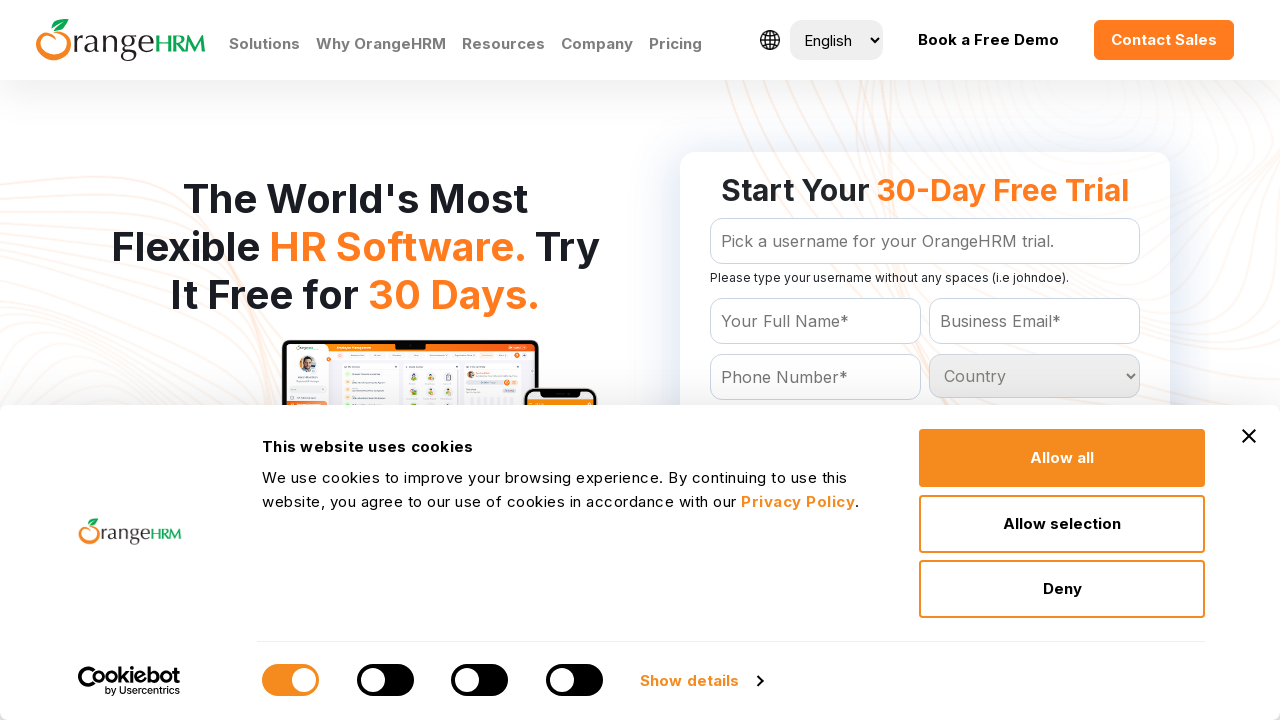

Checked dropdown option: Suriname
	
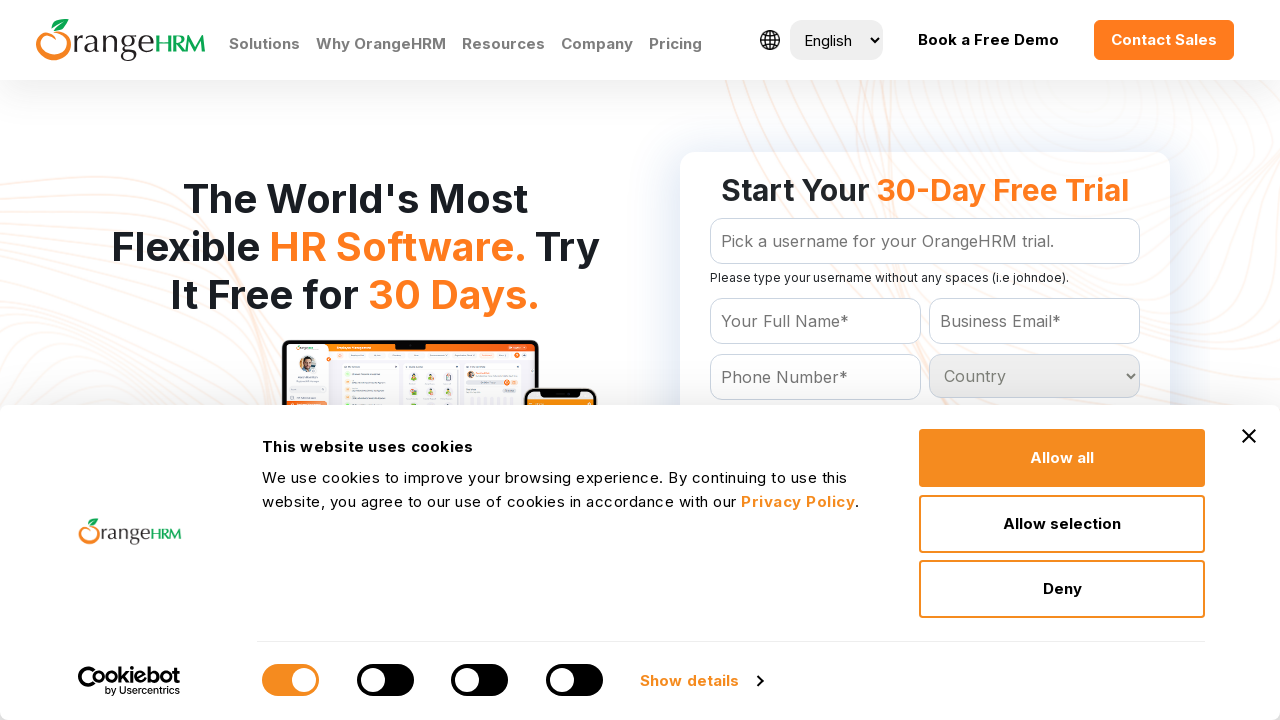

Checked dropdown option: Swaziland
	
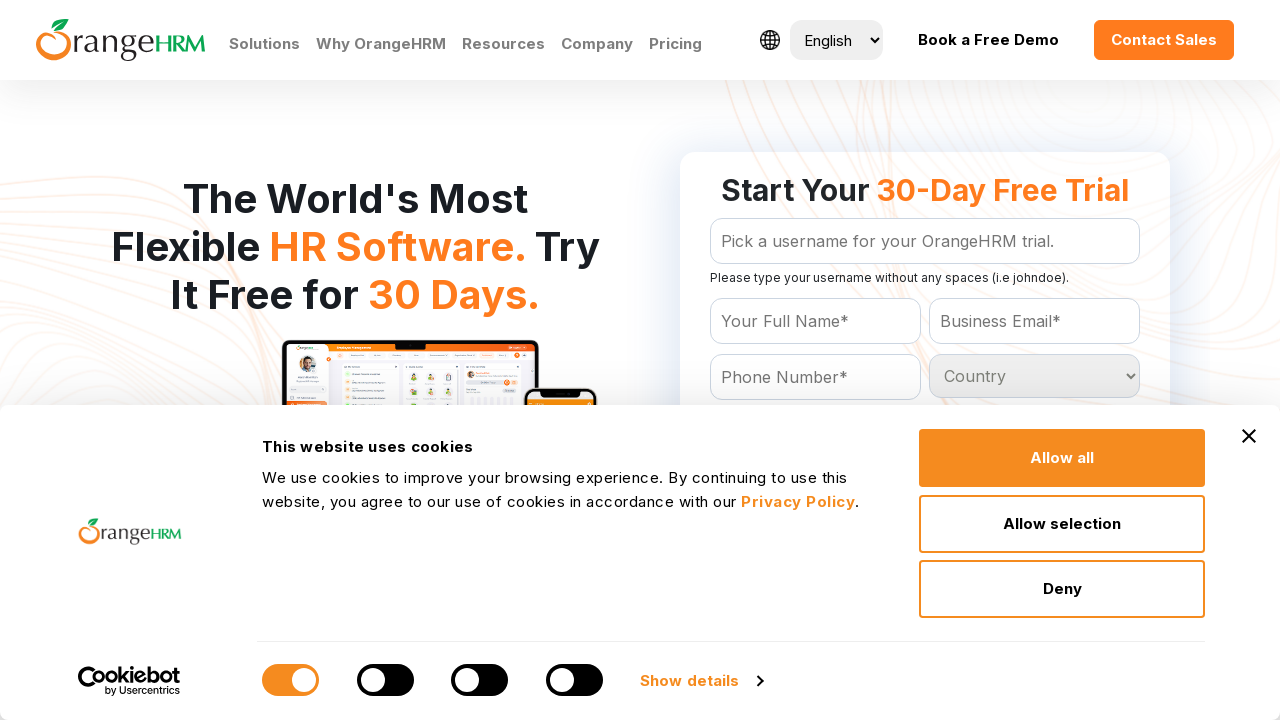

Checked dropdown option: Sweden
	
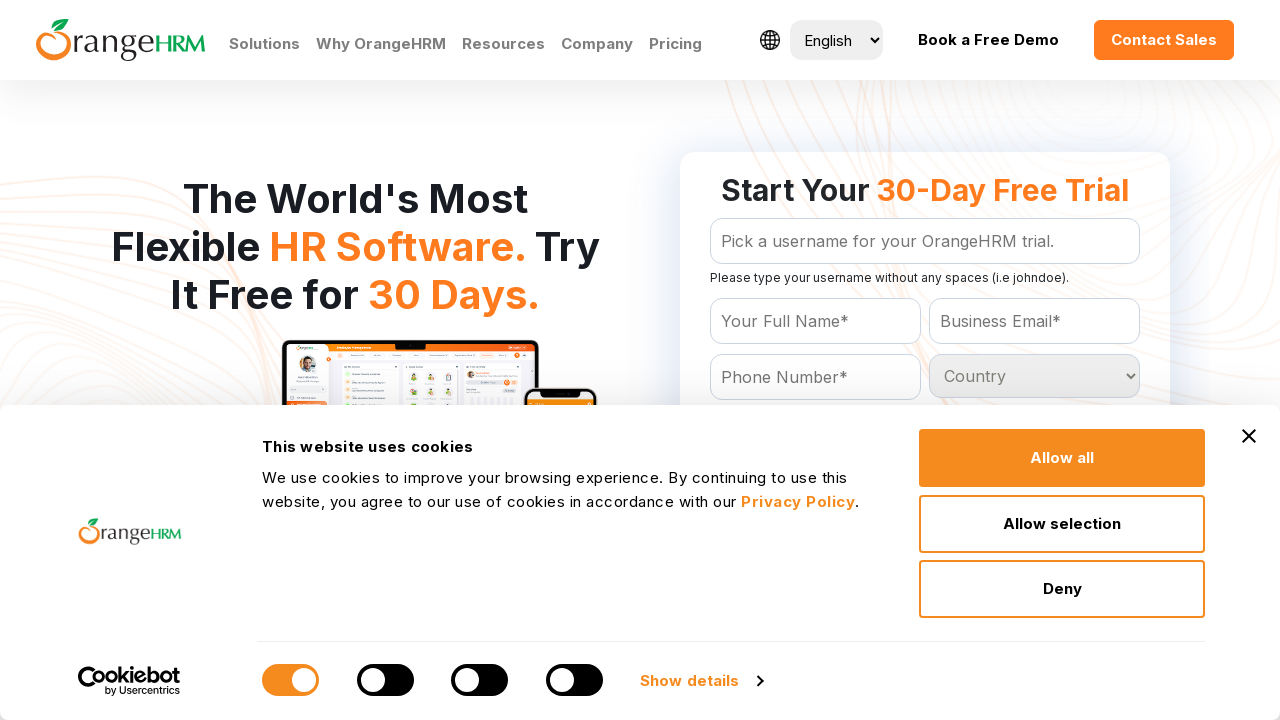

Checked dropdown option: Switzerland
	
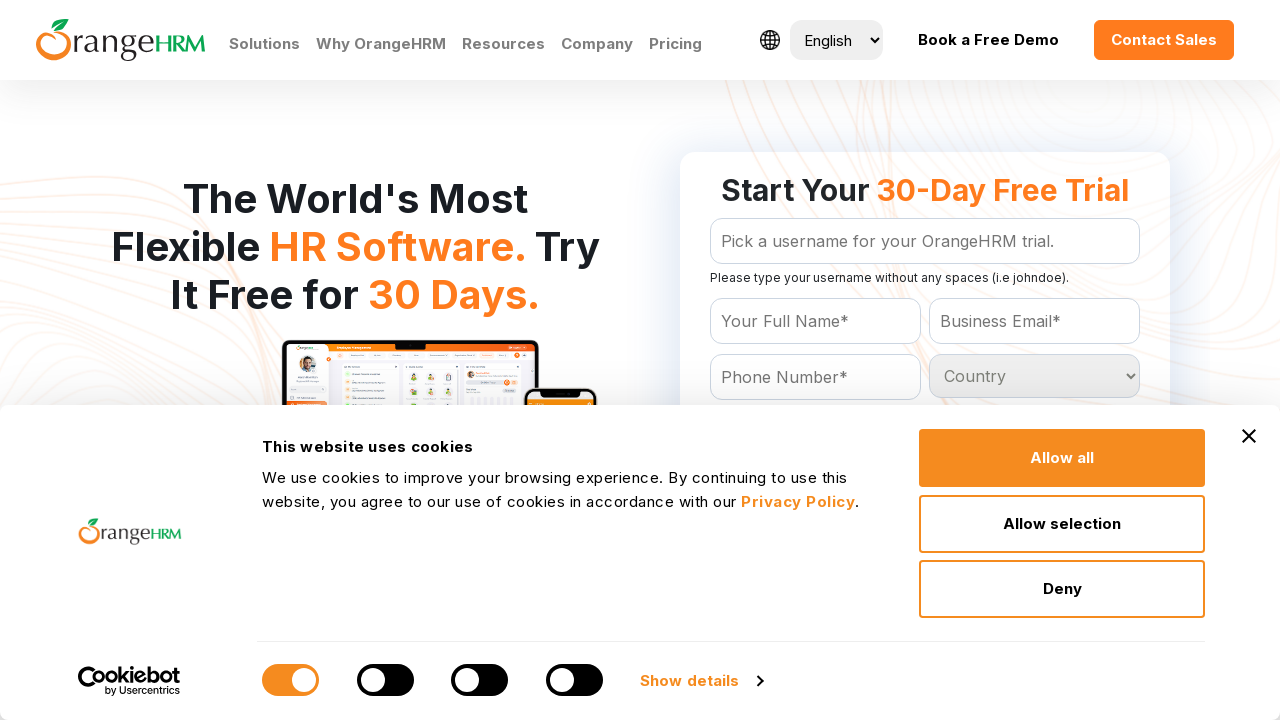

Checked dropdown option: Syrian Arab Republic
	
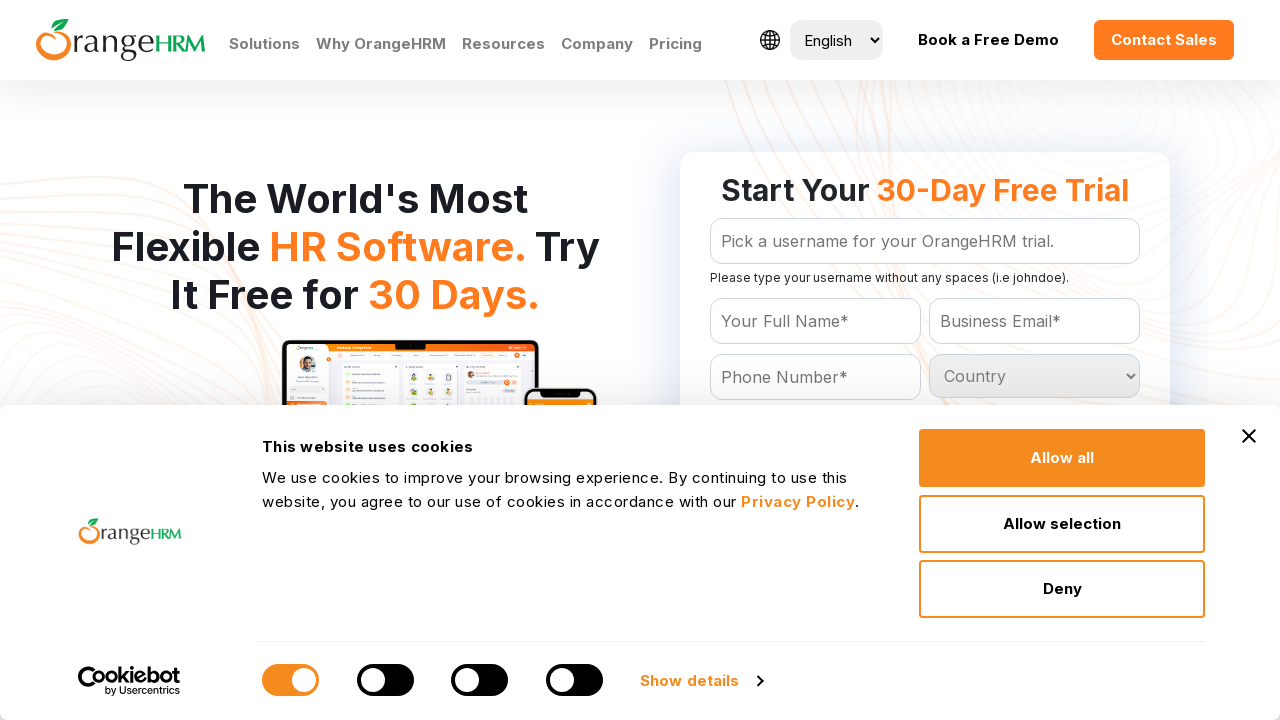

Checked dropdown option: Taiwan
	
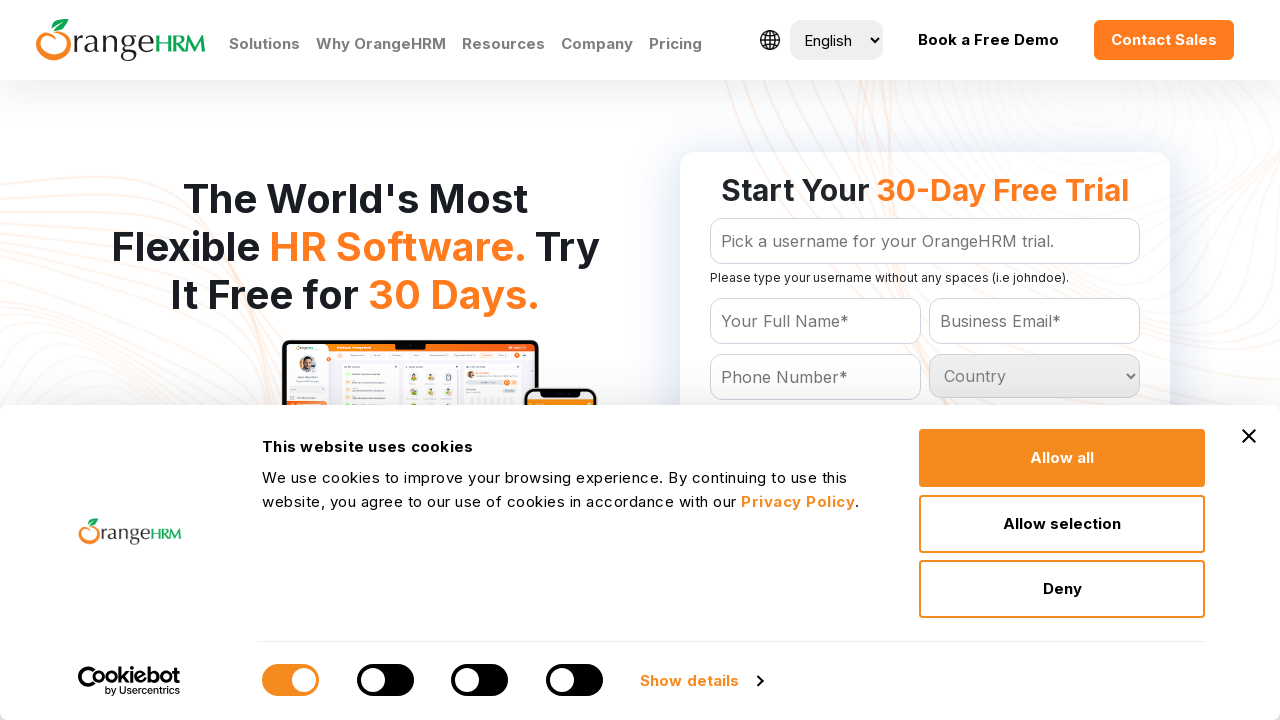

Checked dropdown option: Tajikistan
	
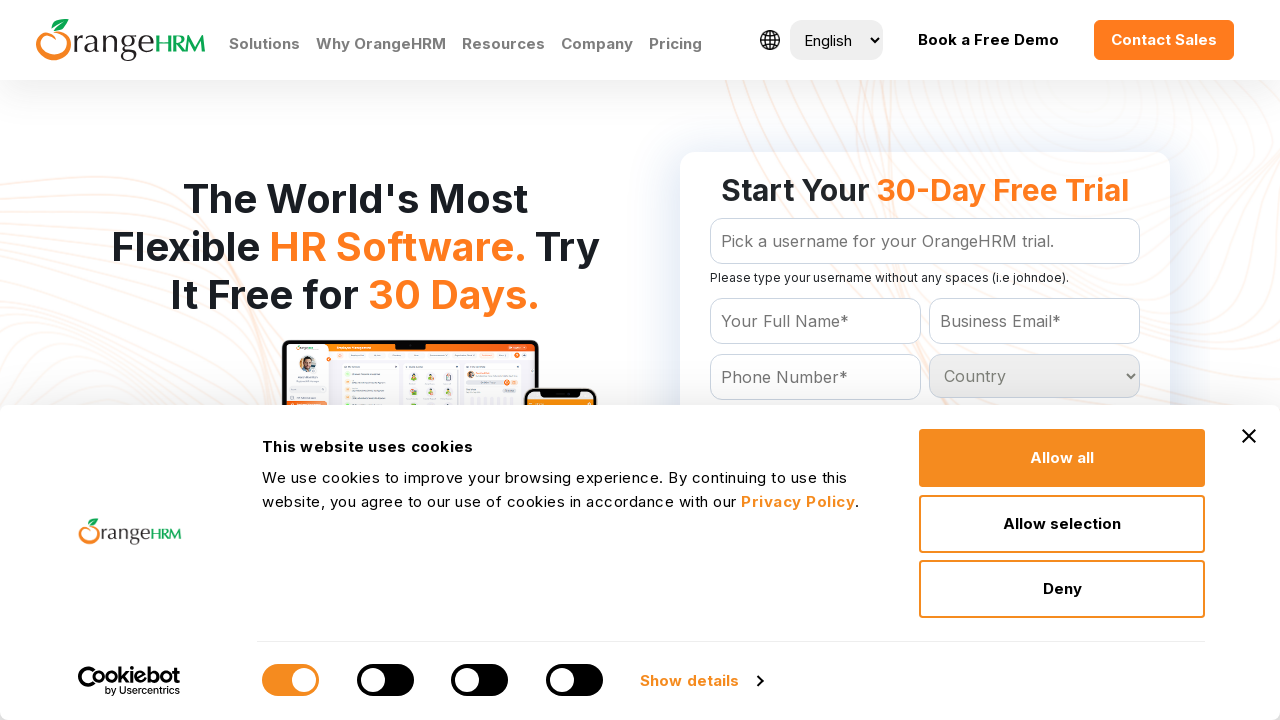

Checked dropdown option: Tanzania
	
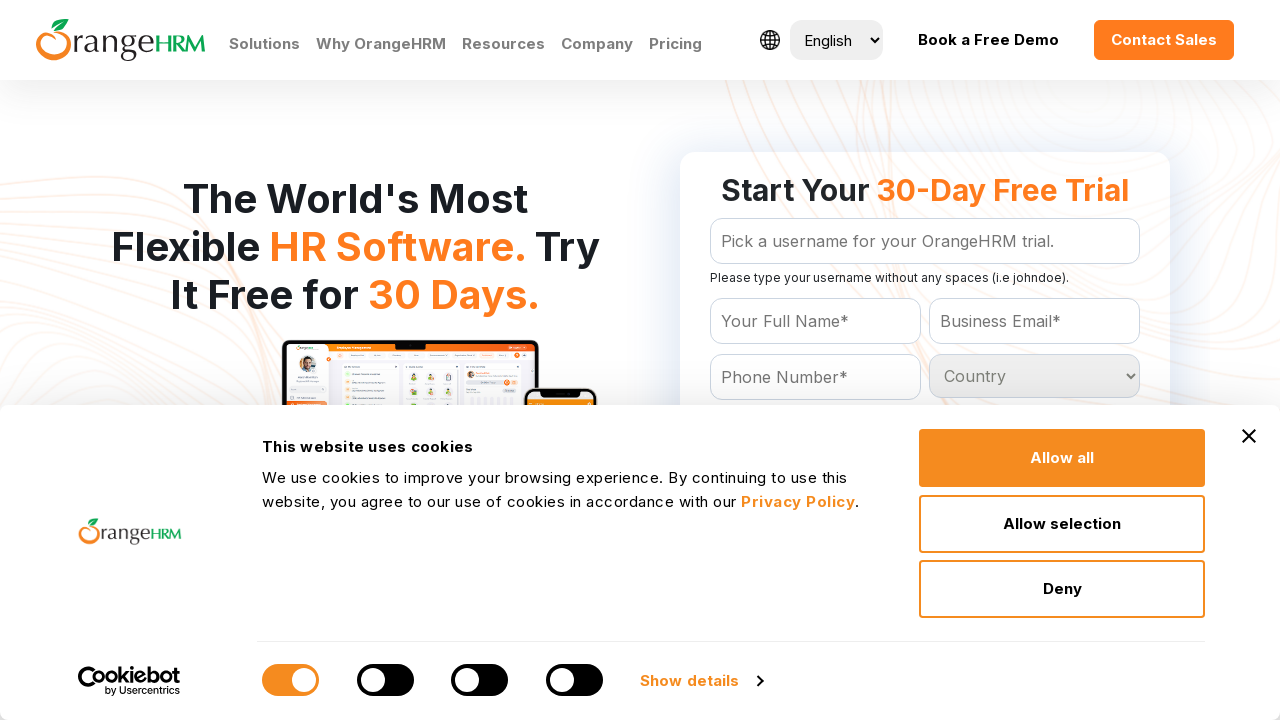

Checked dropdown option: Thailand
	
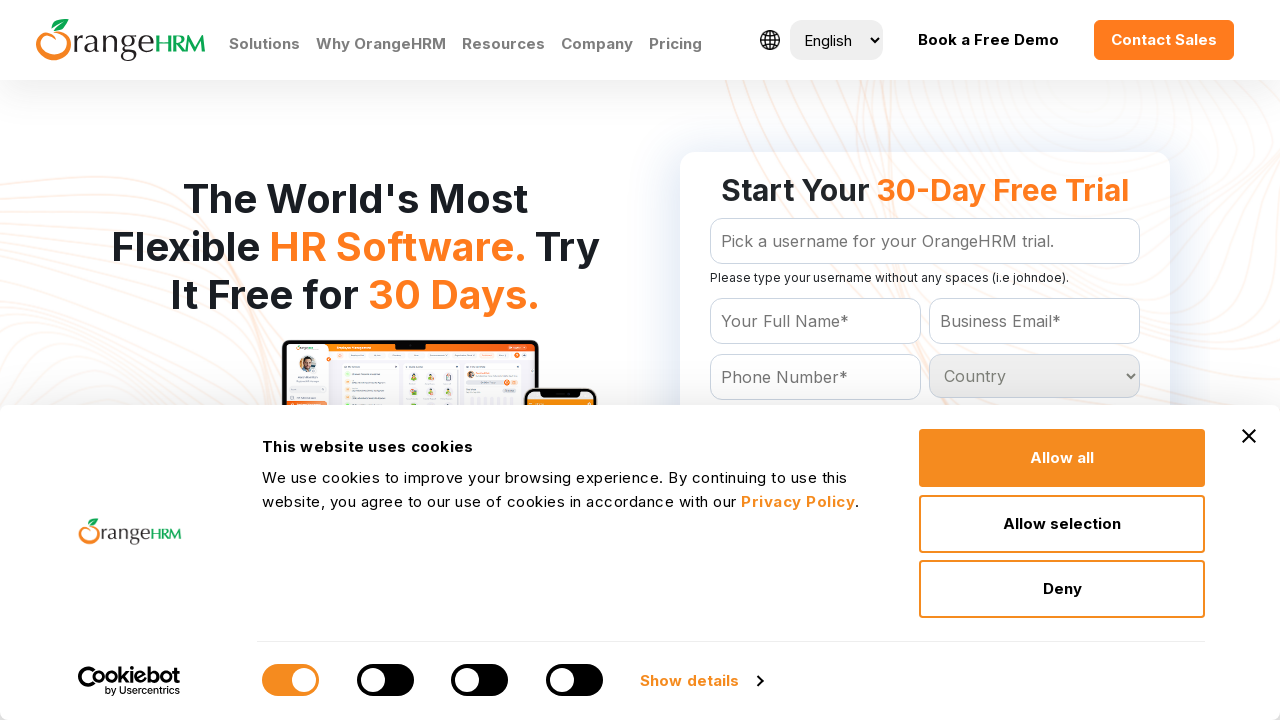

Checked dropdown option: Togo
	
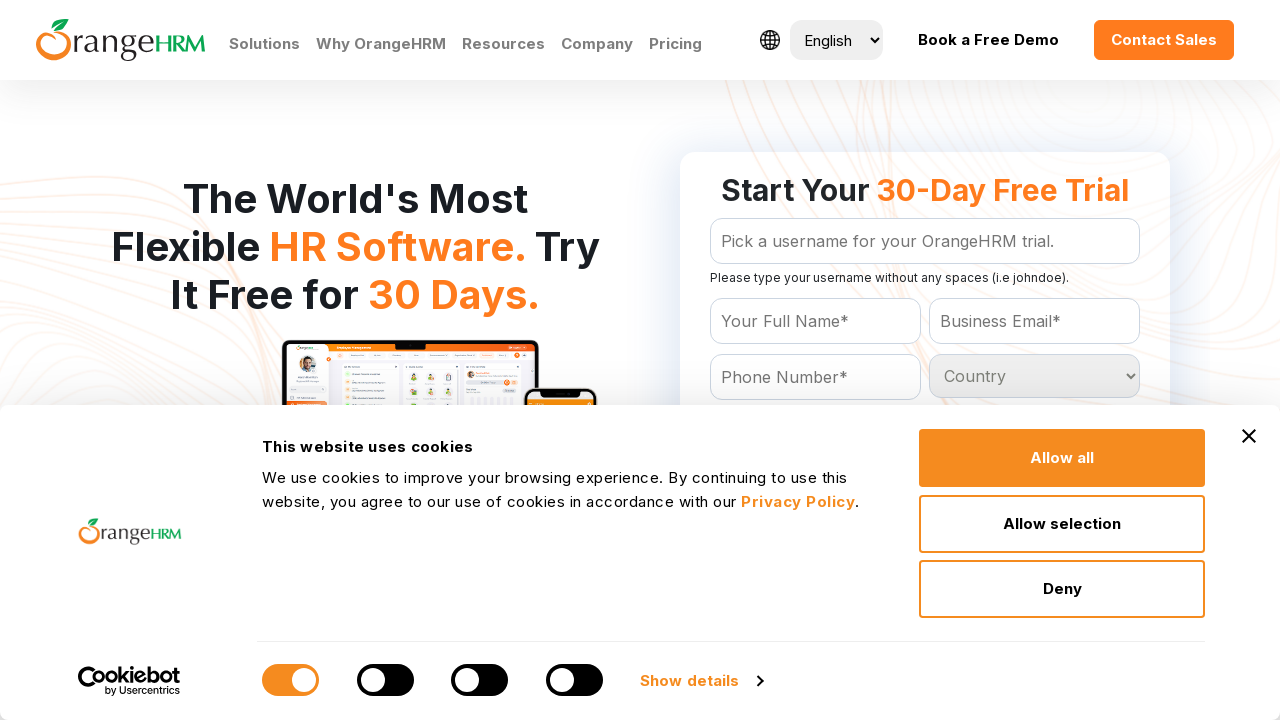

Checked dropdown option: Tokelau
	
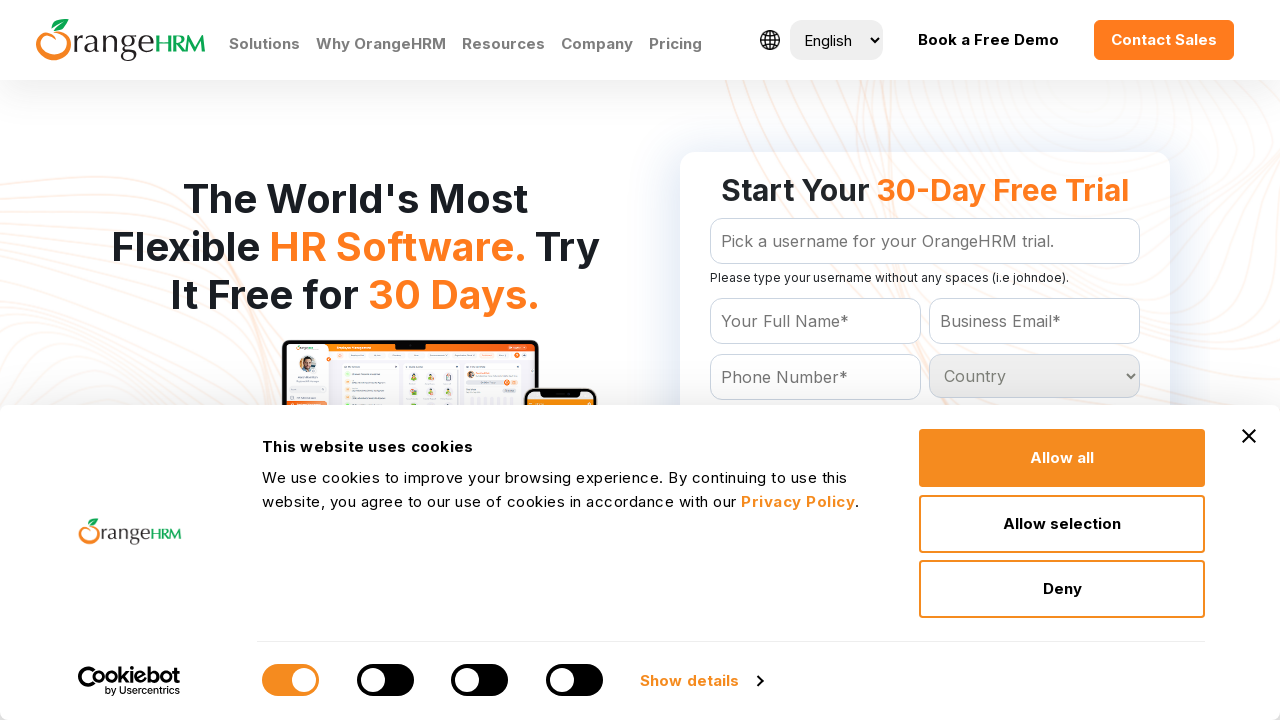

Checked dropdown option: Tonga
	
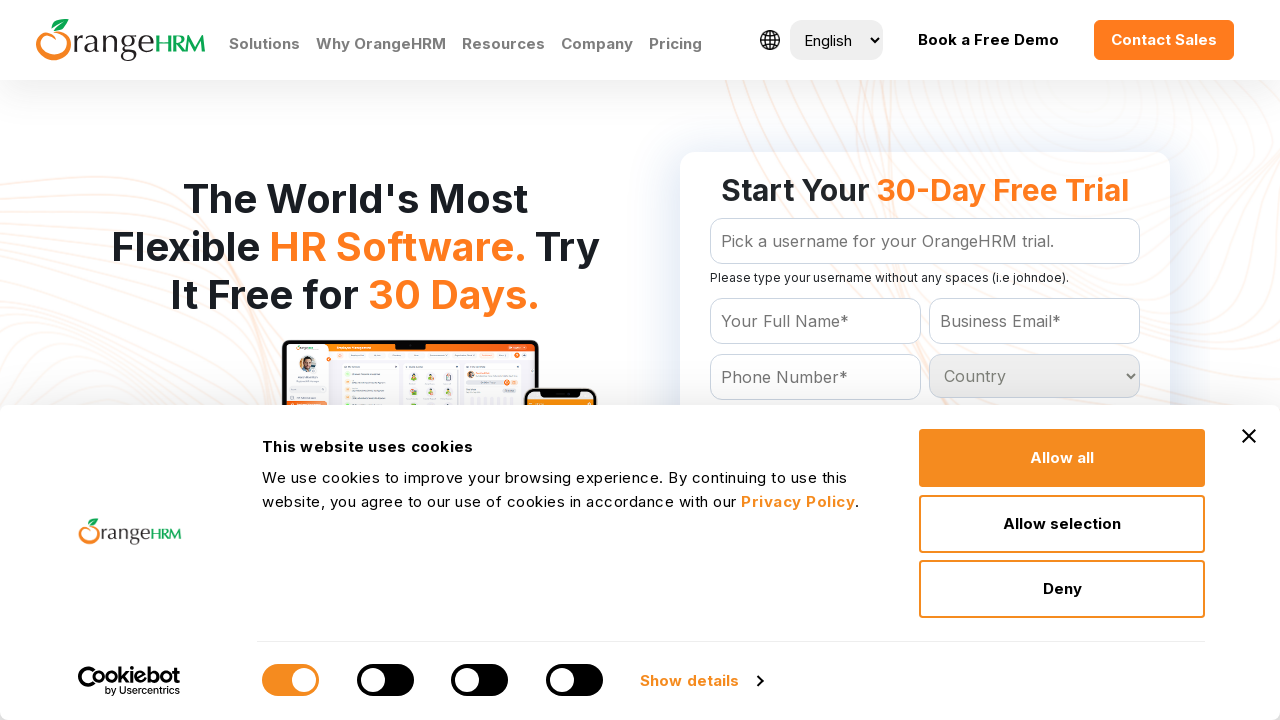

Checked dropdown option: Trinidad and Tobago
	
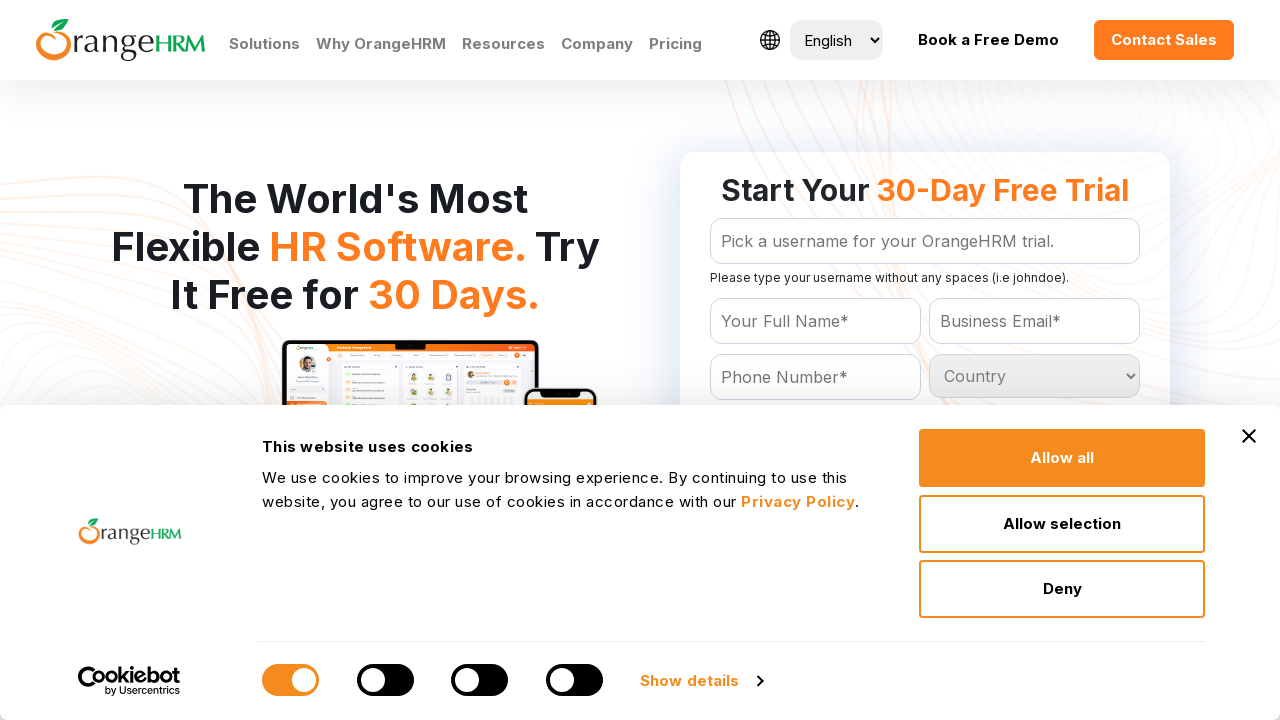

Checked dropdown option: Tunisia
	
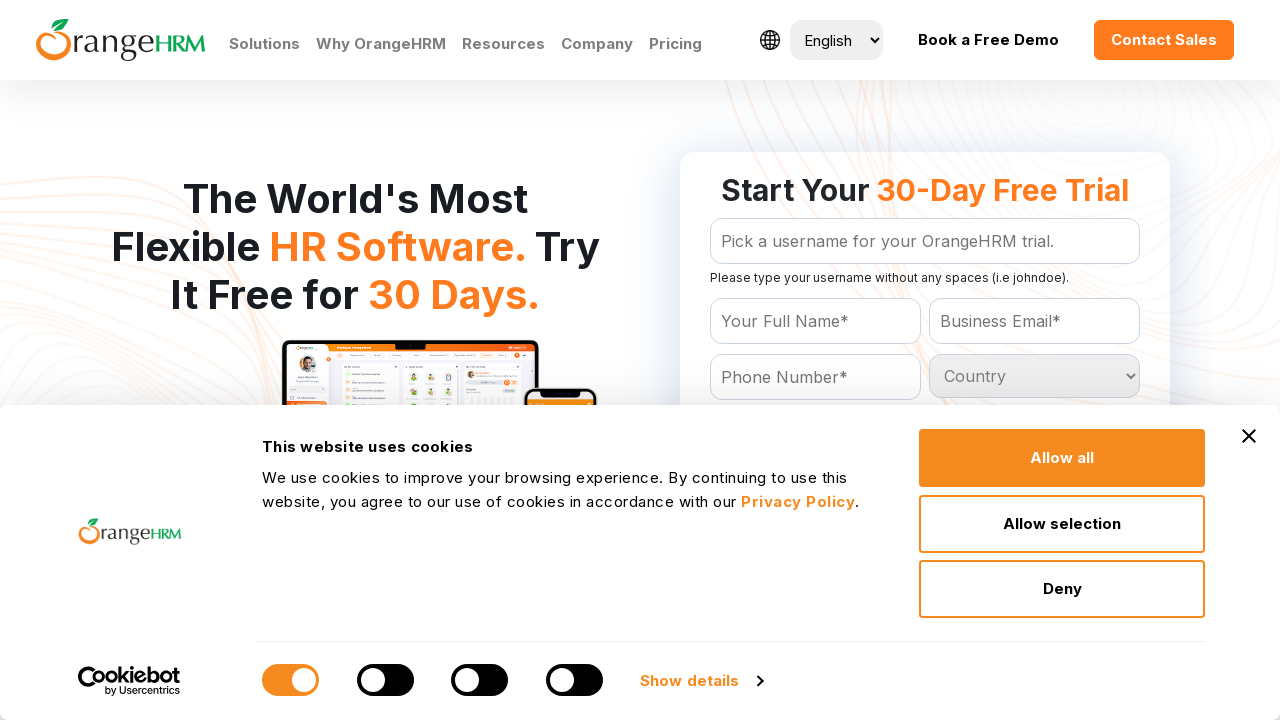

Checked dropdown option: Turkey
	
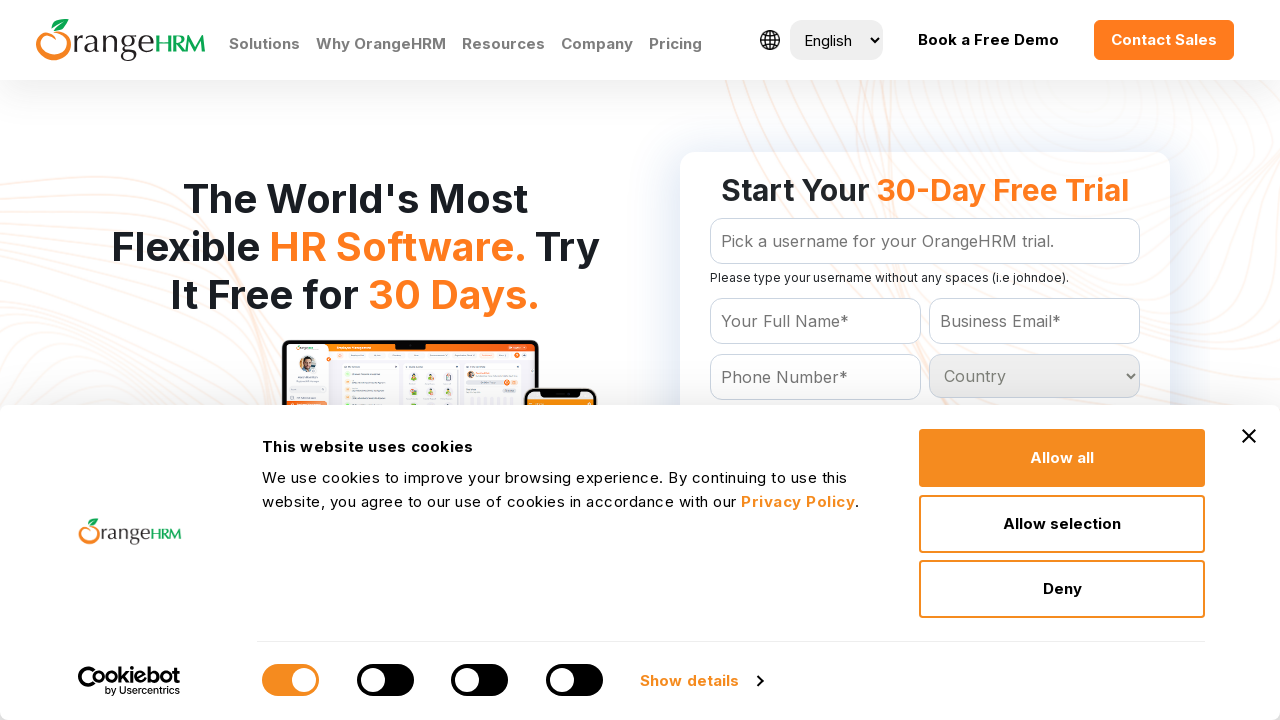

Checked dropdown option: Turkmenistan
	
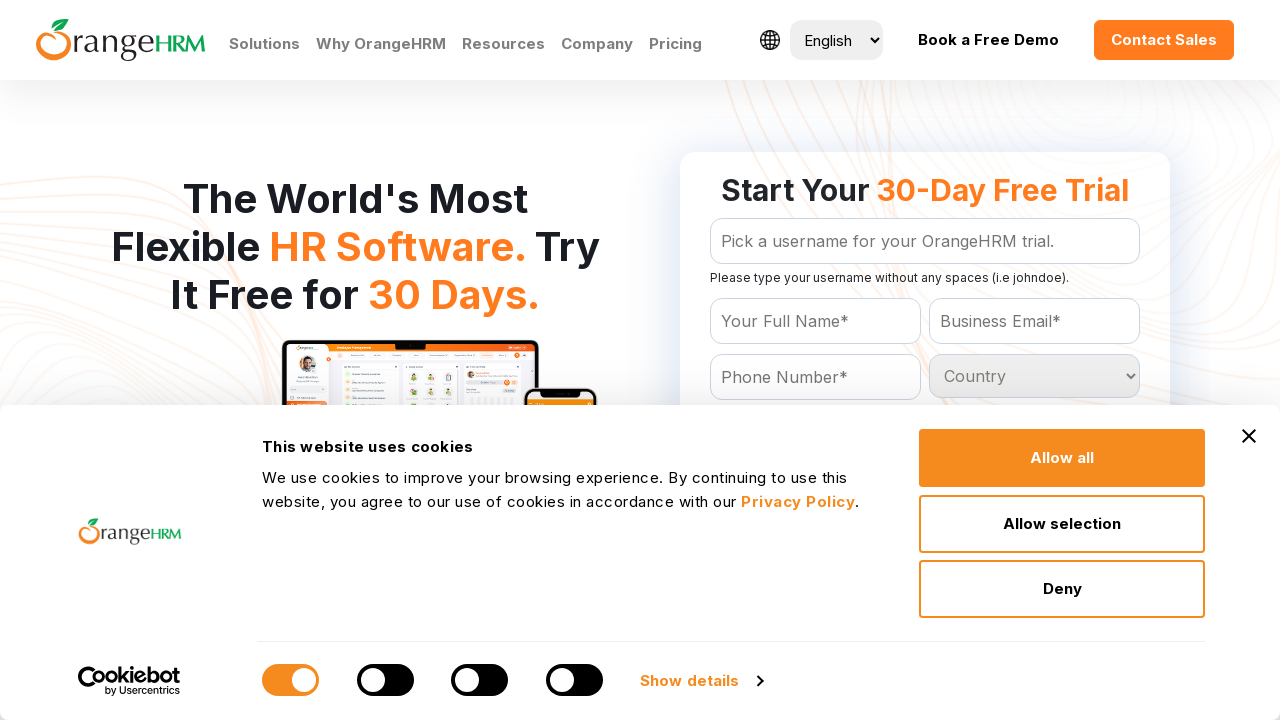

Checked dropdown option: Turks and Caicos Islands
	
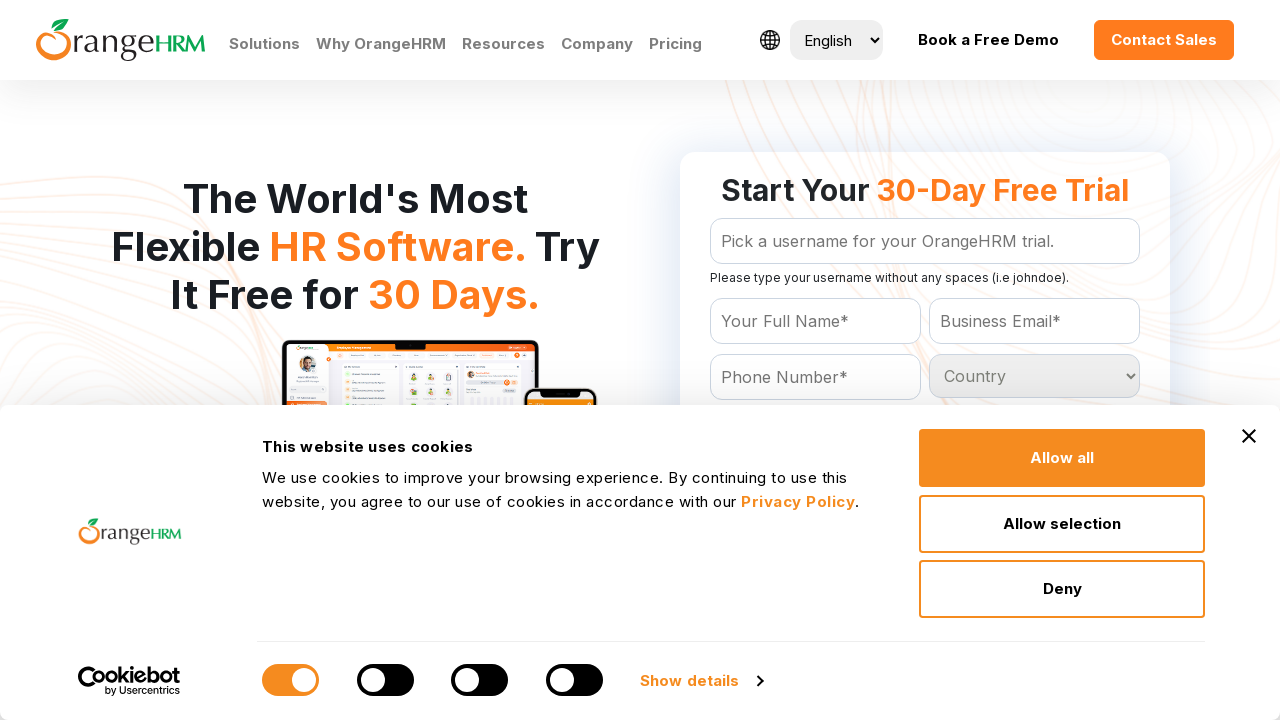

Checked dropdown option: Tuvalu
	
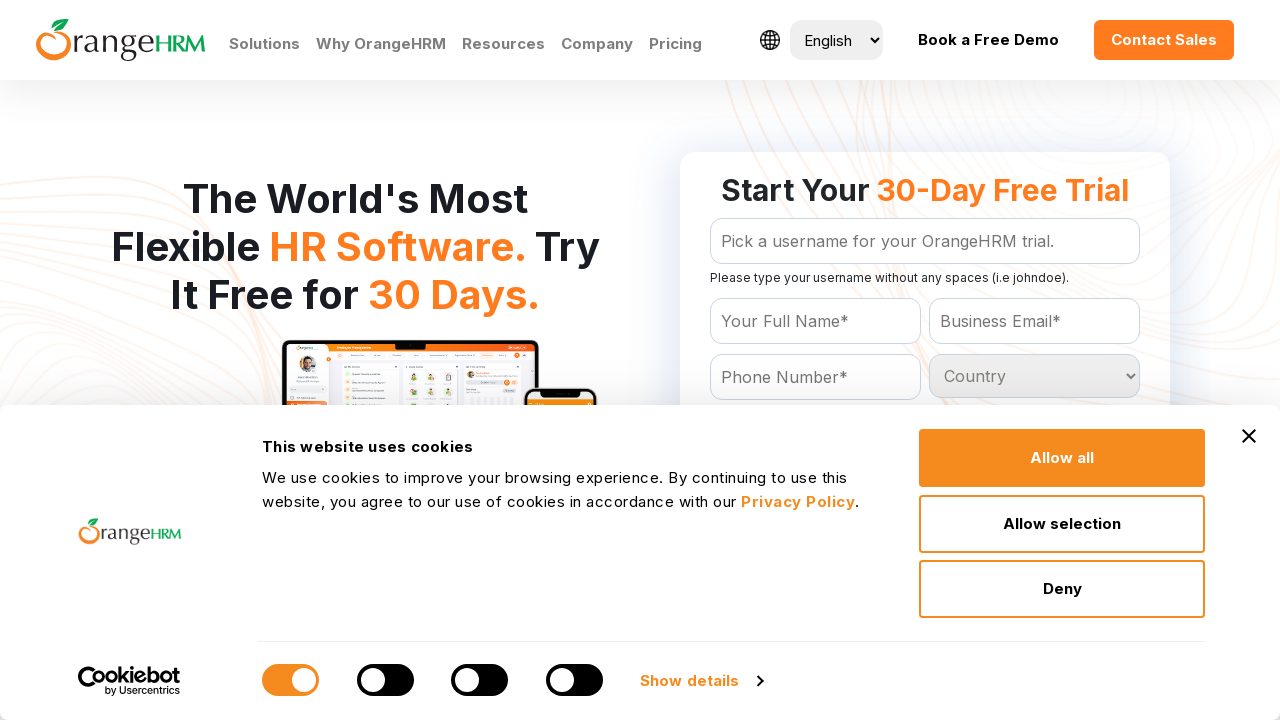

Checked dropdown option: Uganda
	
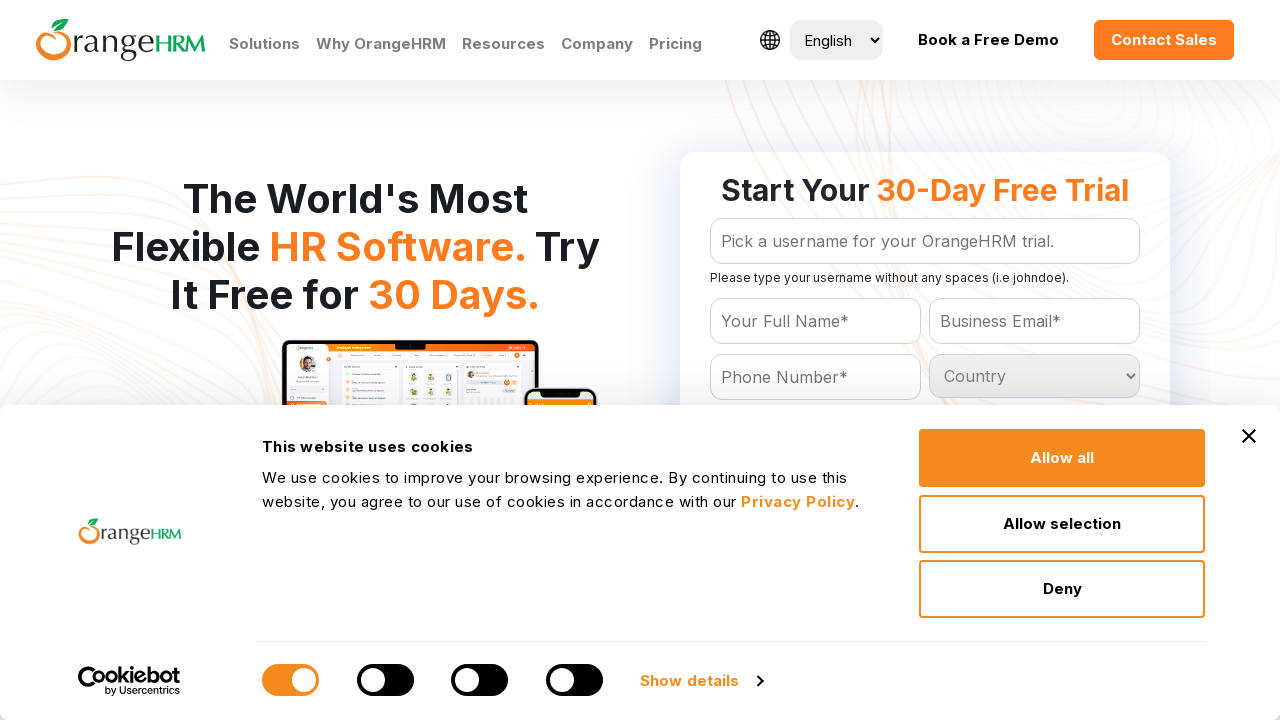

Checked dropdown option: Ukraine
	
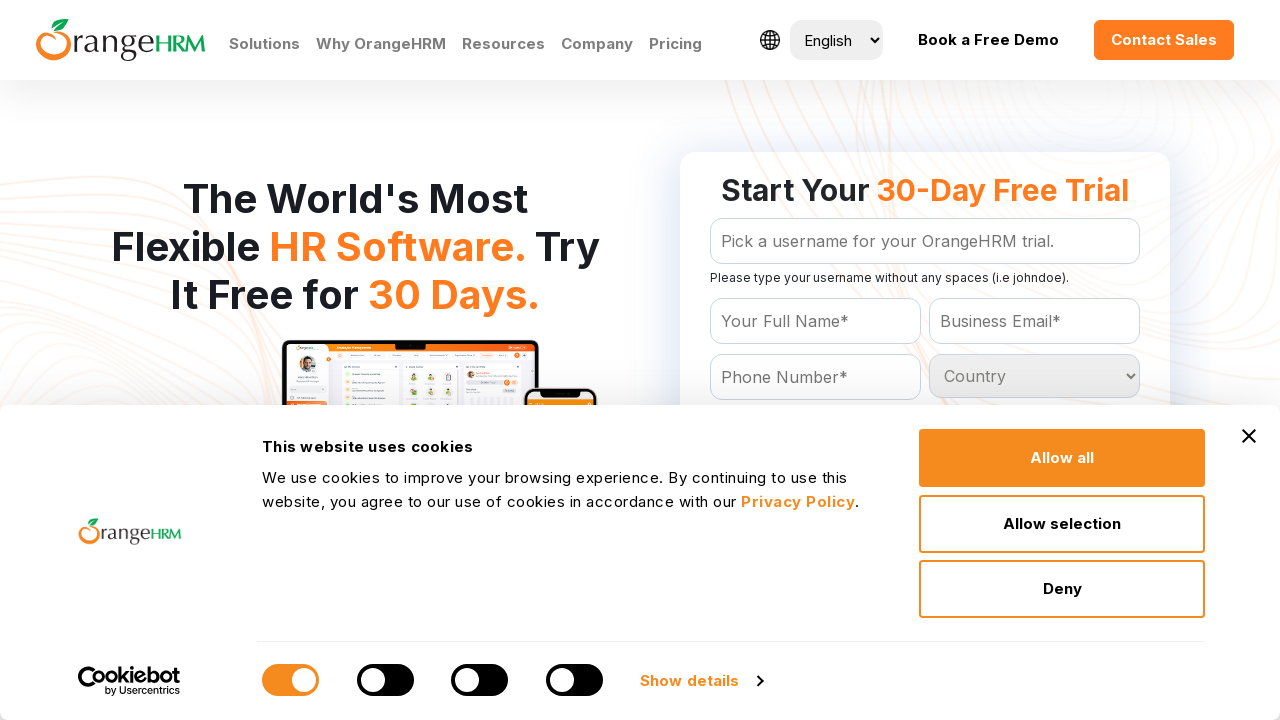

Checked dropdown option: United Arab Emirates
	
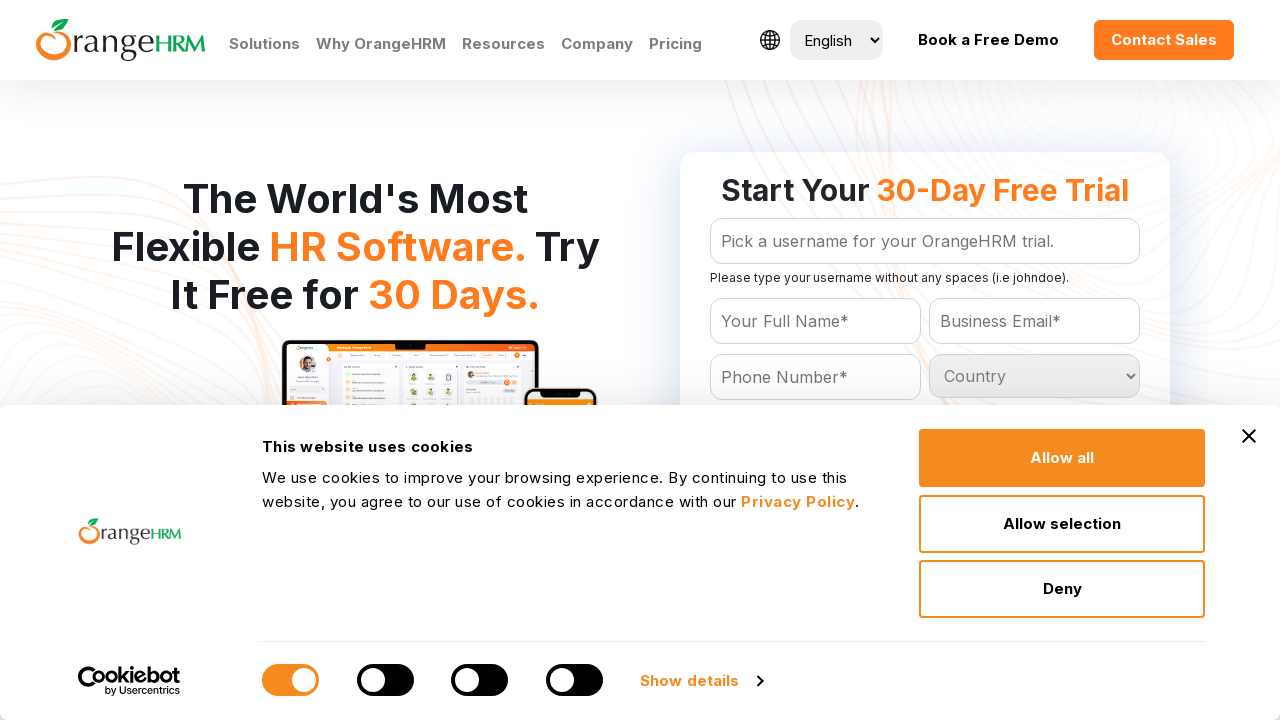

Checked dropdown option: United Kingdom
	
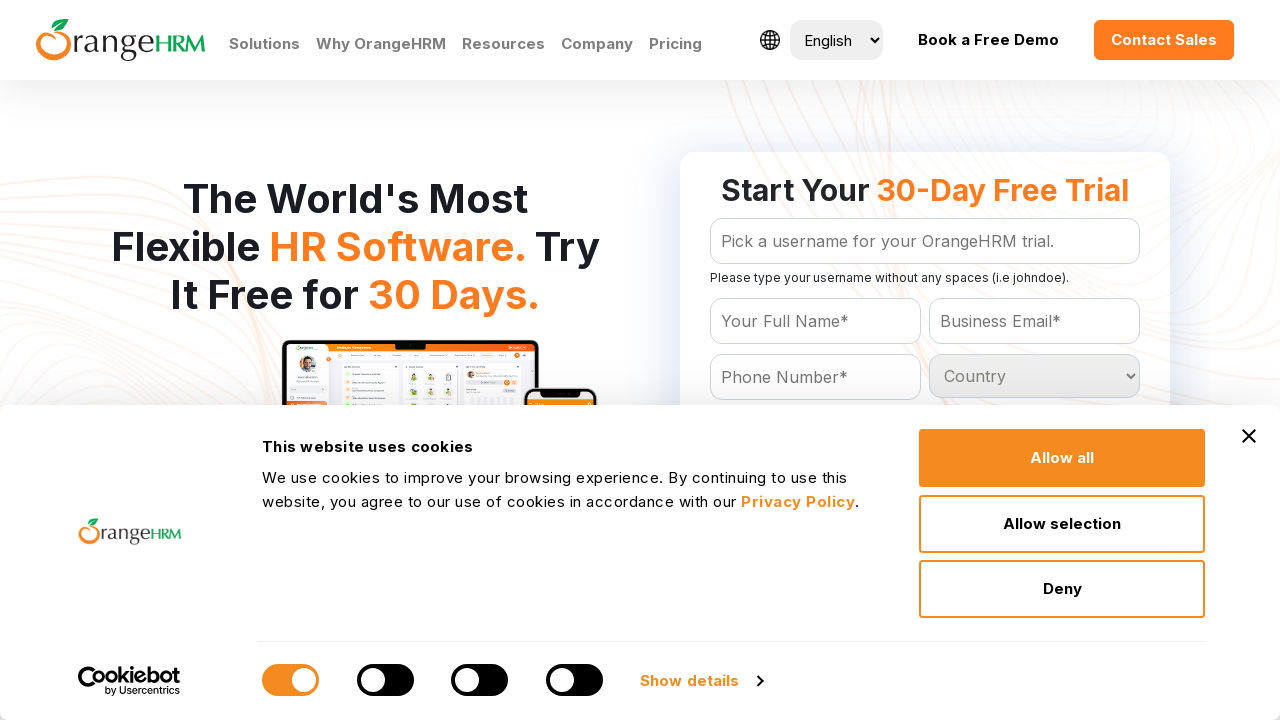

Checked dropdown option: United States
	
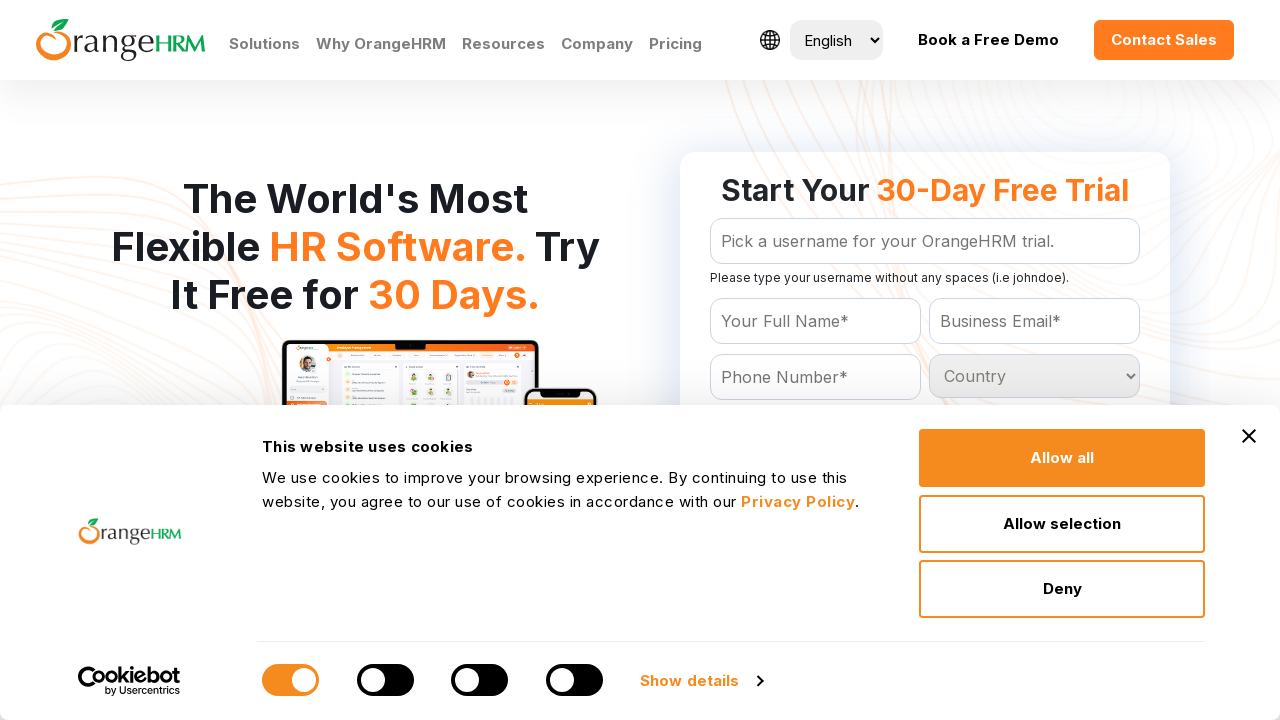

Checked dropdown option: Uruguay
	
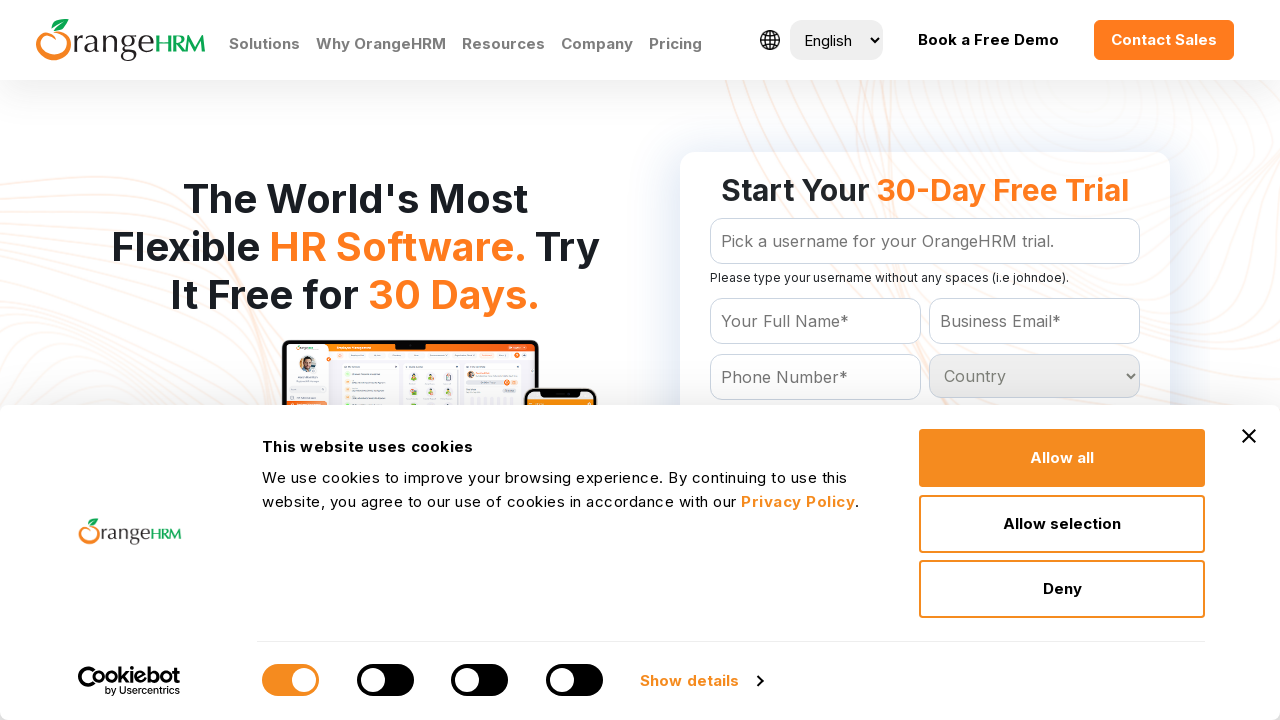

Checked dropdown option: Uzbekistan
	
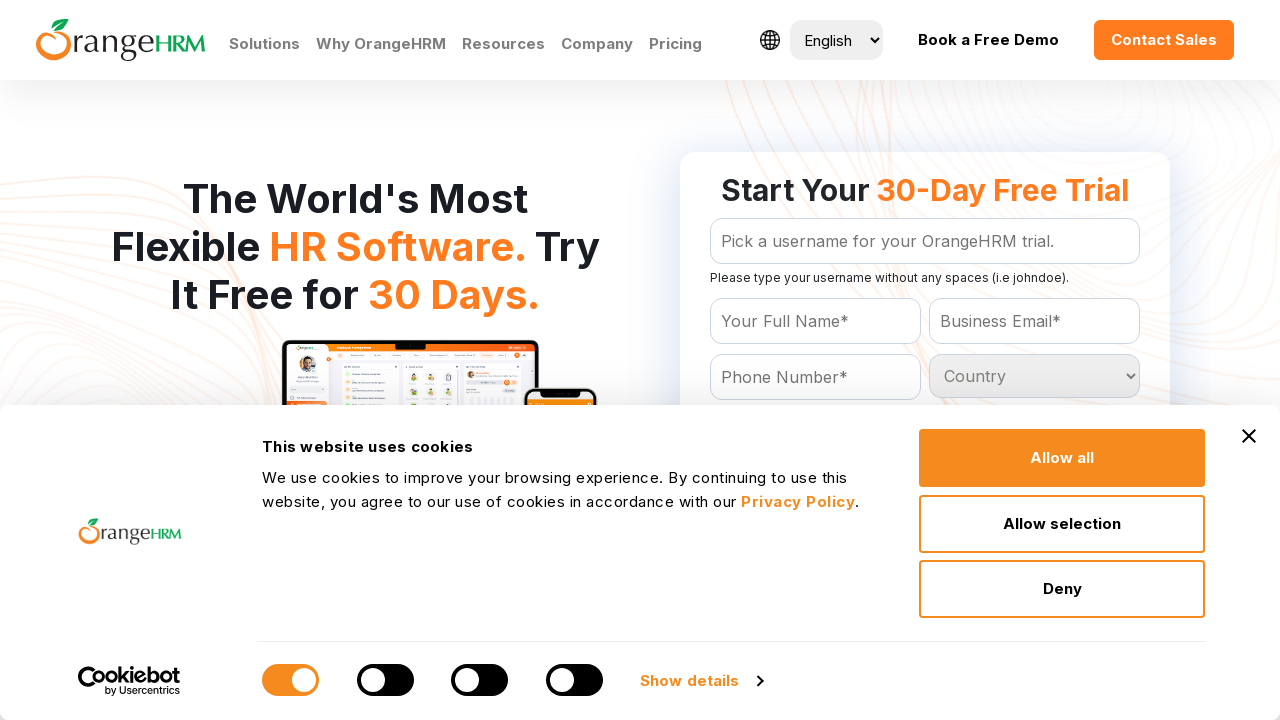

Checked dropdown option: Vanuatu
	
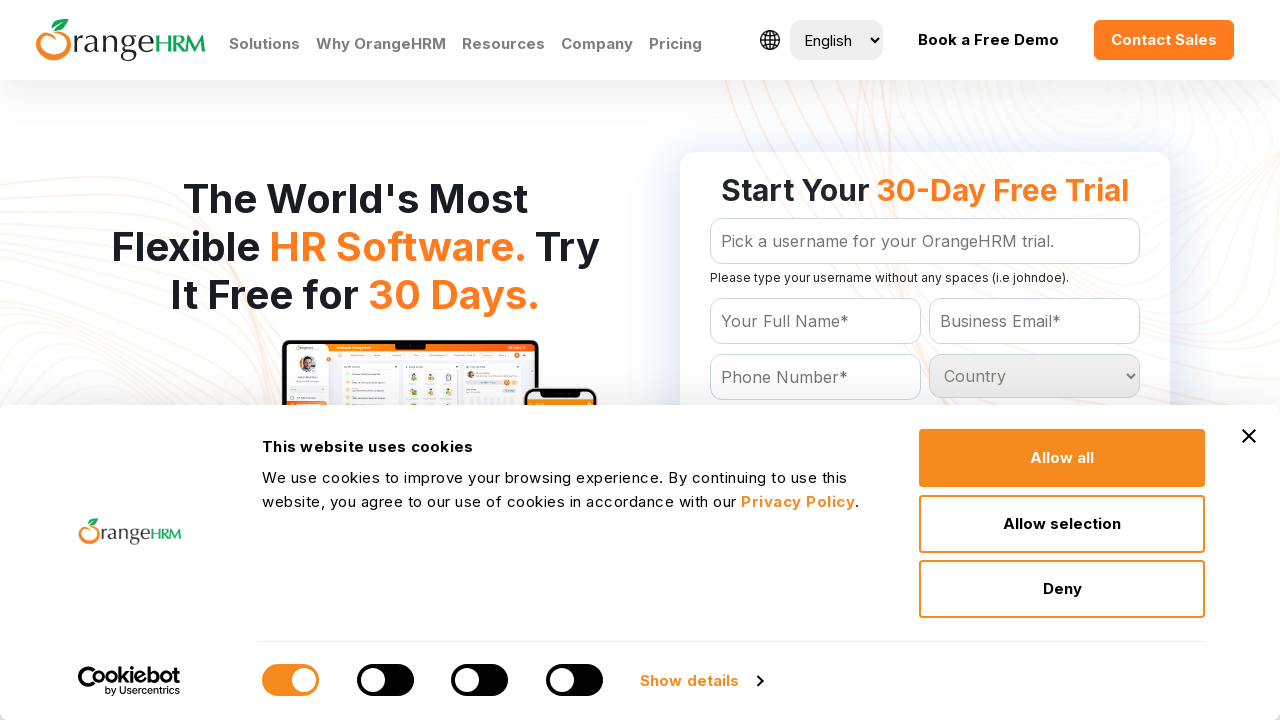

Checked dropdown option: Venezuela
	
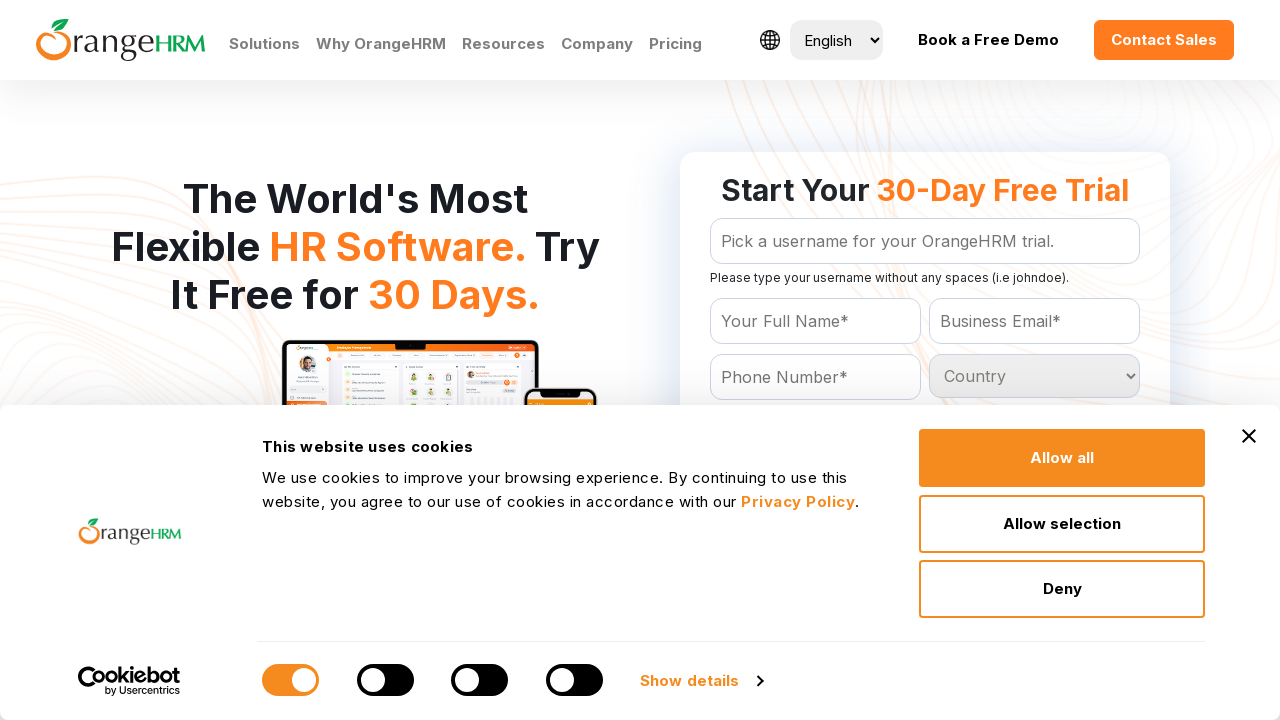

Checked dropdown option: Vietnam
	
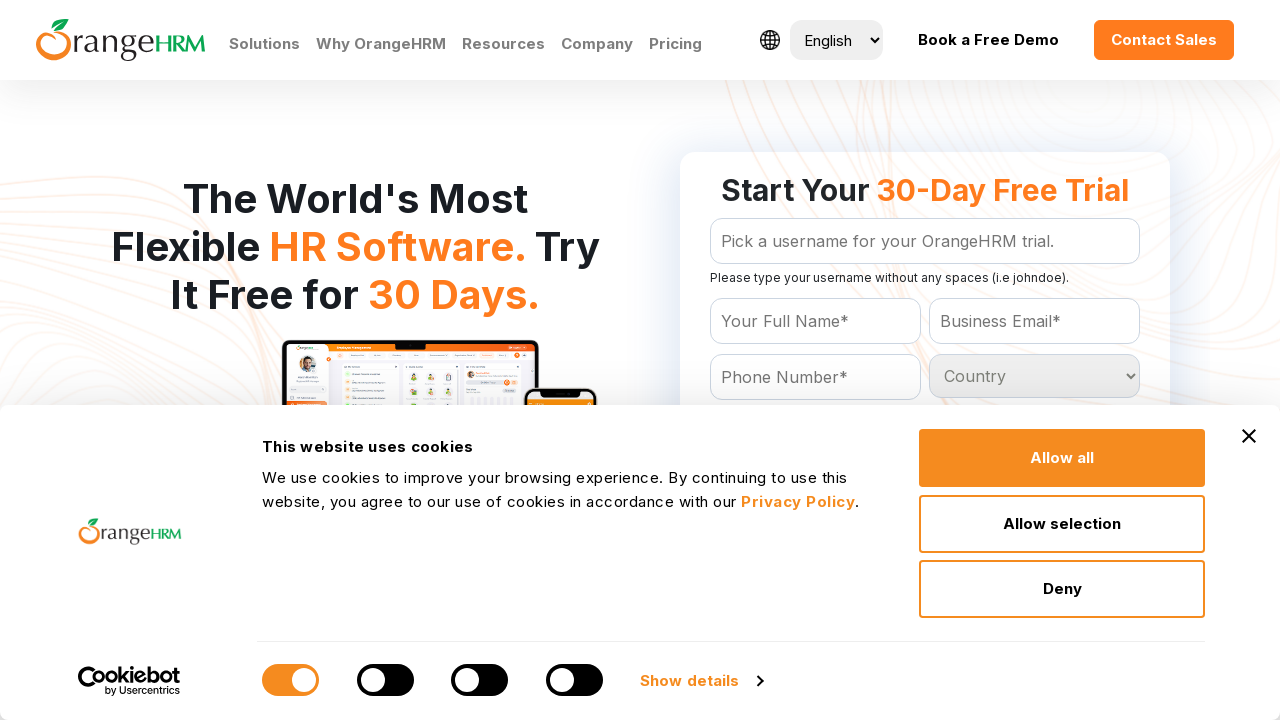

Checked dropdown option: Virgin Islands
	
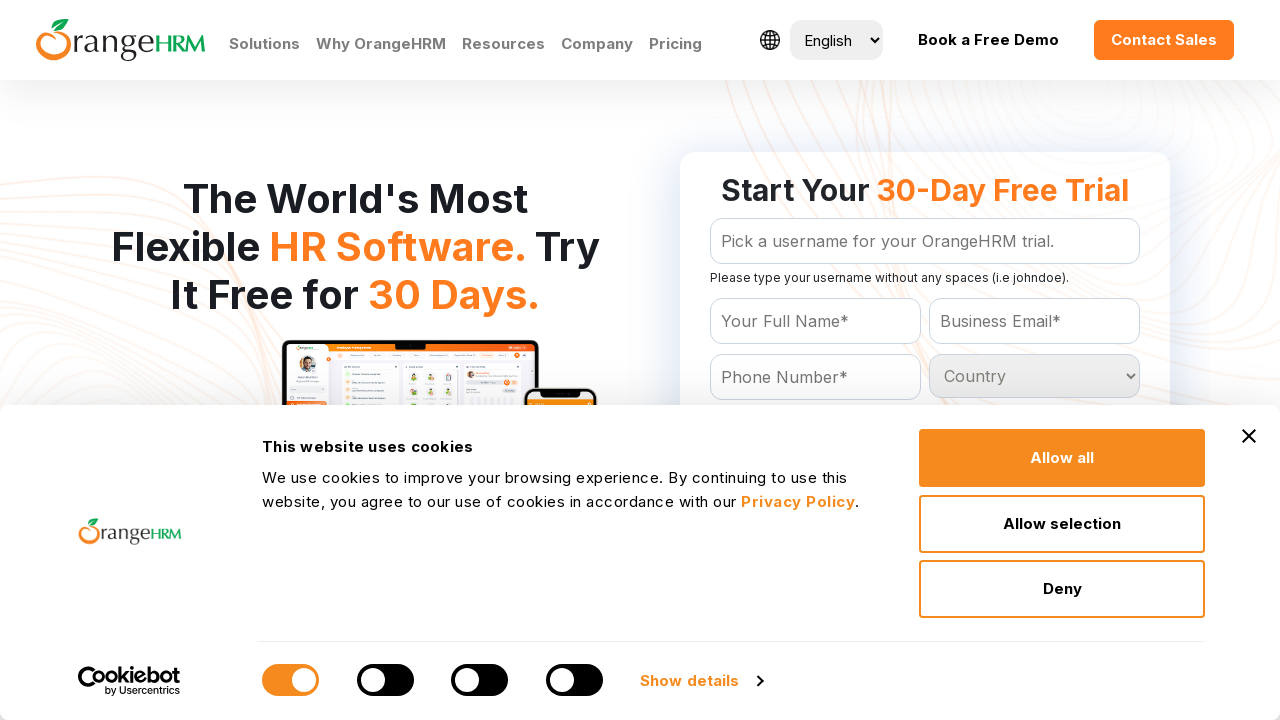

Checked dropdown option: Western Sahara
	
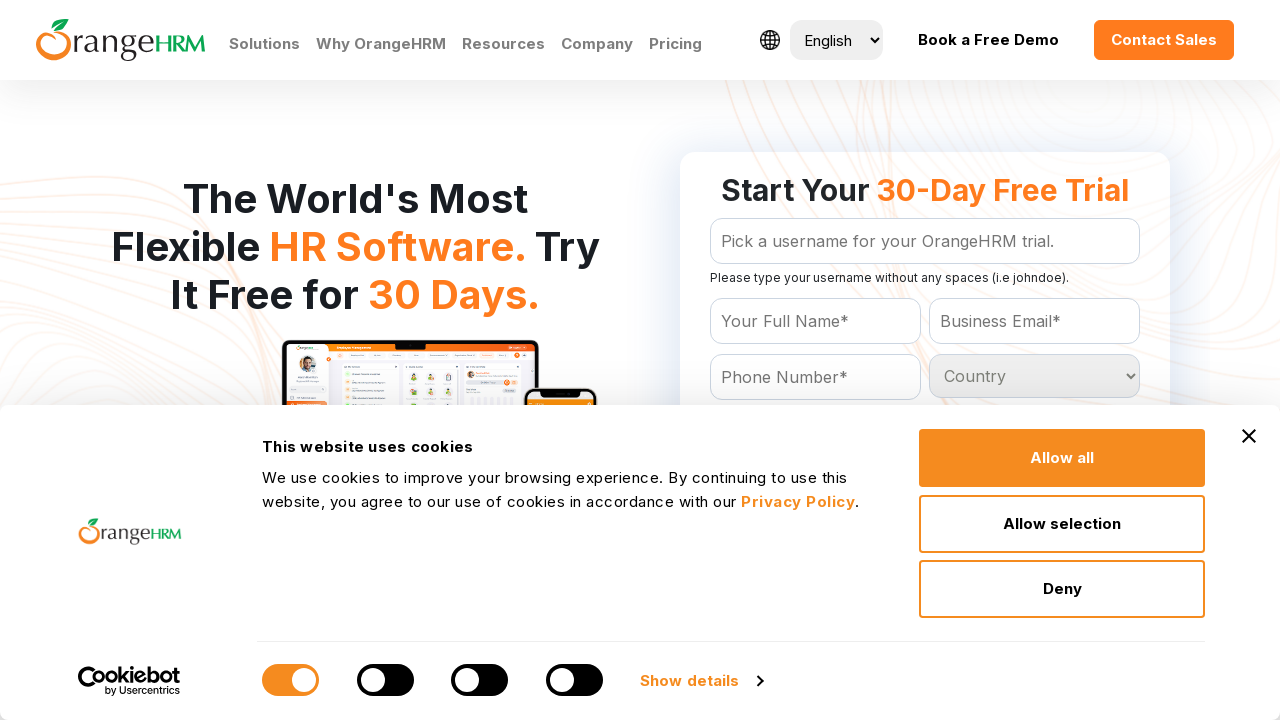

Checked dropdown option: Yemen
	
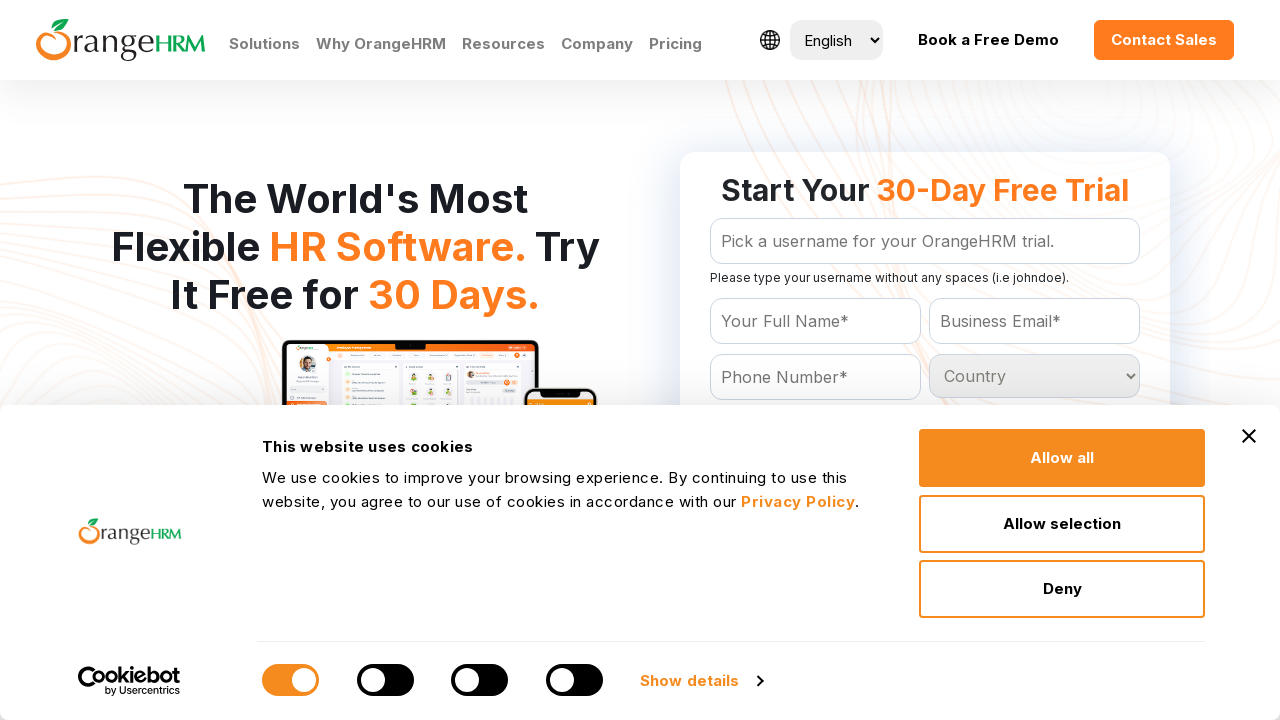

Checked dropdown option: Zambia
	
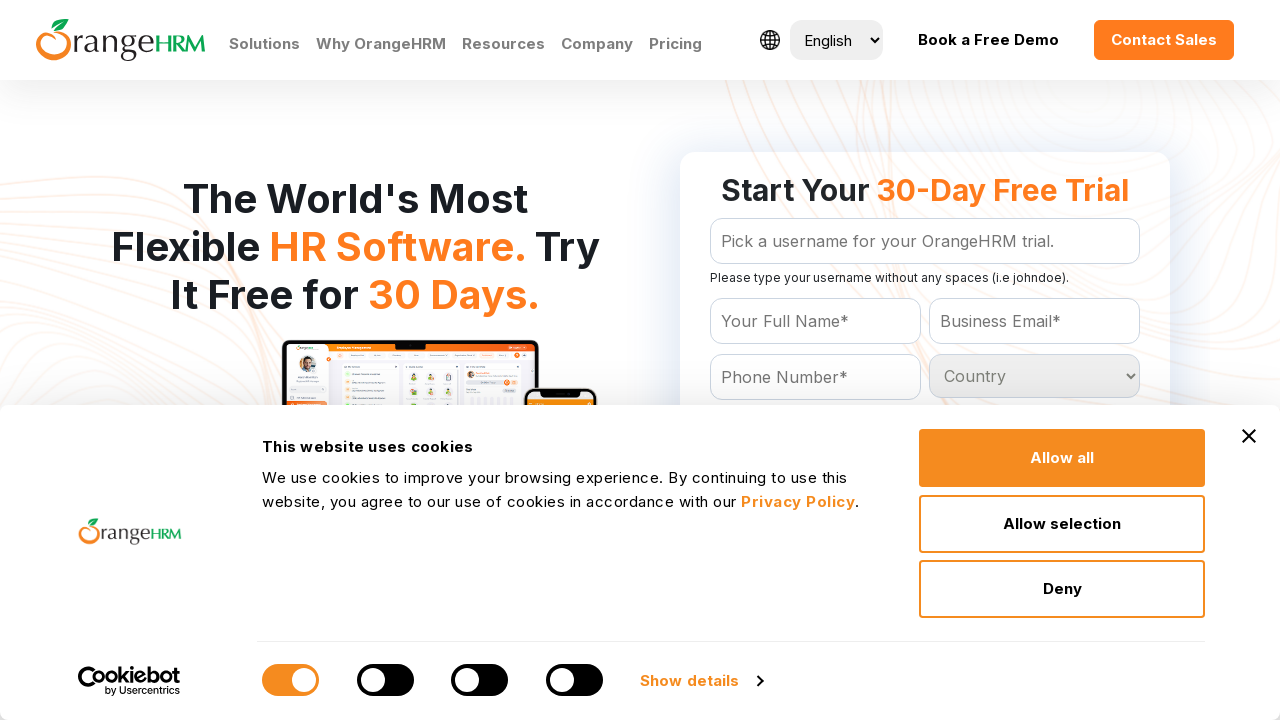

Checked dropdown option: Zimbabwe
	
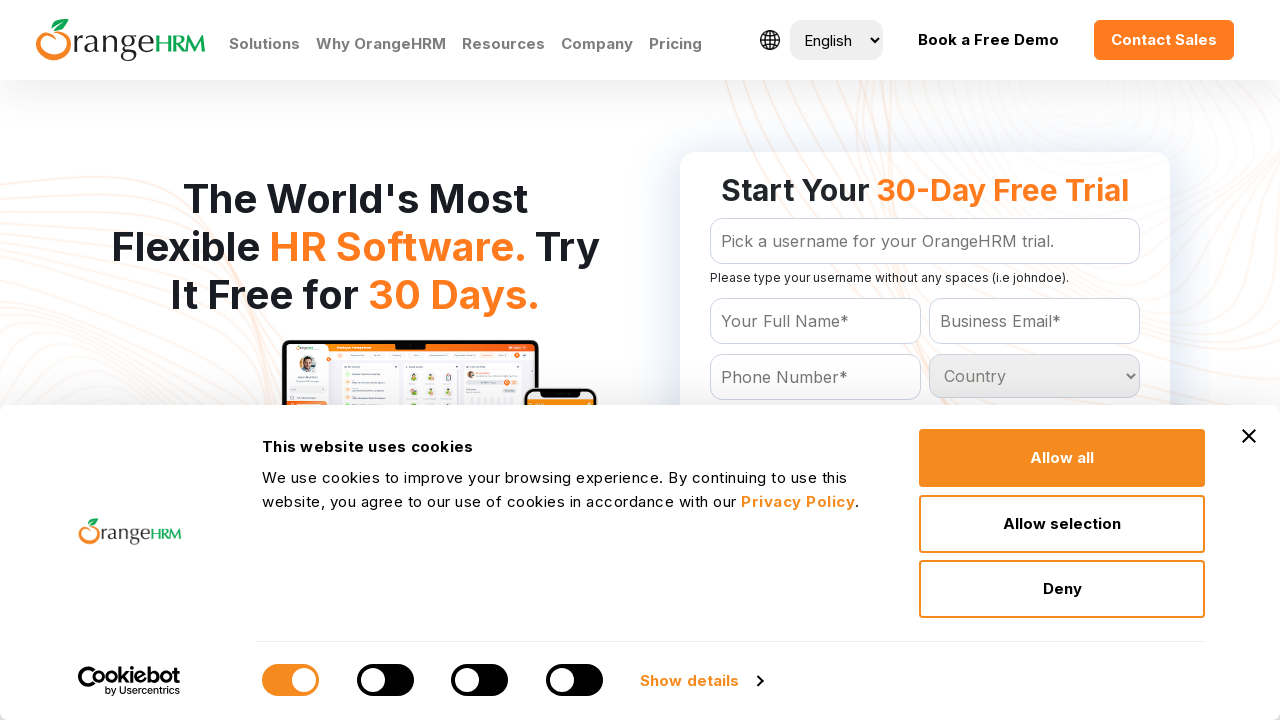

Checked dropdown option: South Sandwich Islands
	
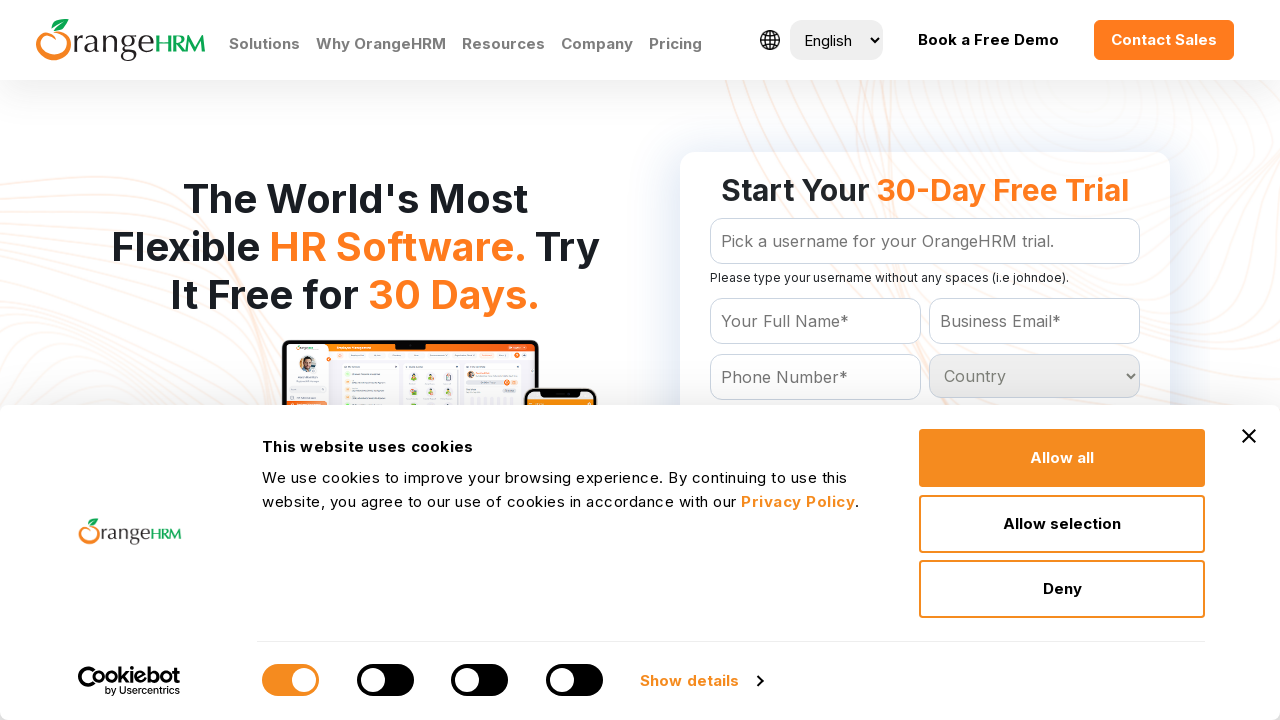

Checked dropdown option: St Helena
	
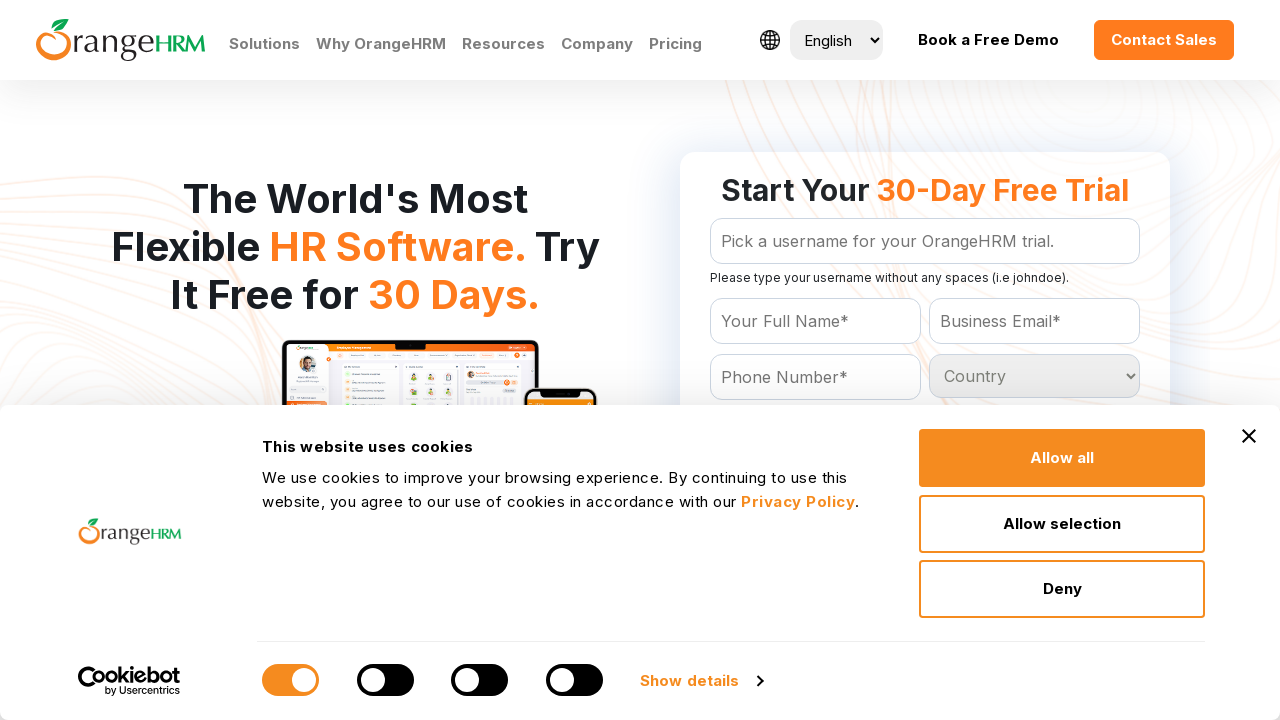

Checked dropdown option: St Pierre and Miquelon
	
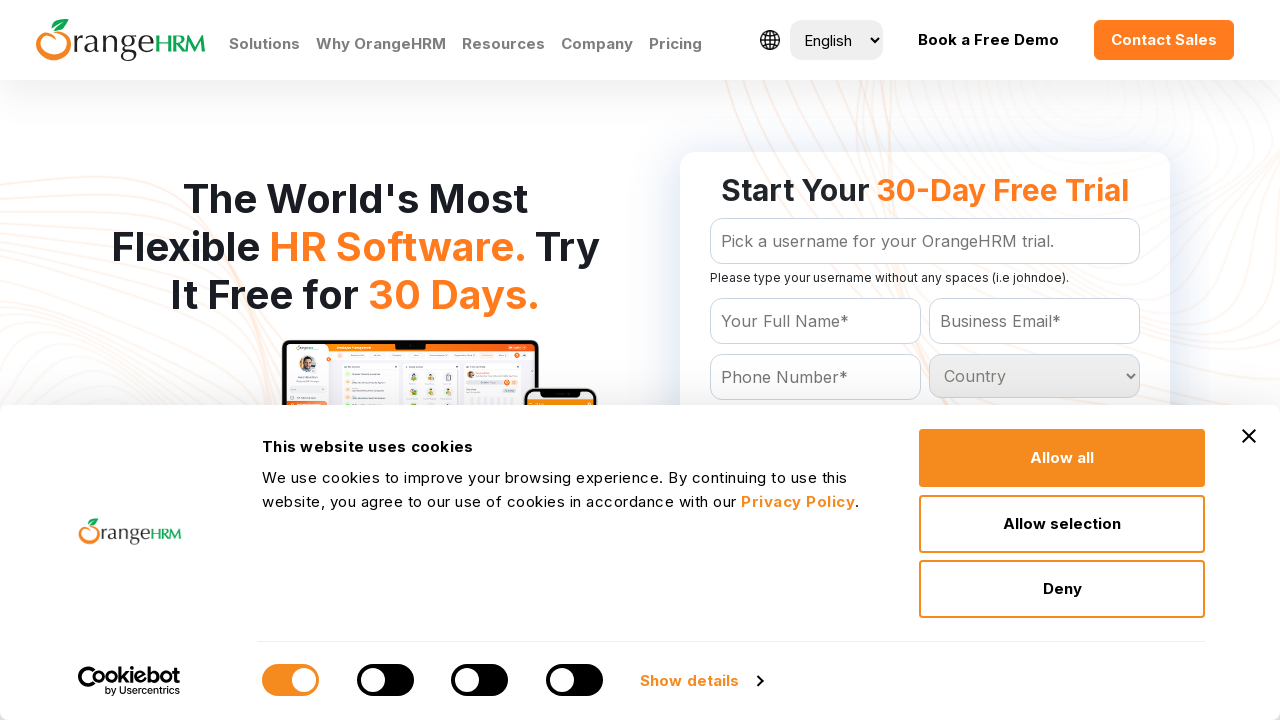

Checked dropdown option: Vatican City
	
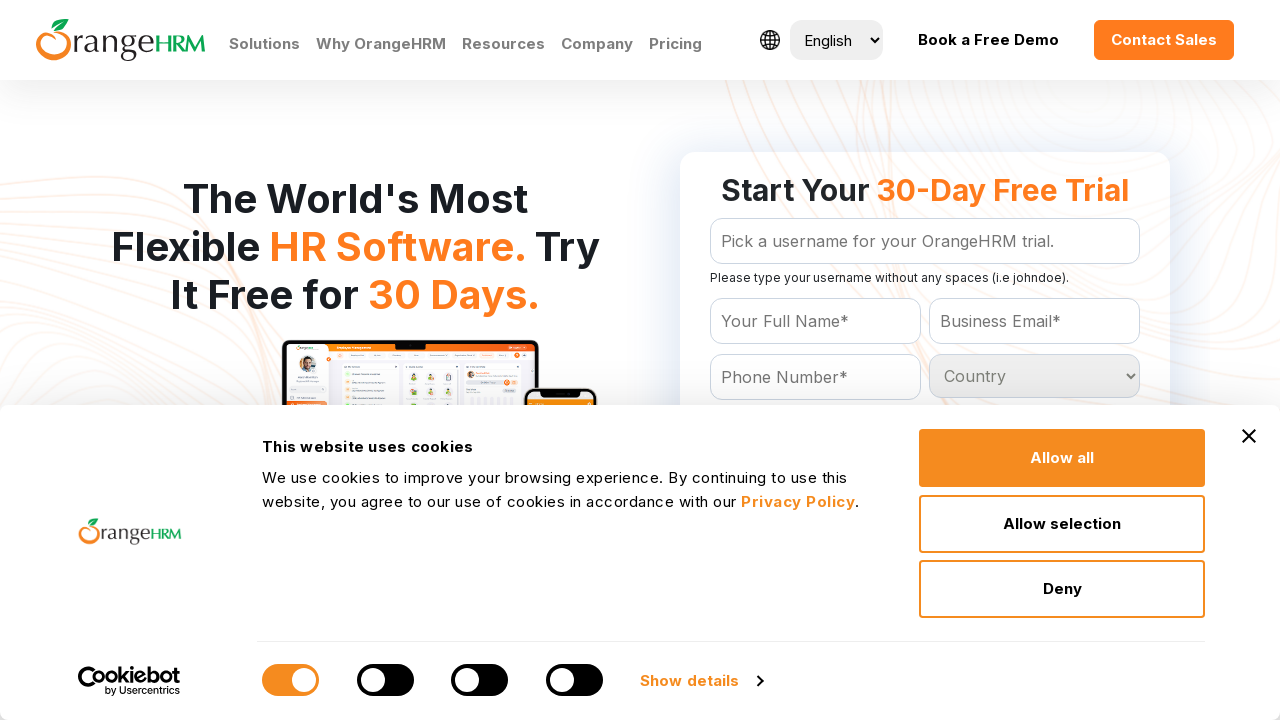

Checked dropdown option: Wallis and Futuna Islands
	
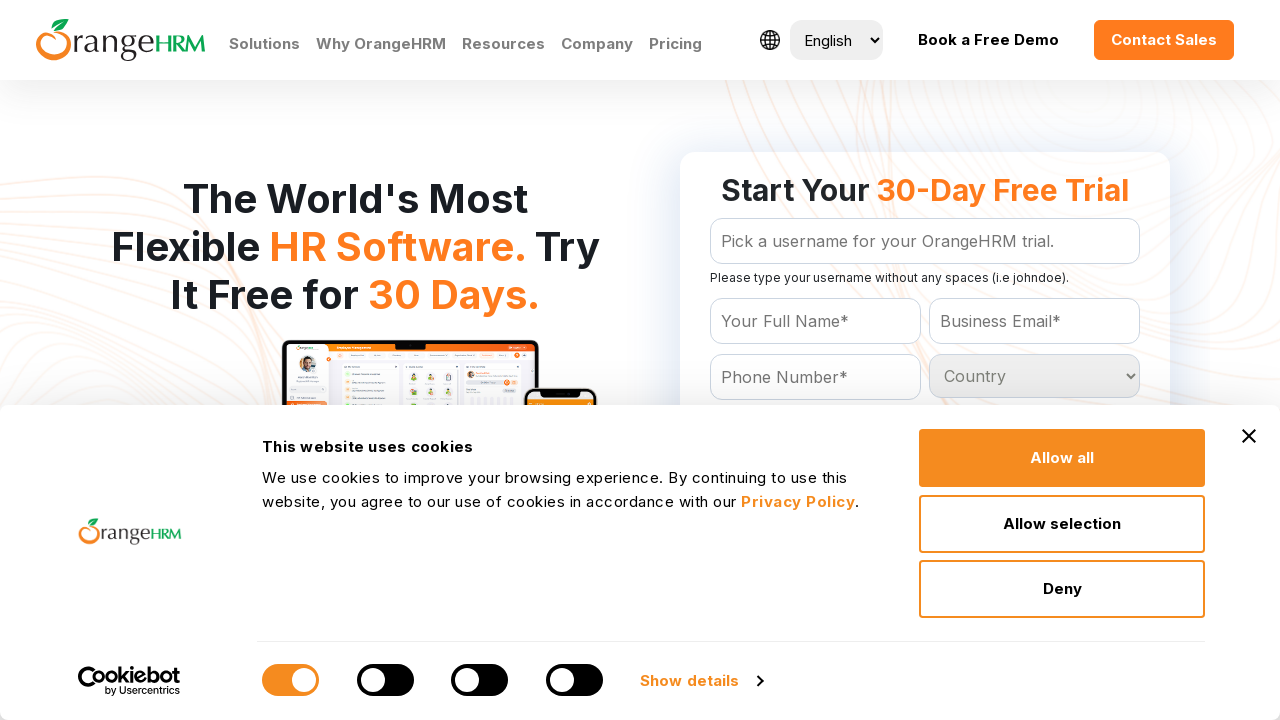

Checked dropdown option: Zaire
	
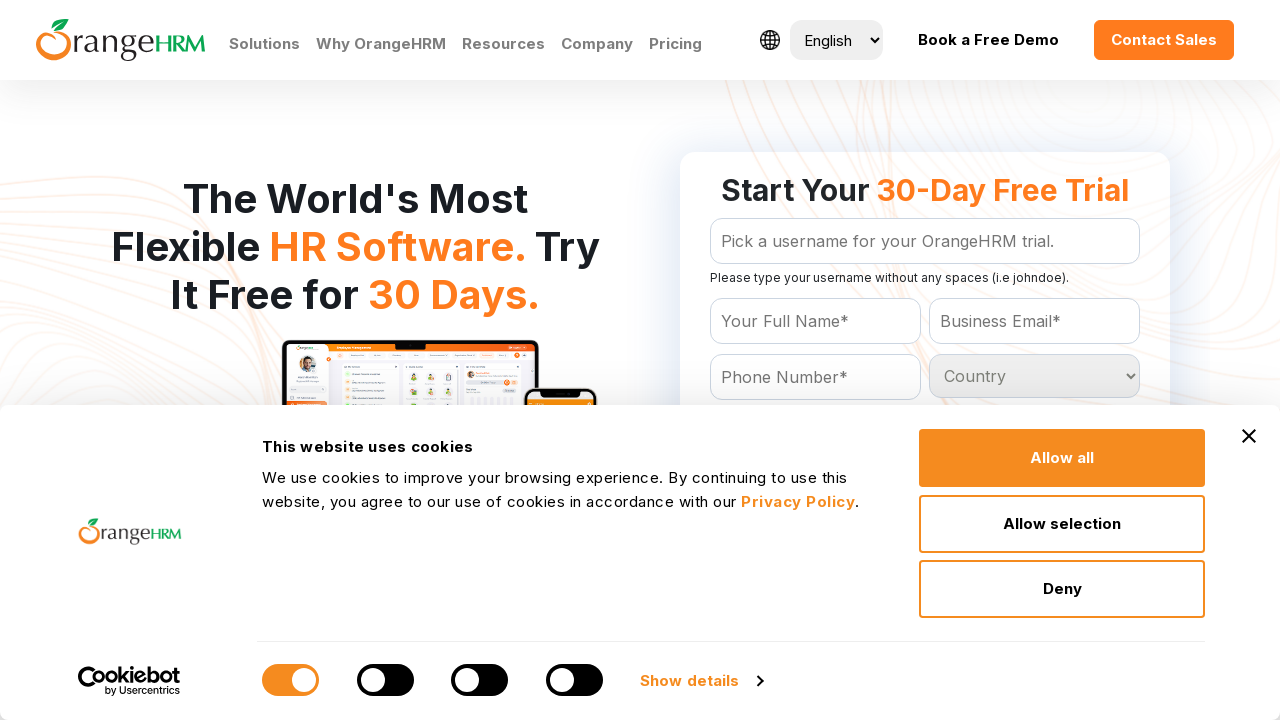

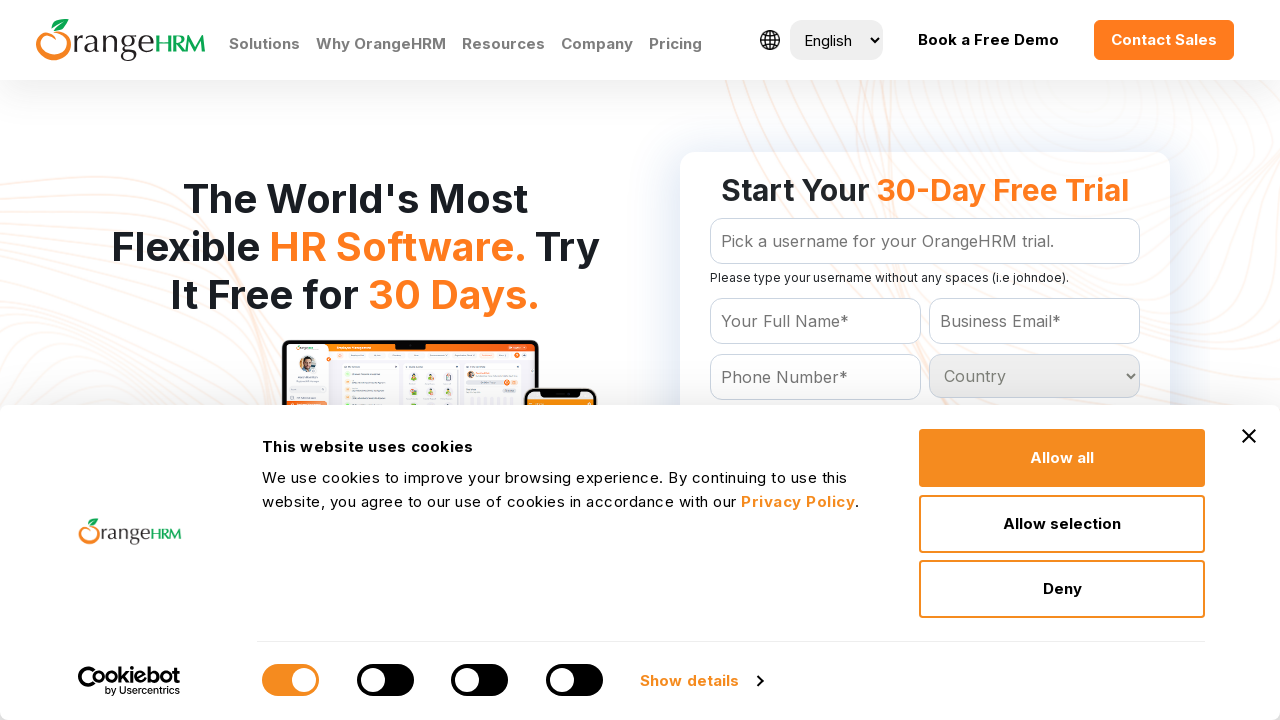